Tests adding all products to cart and verifies that the cart total price matches the sum of individual product prices

Starting URL: https://rahulshettyacademy.com/seleniumPractise/#/

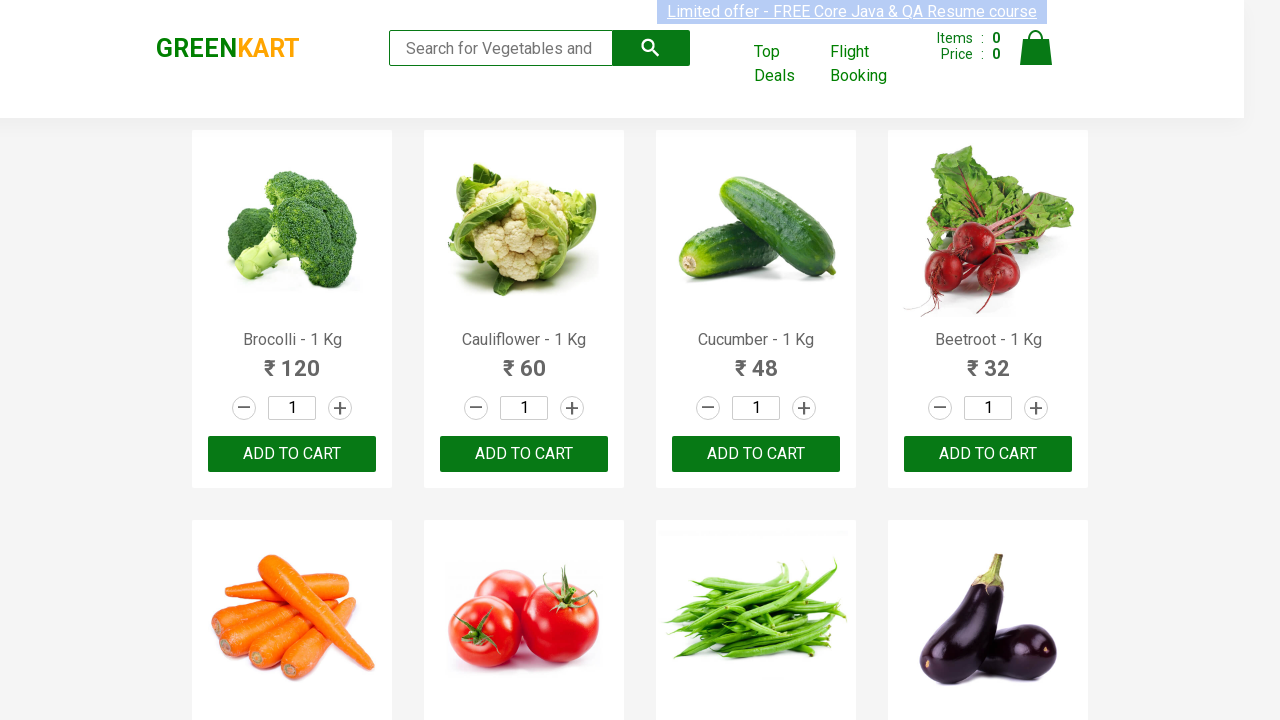

Waited for products to load on the page
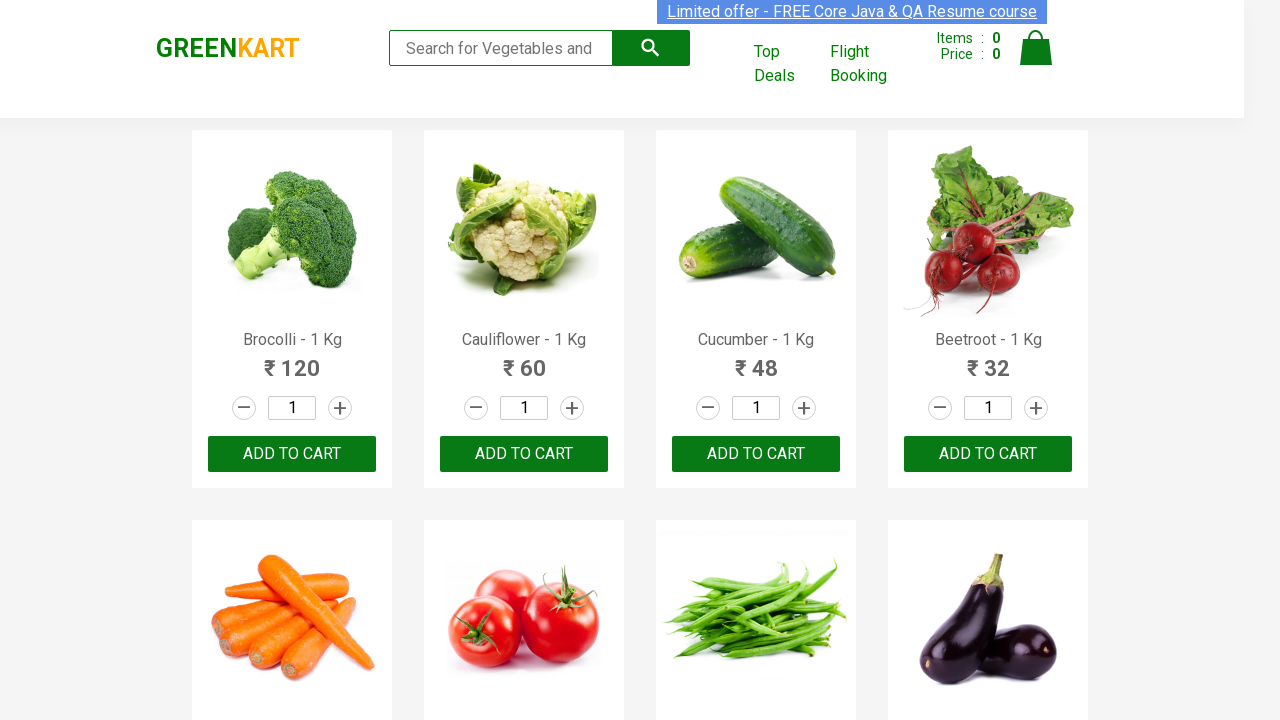

Located all products on the page
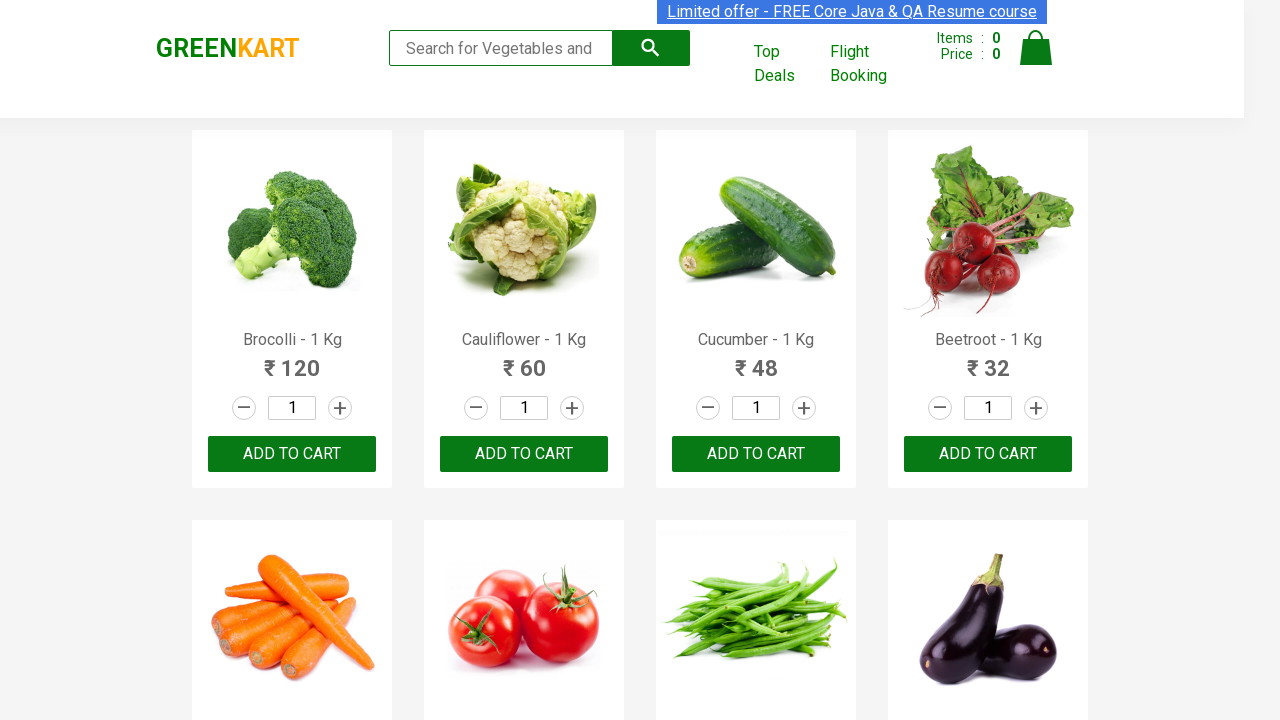

Found 30 products available
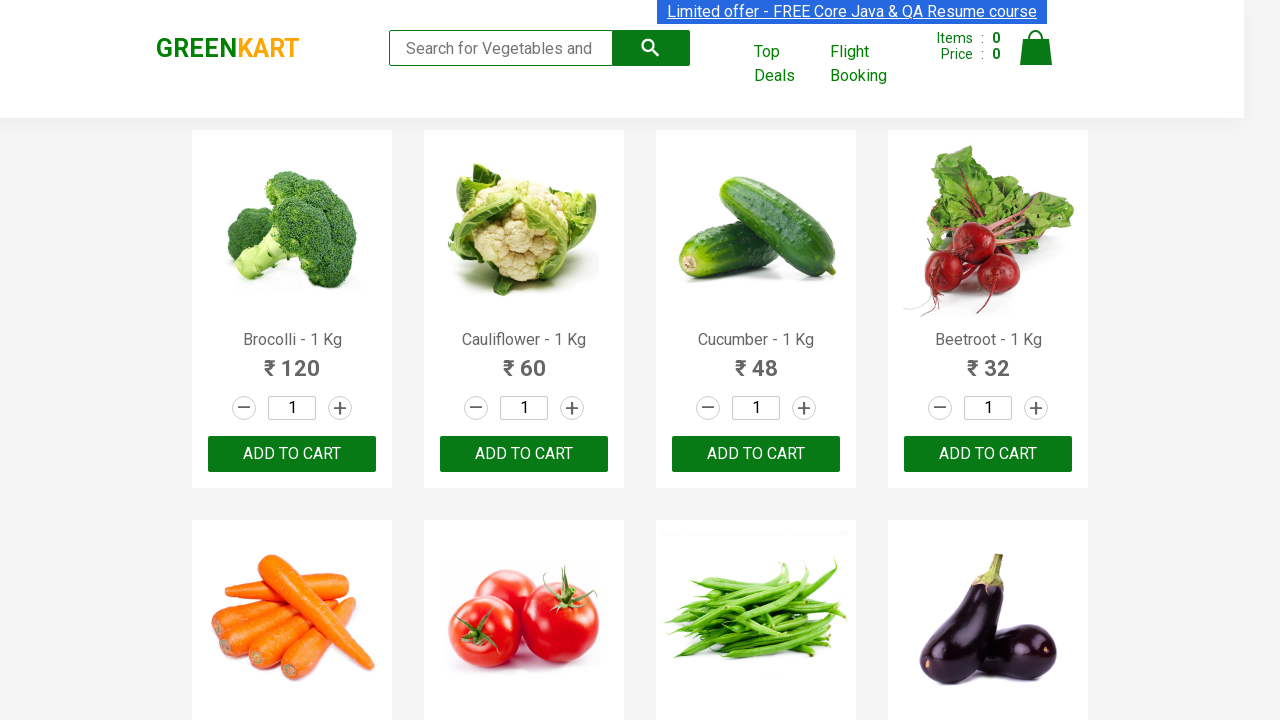

Selected product 1 of 30
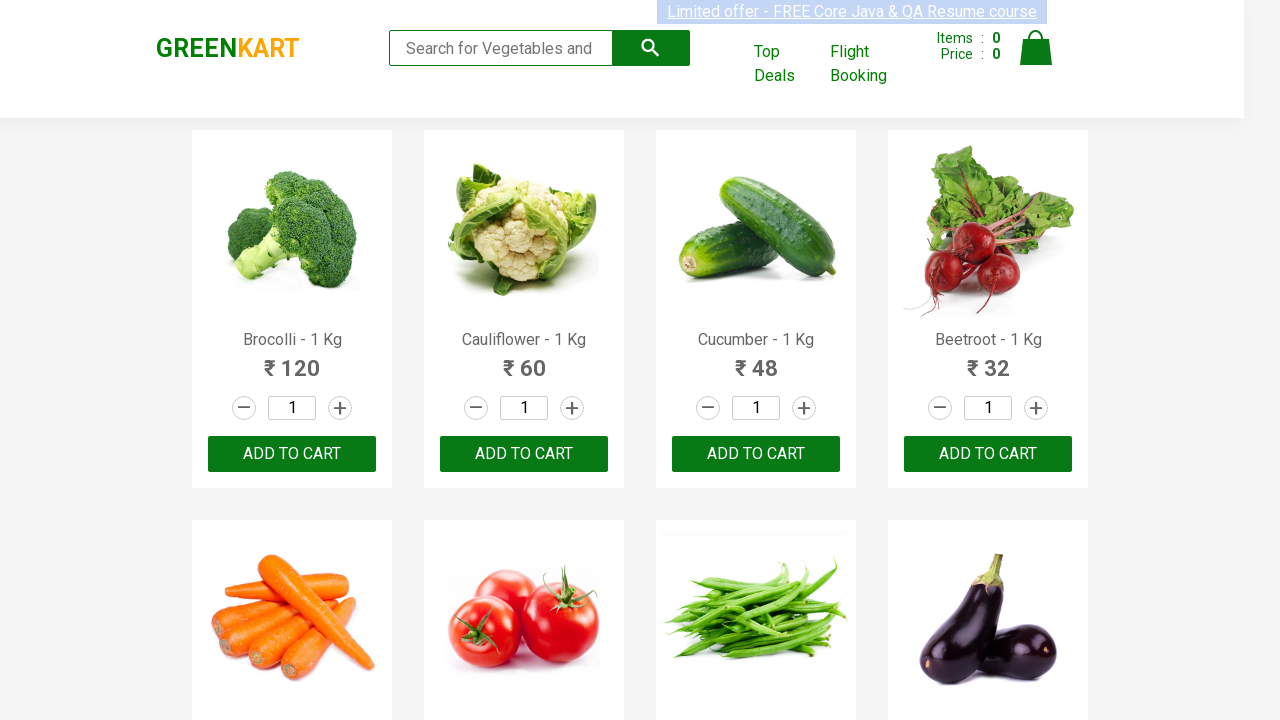

Retrieved price for product 1: 120
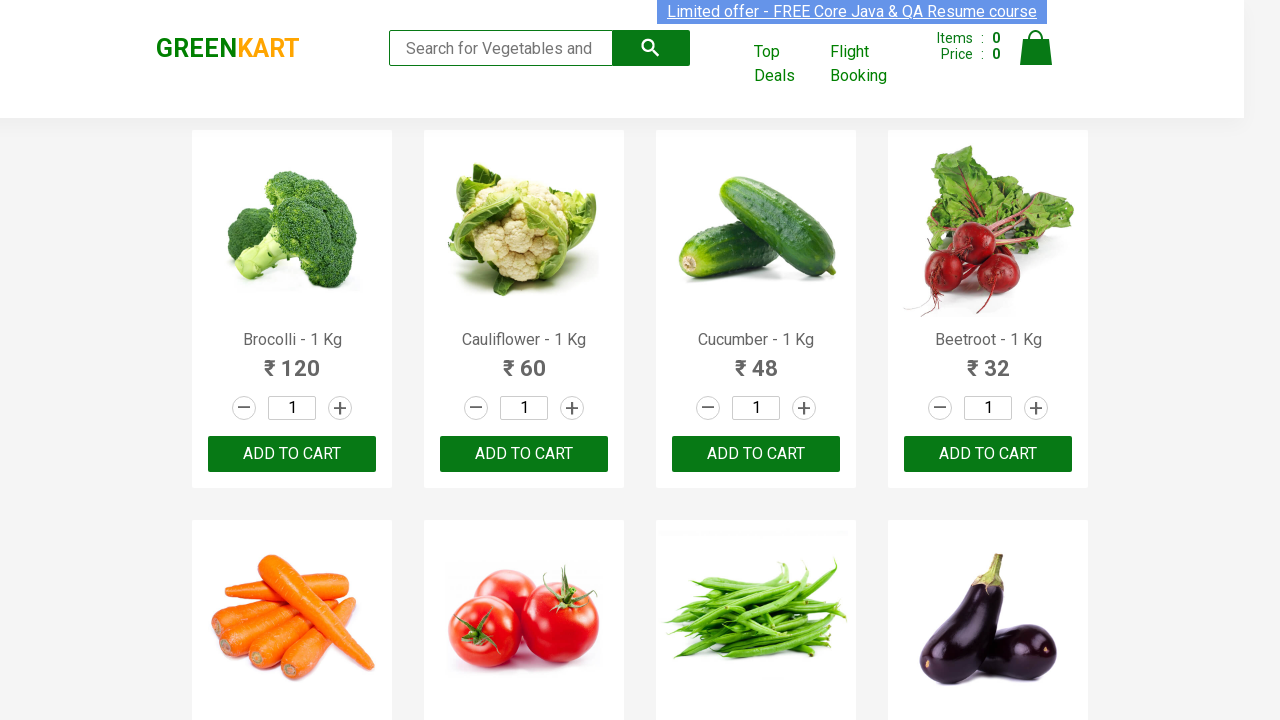

Updated running total to 120
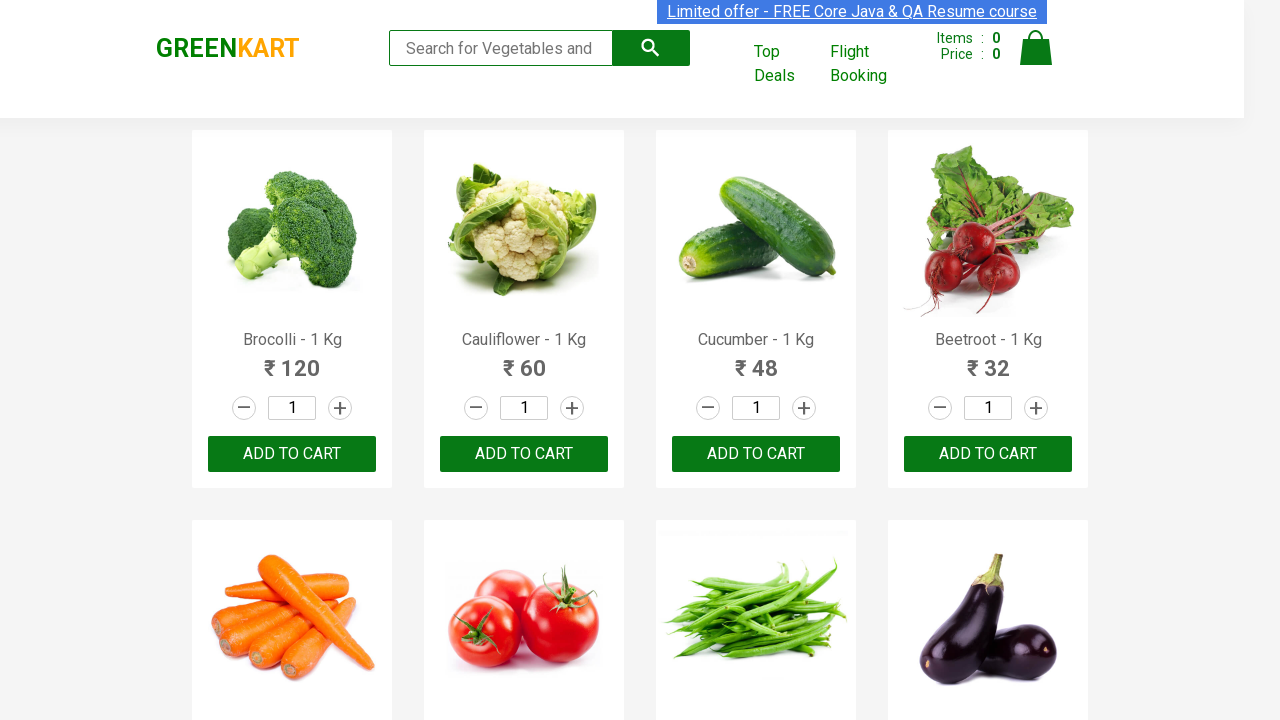

Clicked 'Add to cart' button for product 1 at (292, 454) on .products .product >> nth=0 >> div.product-action button
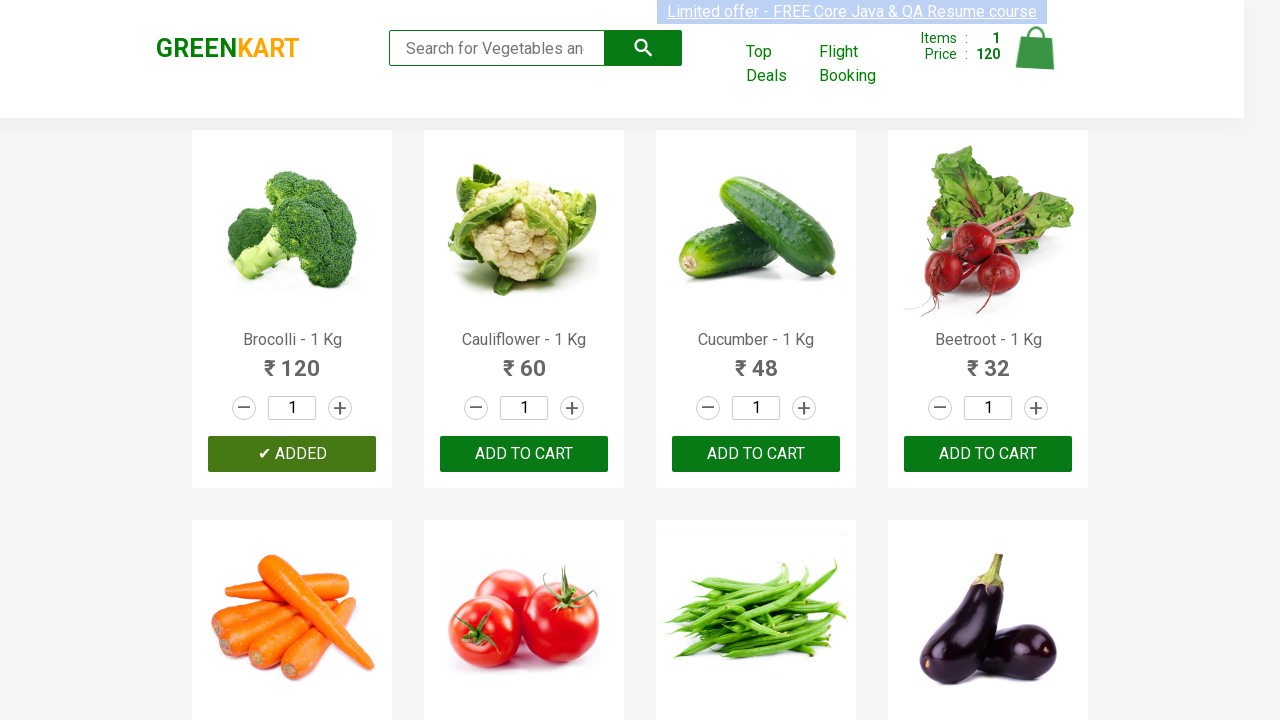

Waited 300ms between product additions
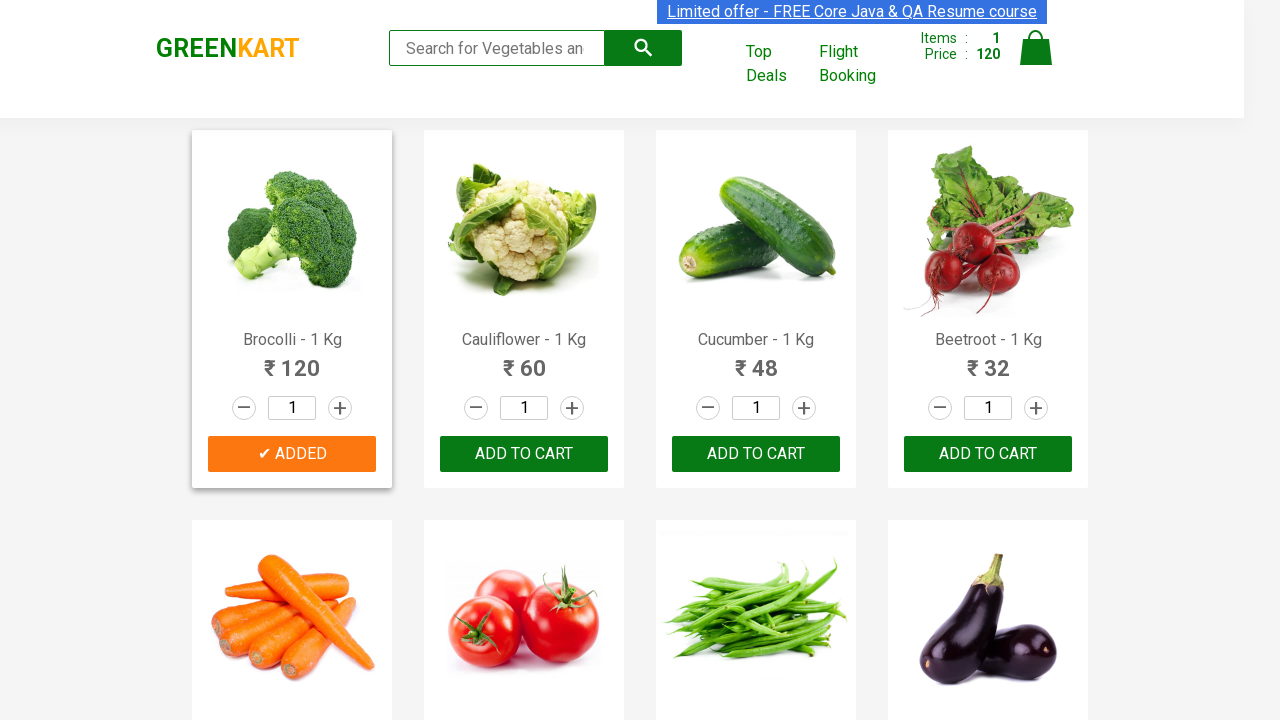

Selected product 2 of 30
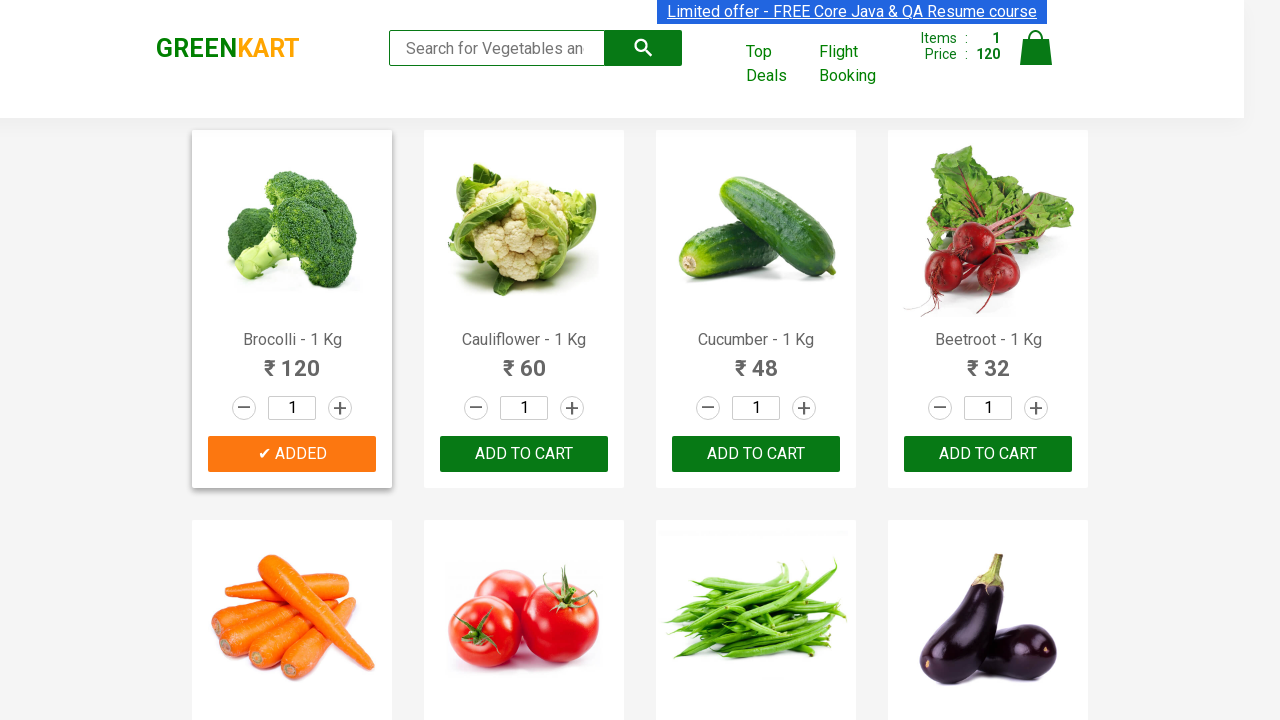

Retrieved price for product 2: 60
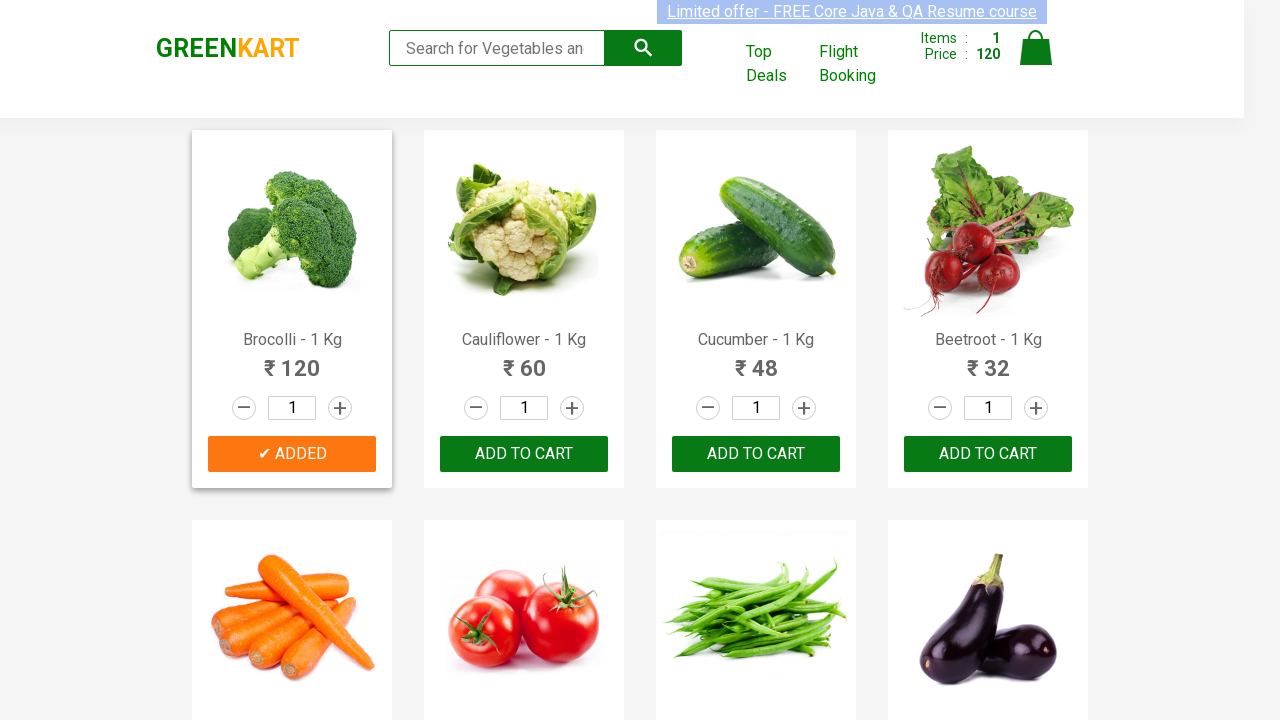

Updated running total to 180
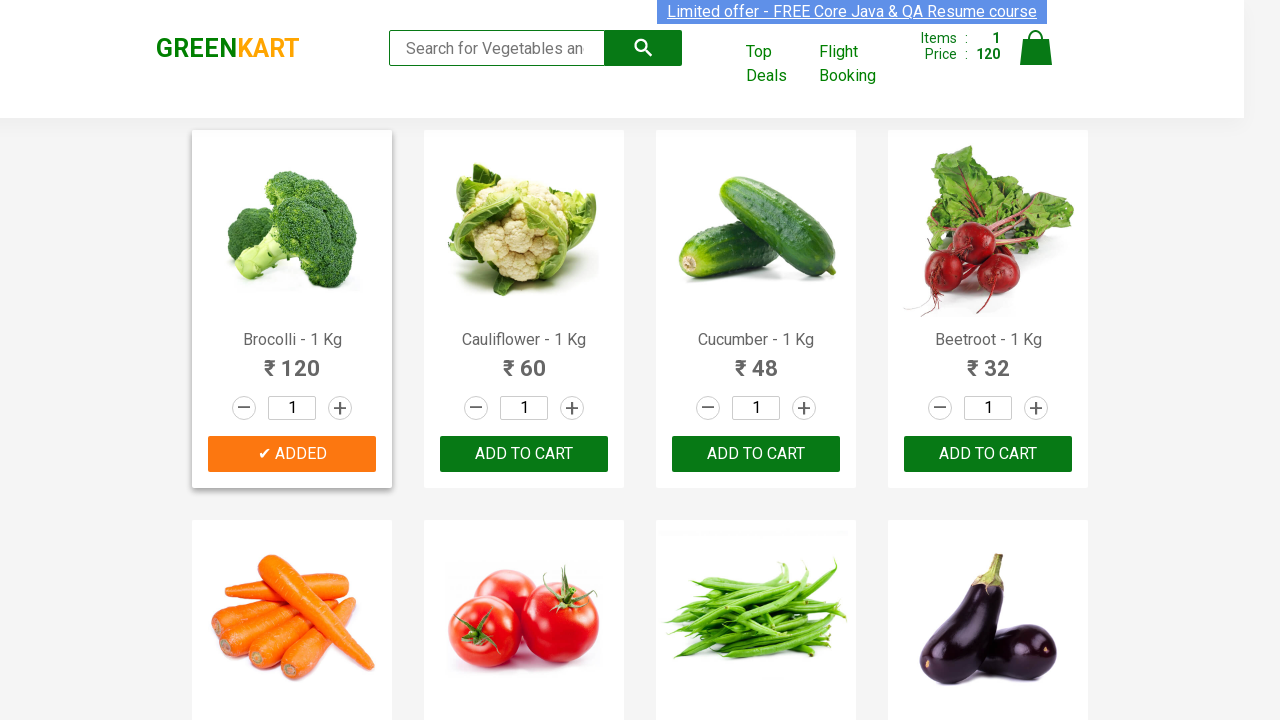

Clicked 'Add to cart' button for product 2 at (524, 454) on .products .product >> nth=1 >> div.product-action button
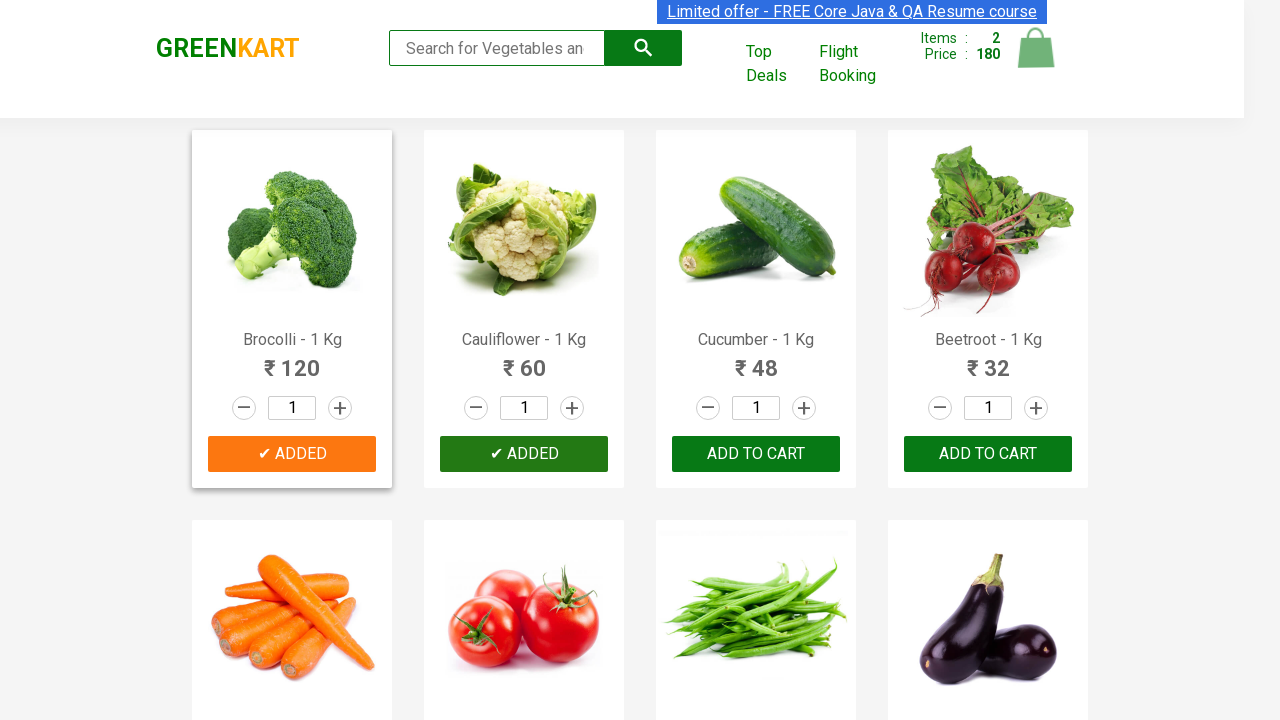

Waited 300ms between product additions
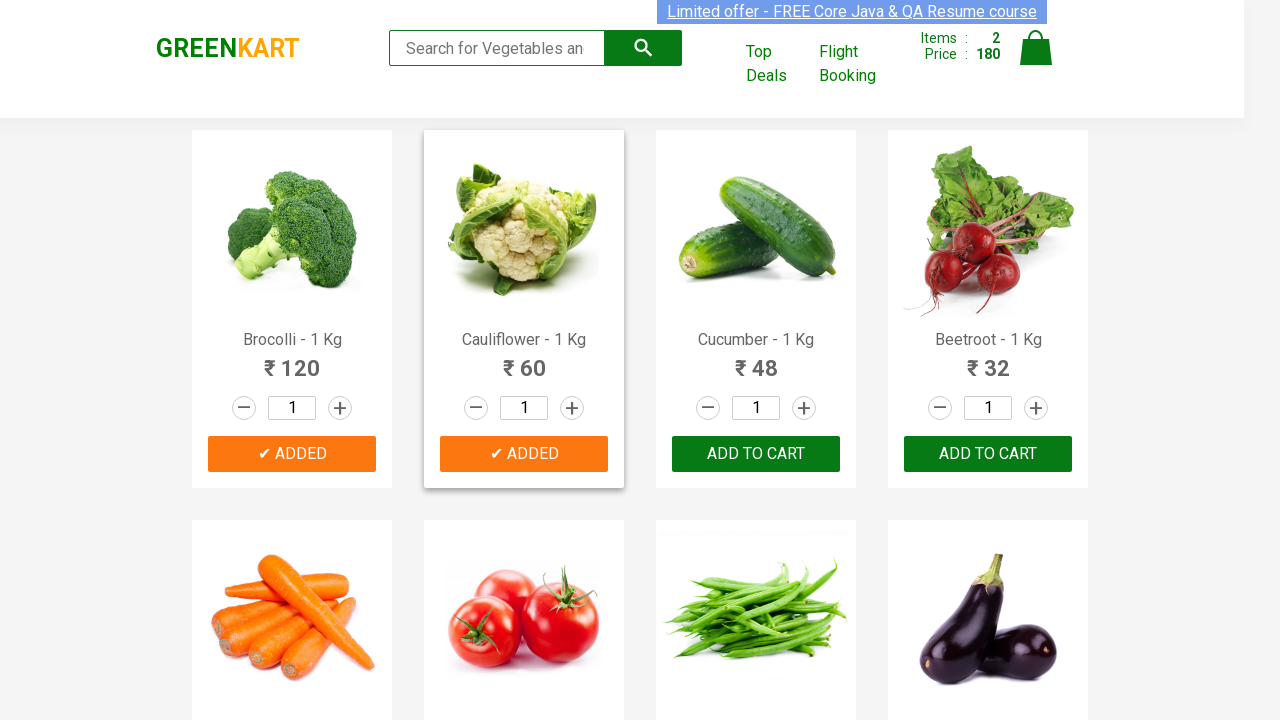

Selected product 3 of 30
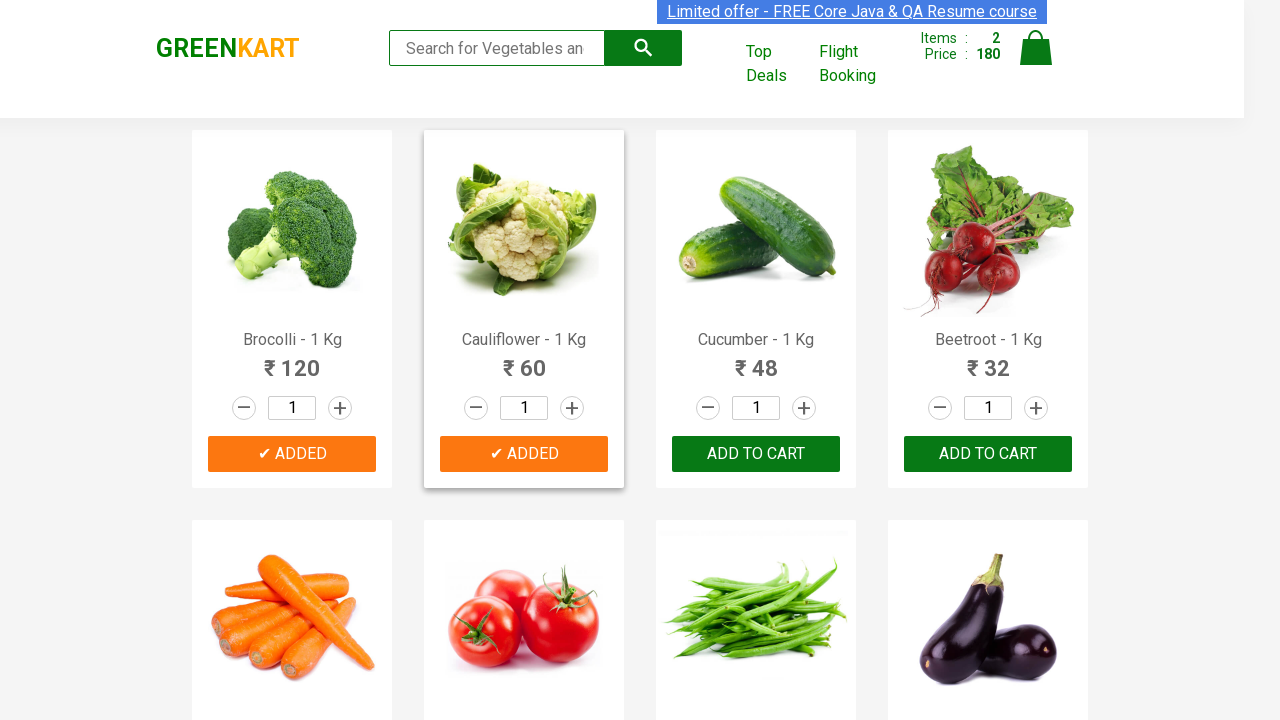

Retrieved price for product 3: 48
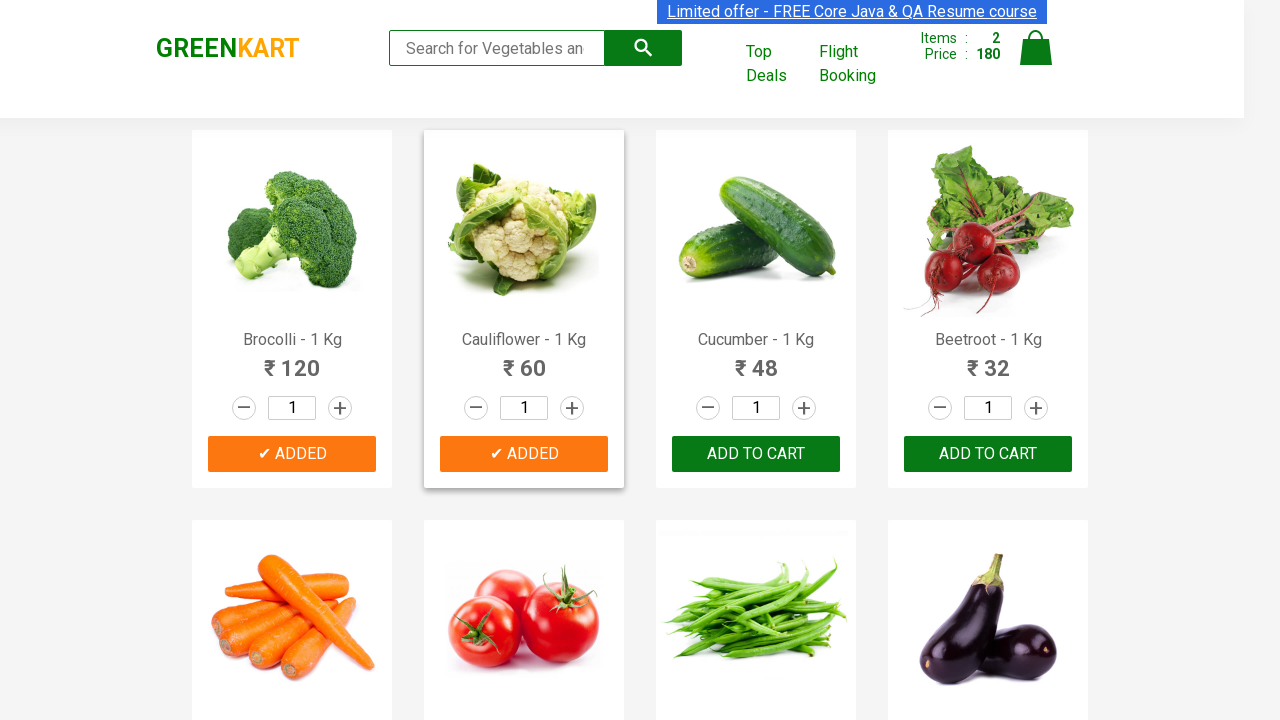

Updated running total to 228
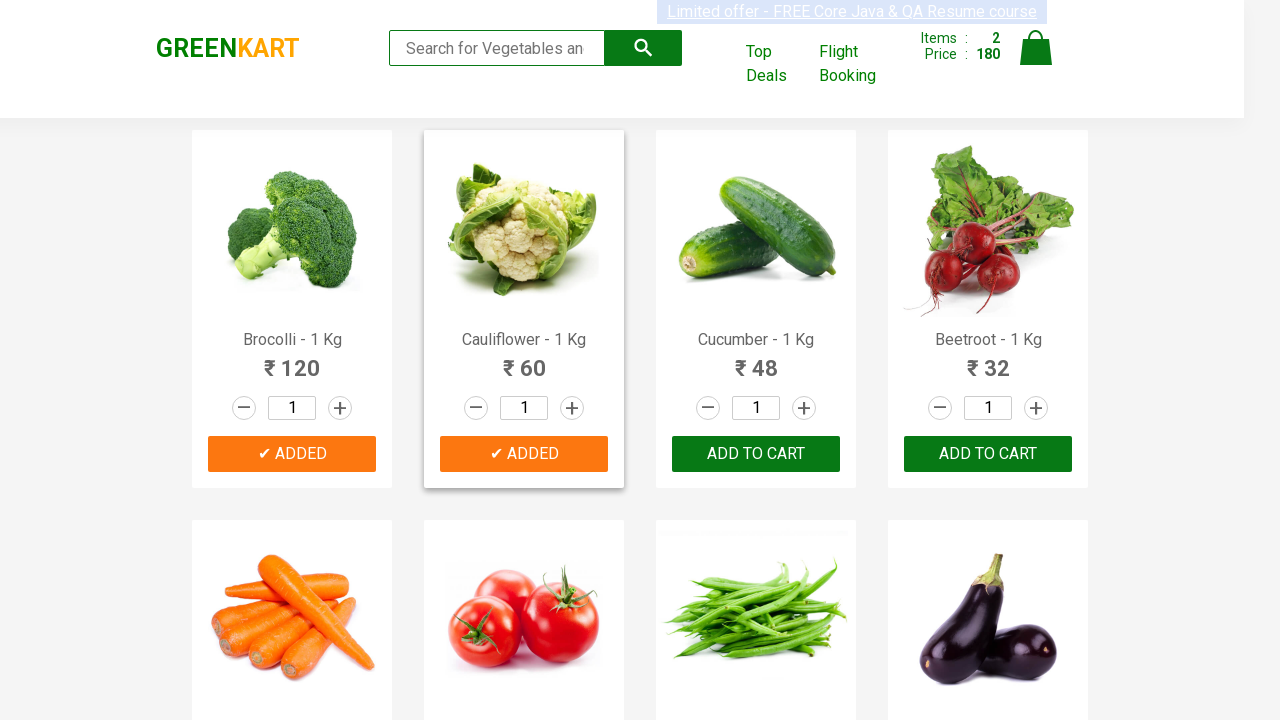

Clicked 'Add to cart' button for product 3 at (756, 454) on .products .product >> nth=2 >> div.product-action button
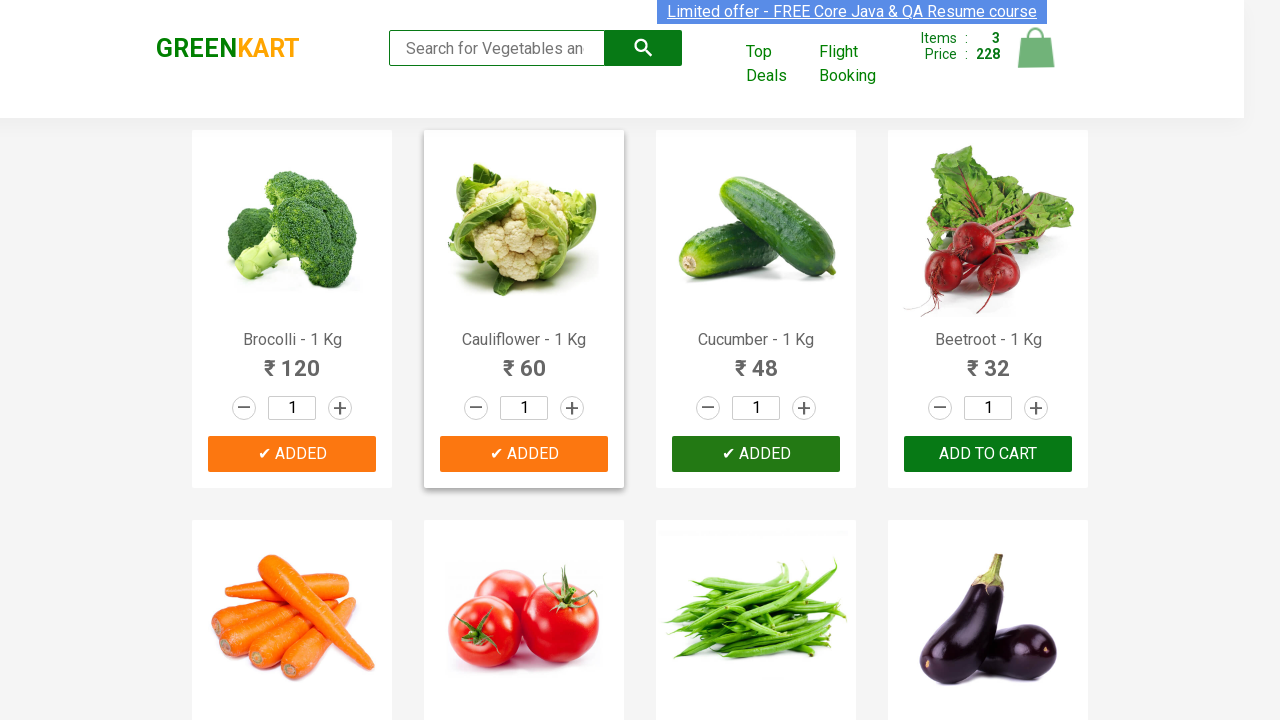

Waited 300ms between product additions
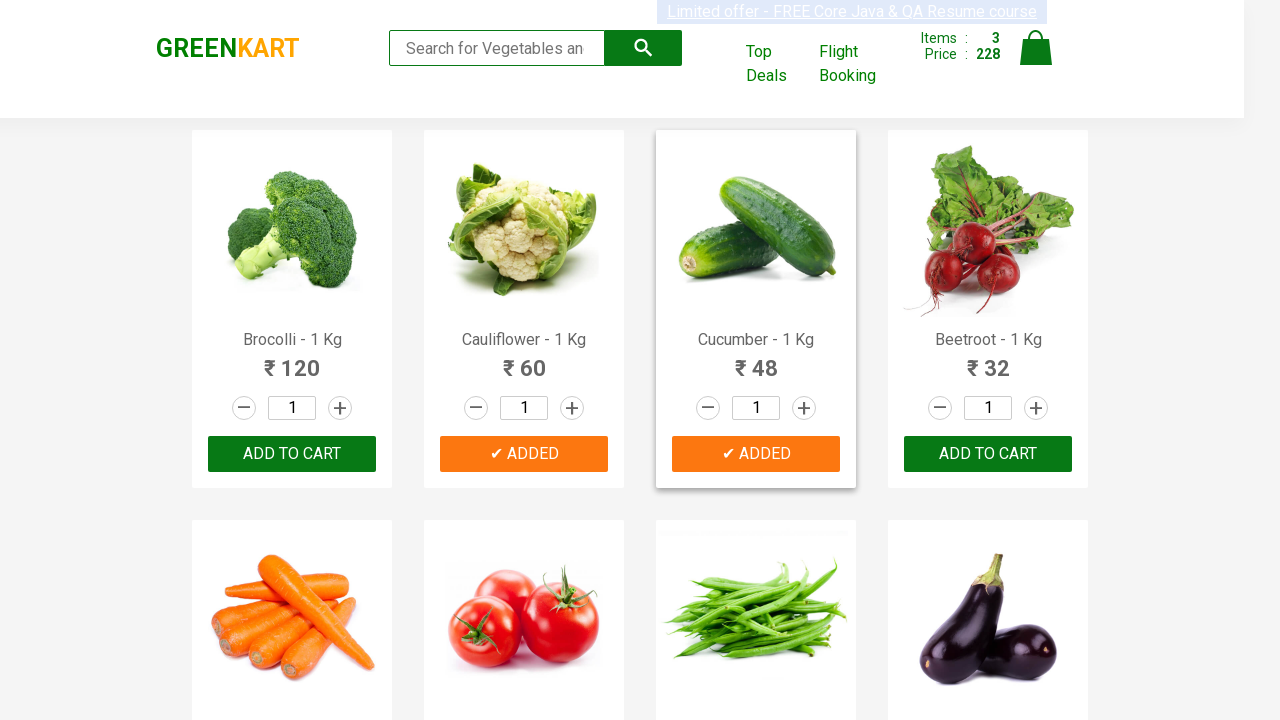

Selected product 4 of 30
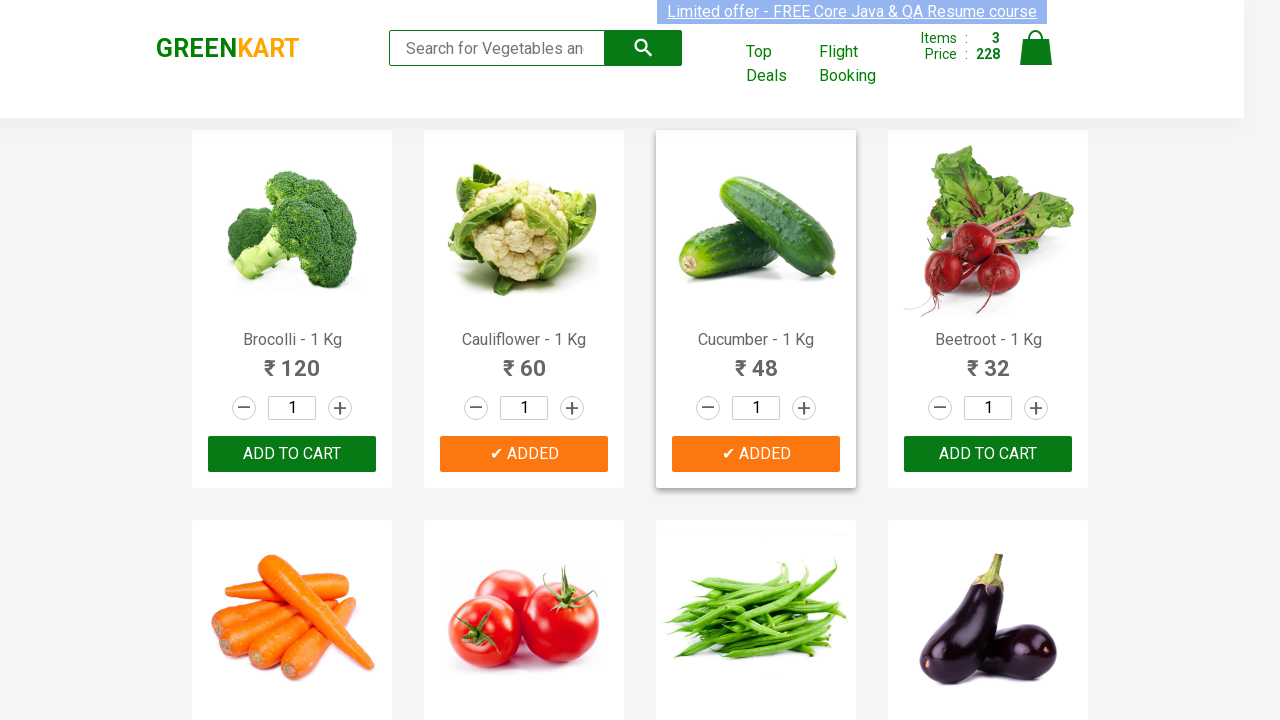

Retrieved price for product 4: 32
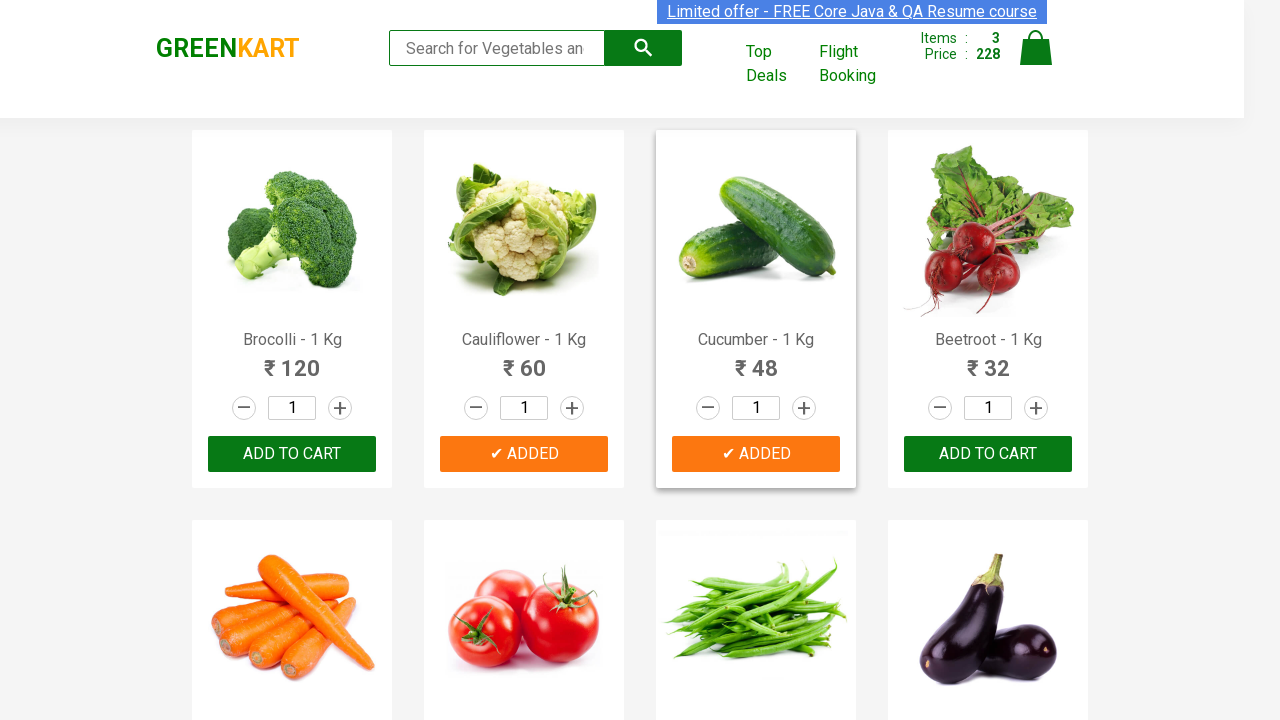

Updated running total to 260
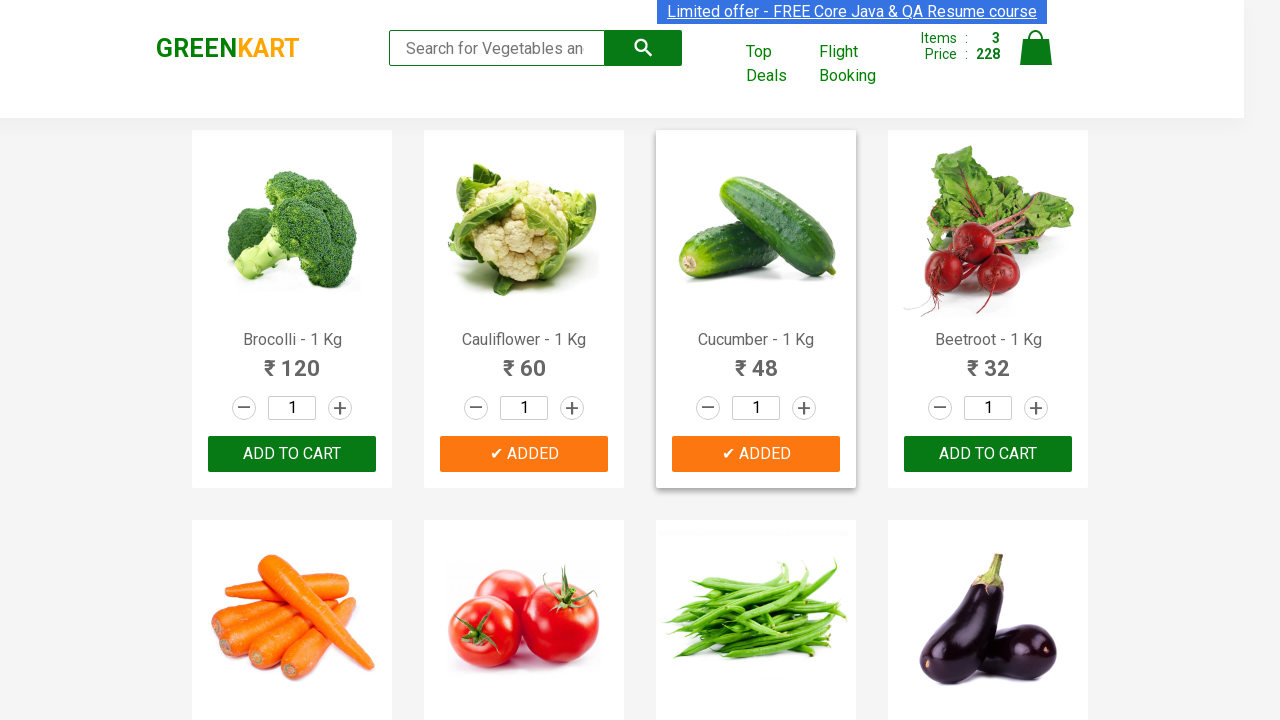

Clicked 'Add to cart' button for product 4 at (988, 454) on .products .product >> nth=3 >> div.product-action button
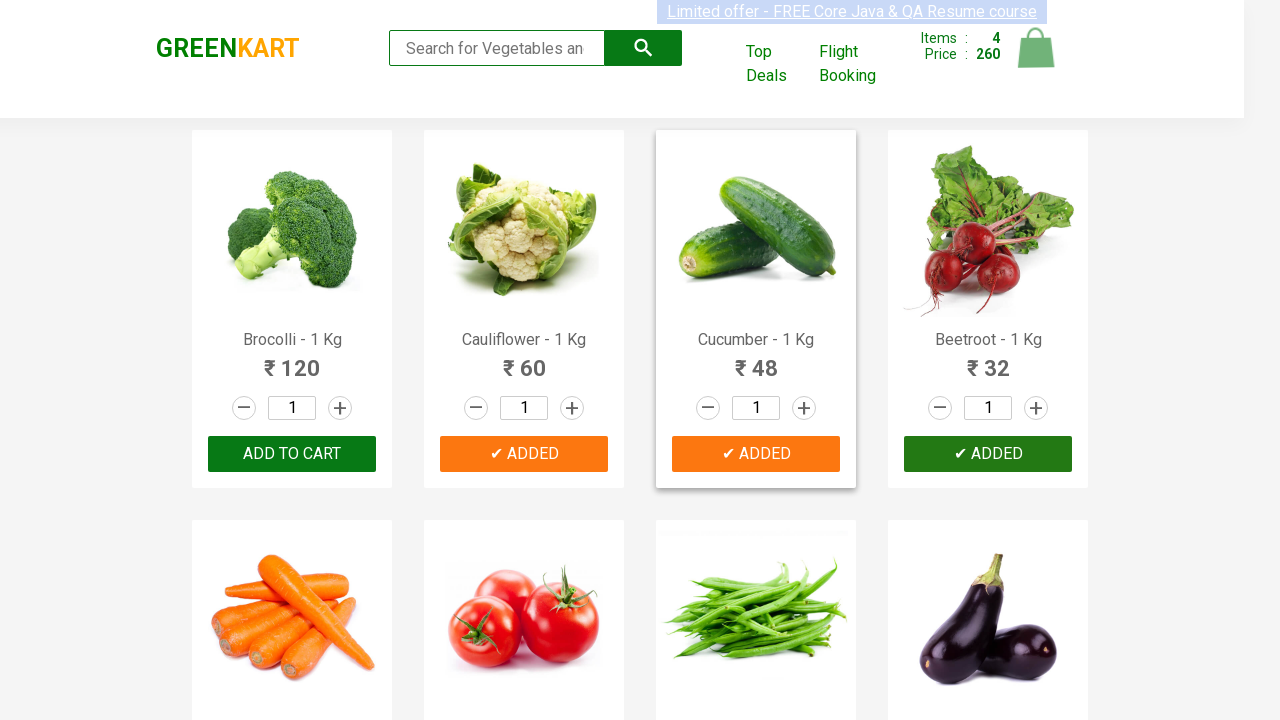

Waited 300ms between product additions
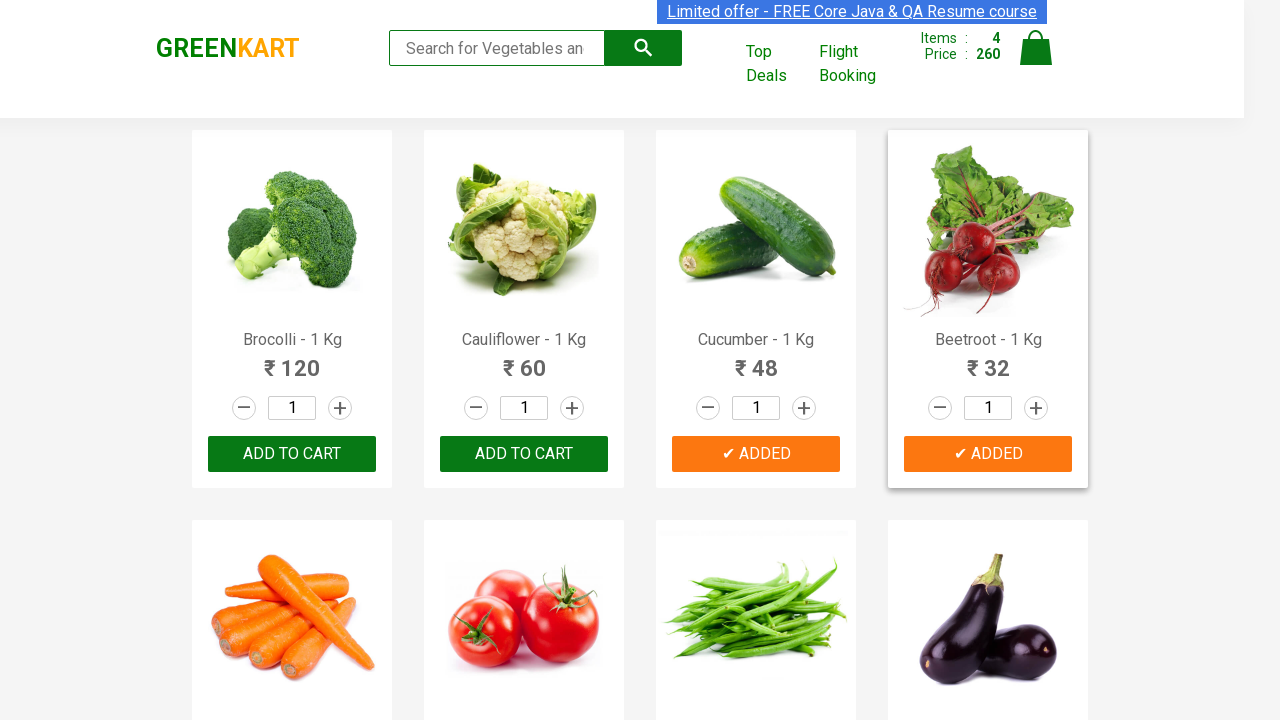

Selected product 5 of 30
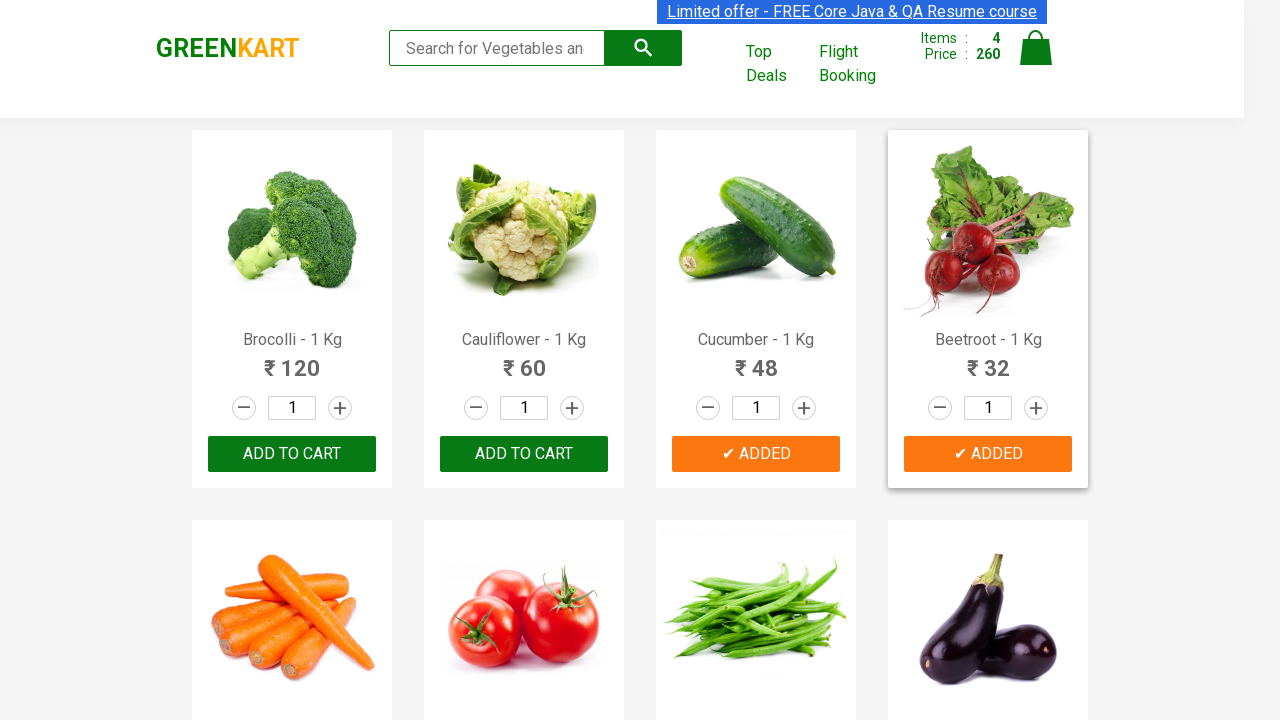

Retrieved price for product 5: 56
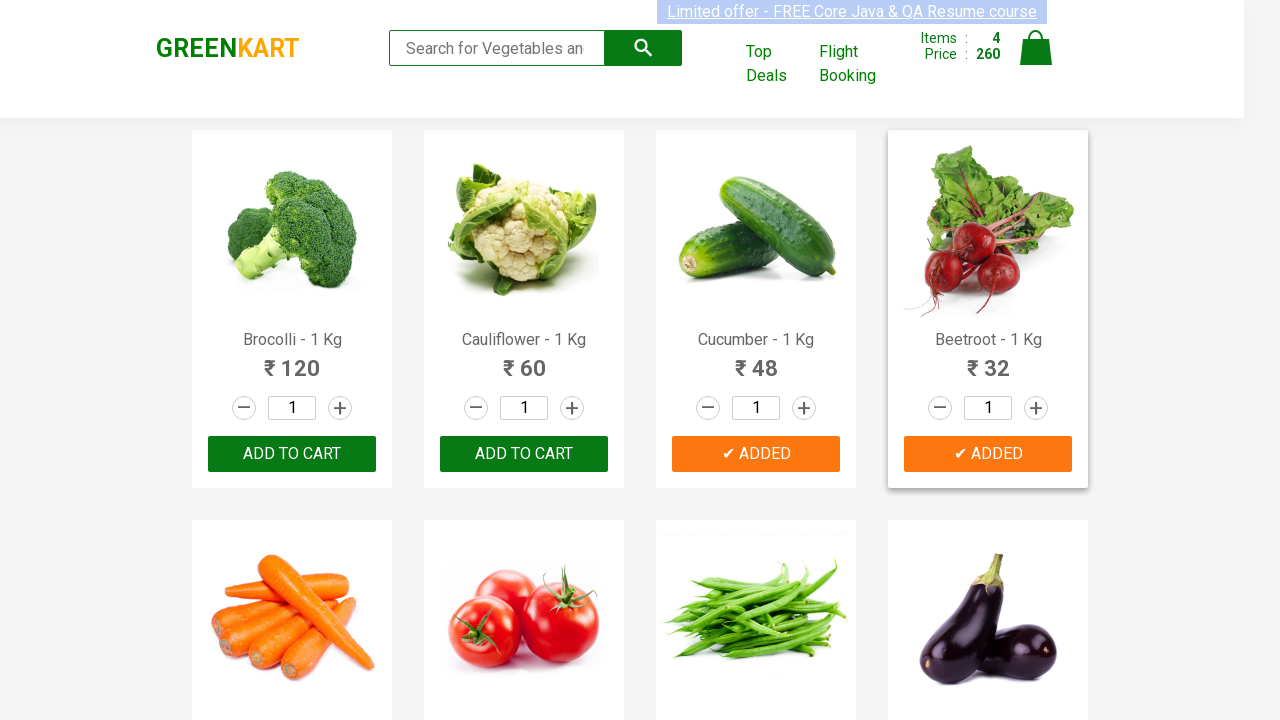

Updated running total to 316
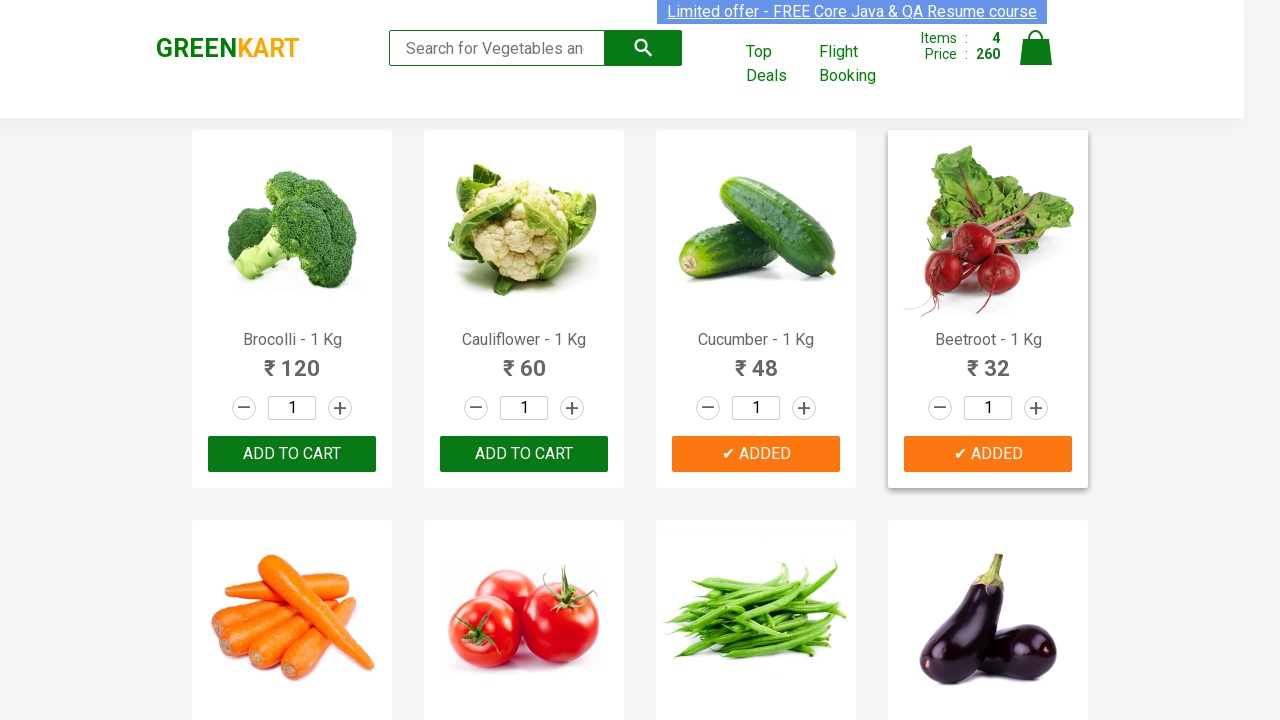

Clicked 'Add to cart' button for product 5 at (292, 360) on .products .product >> nth=4 >> div.product-action button
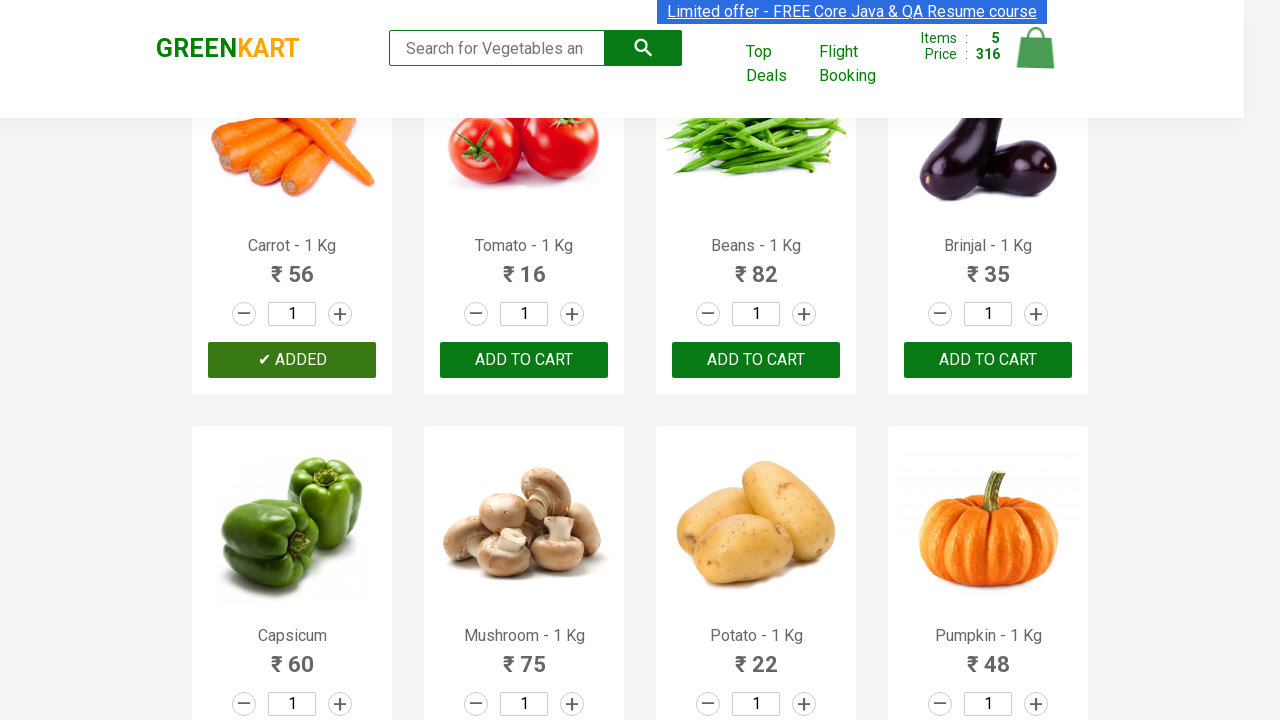

Waited 300ms between product additions
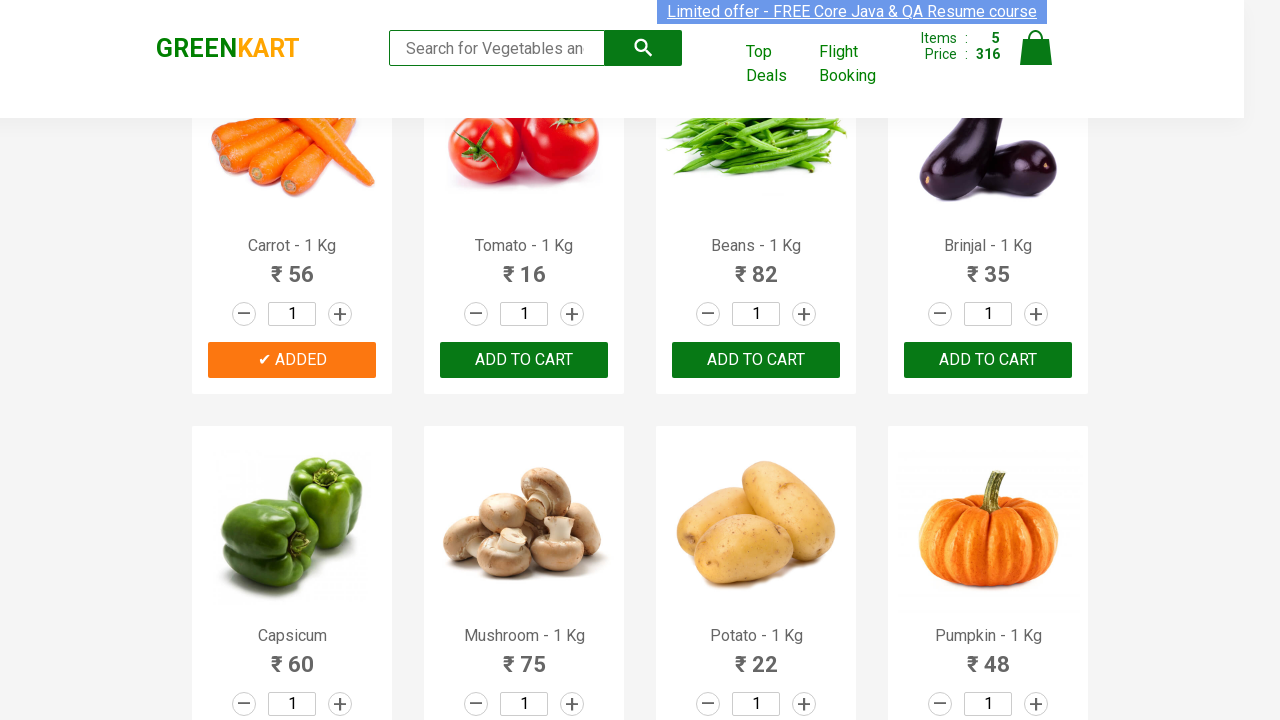

Selected product 6 of 30
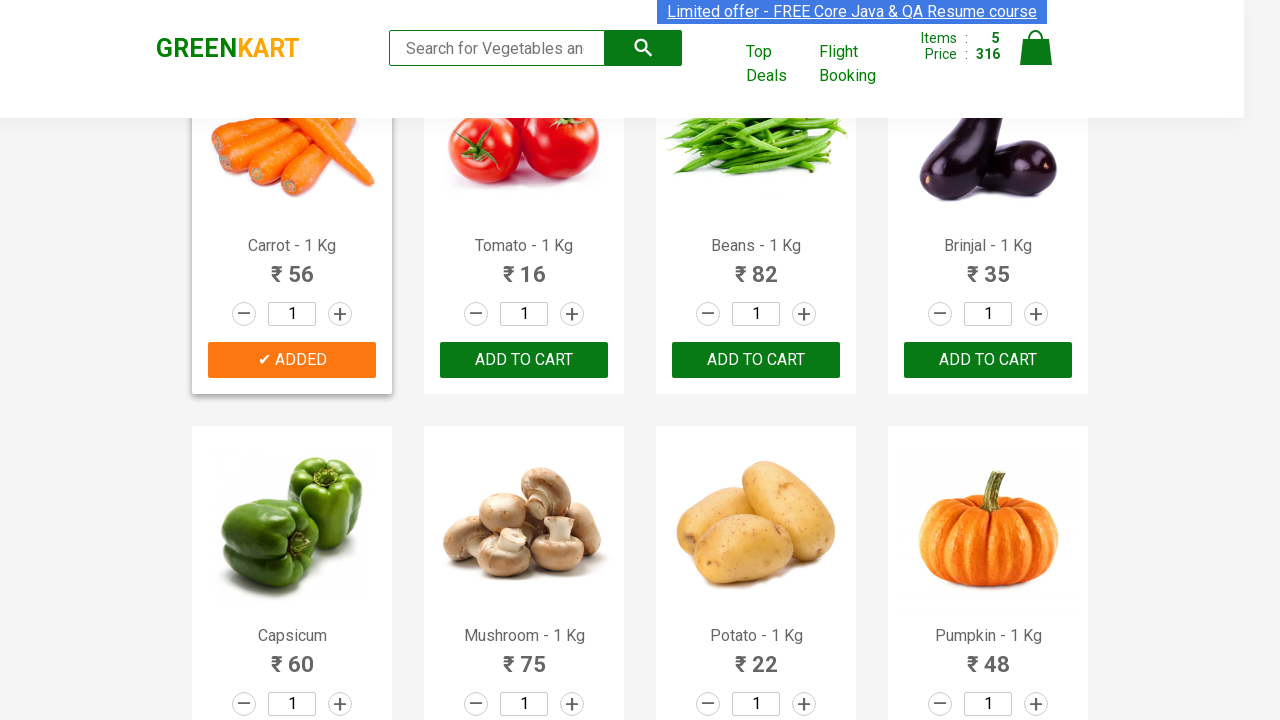

Retrieved price for product 6: 16
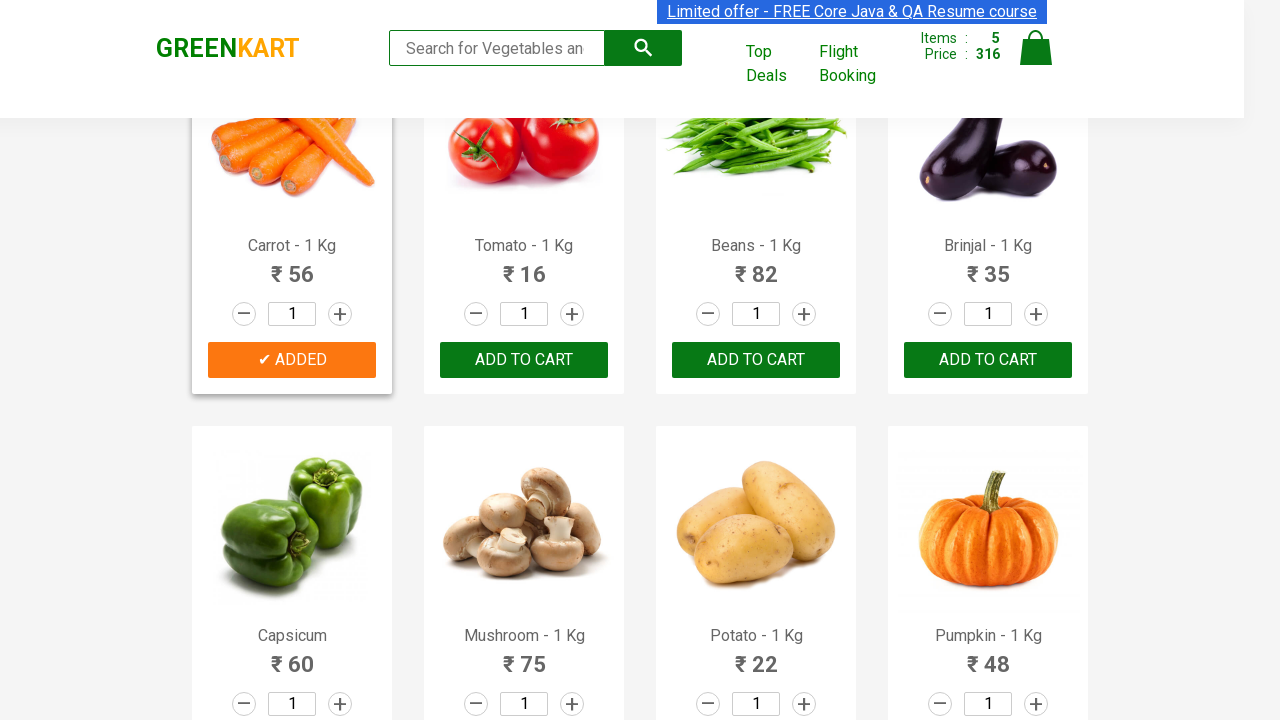

Updated running total to 332
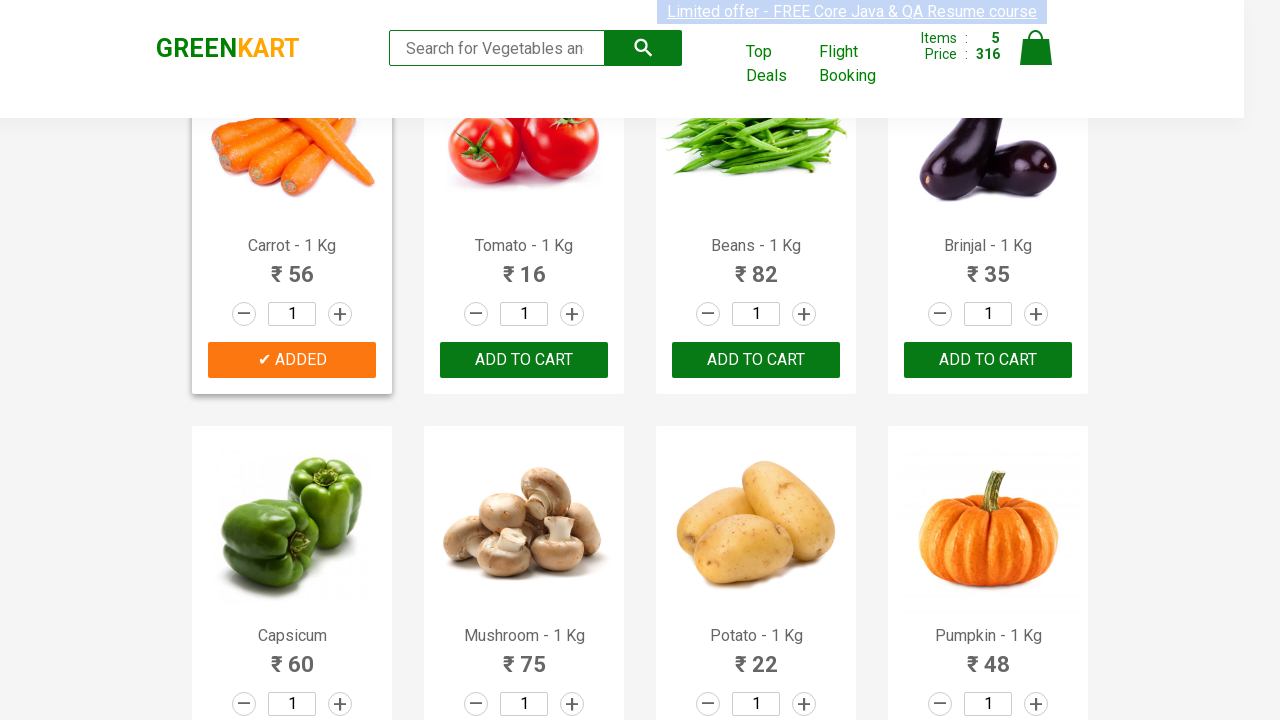

Clicked 'Add to cart' button for product 6 at (524, 360) on .products .product >> nth=5 >> div.product-action button
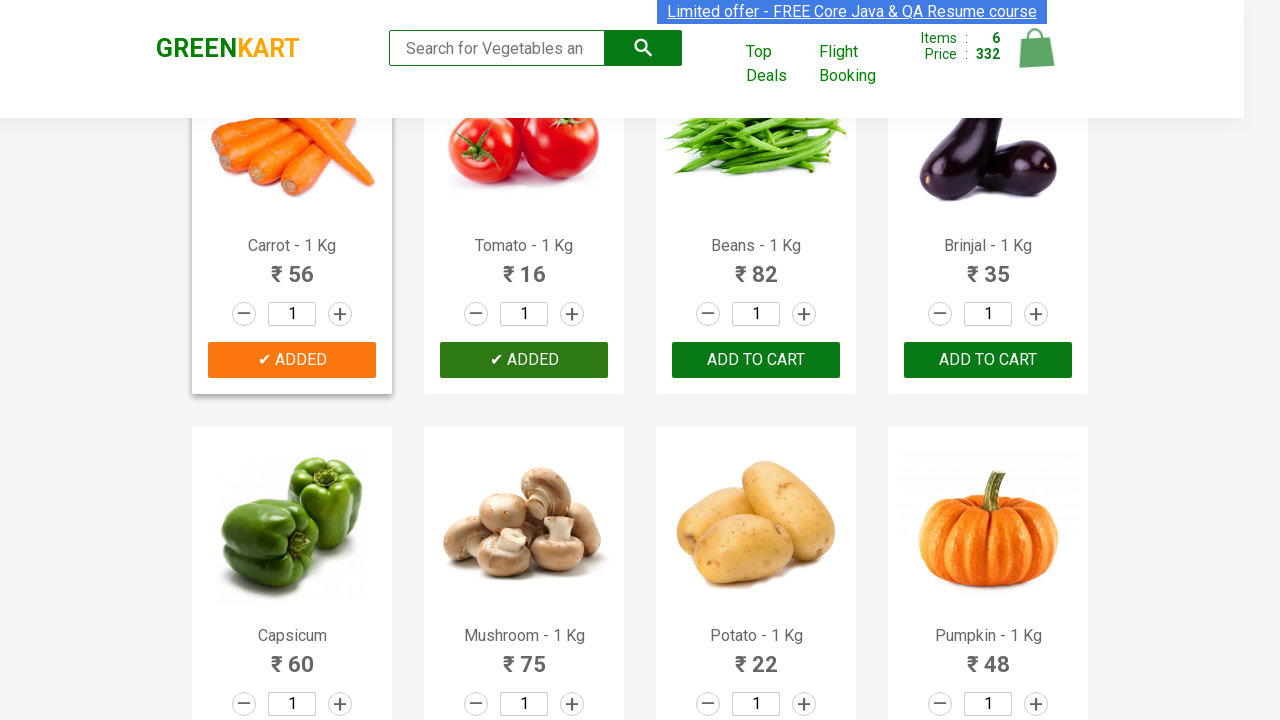

Waited 300ms between product additions
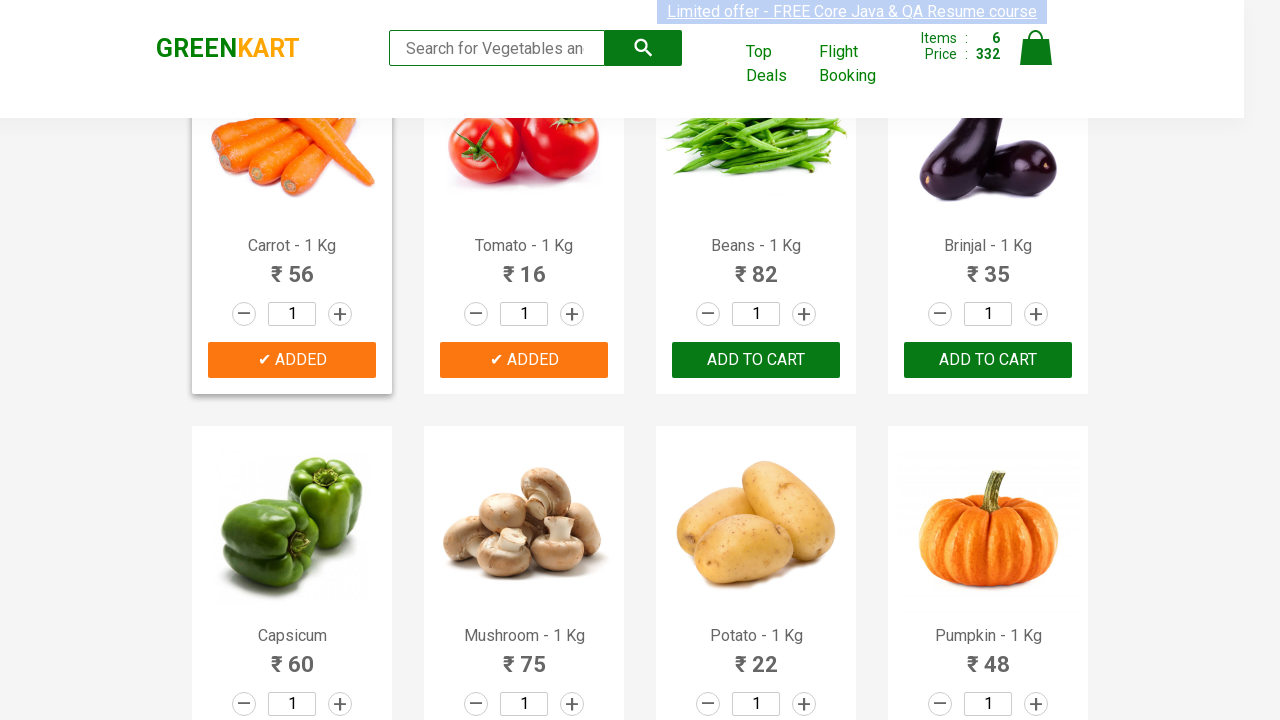

Selected product 7 of 30
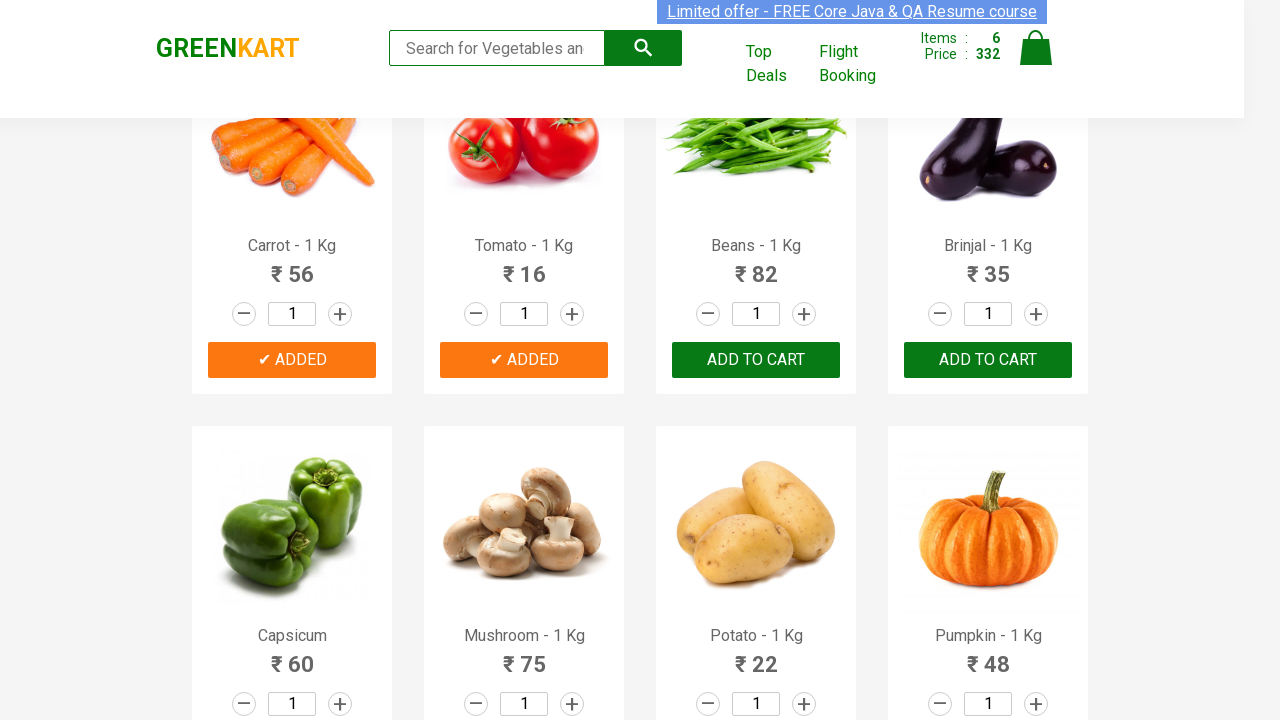

Retrieved price for product 7: 82
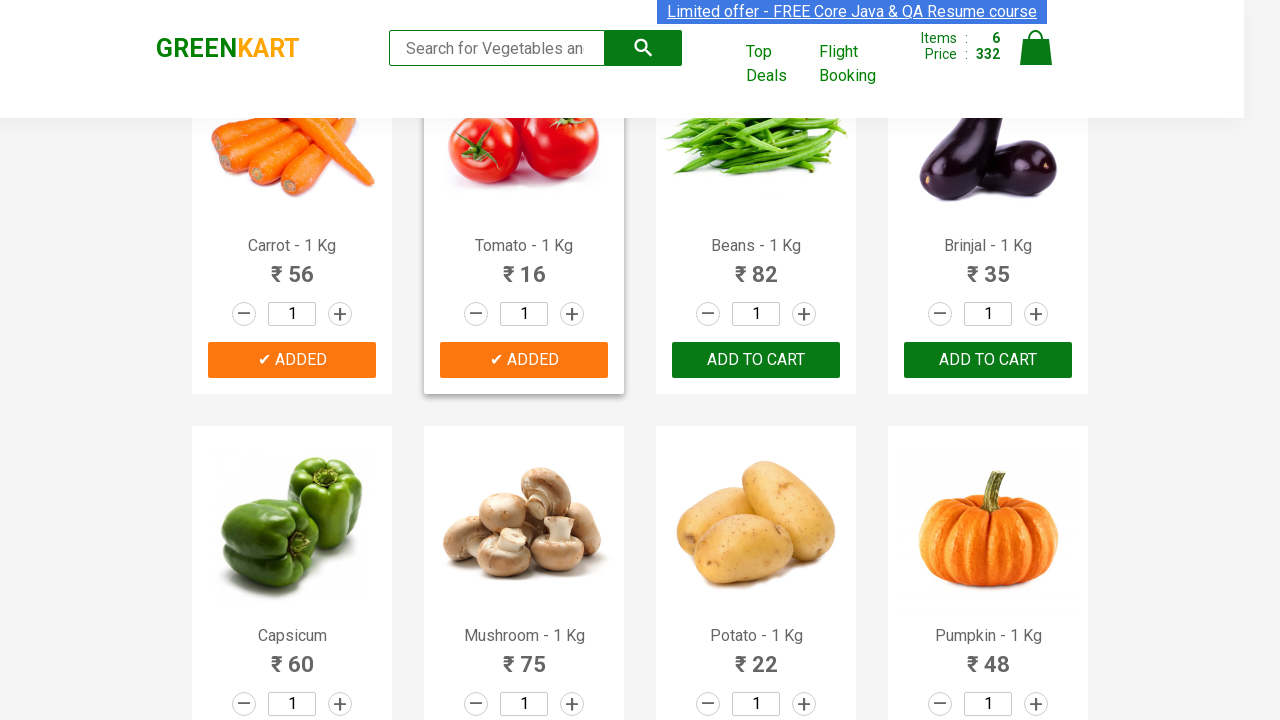

Updated running total to 414
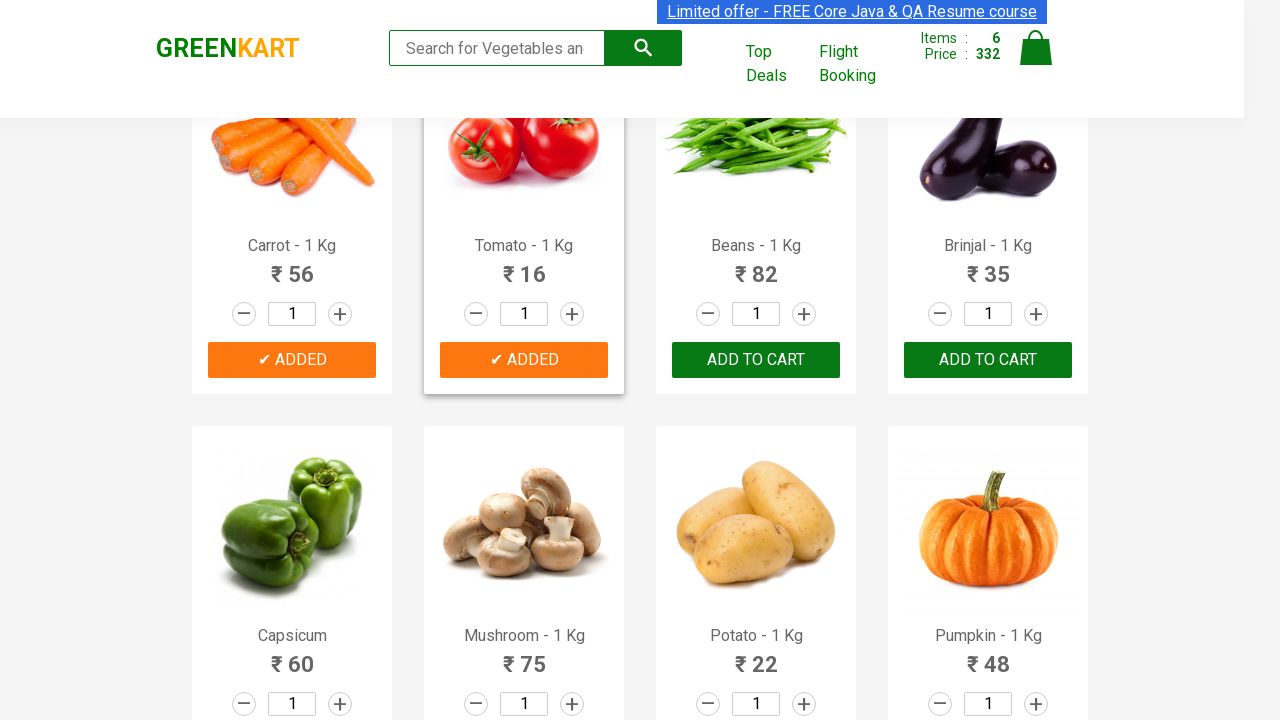

Clicked 'Add to cart' button for product 7 at (756, 360) on .products .product >> nth=6 >> div.product-action button
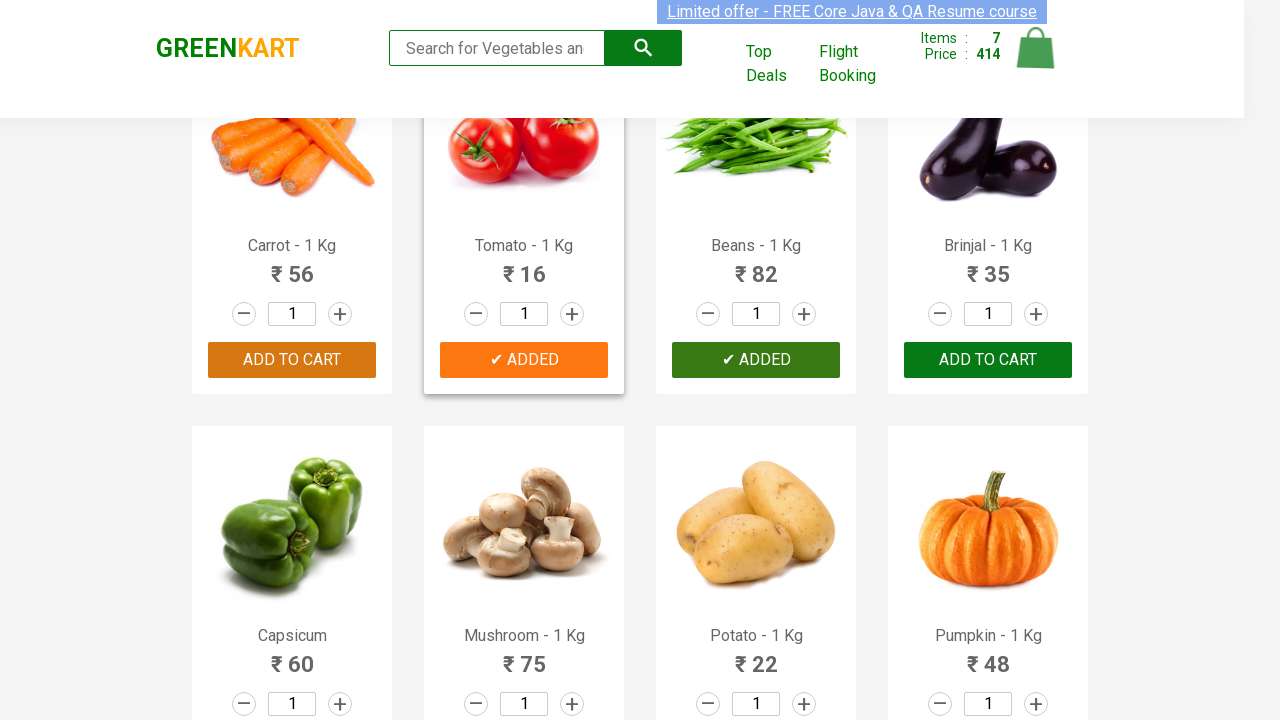

Waited 300ms between product additions
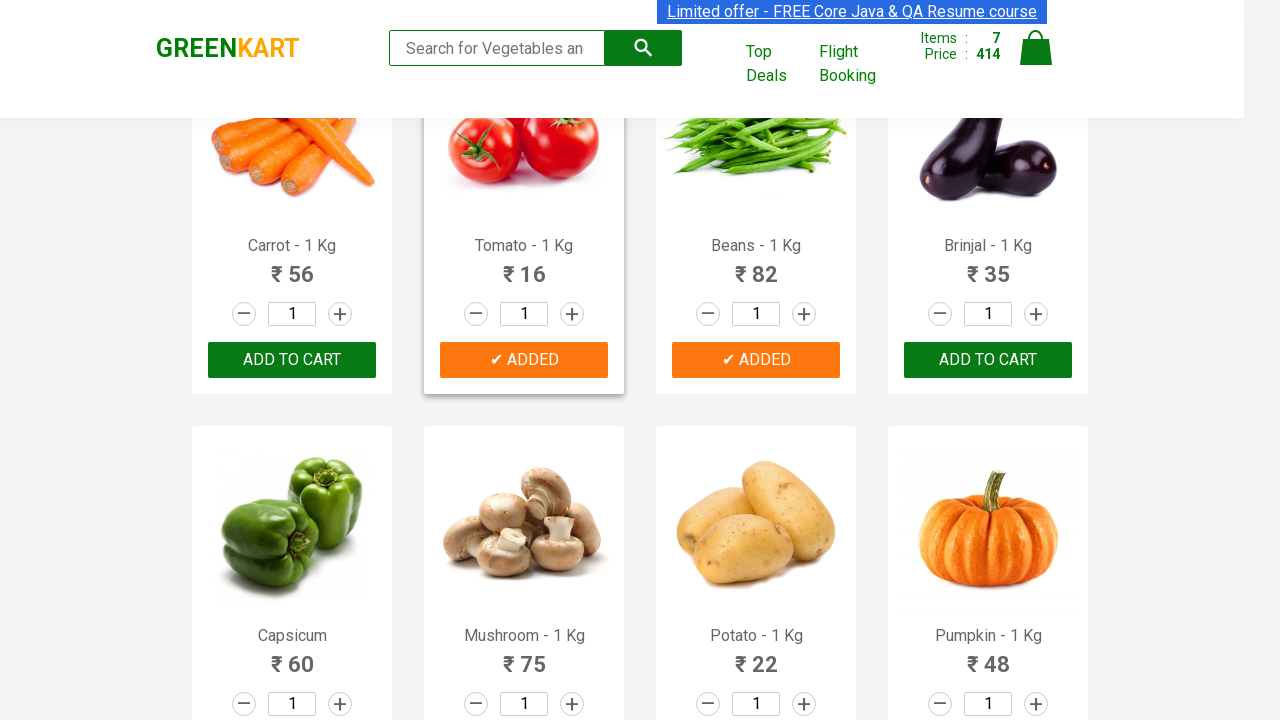

Selected product 8 of 30
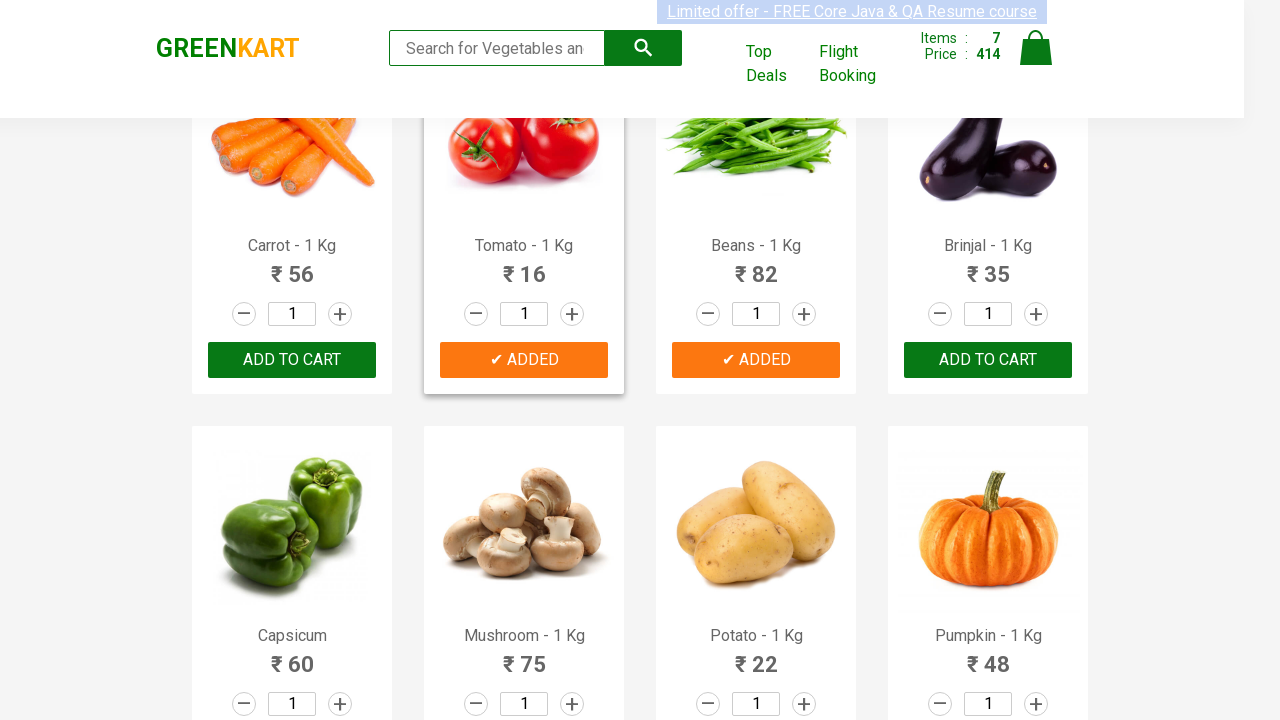

Retrieved price for product 8: 35
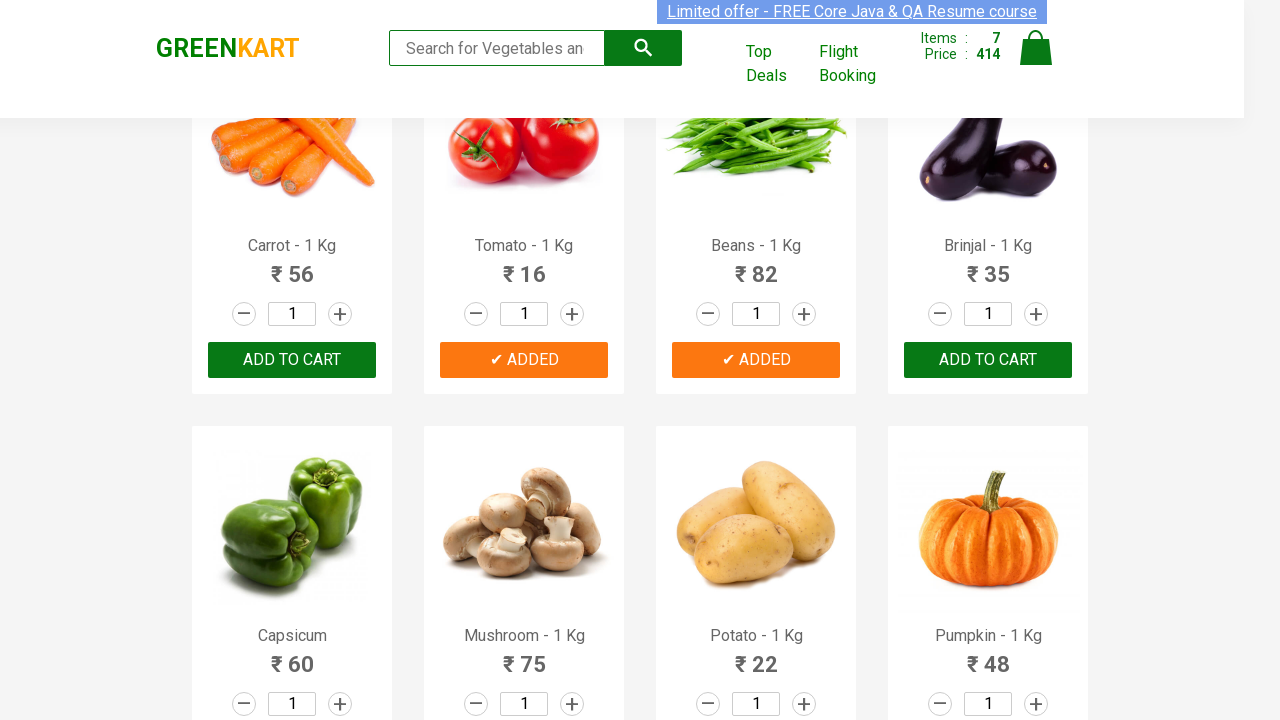

Updated running total to 449
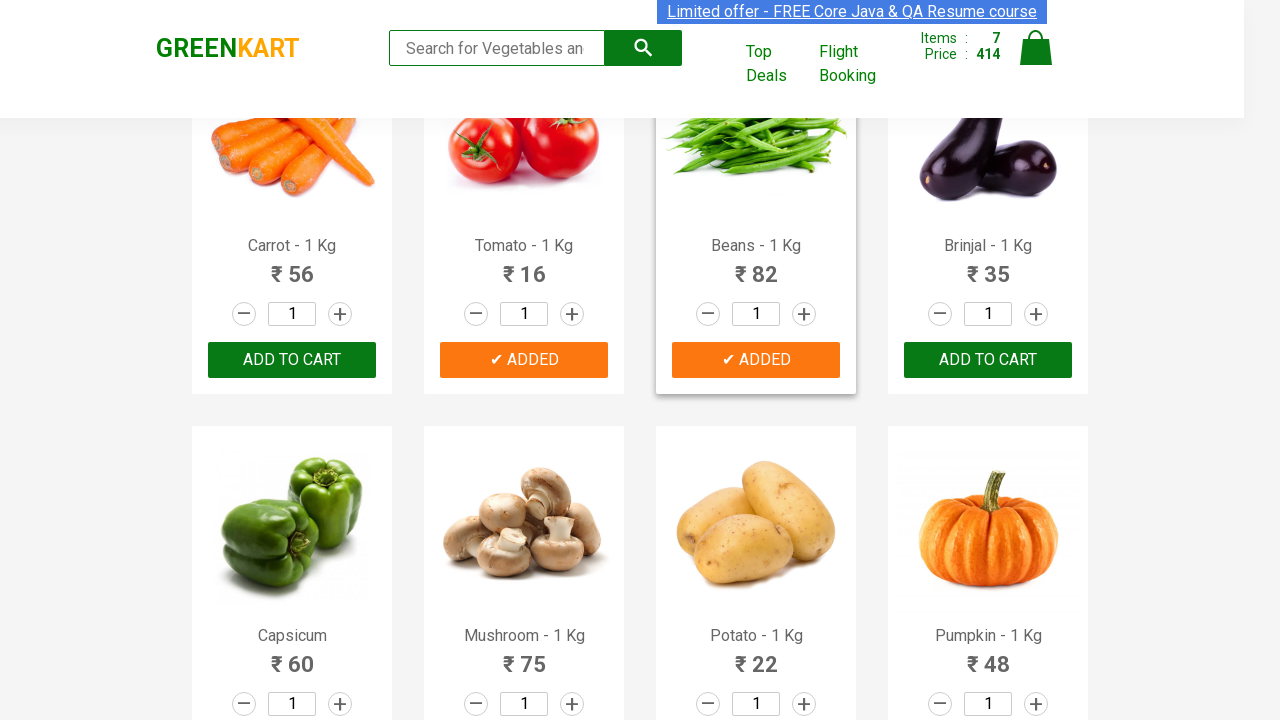

Clicked 'Add to cart' button for product 8 at (988, 360) on .products .product >> nth=7 >> div.product-action button
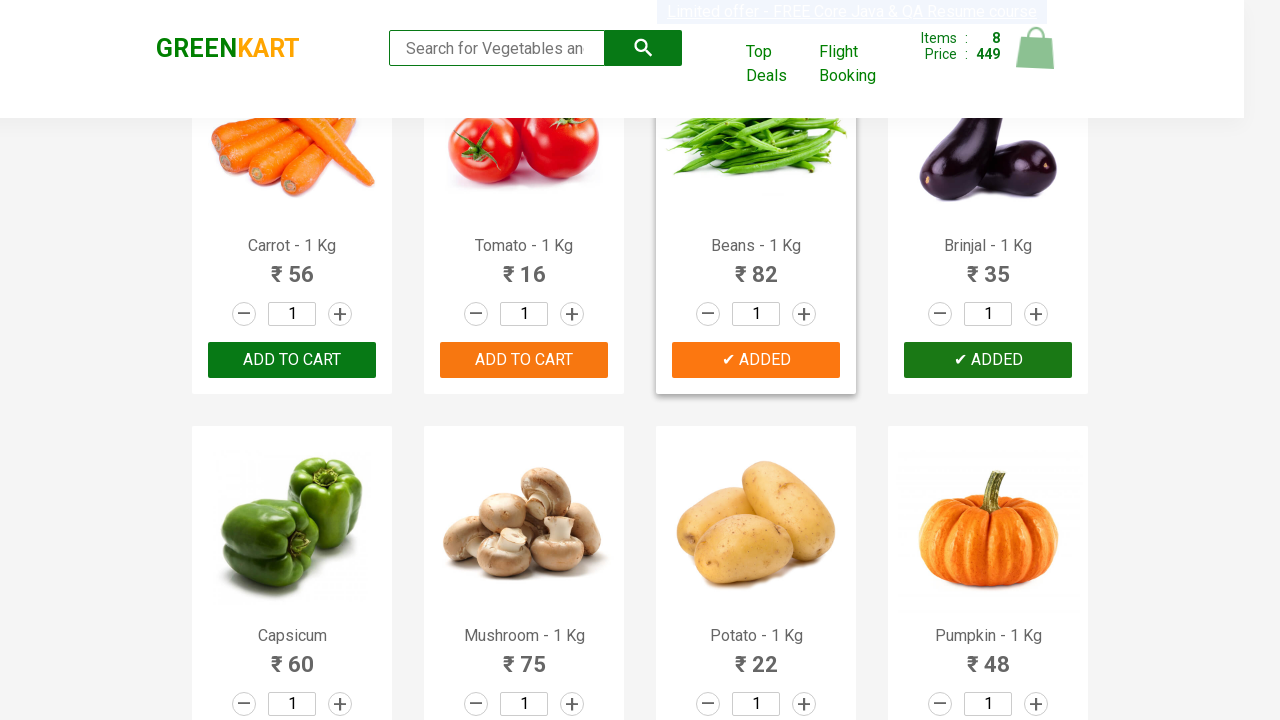

Waited 300ms between product additions
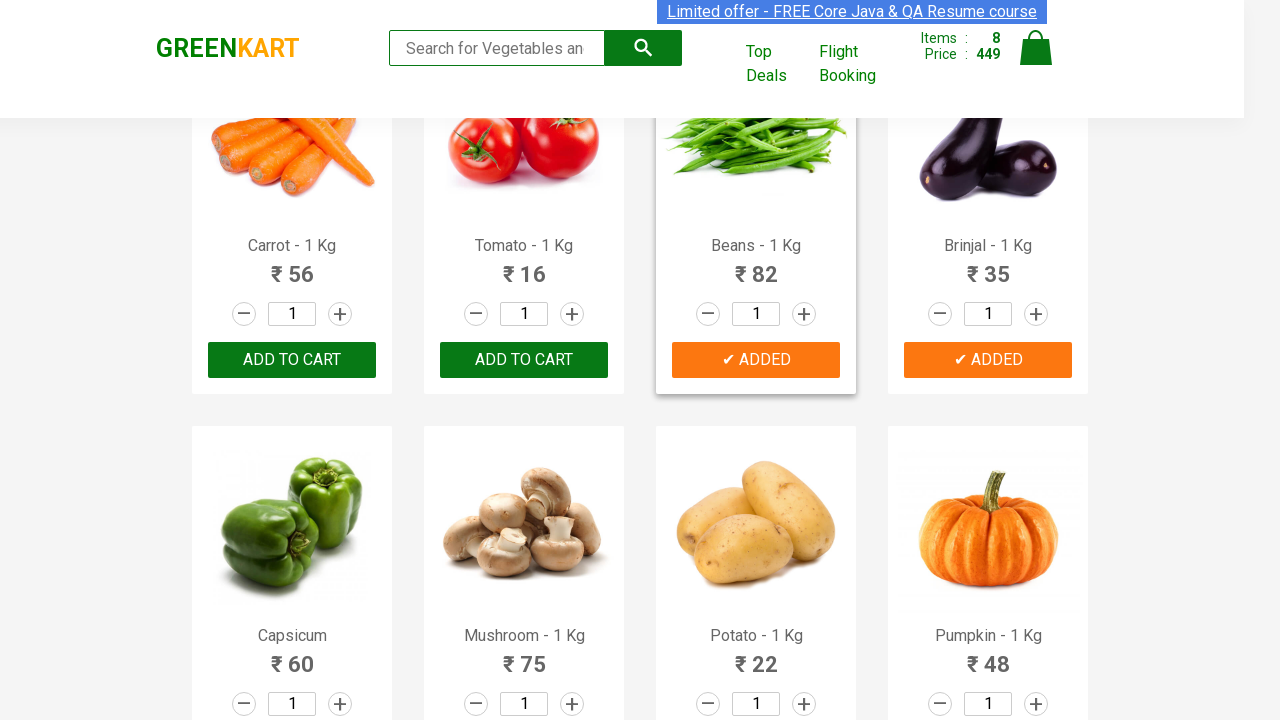

Selected product 9 of 30
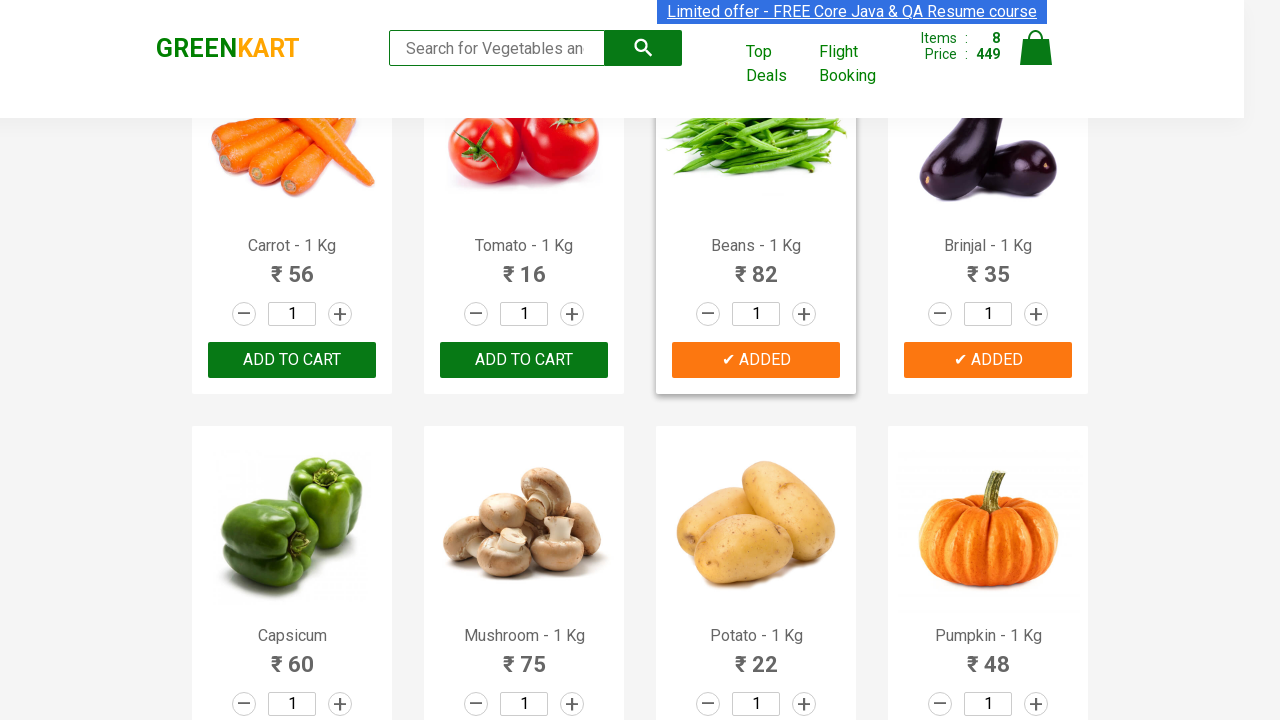

Retrieved price for product 9: 60
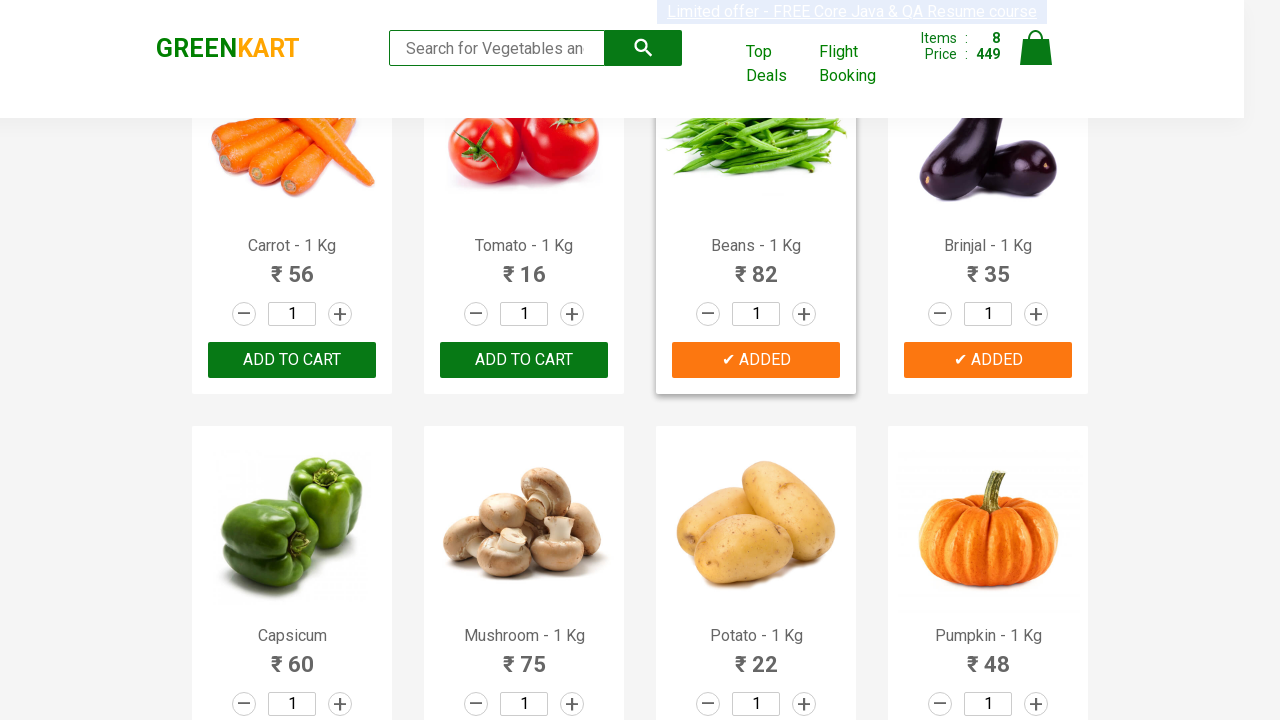

Updated running total to 509
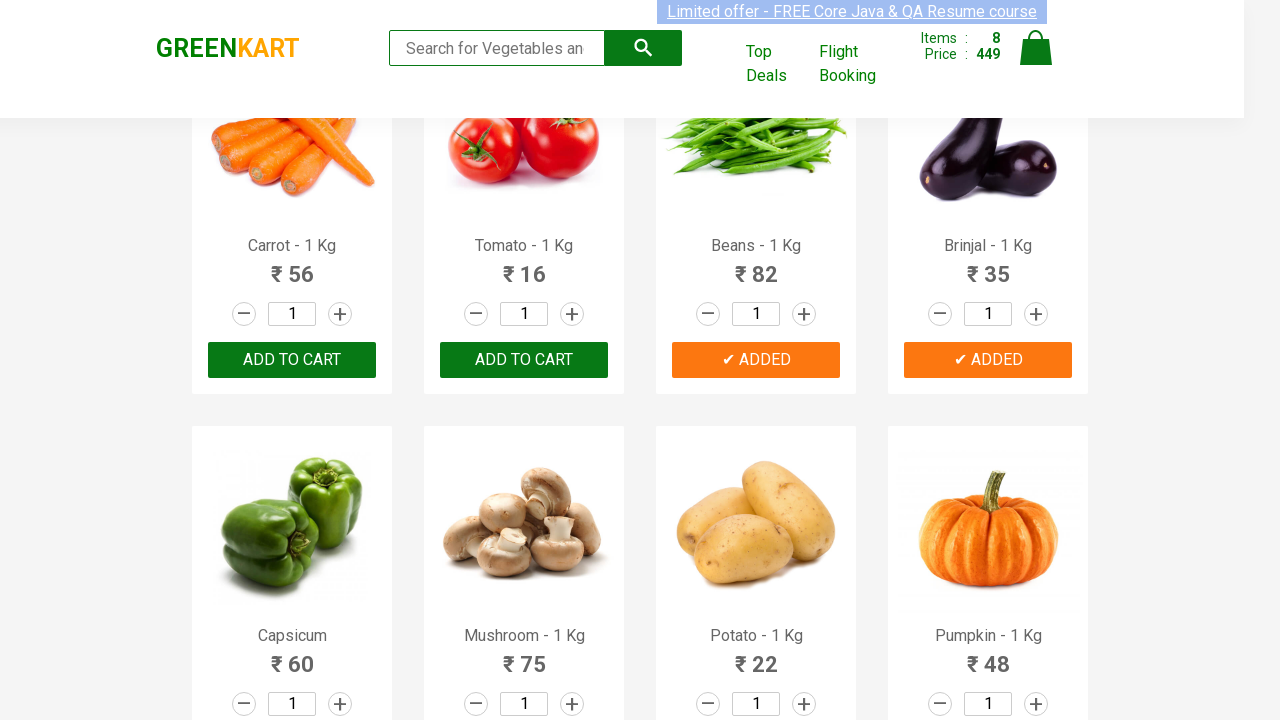

Clicked 'Add to cart' button for product 9 at (292, 360) on .products .product >> nth=8 >> div.product-action button
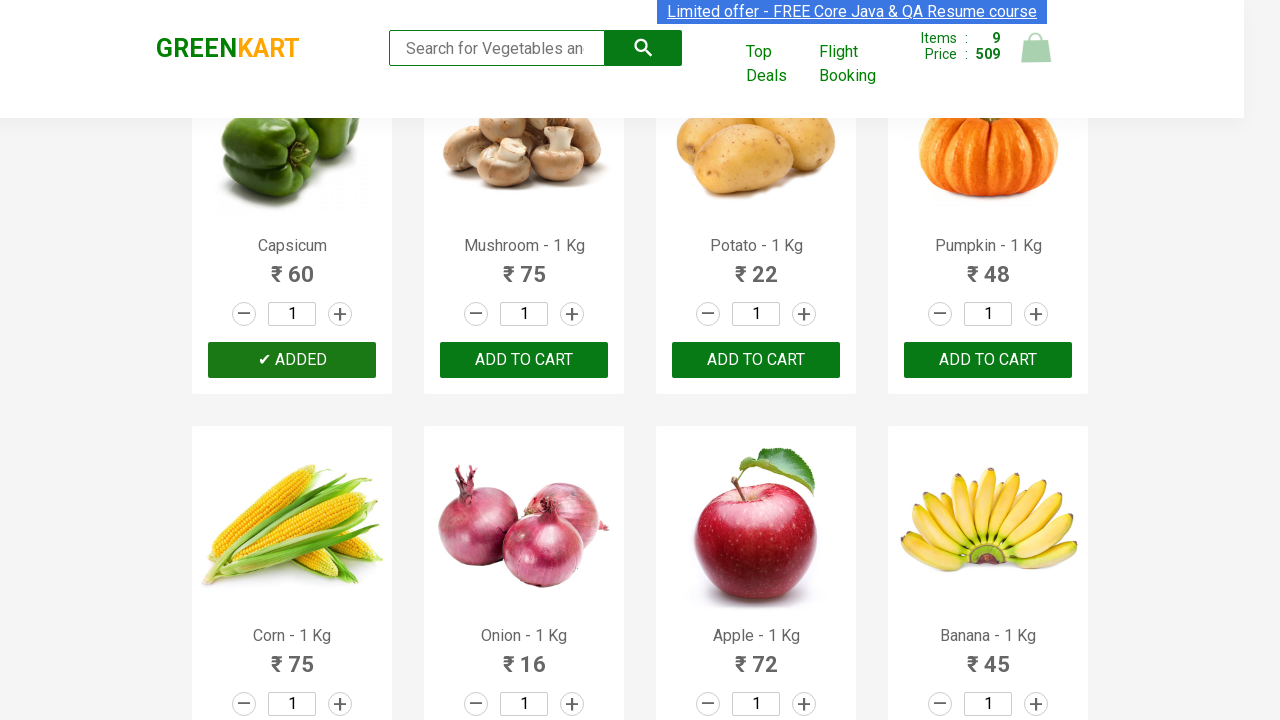

Waited 300ms between product additions
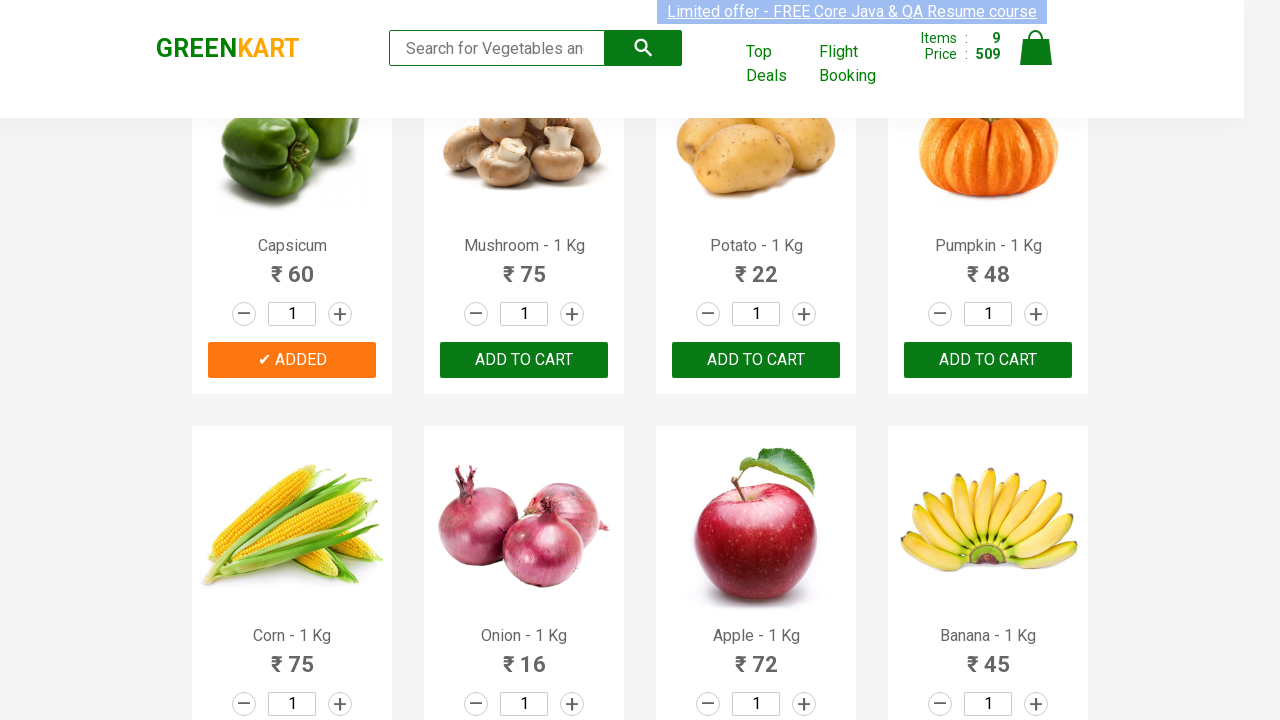

Selected product 10 of 30
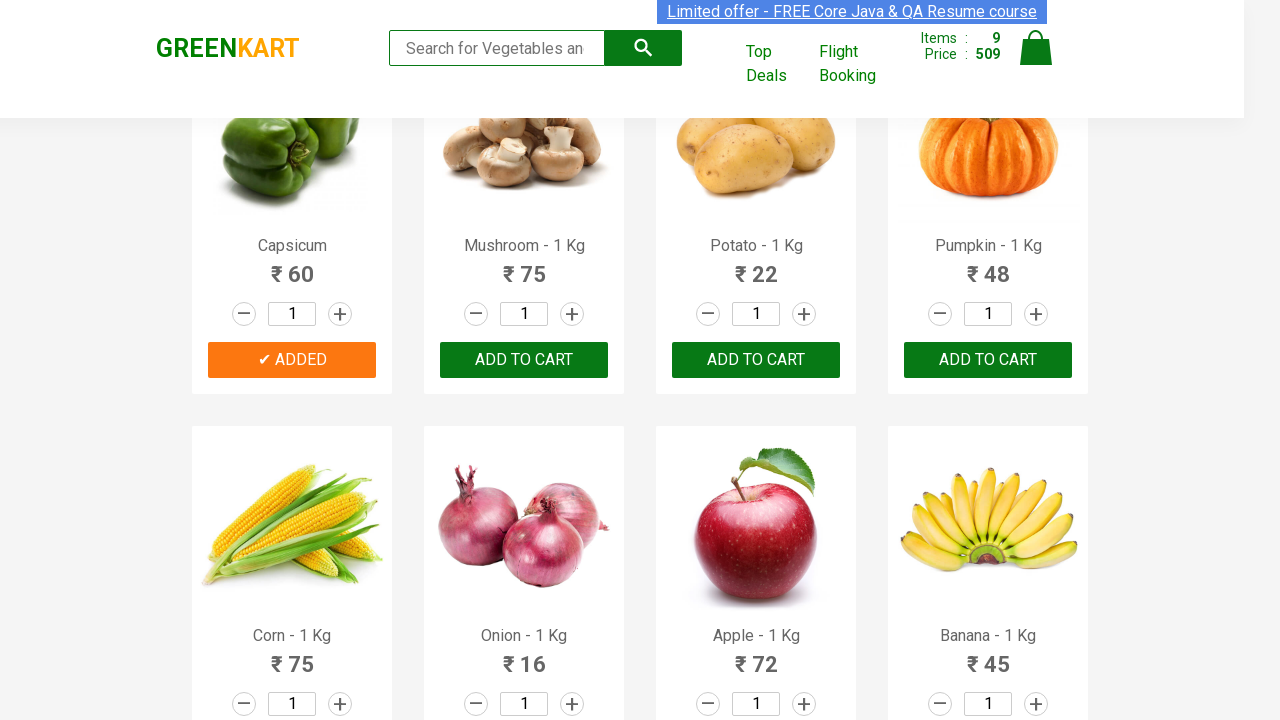

Retrieved price for product 10: 75
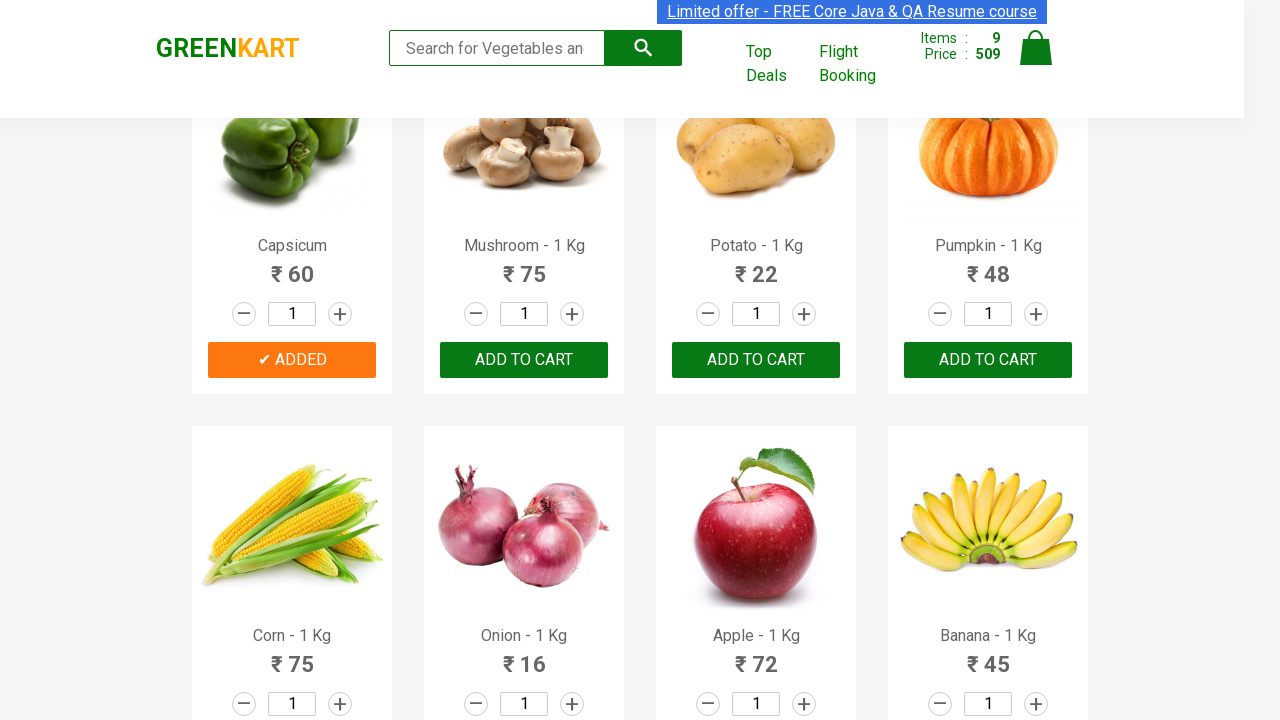

Updated running total to 584
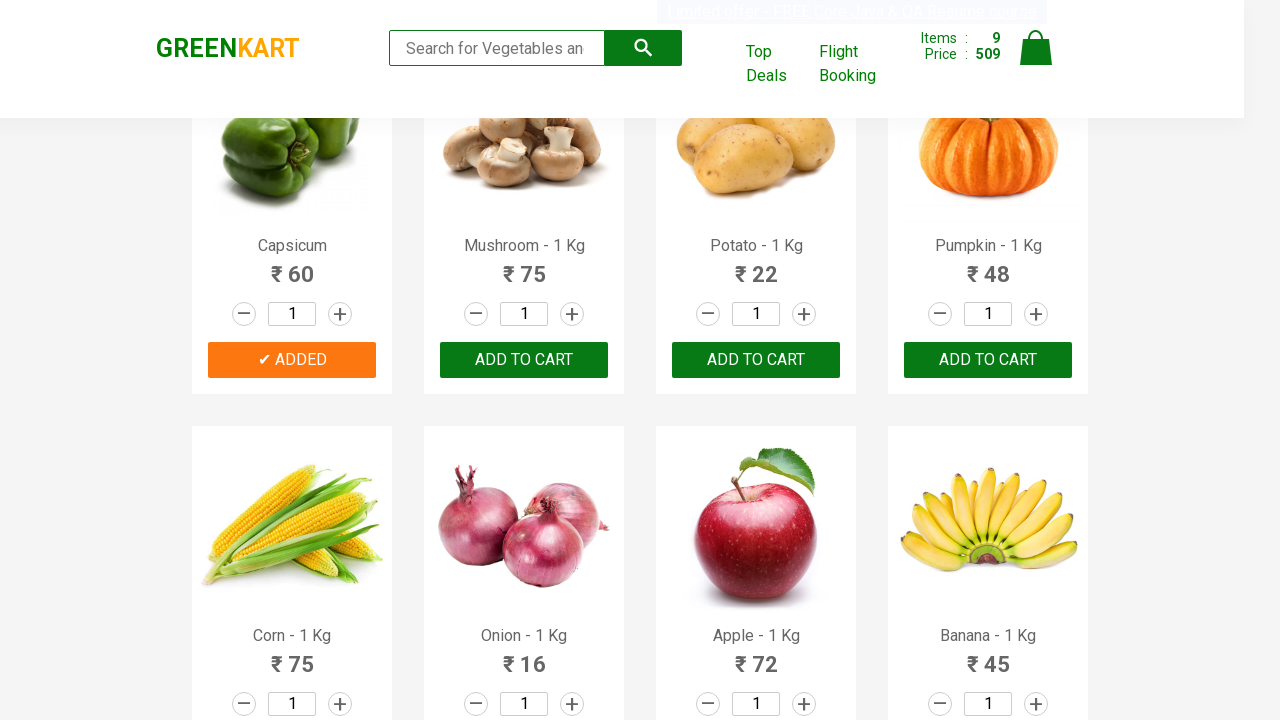

Clicked 'Add to cart' button for product 10 at (524, 360) on .products .product >> nth=9 >> div.product-action button
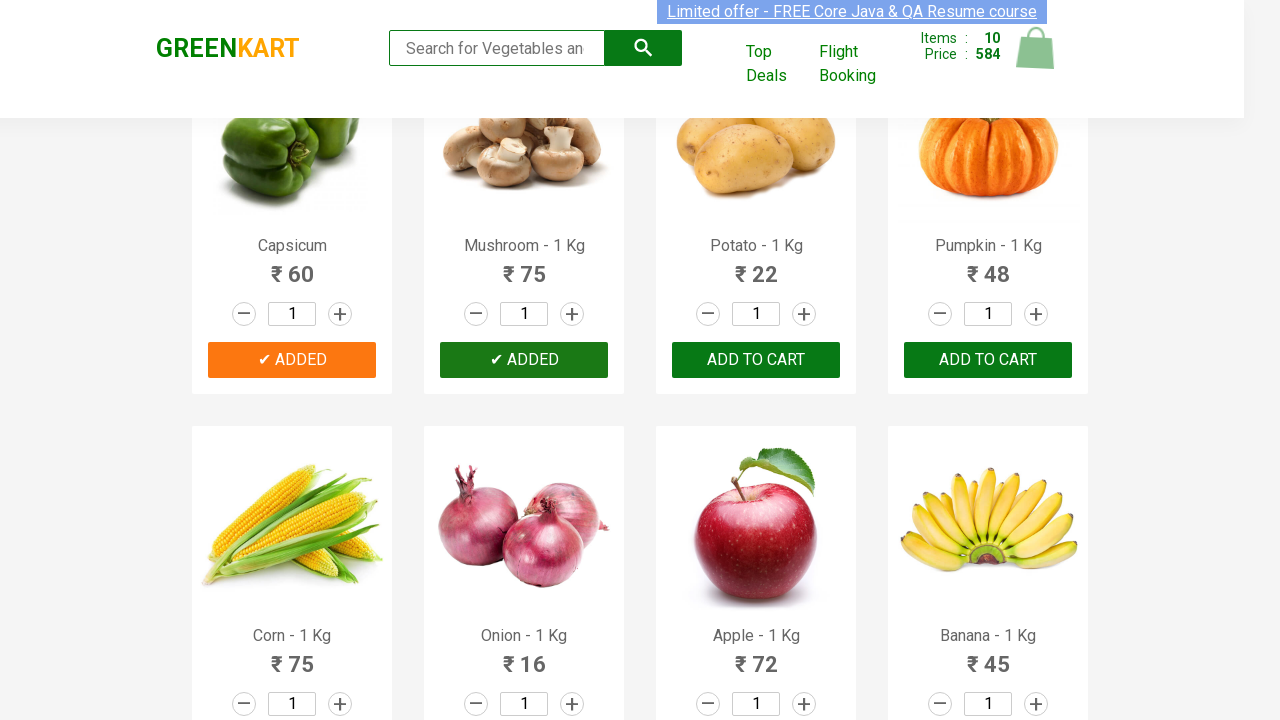

Waited 300ms between product additions
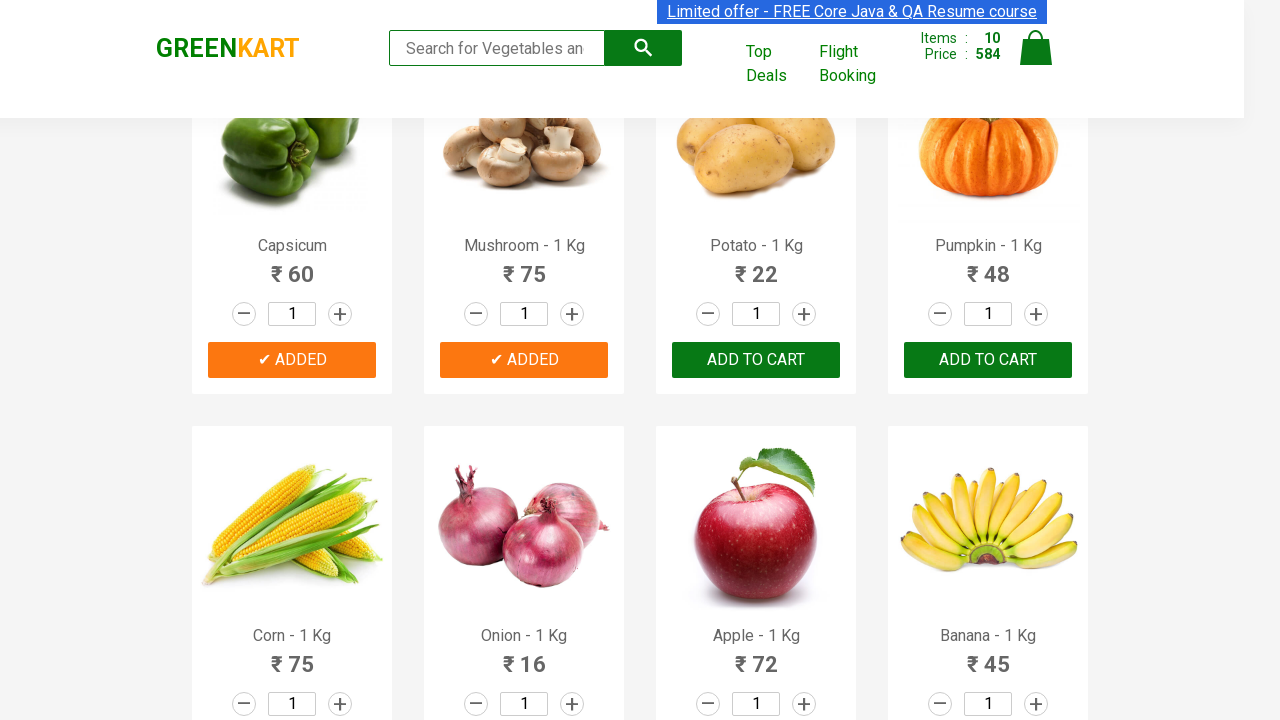

Selected product 11 of 30
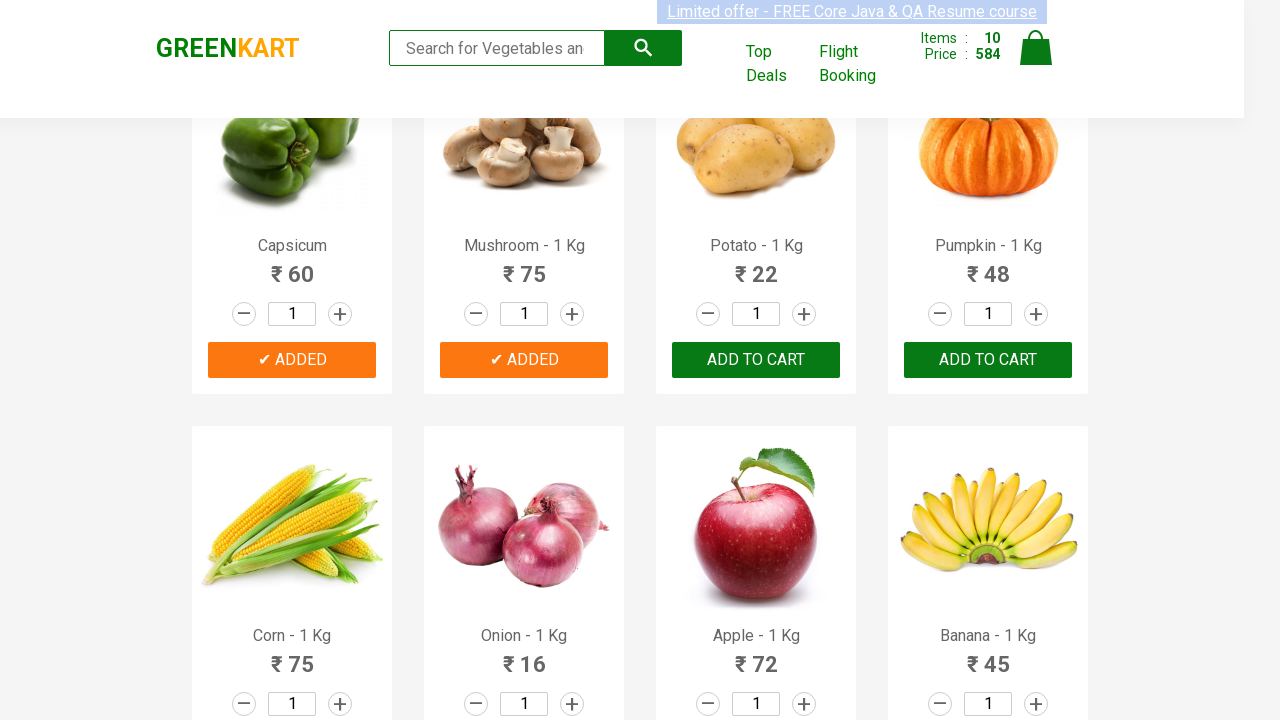

Retrieved price for product 11: 22
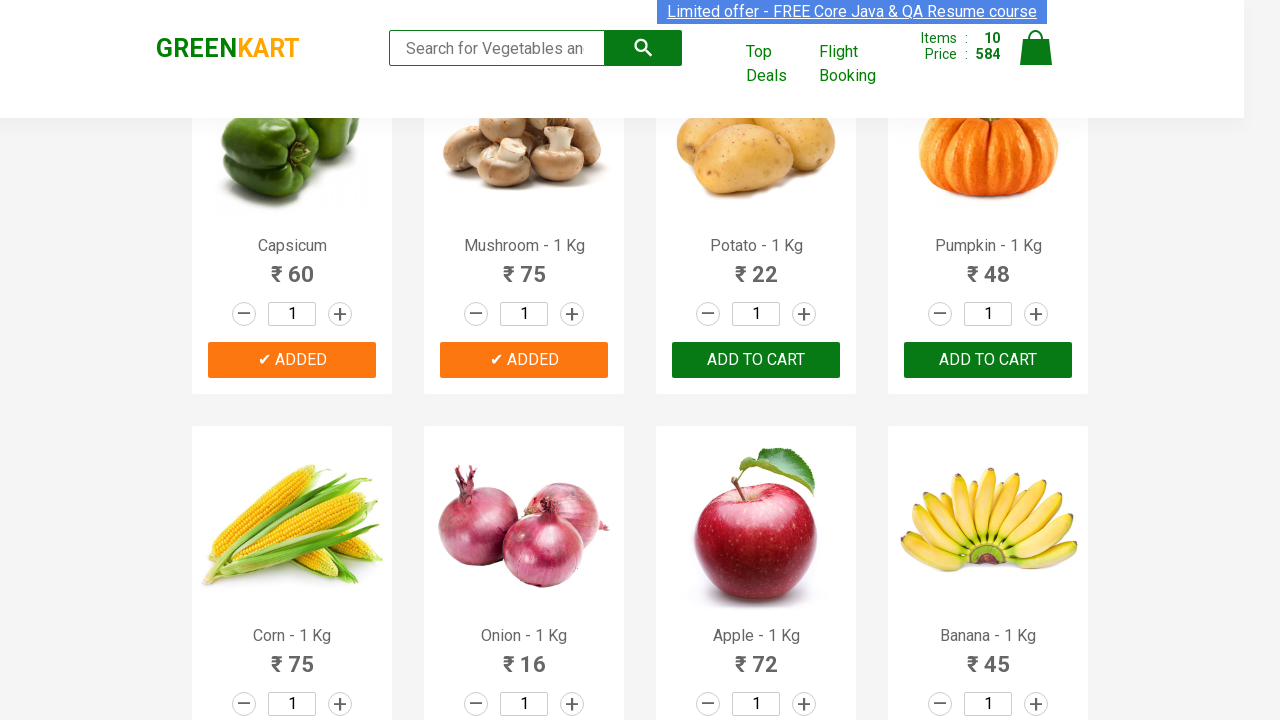

Updated running total to 606
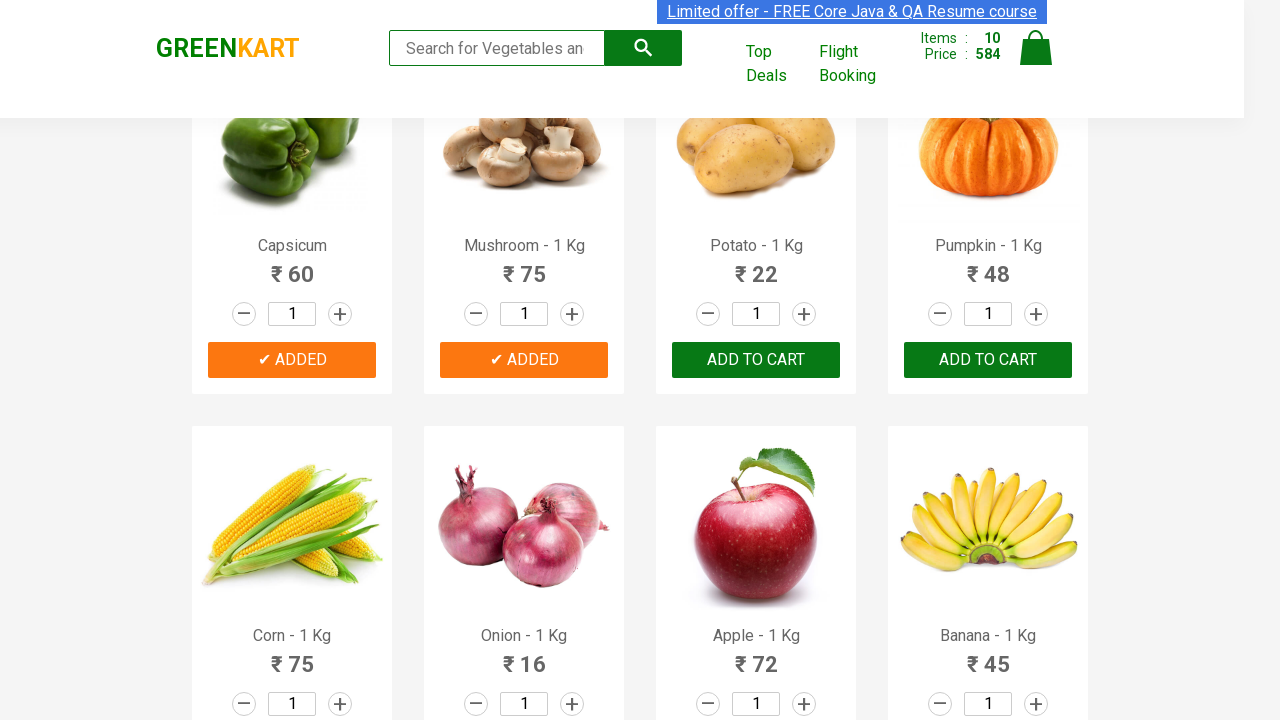

Clicked 'Add to cart' button for product 11 at (756, 360) on .products .product >> nth=10 >> div.product-action button
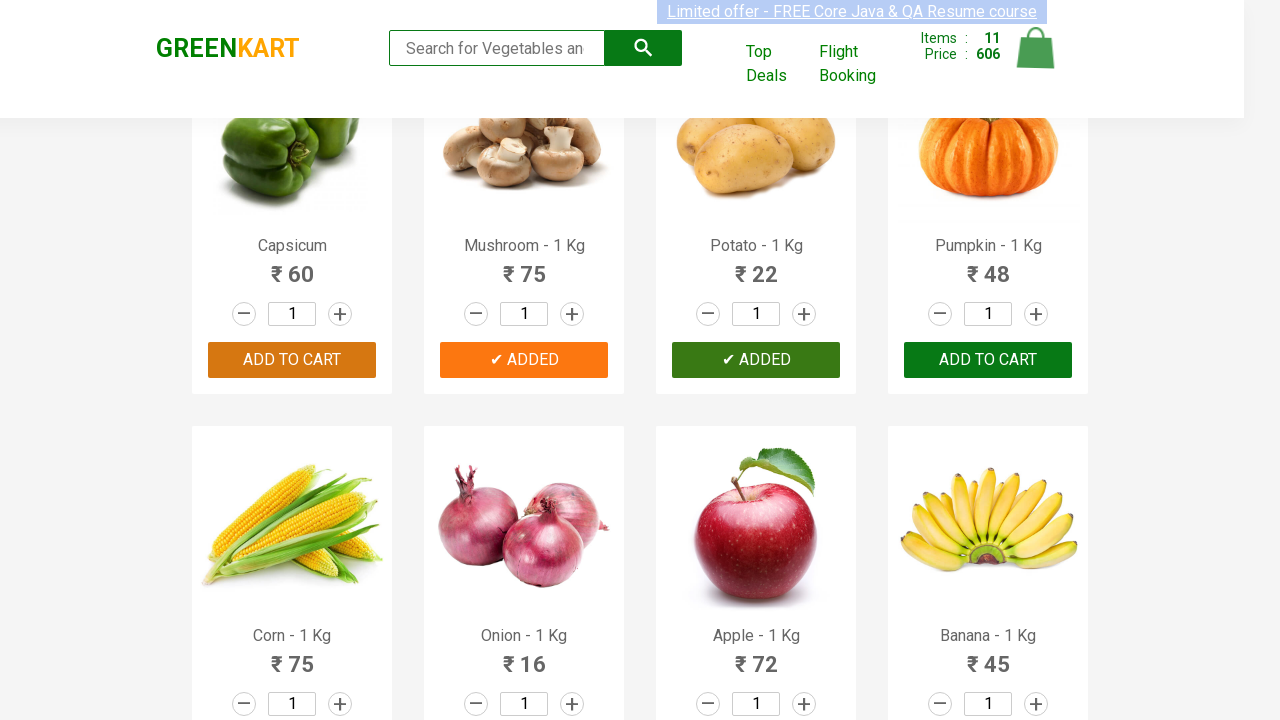

Waited 300ms between product additions
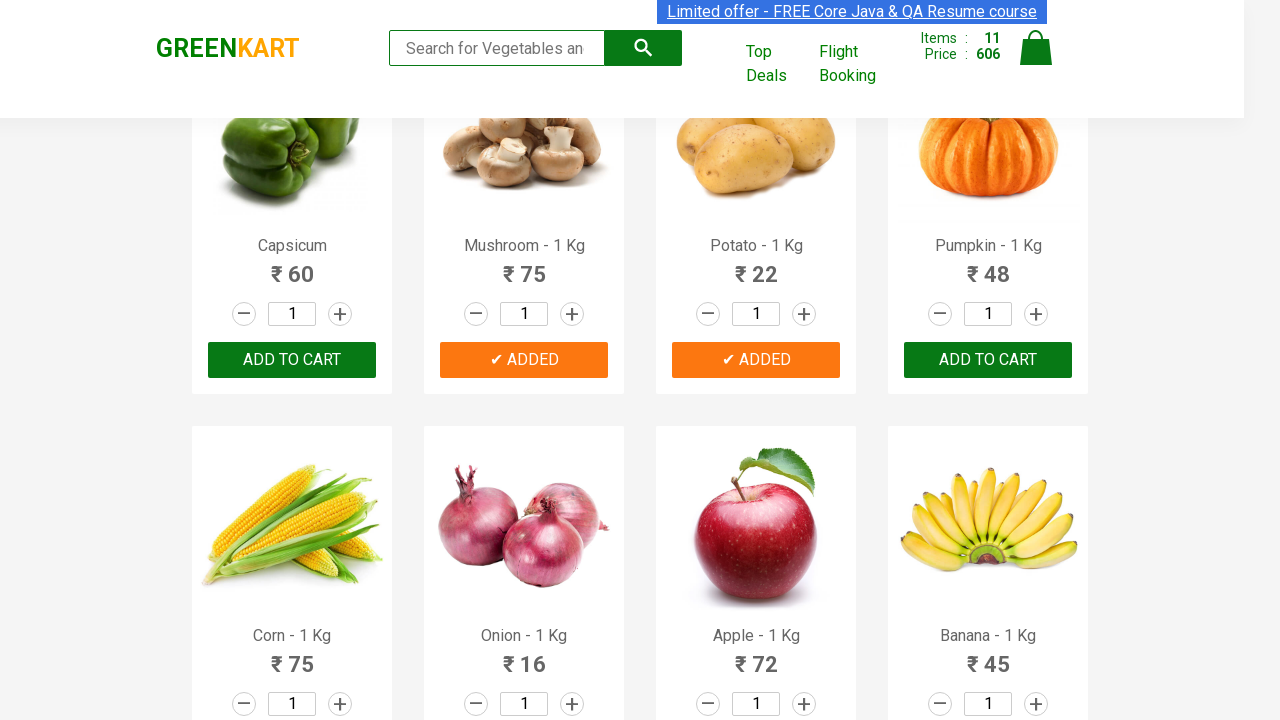

Selected product 12 of 30
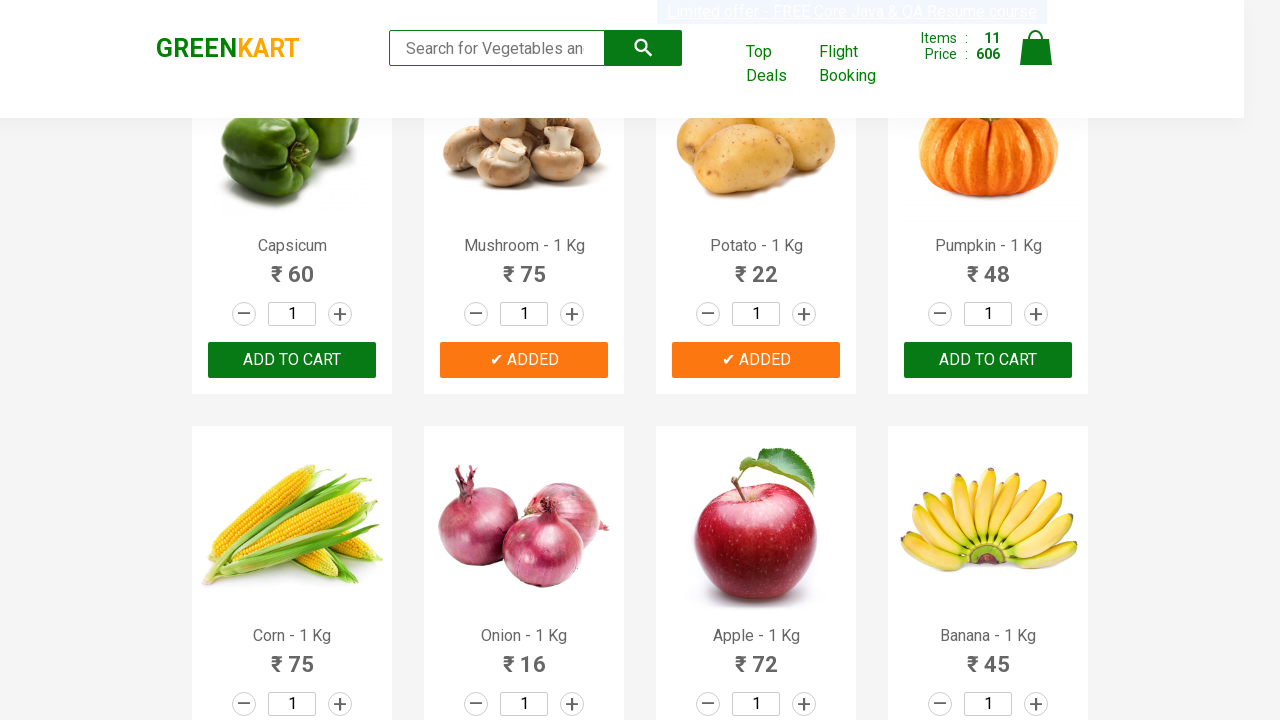

Retrieved price for product 12: 48
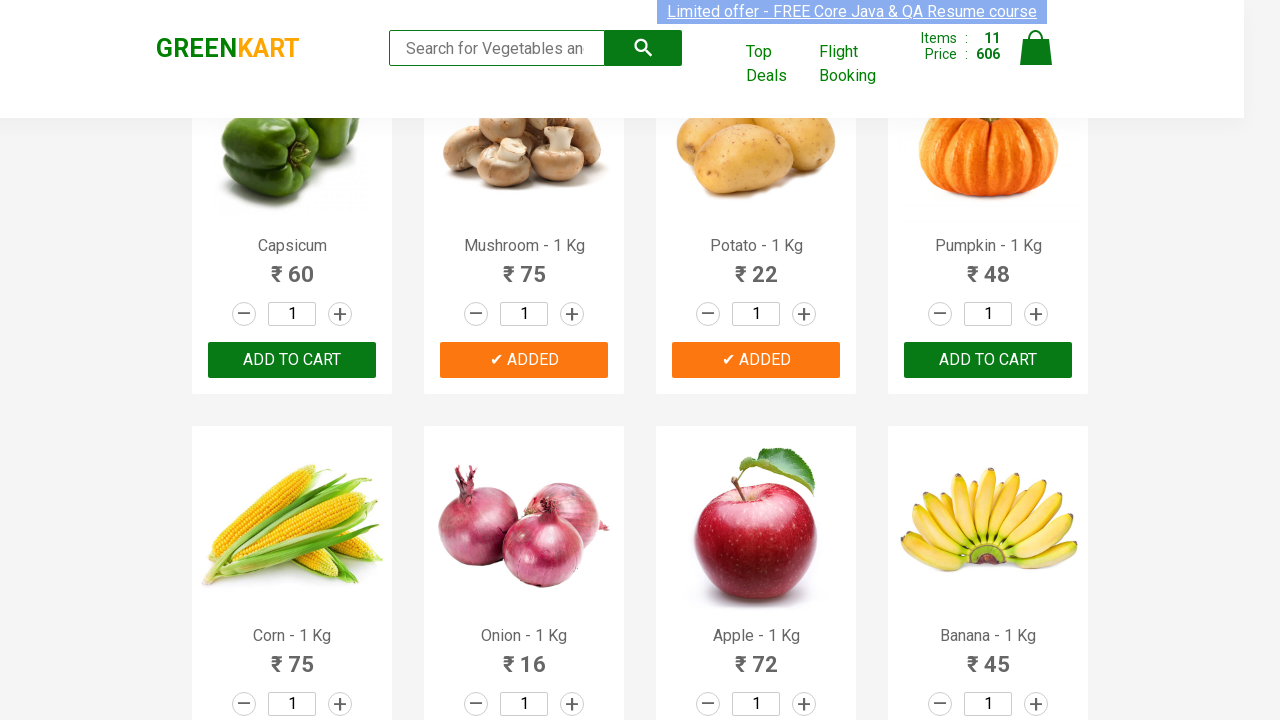

Updated running total to 654
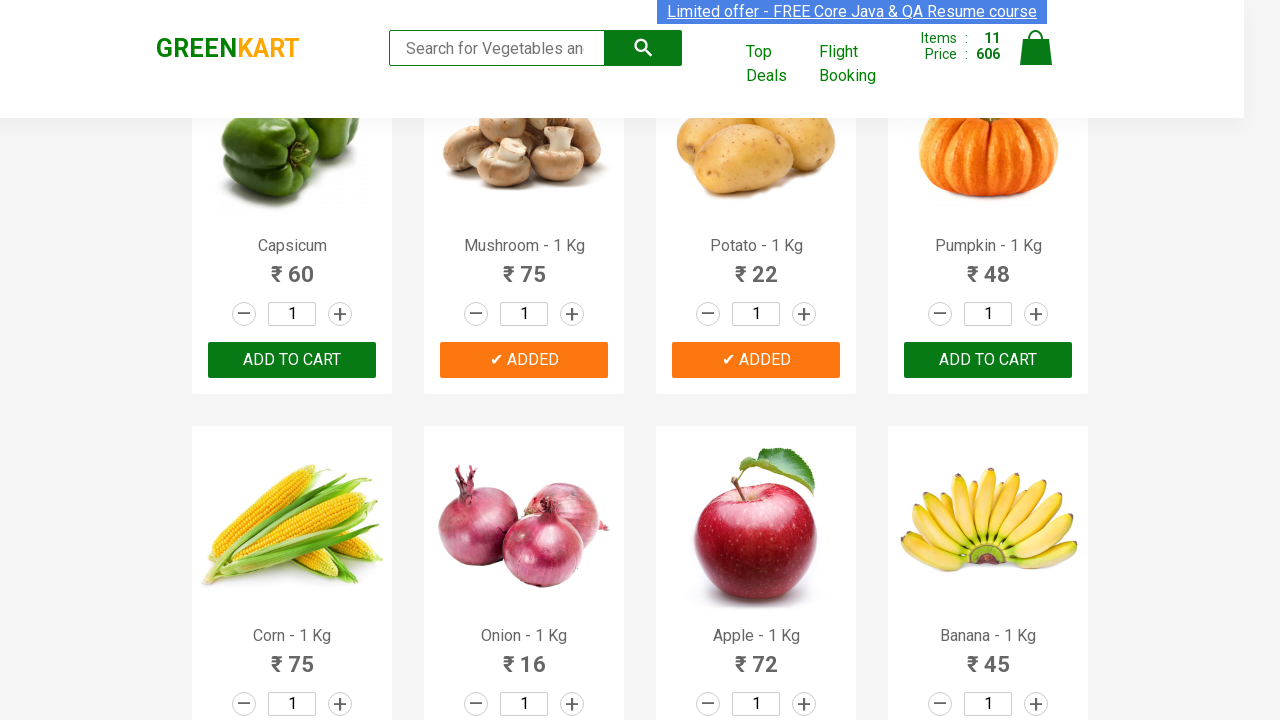

Clicked 'Add to cart' button for product 12 at (988, 360) on .products .product >> nth=11 >> div.product-action button
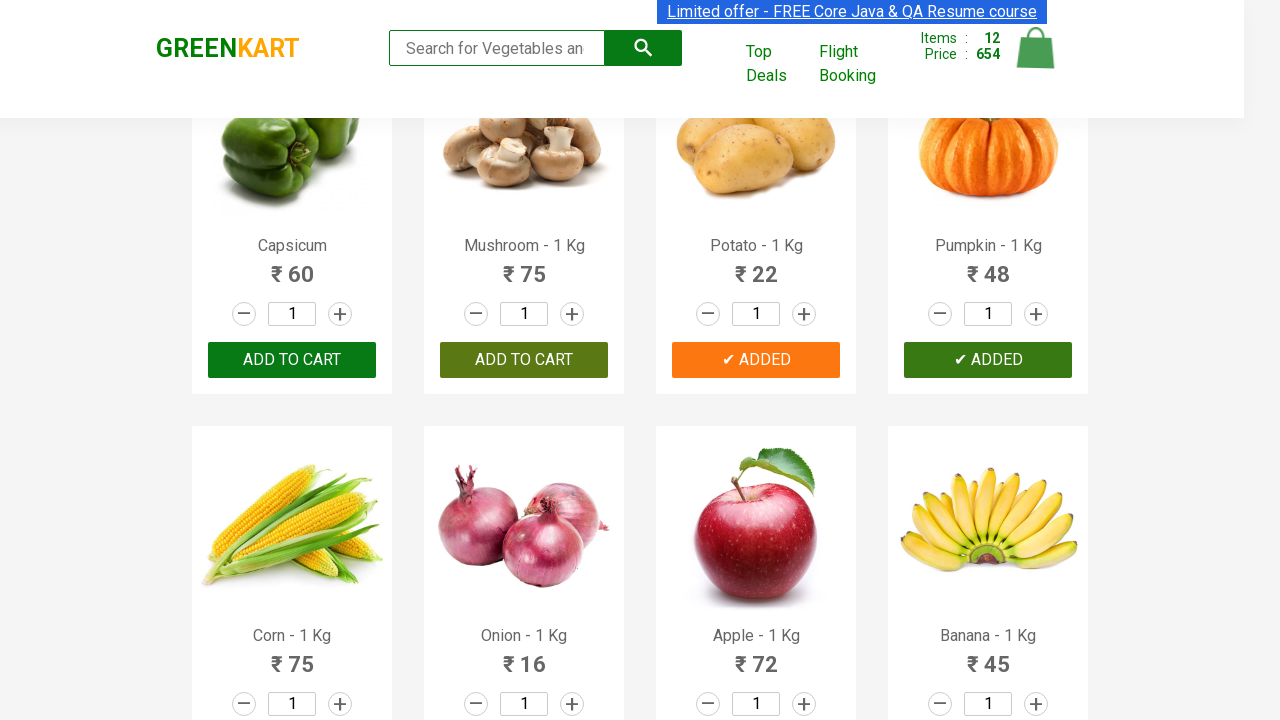

Waited 300ms between product additions
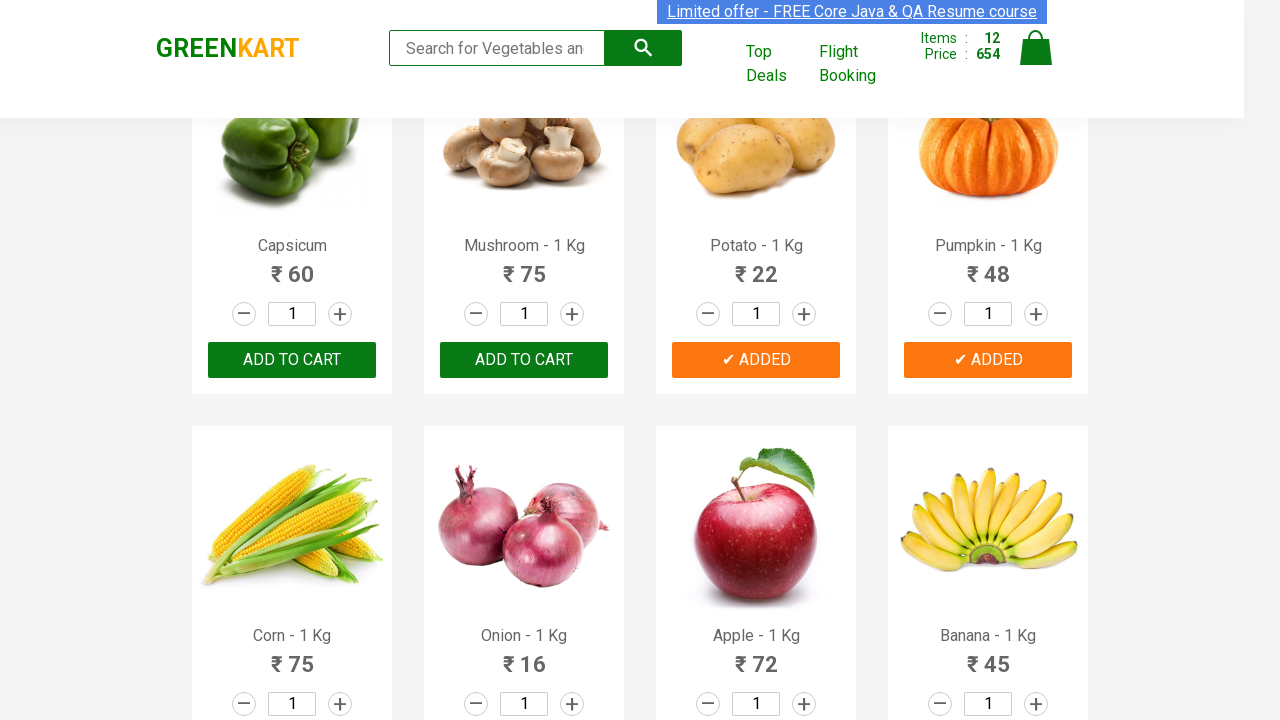

Selected product 13 of 30
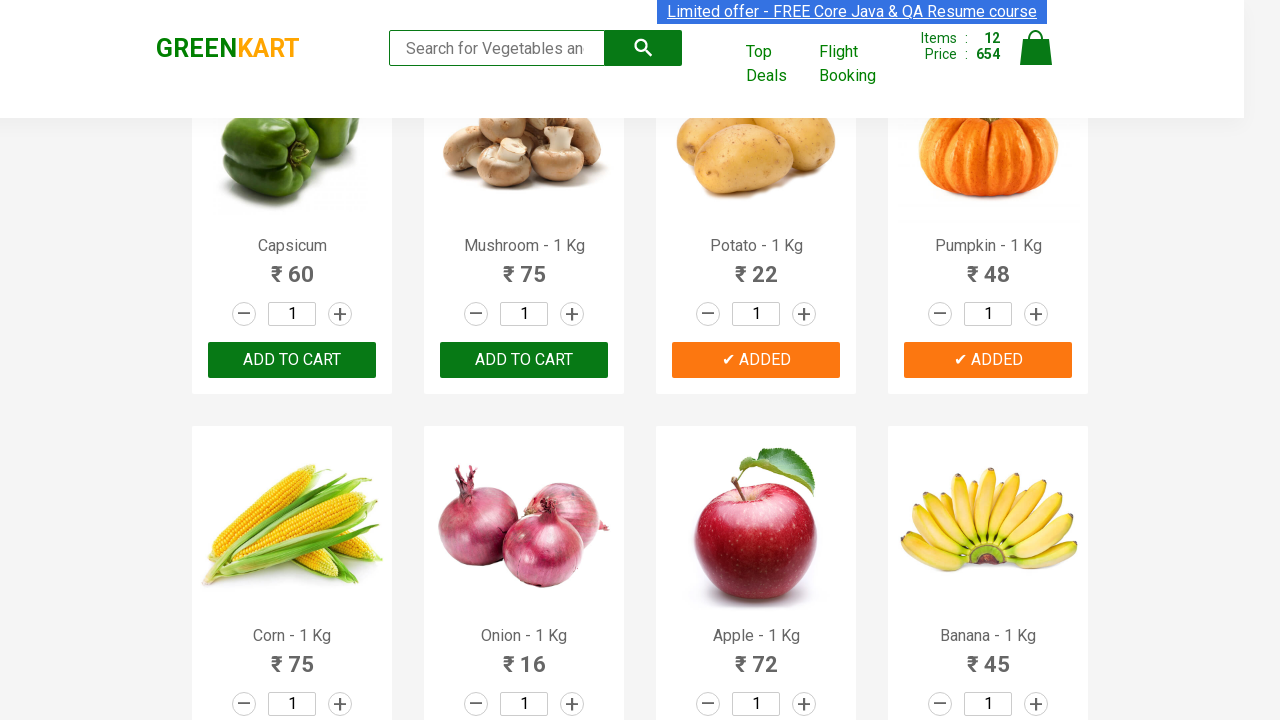

Retrieved price for product 13: 75
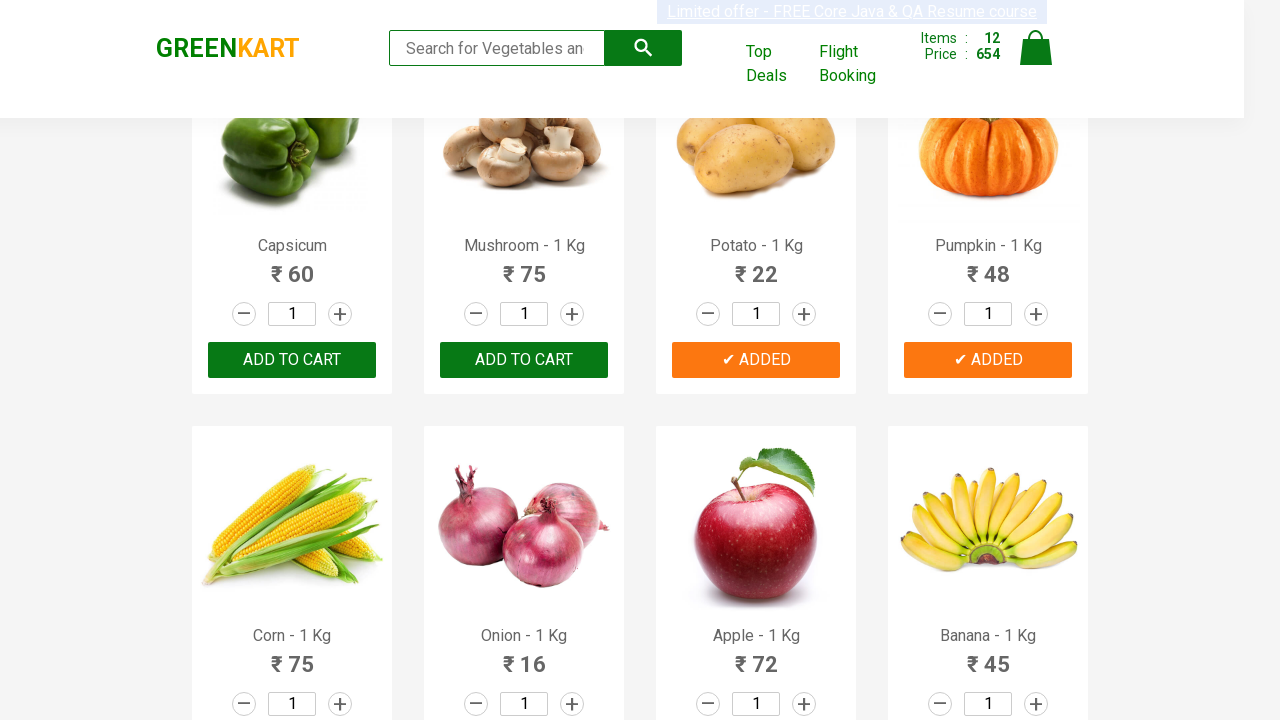

Updated running total to 729
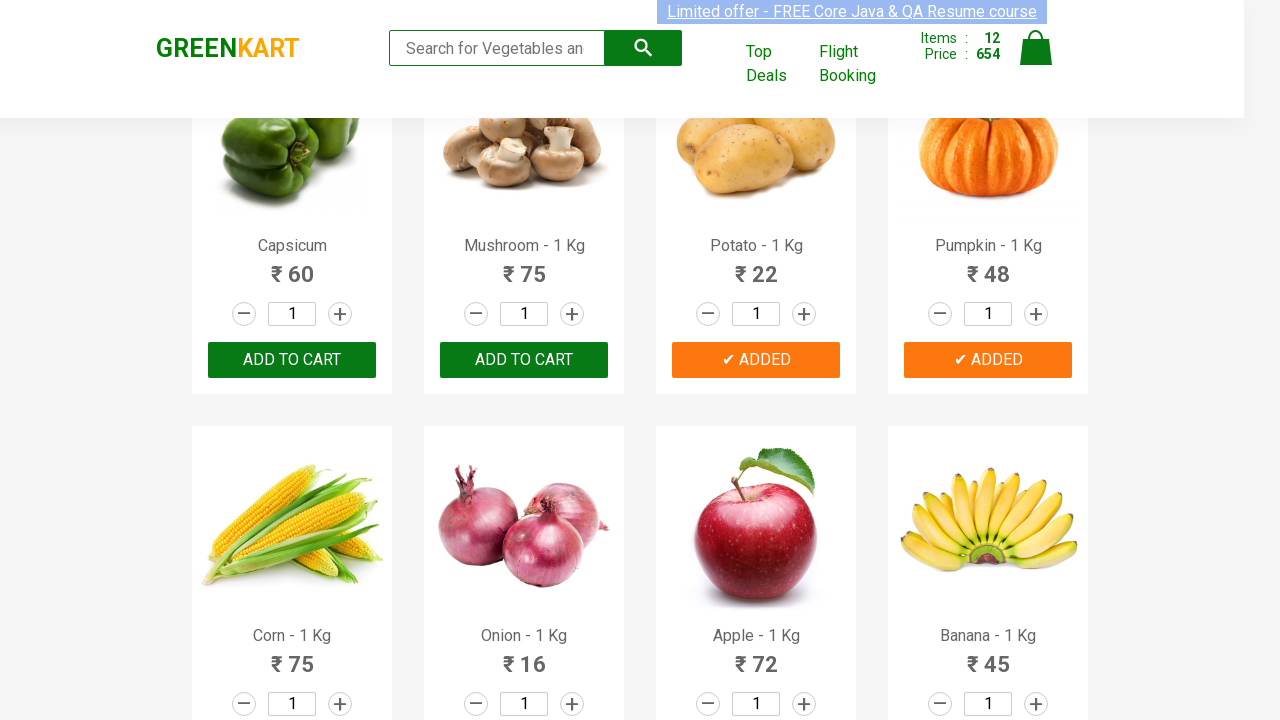

Clicked 'Add to cart' button for product 13 at (292, 360) on .products .product >> nth=12 >> div.product-action button
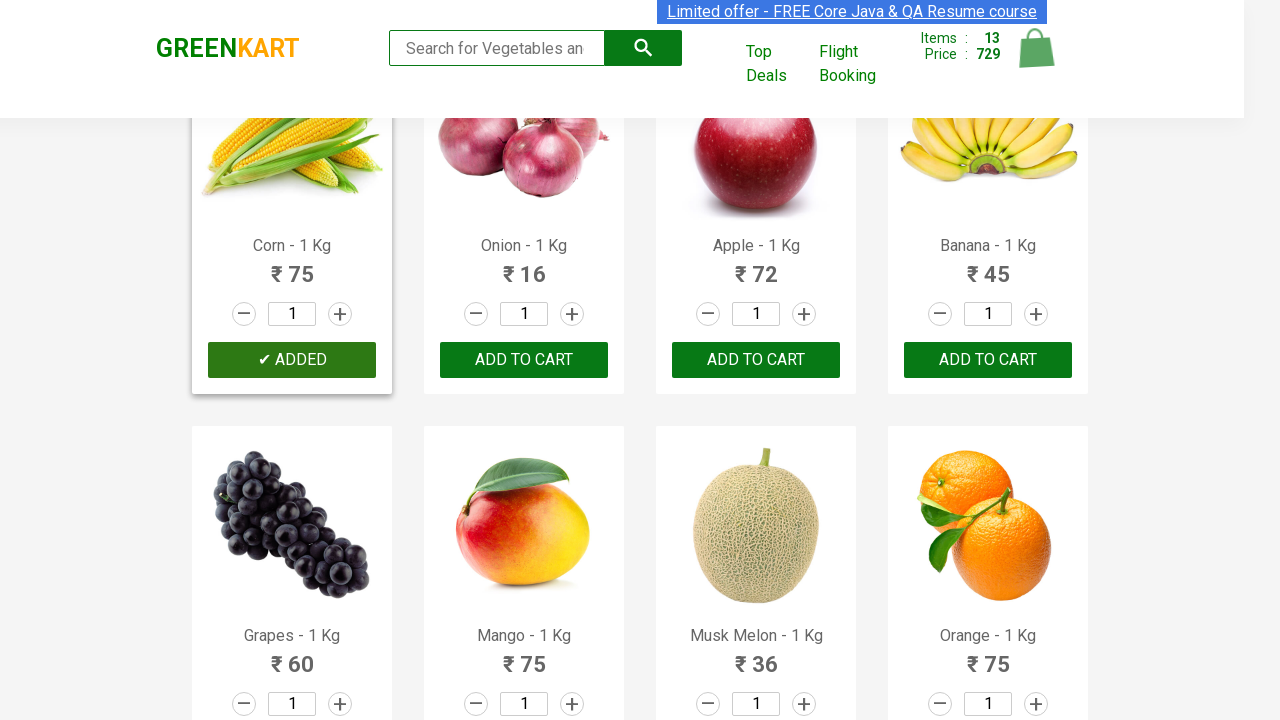

Waited 300ms between product additions
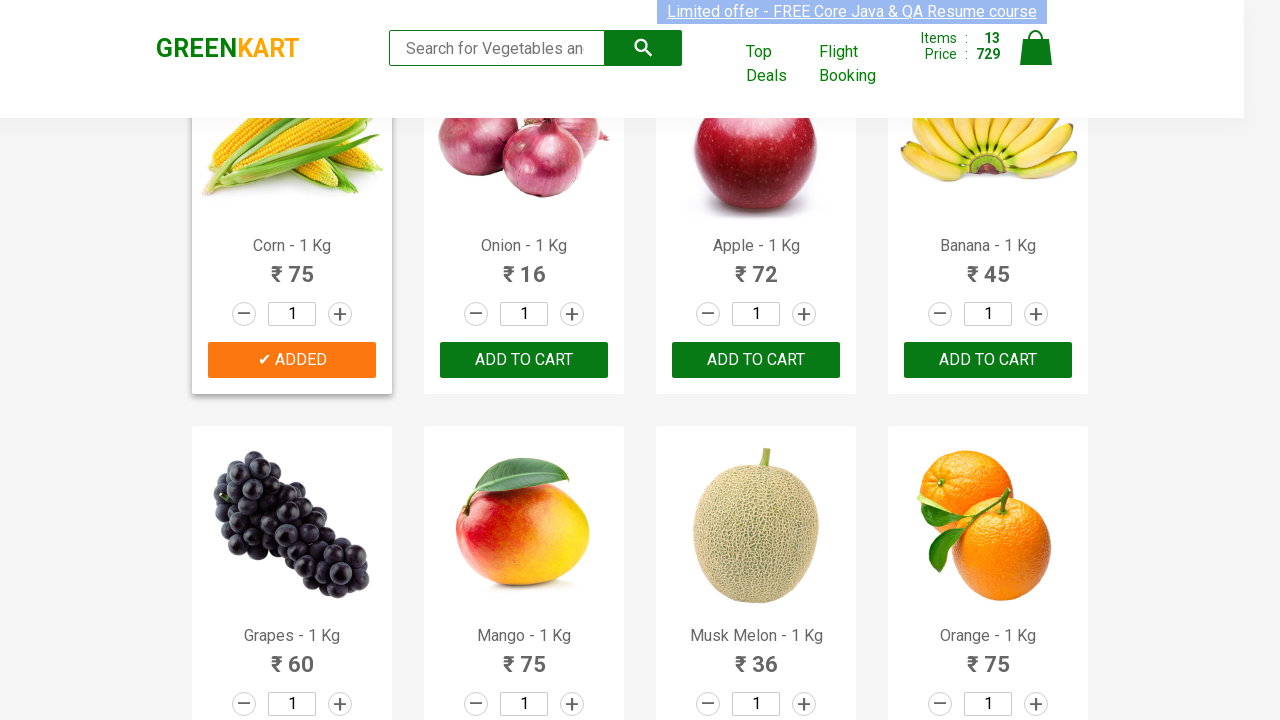

Selected product 14 of 30
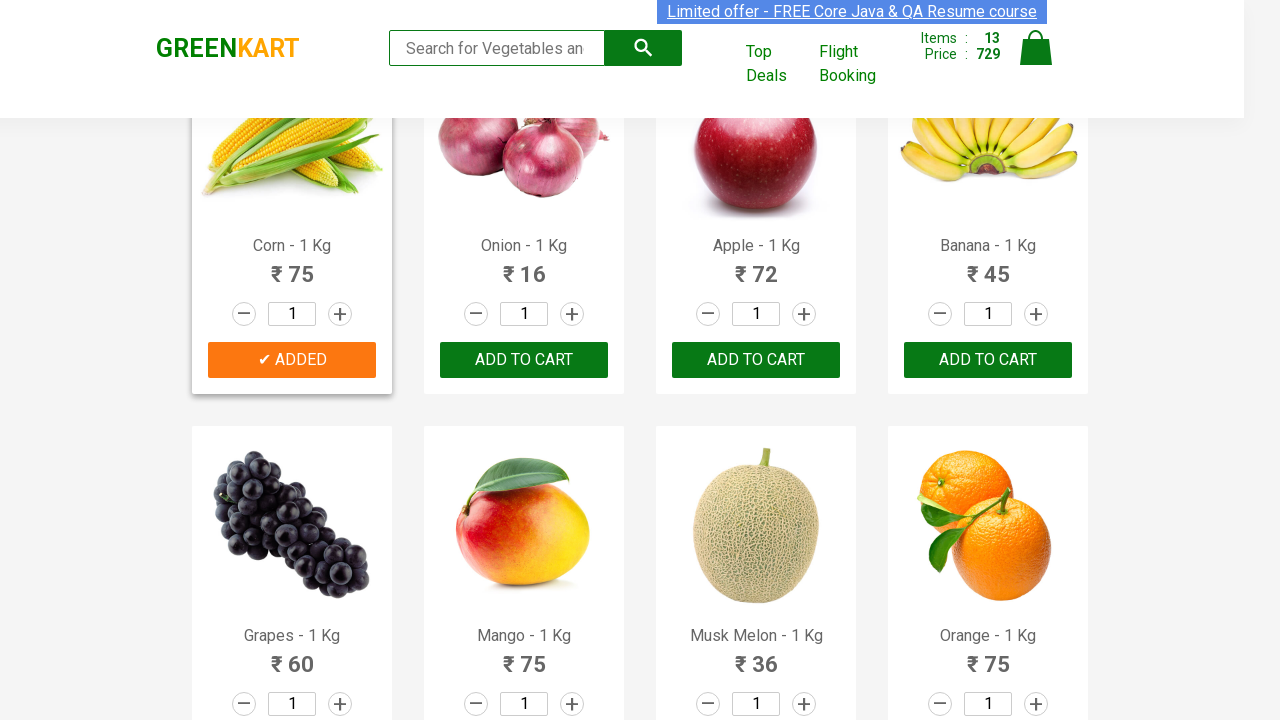

Retrieved price for product 14: 16
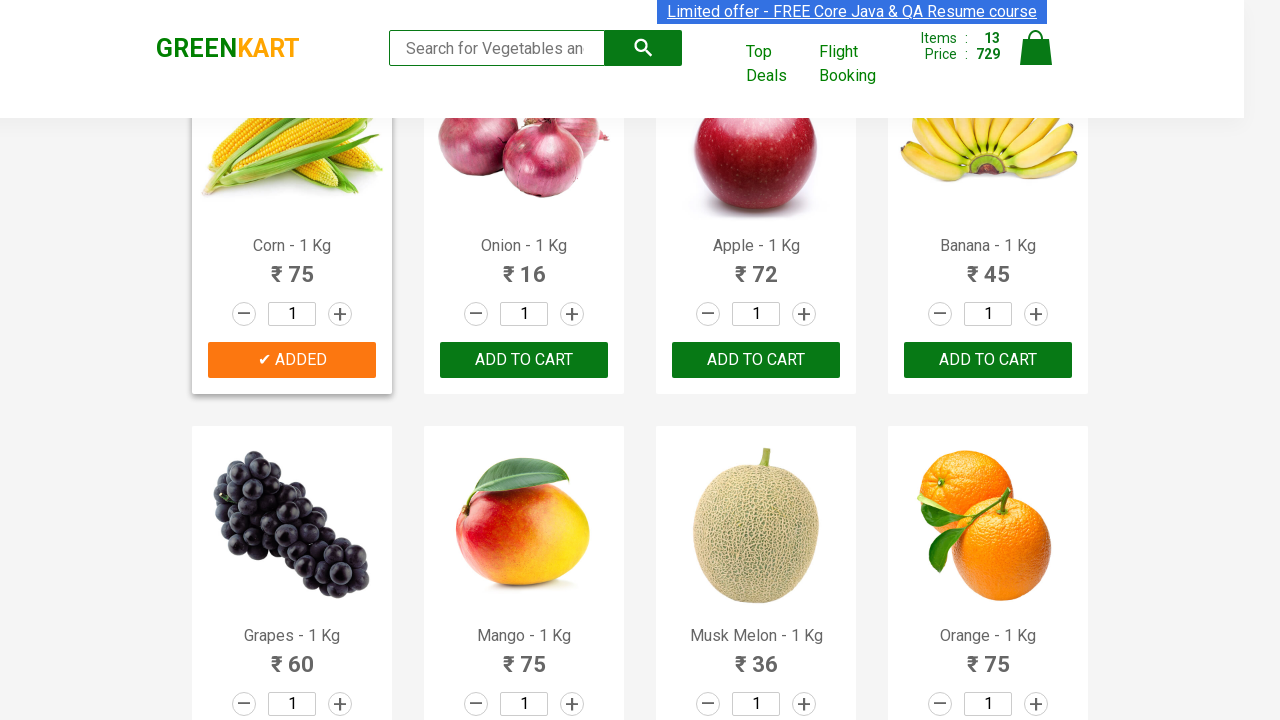

Updated running total to 745
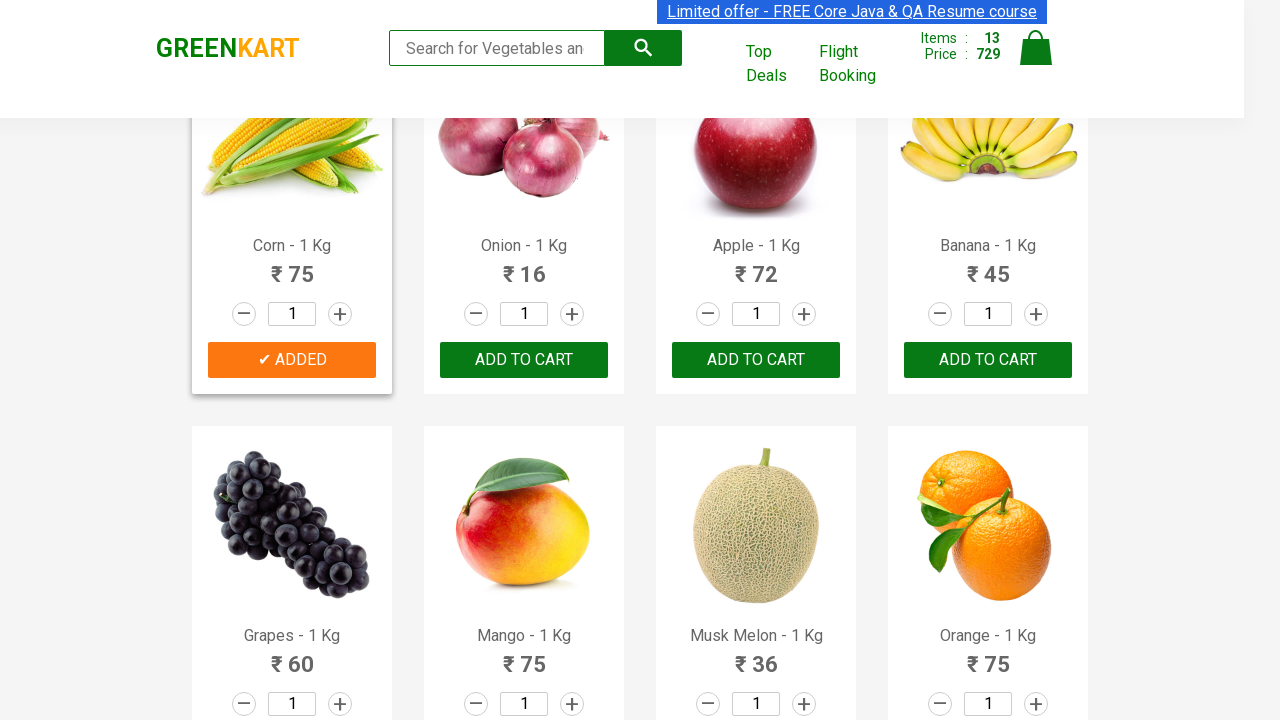

Clicked 'Add to cart' button for product 14 at (524, 360) on .products .product >> nth=13 >> div.product-action button
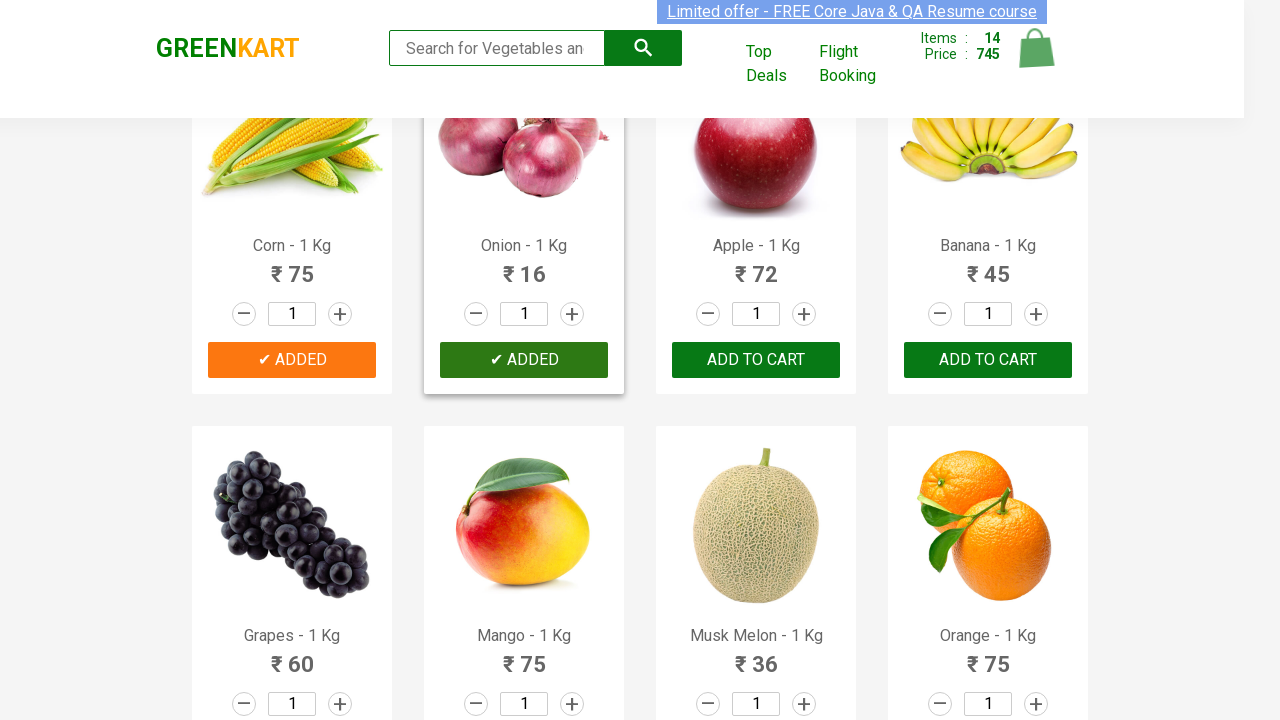

Waited 300ms between product additions
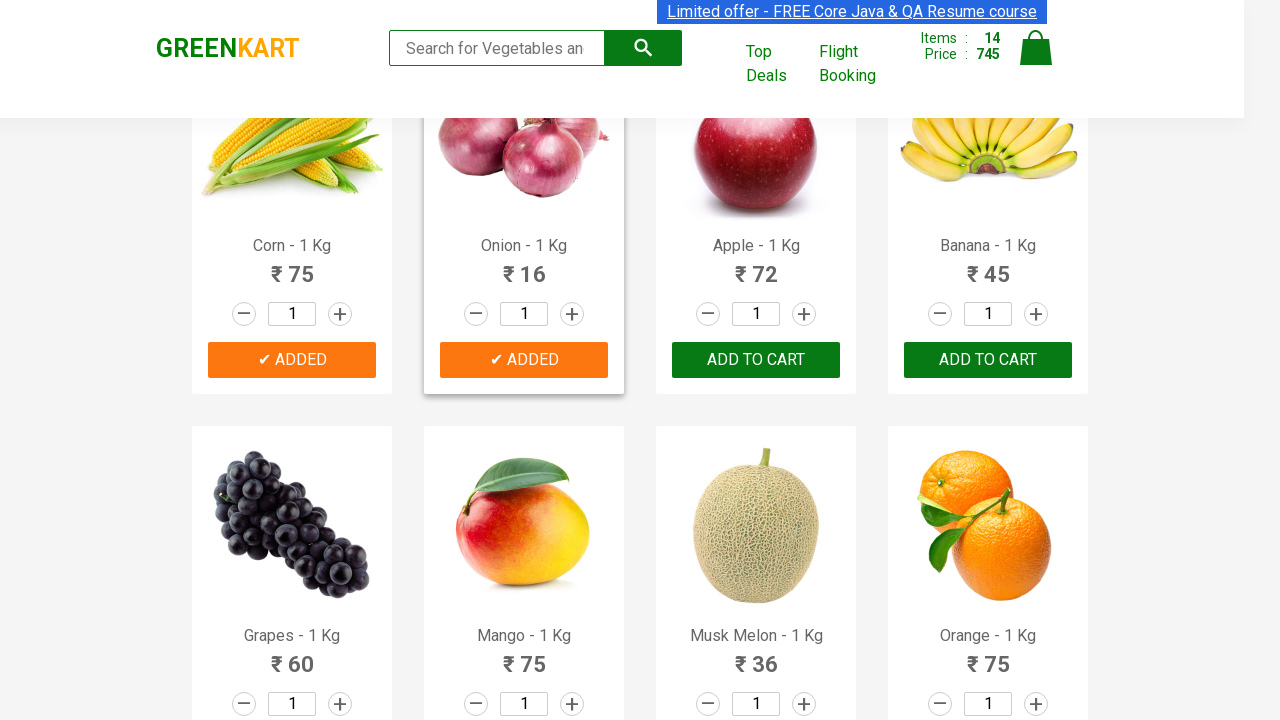

Selected product 15 of 30
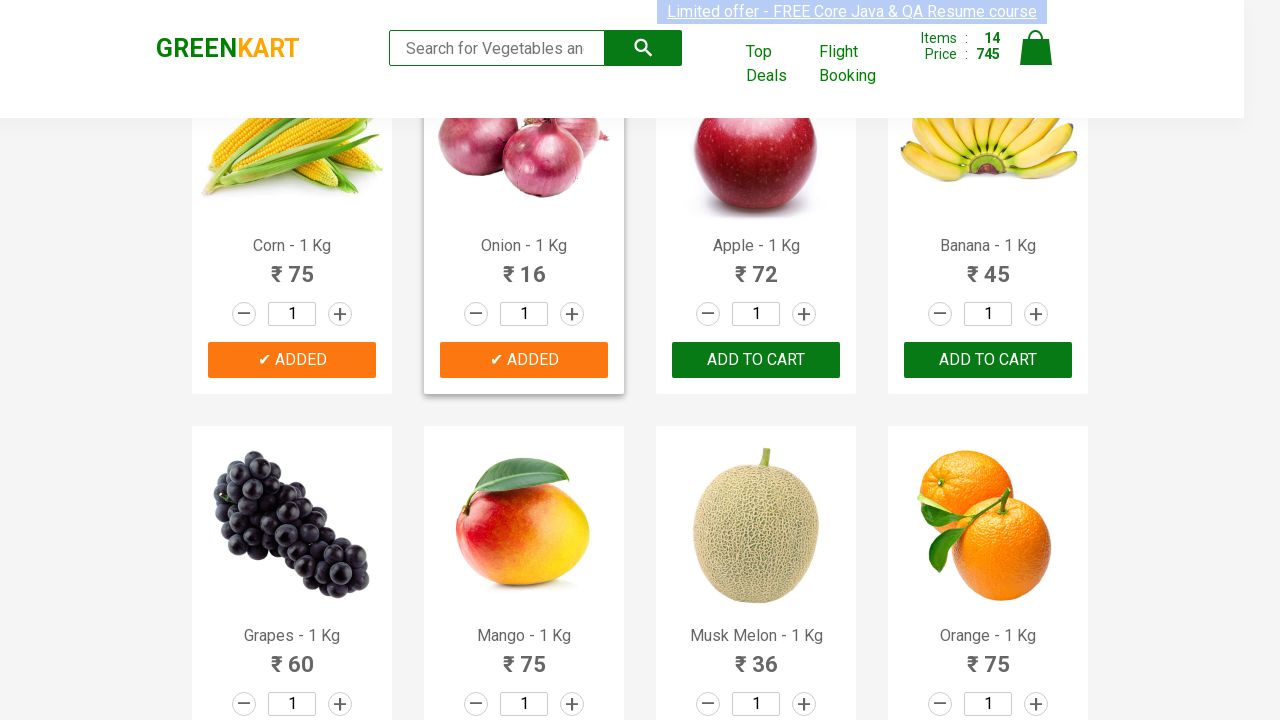

Retrieved price for product 15: 72
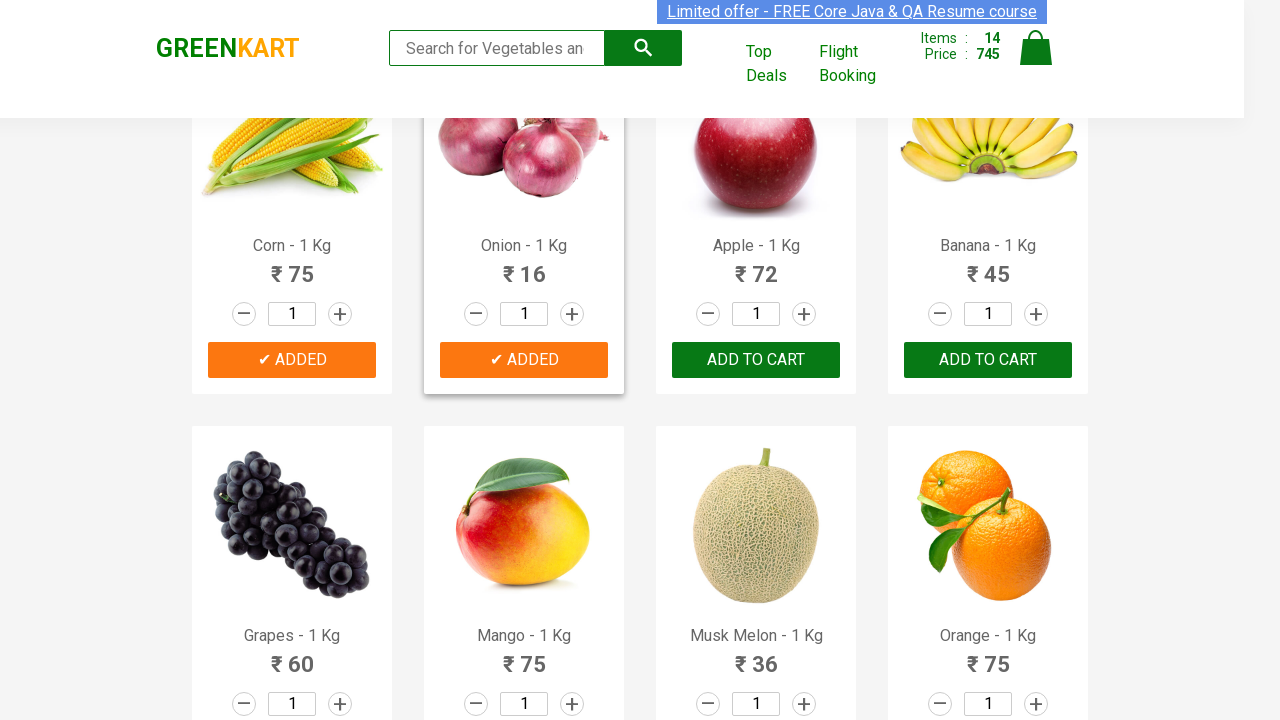

Updated running total to 817
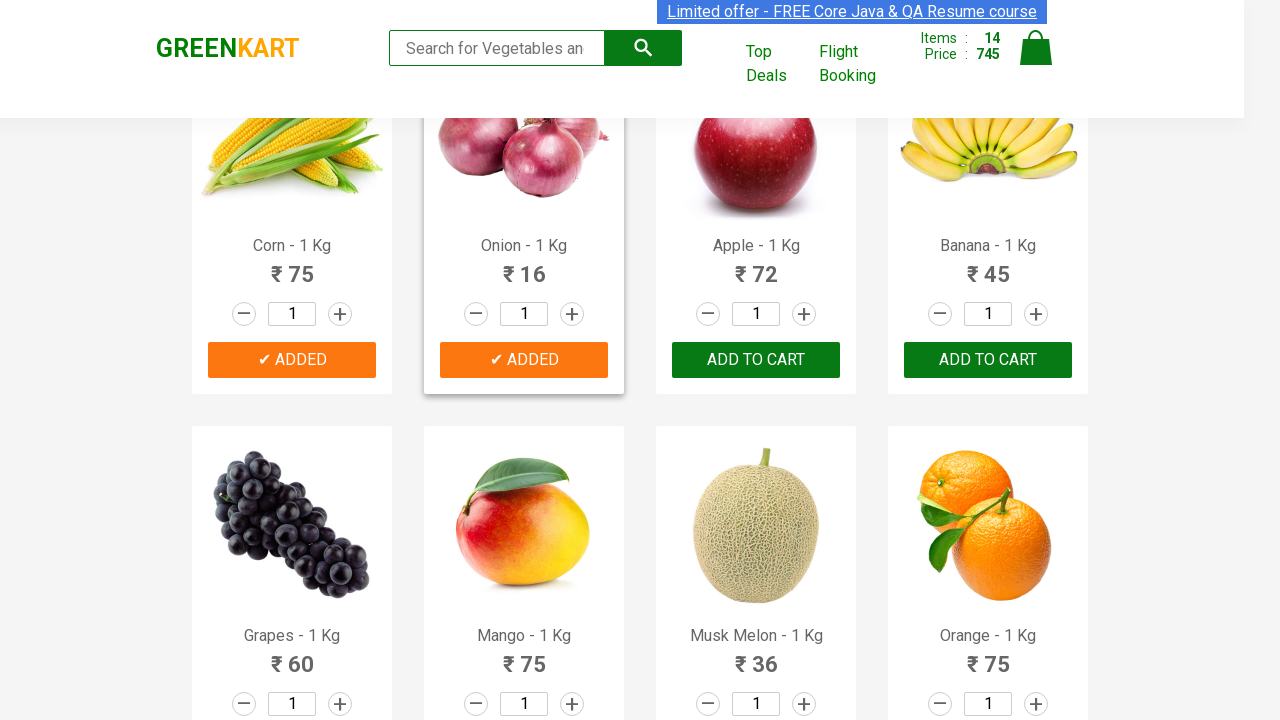

Clicked 'Add to cart' button for product 15 at (756, 360) on .products .product >> nth=14 >> div.product-action button
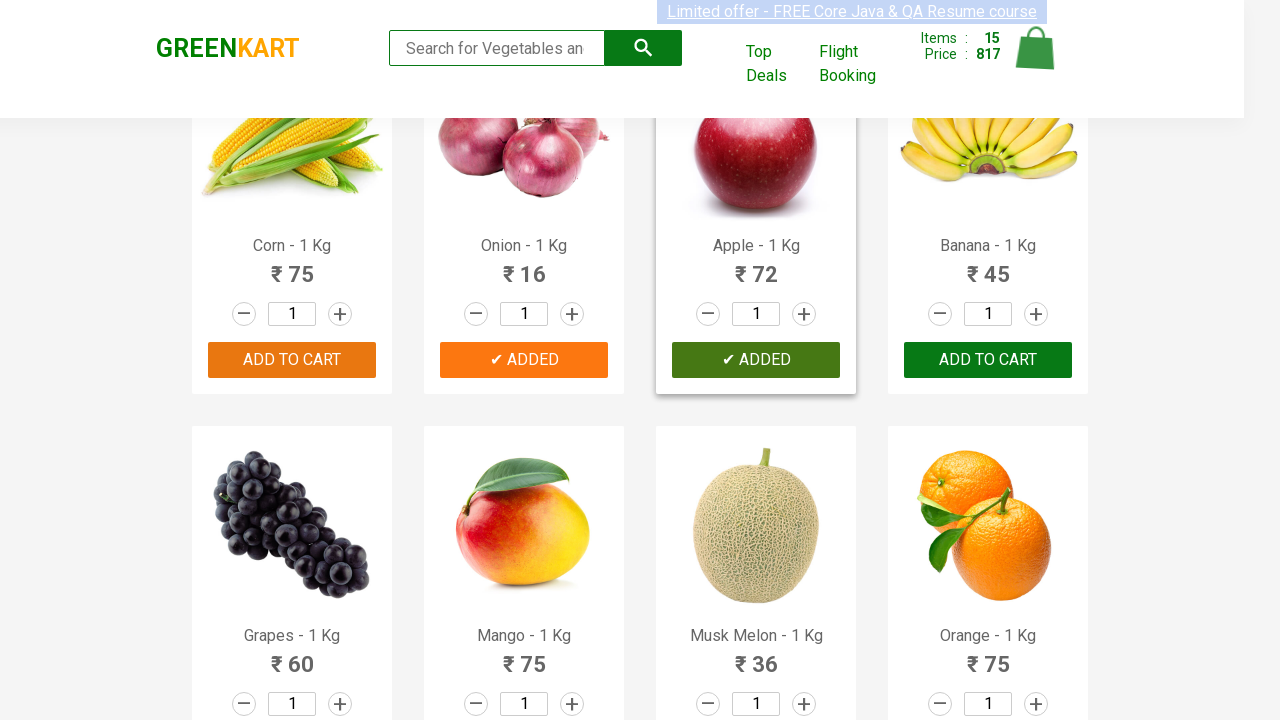

Waited 300ms between product additions
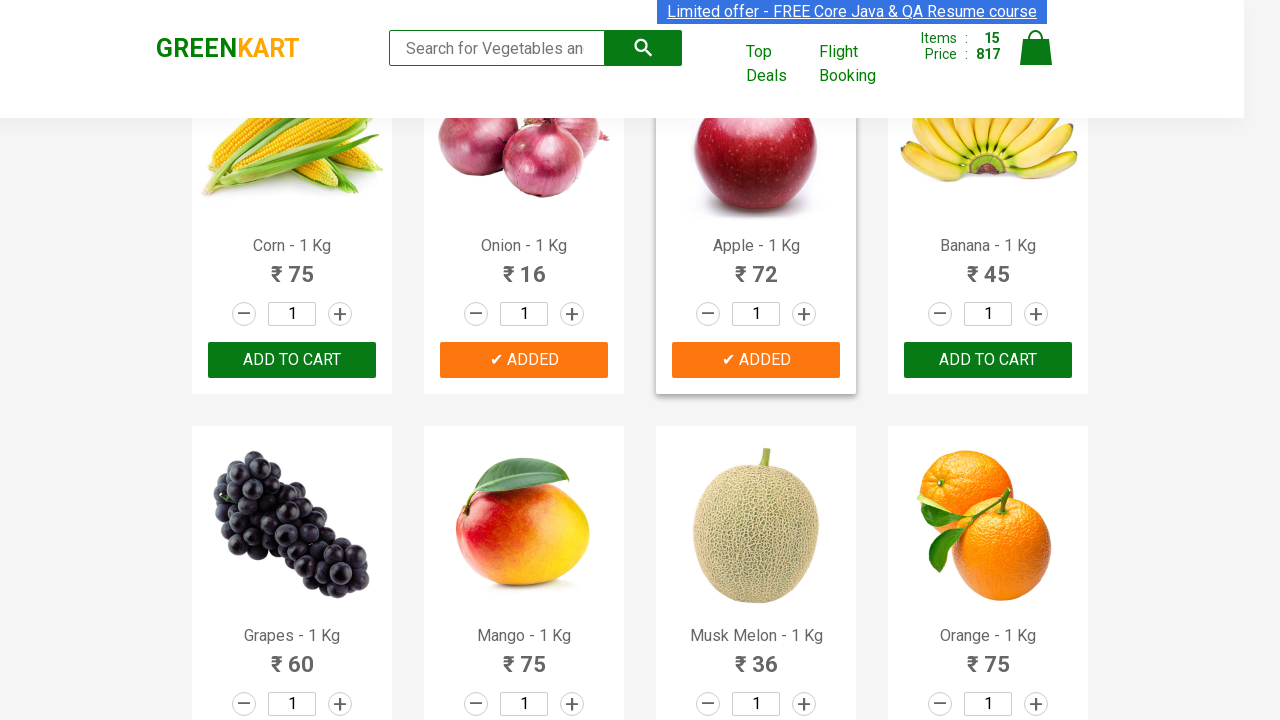

Selected product 16 of 30
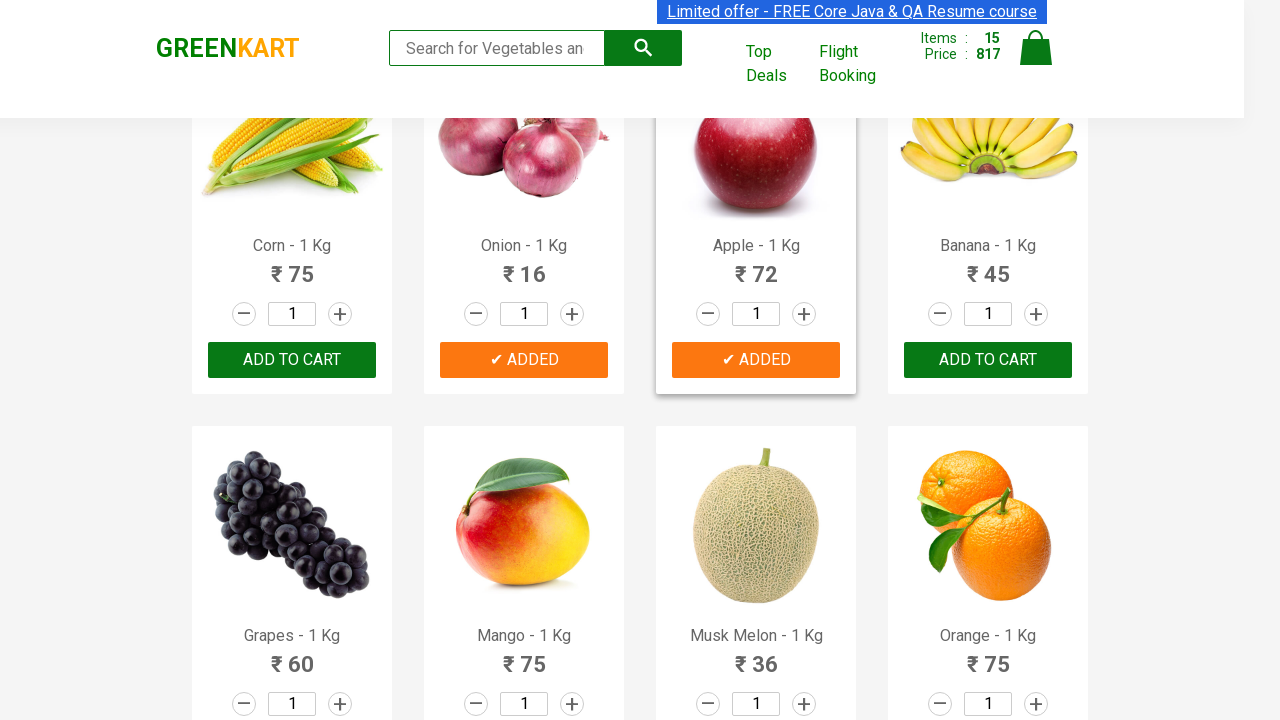

Retrieved price for product 16: 45
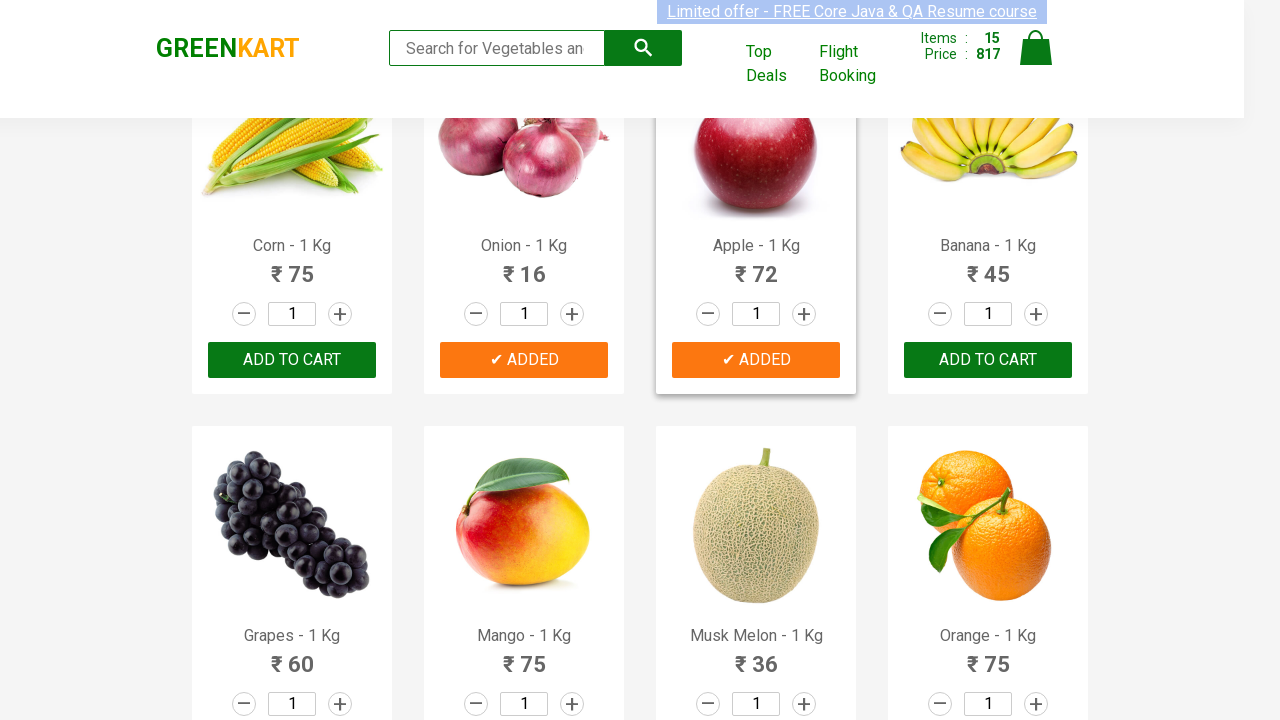

Updated running total to 862
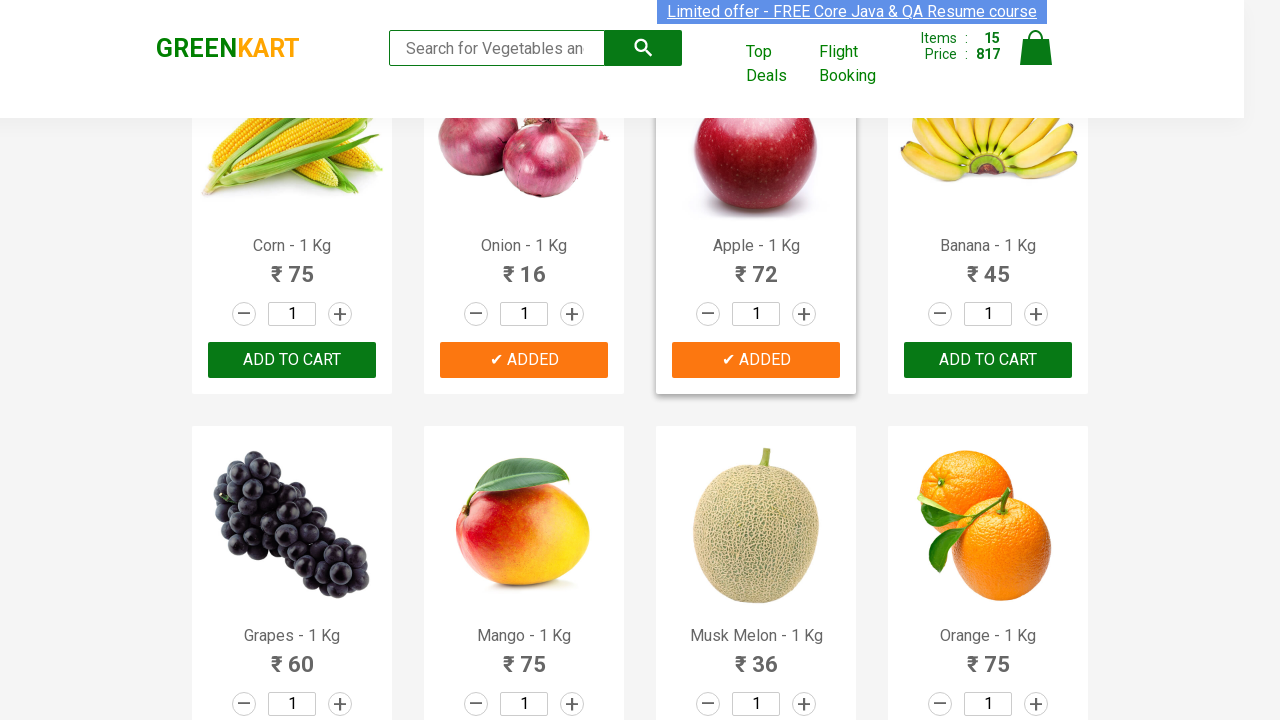

Clicked 'Add to cart' button for product 16 at (988, 360) on .products .product >> nth=15 >> div.product-action button
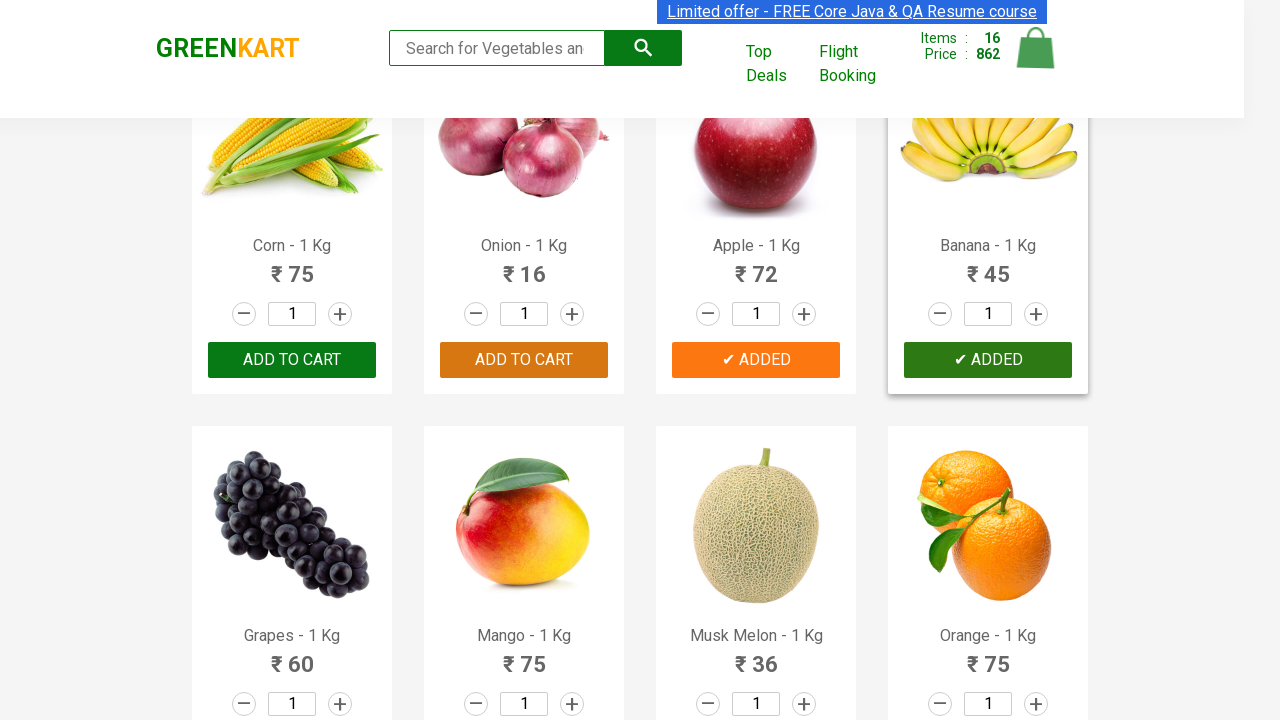

Waited 300ms between product additions
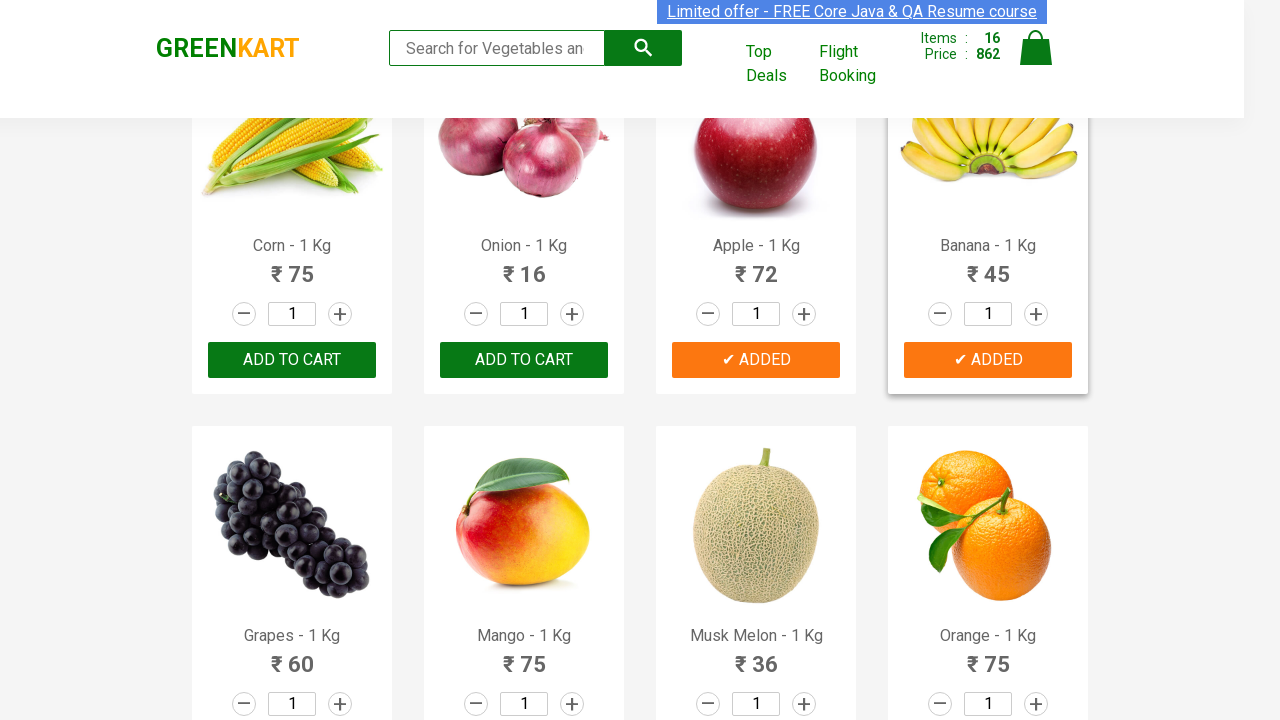

Selected product 17 of 30
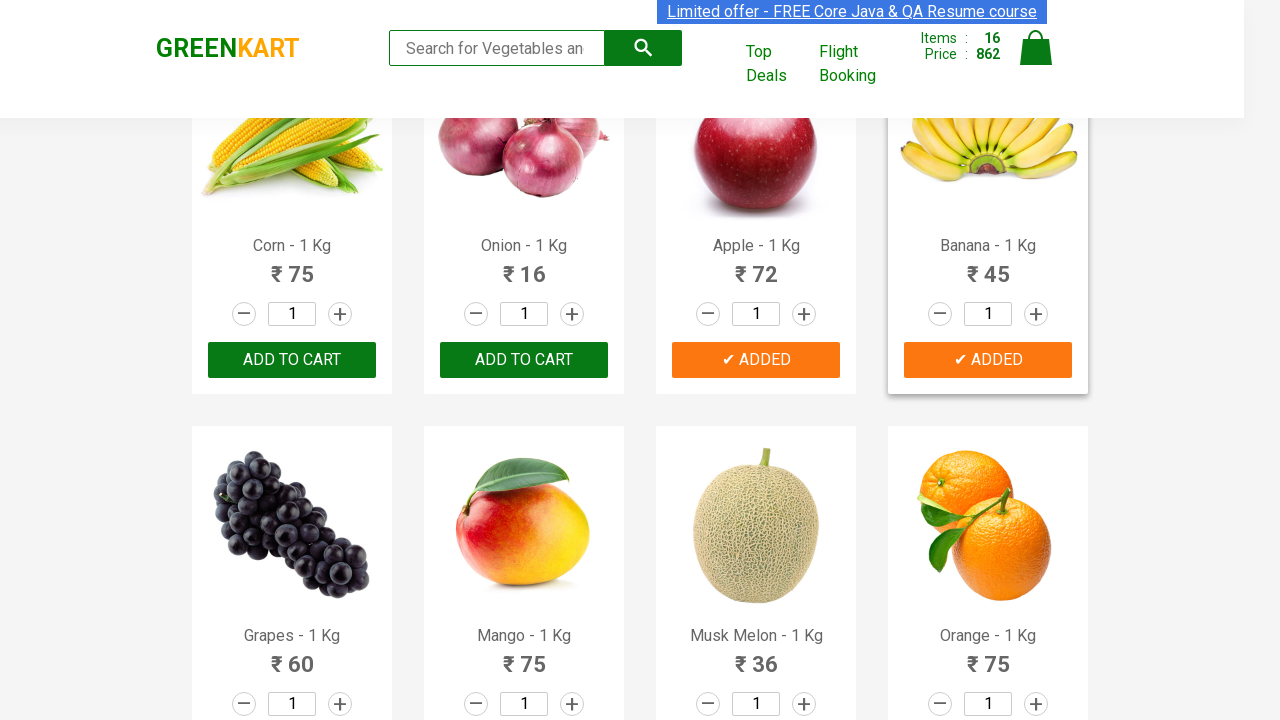

Retrieved price for product 17: 60
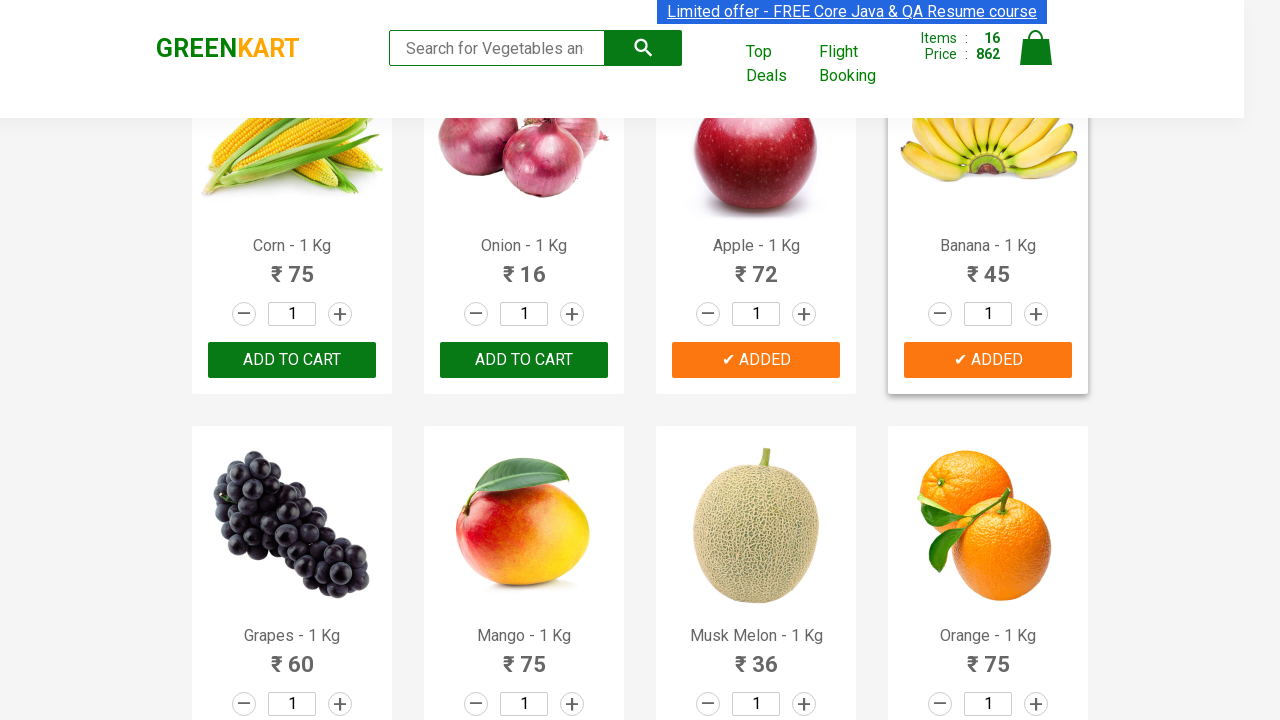

Updated running total to 922
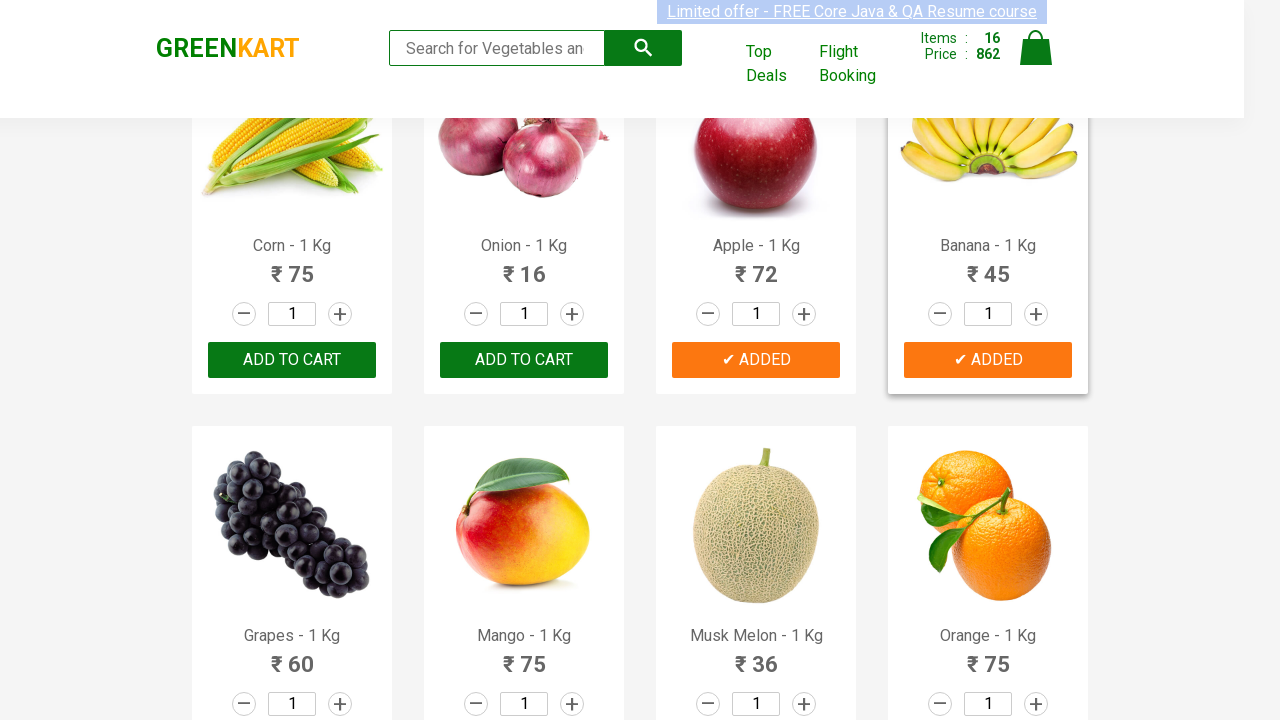

Clicked 'Add to cart' button for product 17 at (292, 360) on .products .product >> nth=16 >> div.product-action button
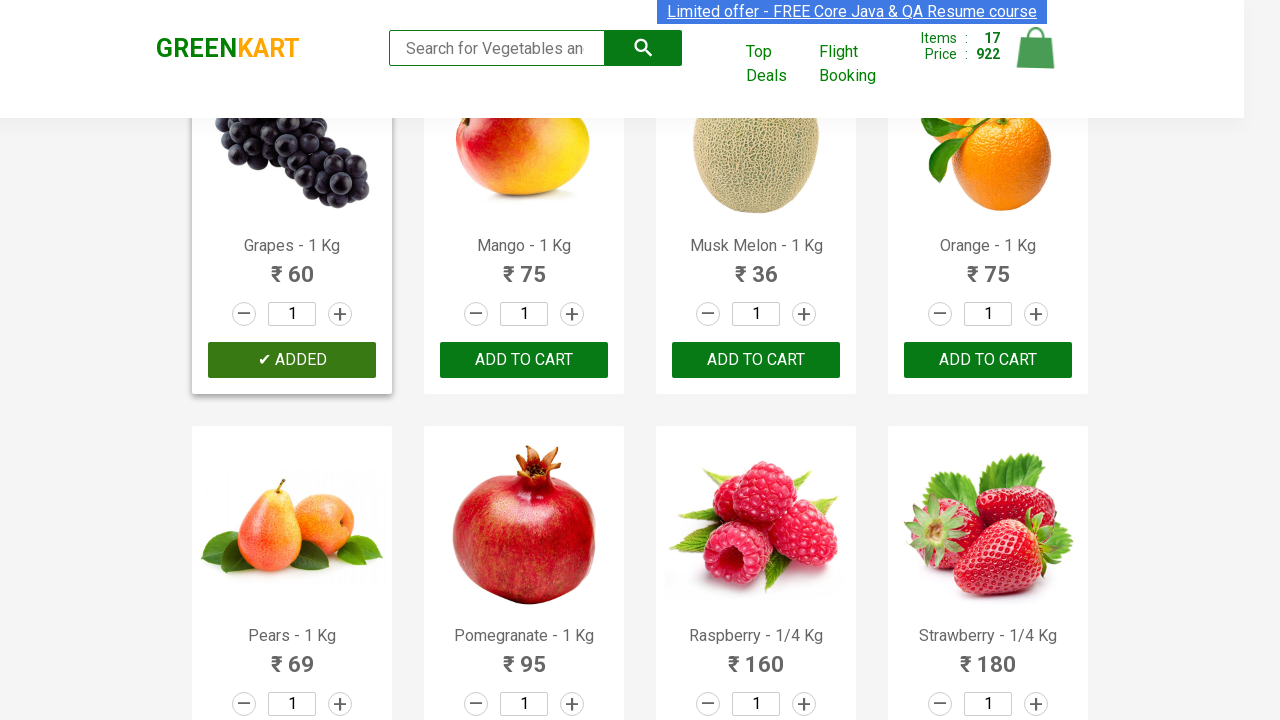

Waited 300ms between product additions
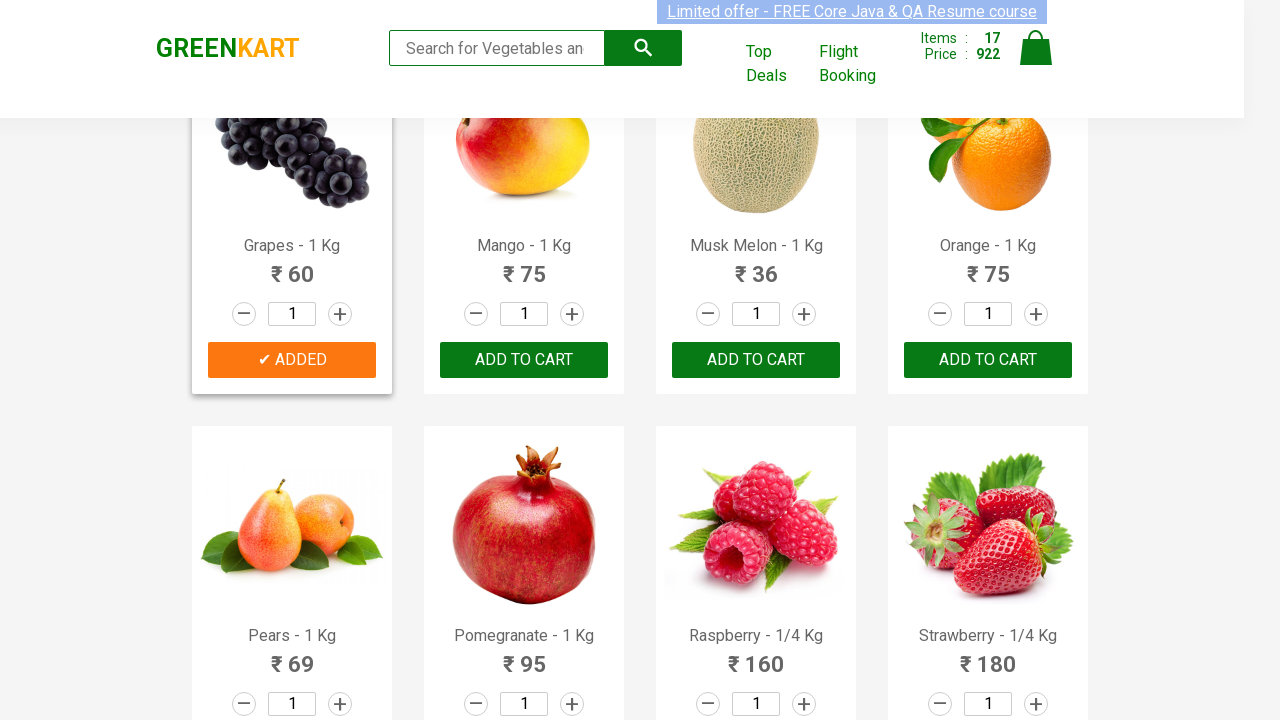

Selected product 18 of 30
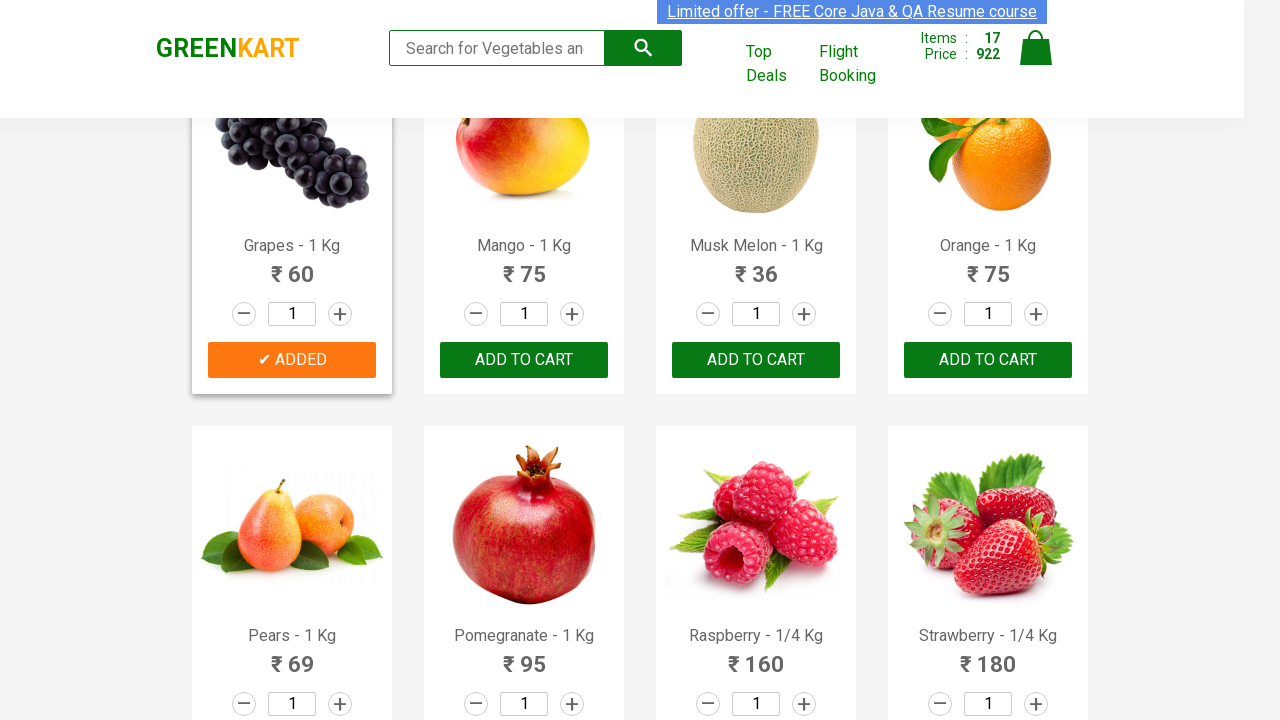

Retrieved price for product 18: 75
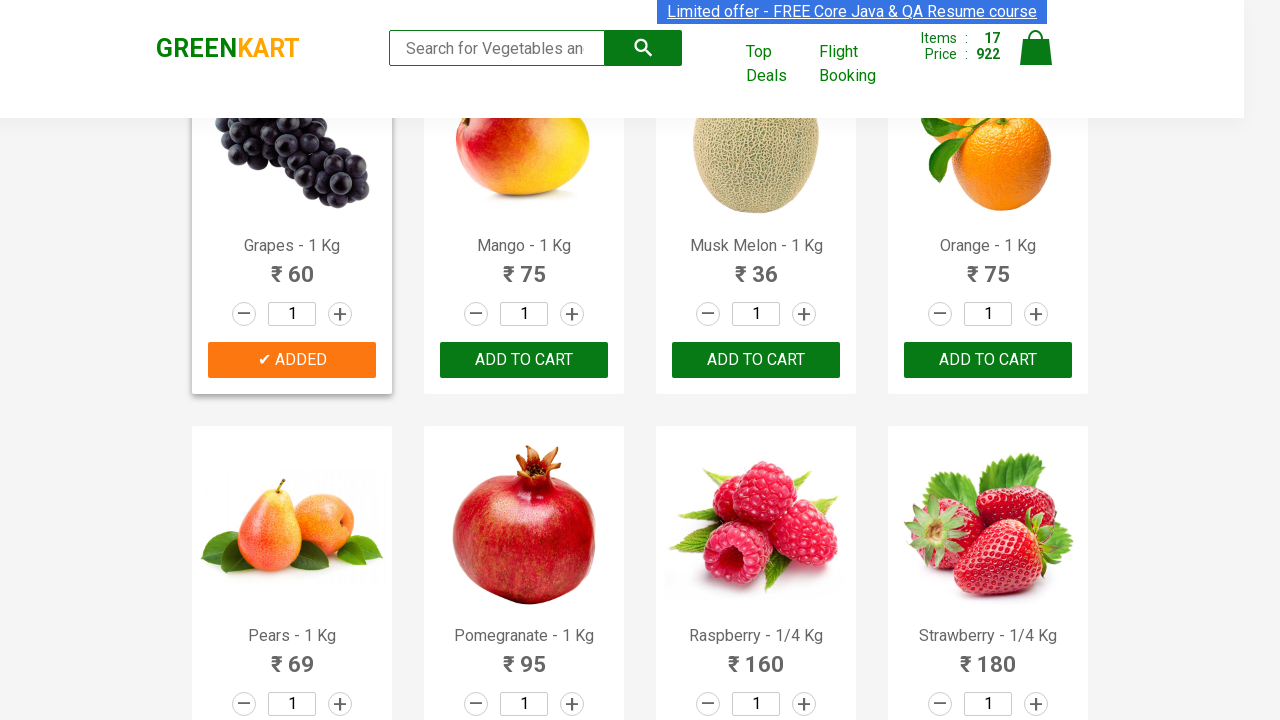

Updated running total to 997
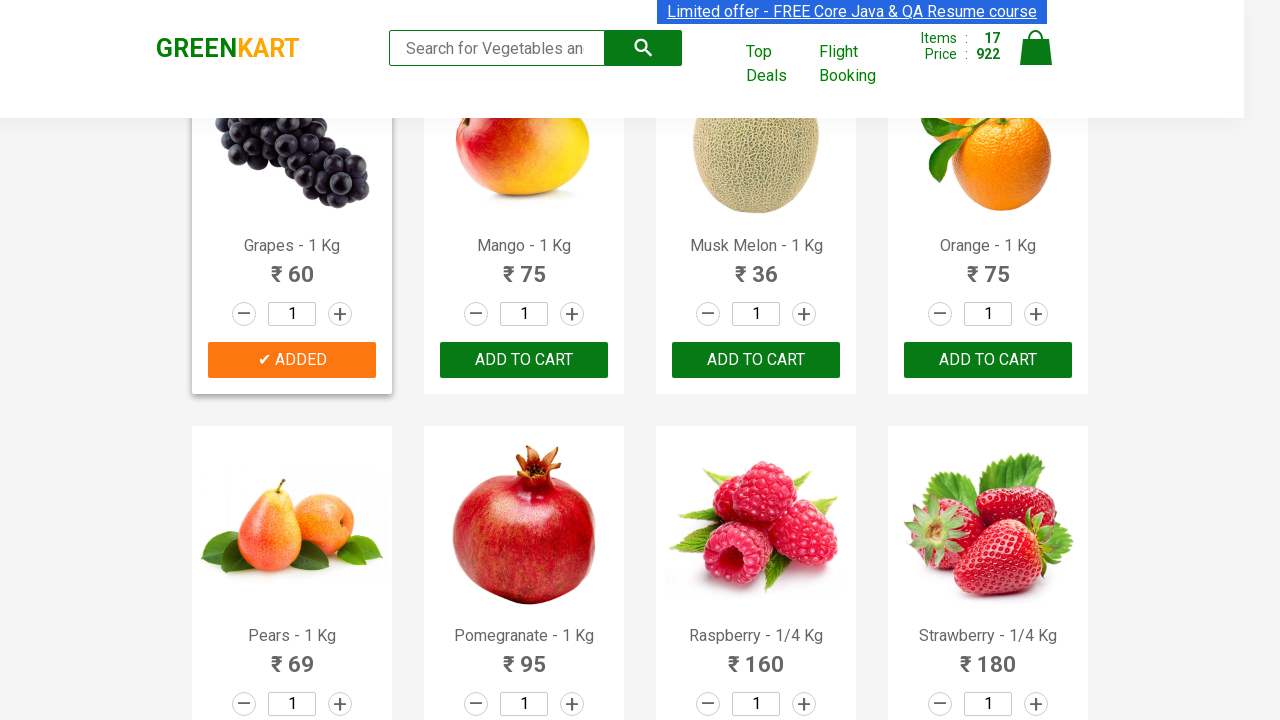

Clicked 'Add to cart' button for product 18 at (524, 360) on .products .product >> nth=17 >> div.product-action button
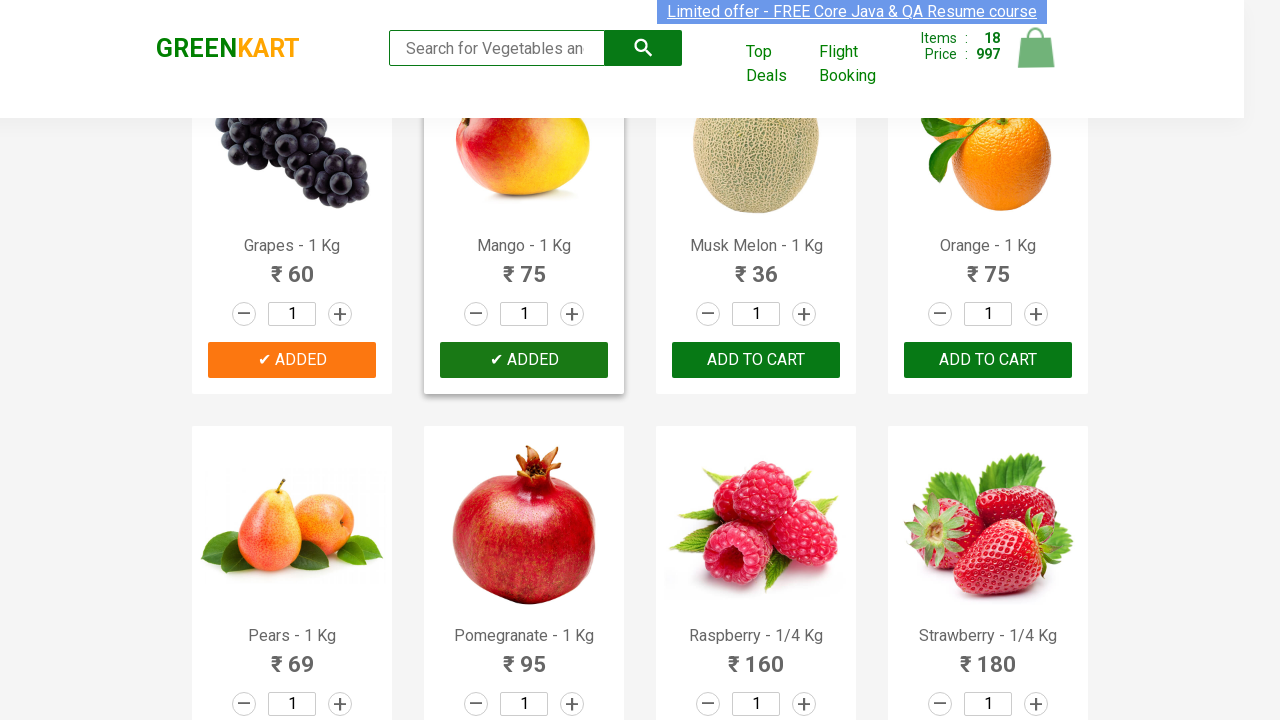

Waited 300ms between product additions
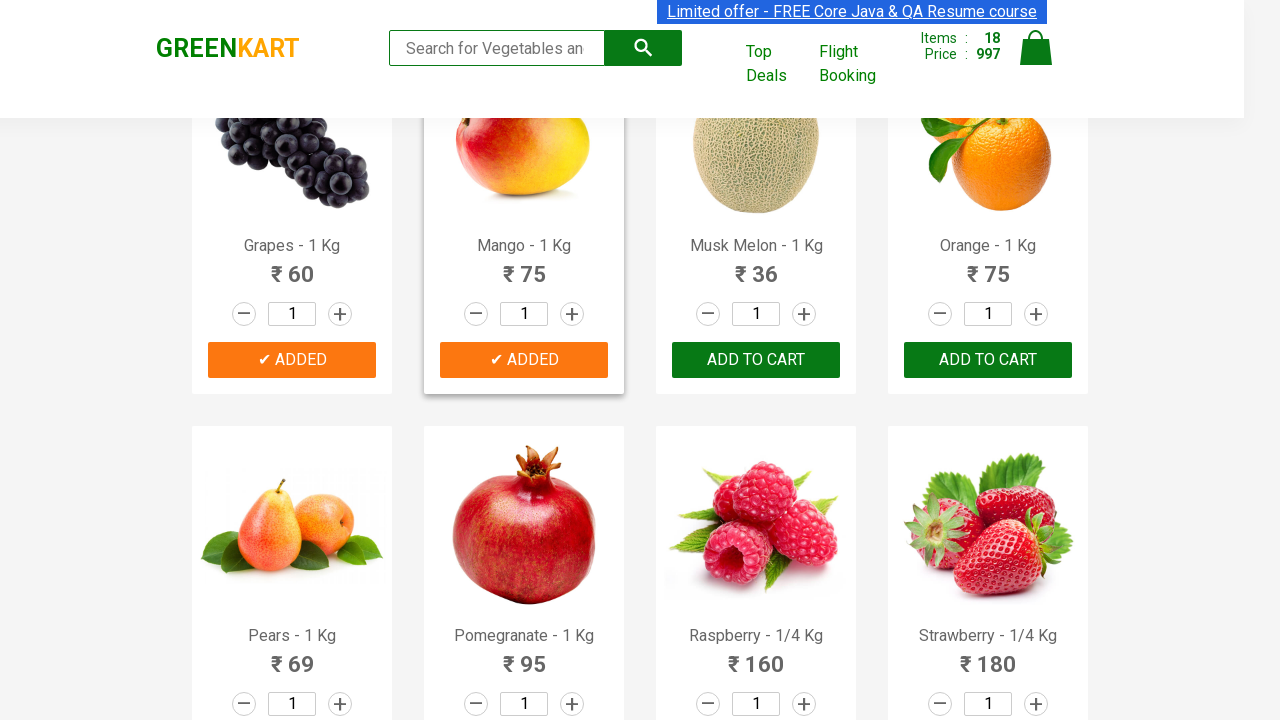

Selected product 19 of 30
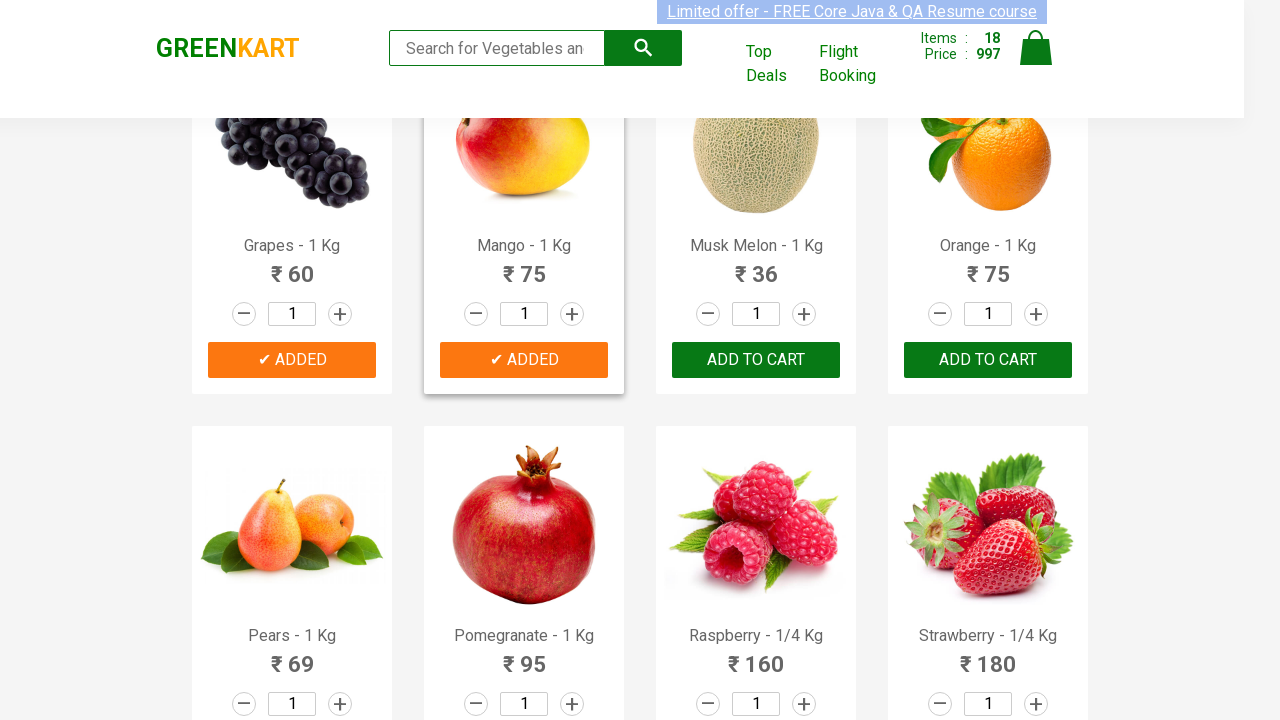

Retrieved price for product 19: 36
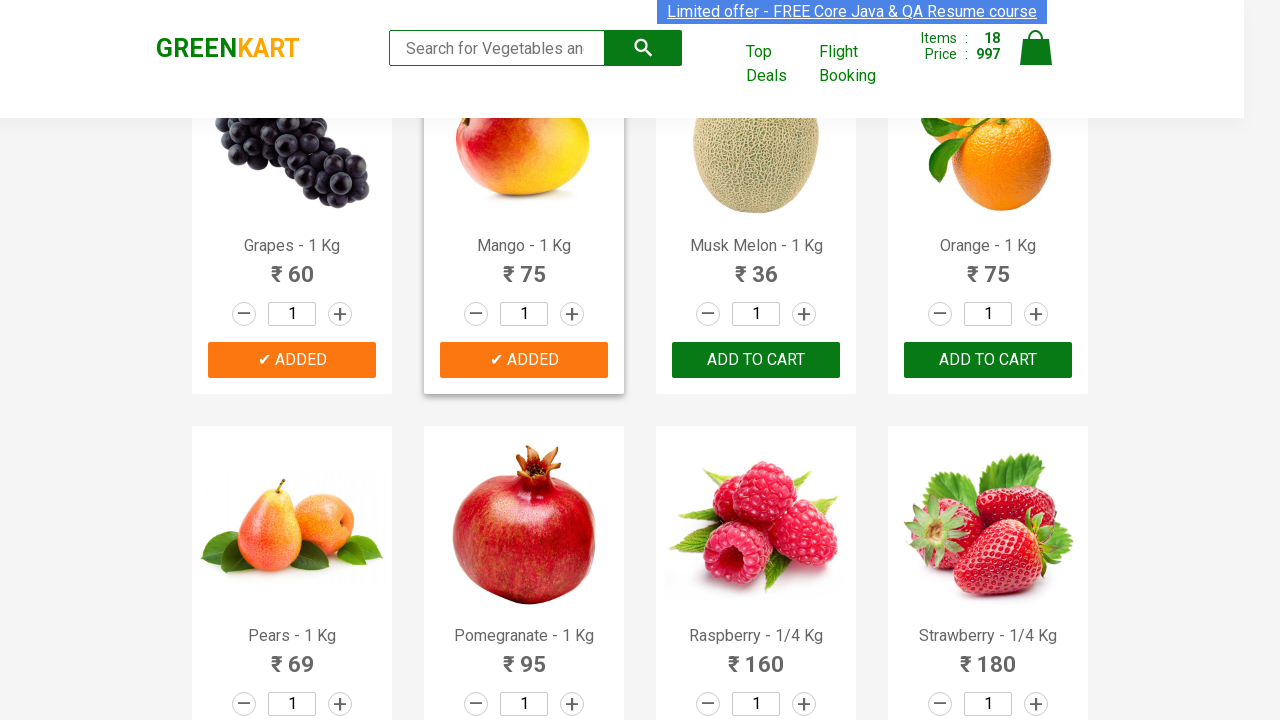

Updated running total to 1033
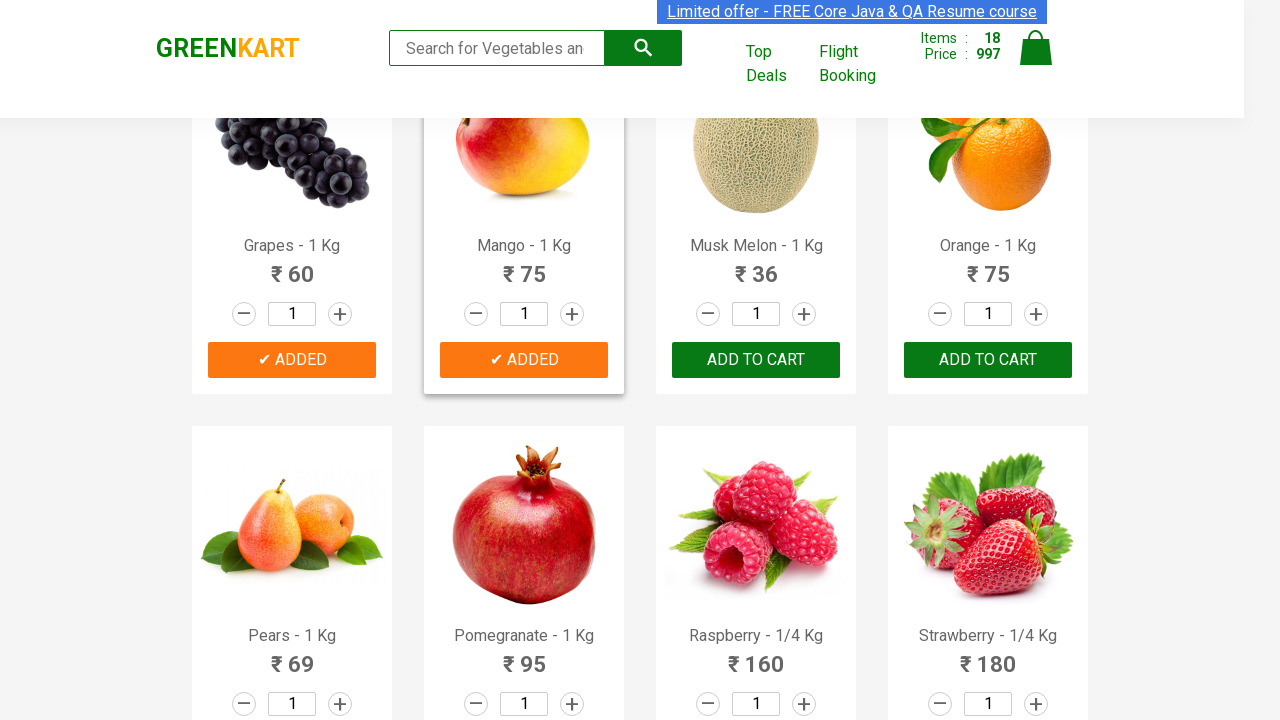

Clicked 'Add to cart' button for product 19 at (756, 360) on .products .product >> nth=18 >> div.product-action button
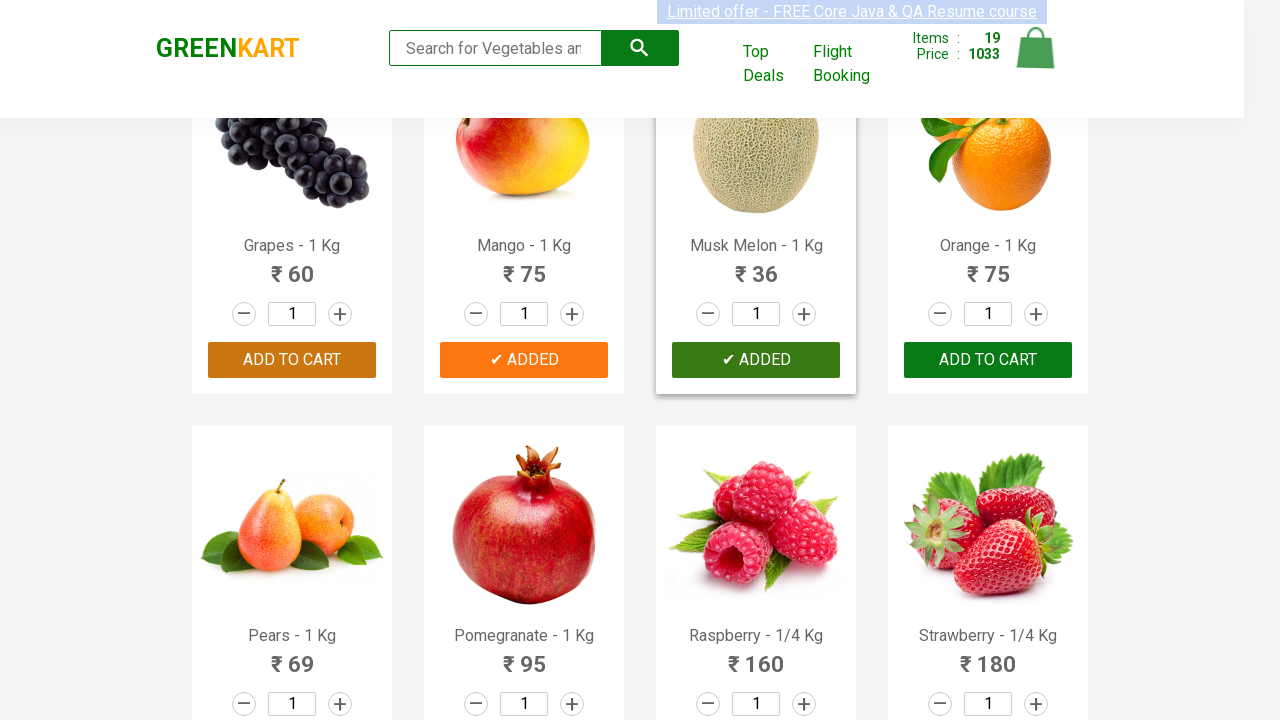

Waited 300ms between product additions
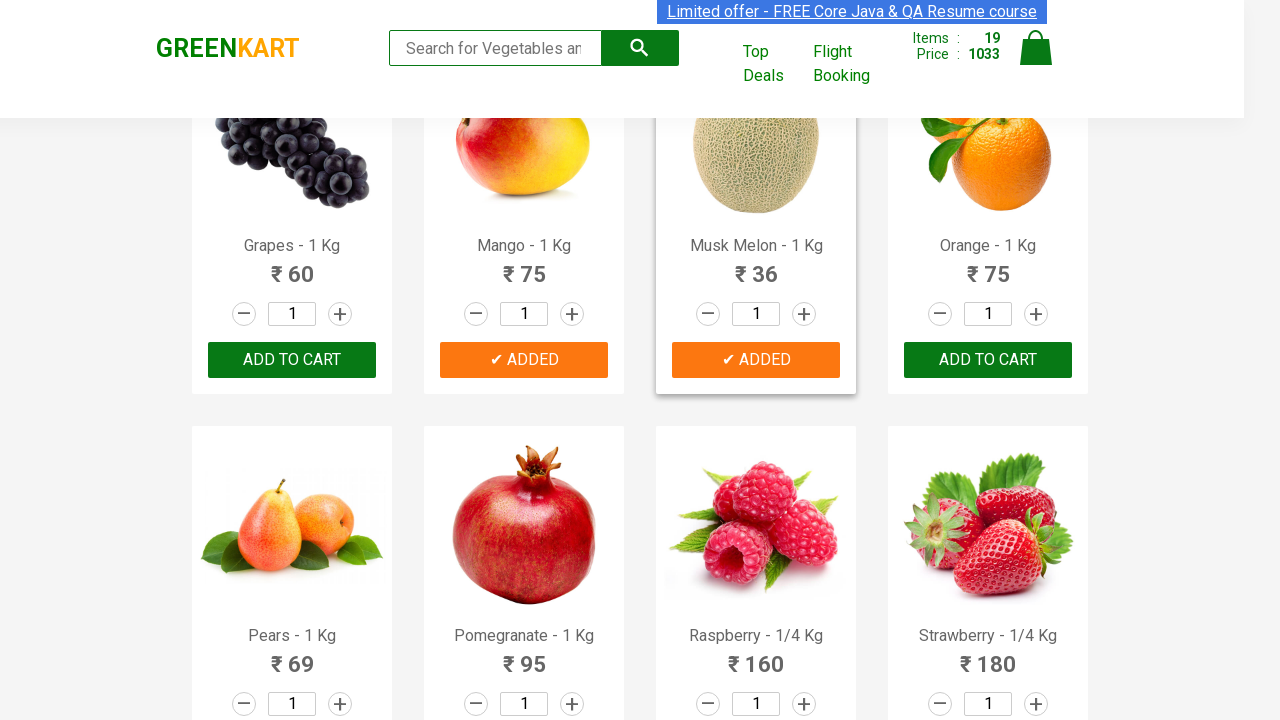

Selected product 20 of 30
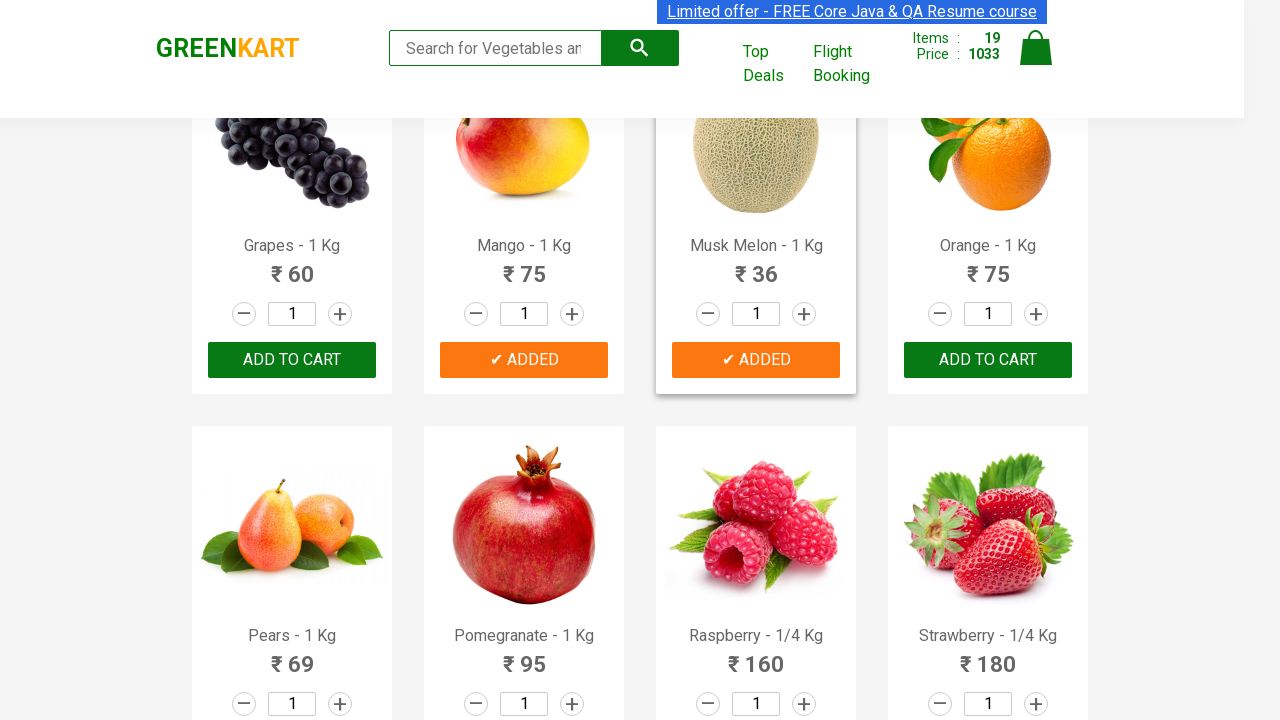

Retrieved price for product 20: 75
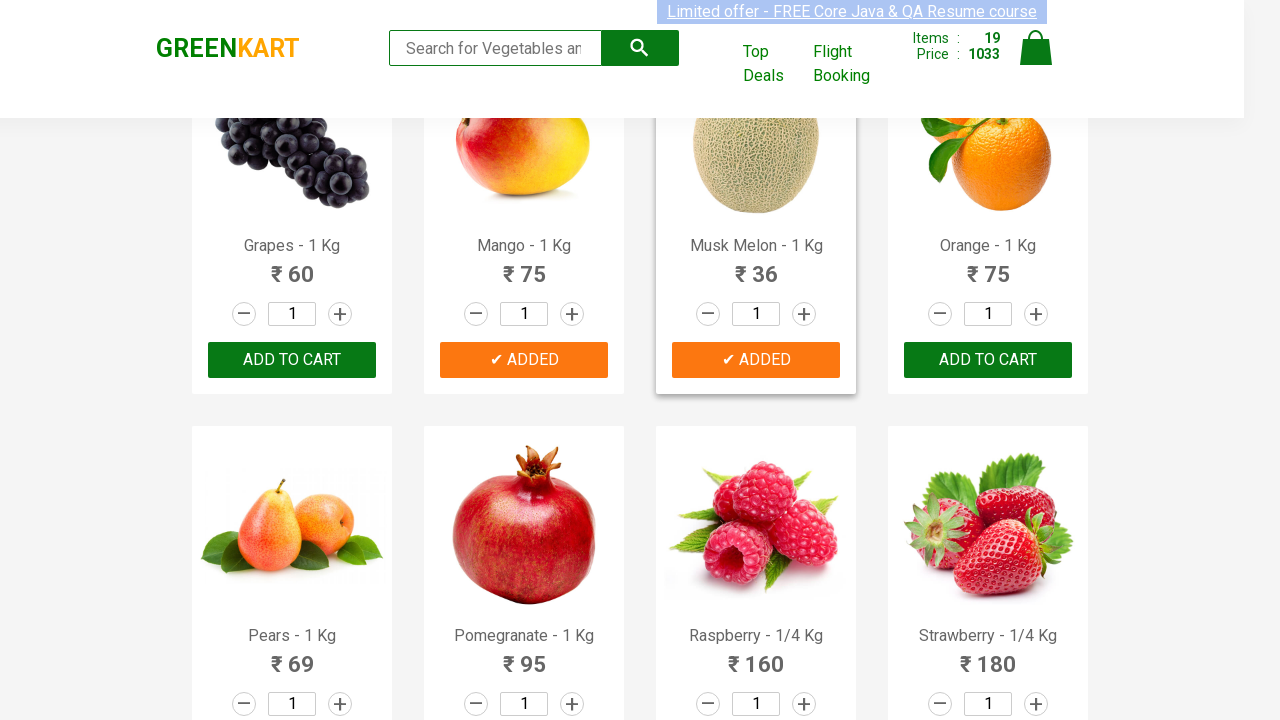

Updated running total to 1108
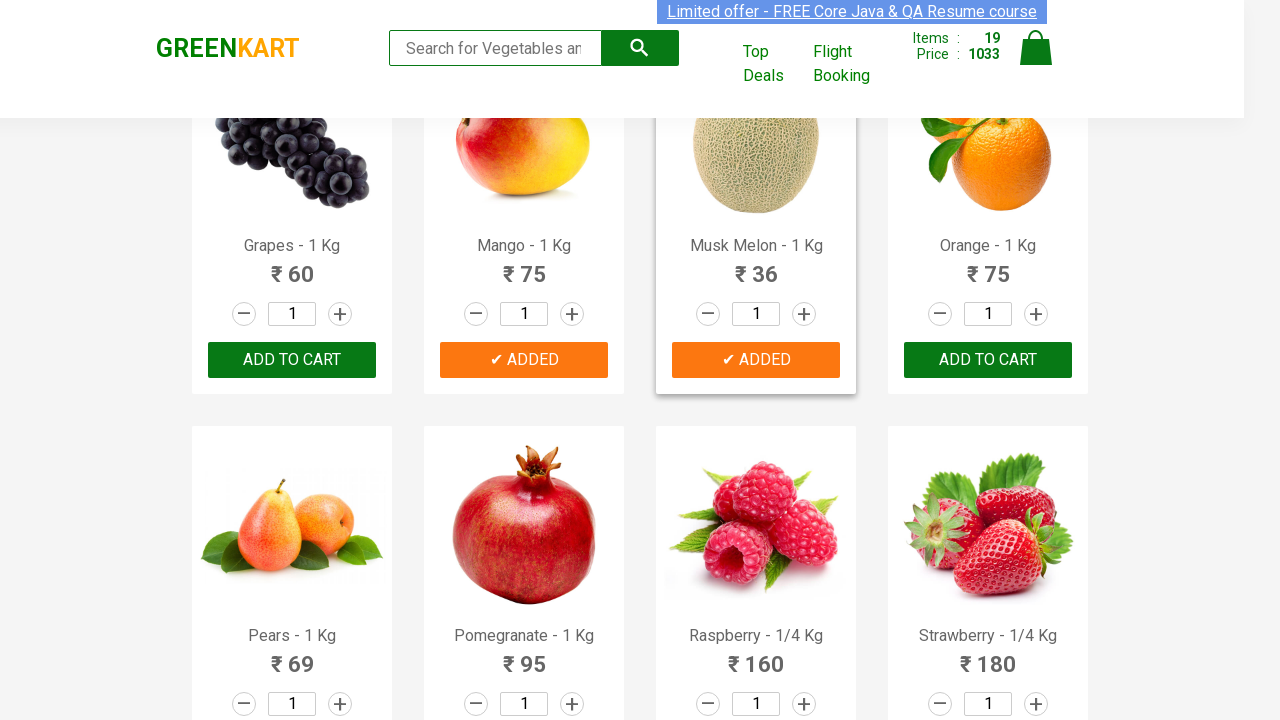

Clicked 'Add to cart' button for product 20 at (988, 360) on .products .product >> nth=19 >> div.product-action button
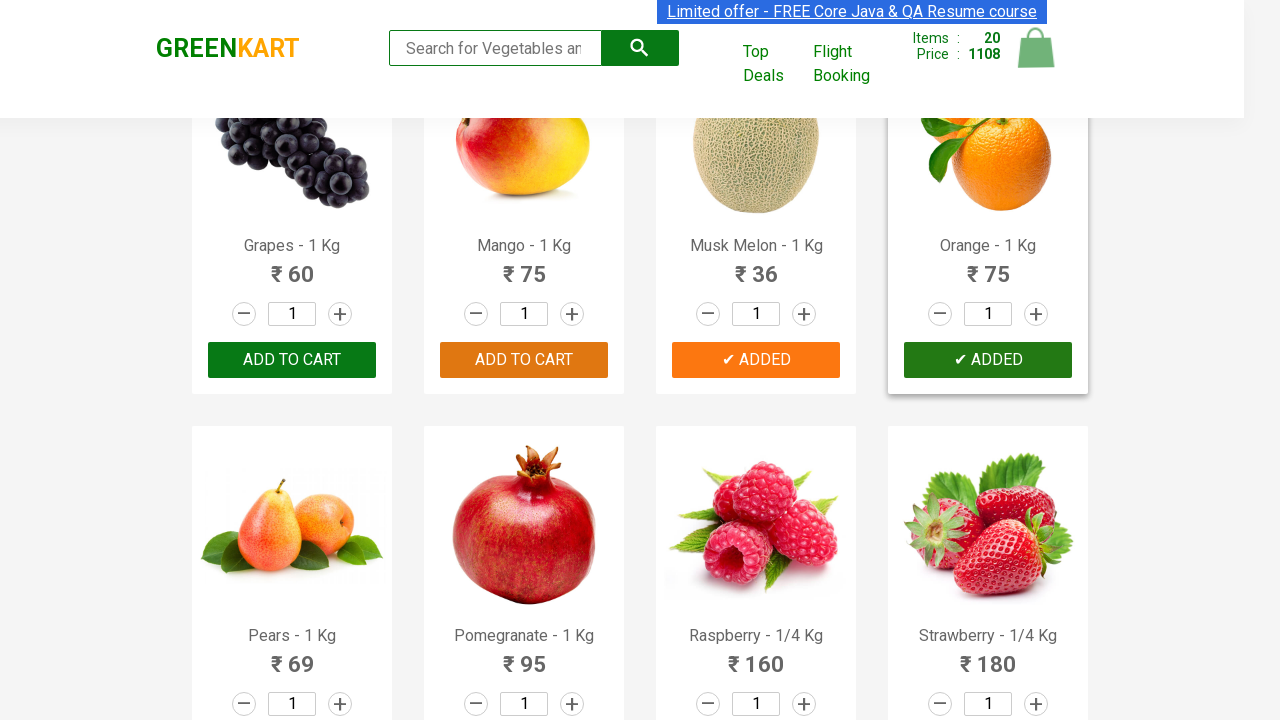

Waited 300ms between product additions
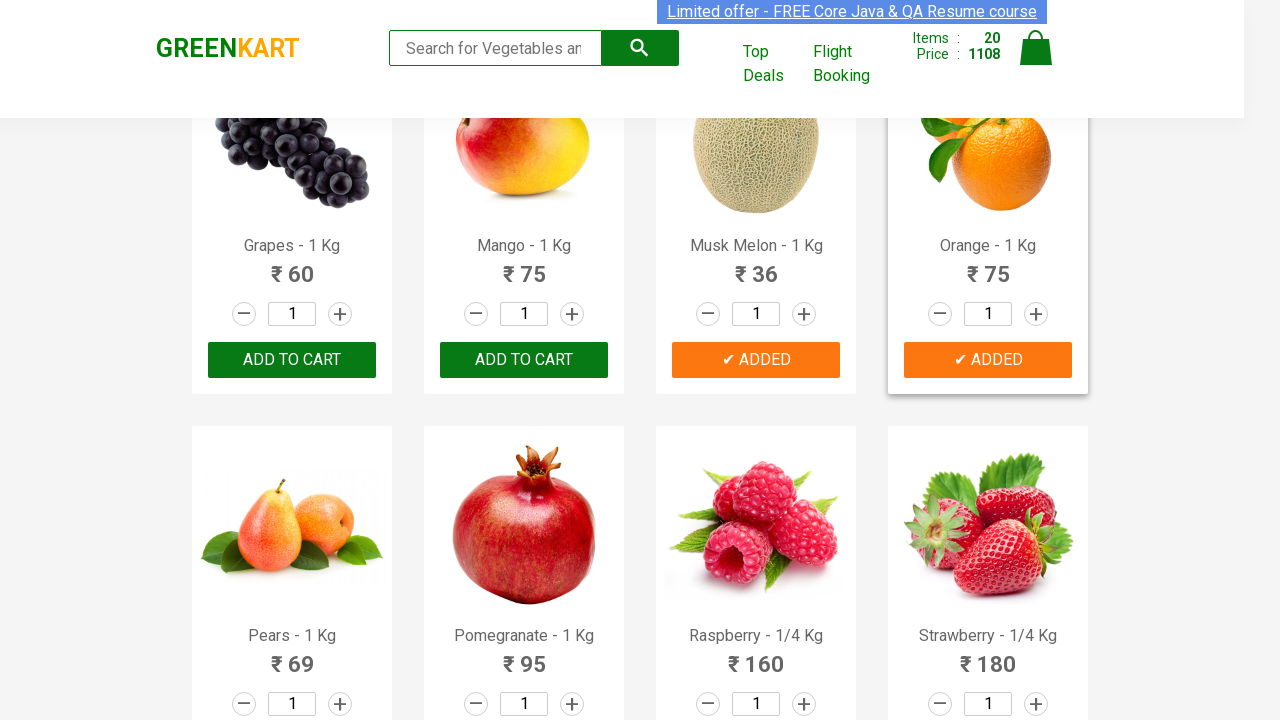

Selected product 21 of 30
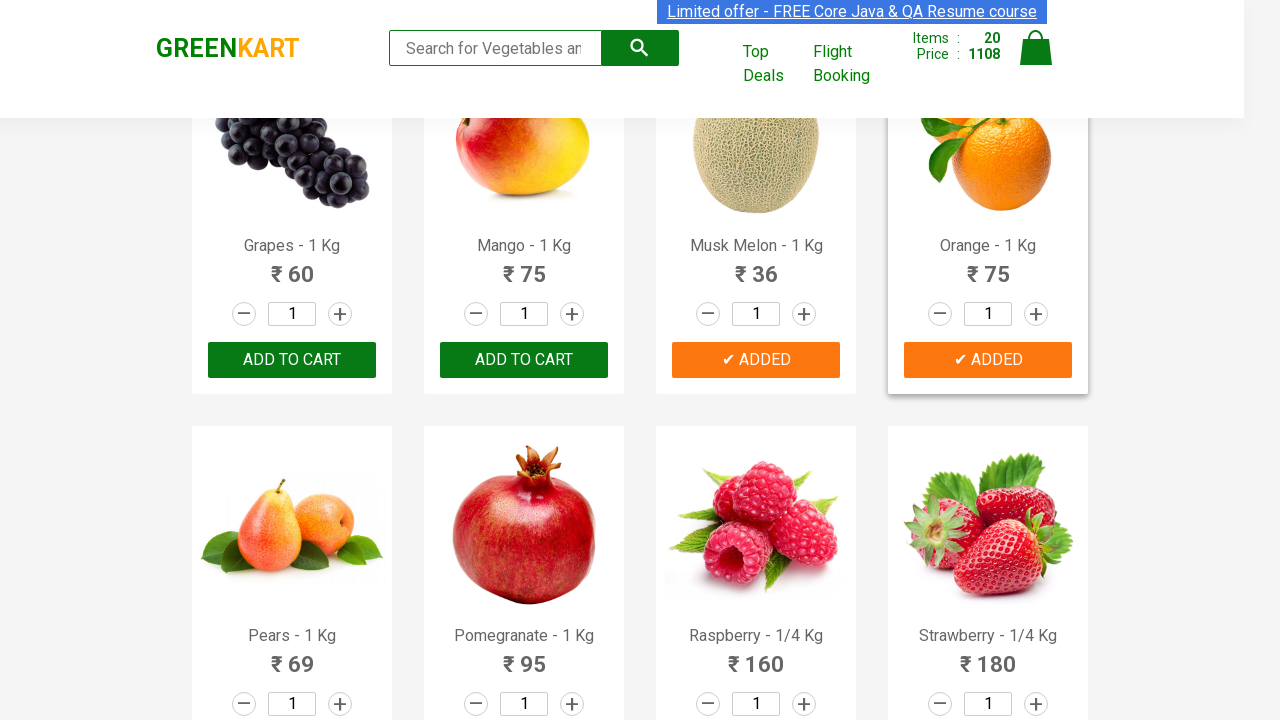

Retrieved price for product 21: 69
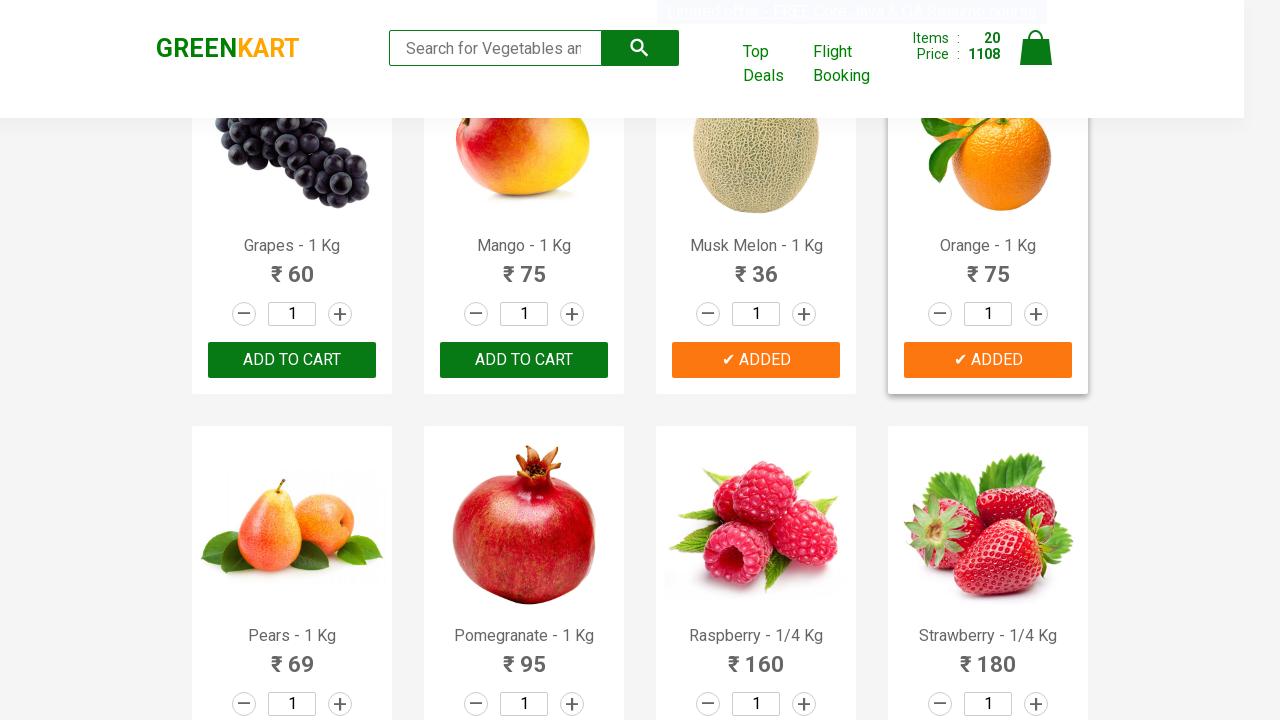

Updated running total to 1177
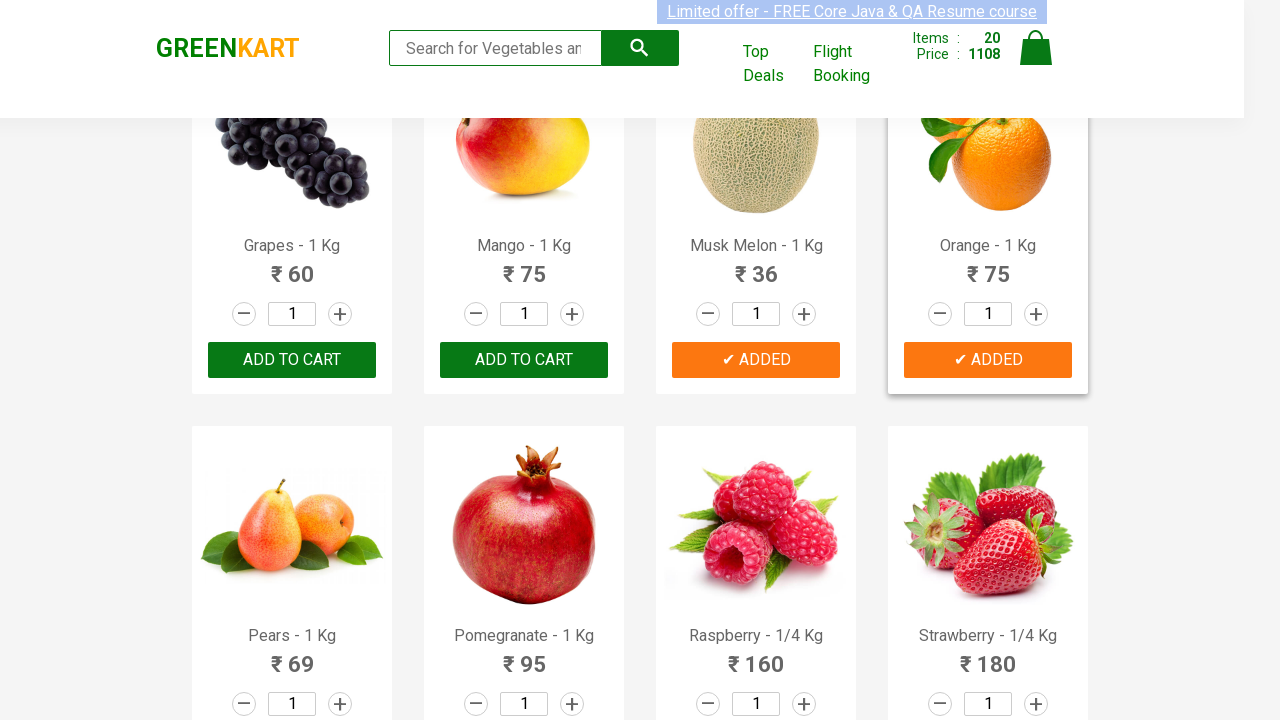

Clicked 'Add to cart' button for product 21 at (292, 360) on .products .product >> nth=20 >> div.product-action button
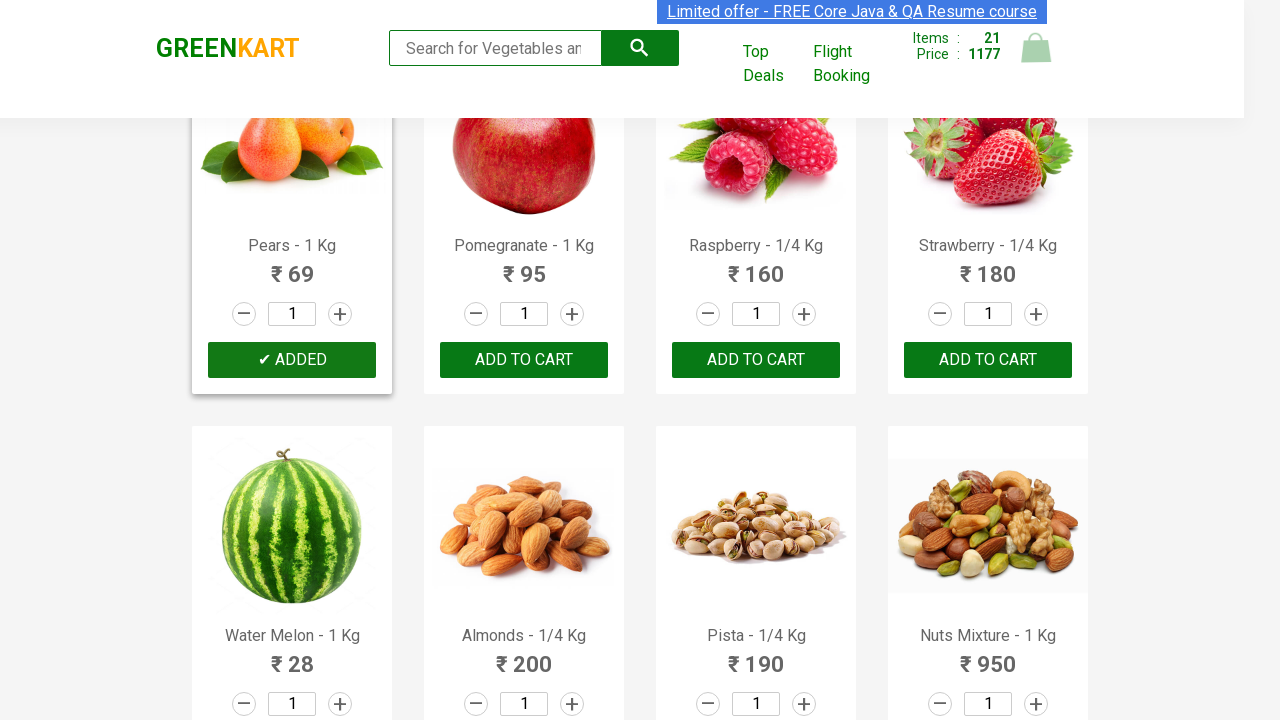

Waited 300ms between product additions
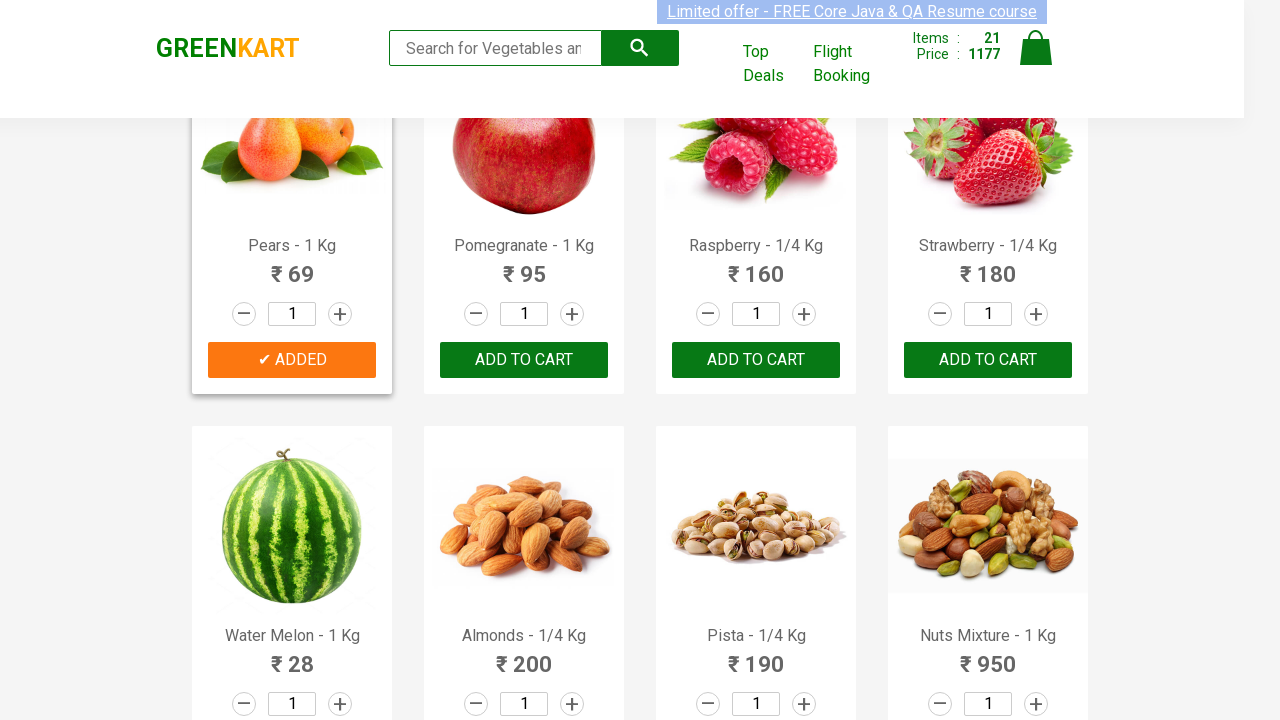

Selected product 22 of 30
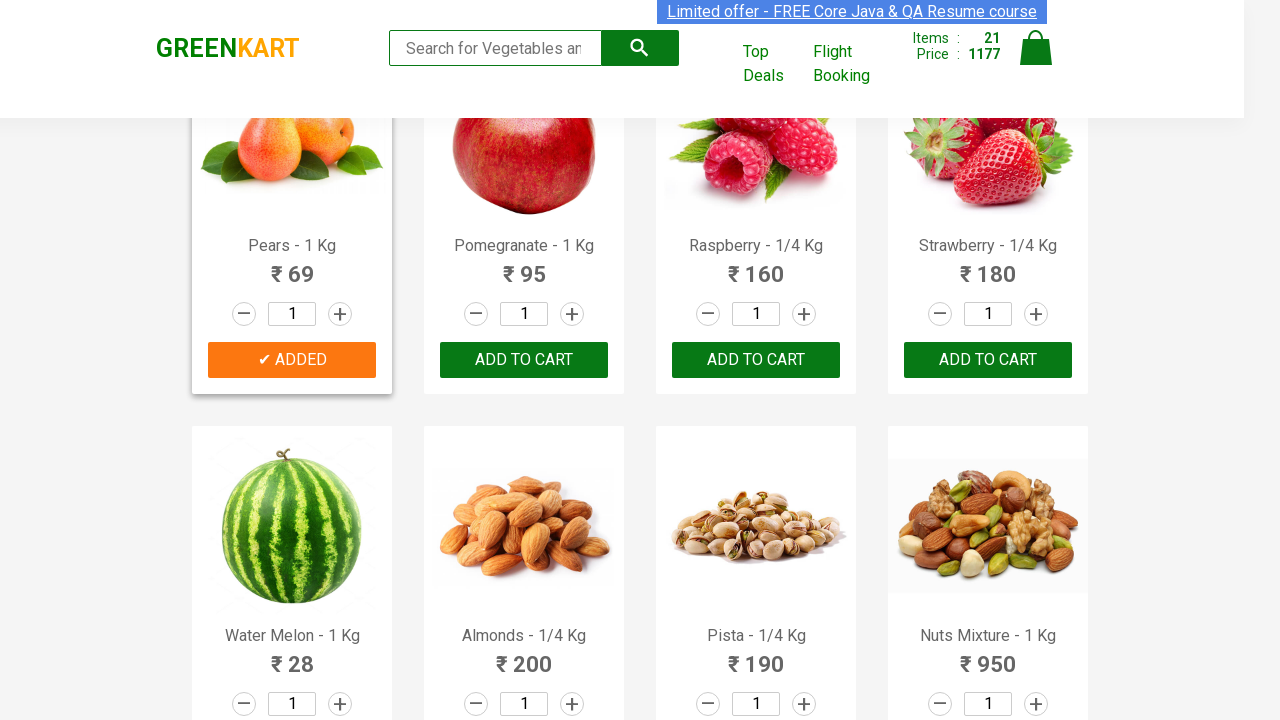

Retrieved price for product 22: 95
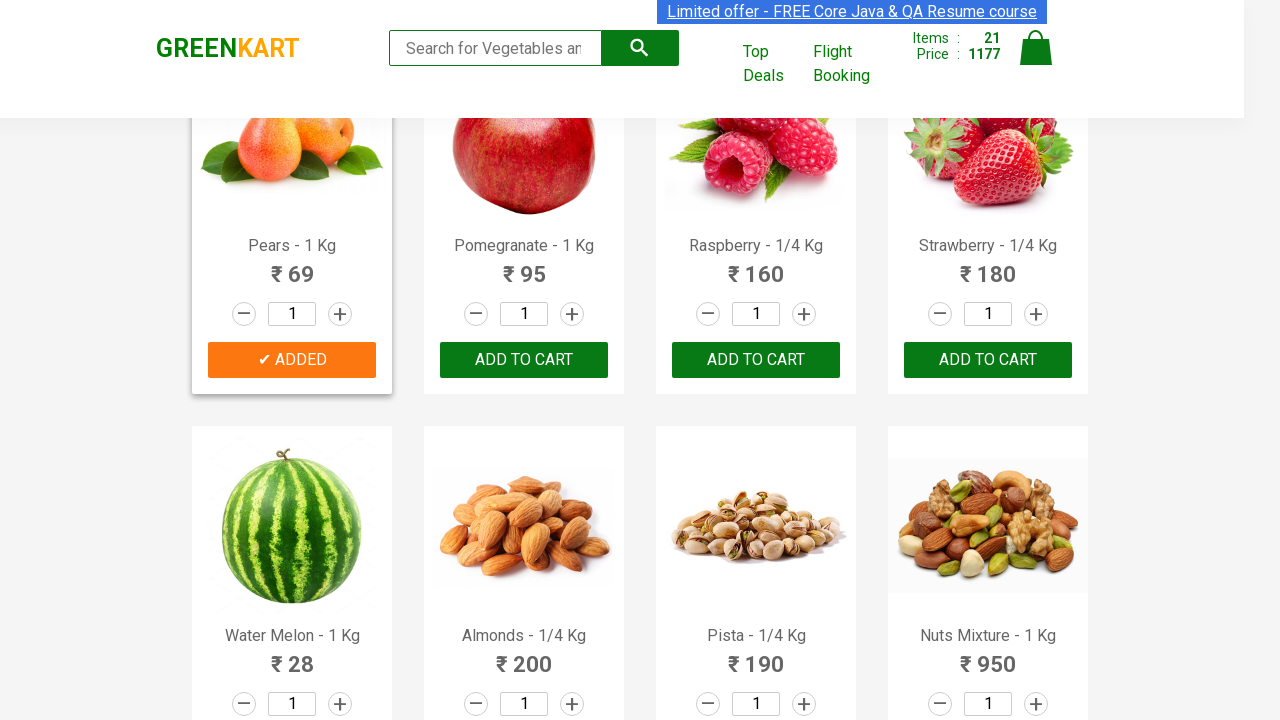

Updated running total to 1272
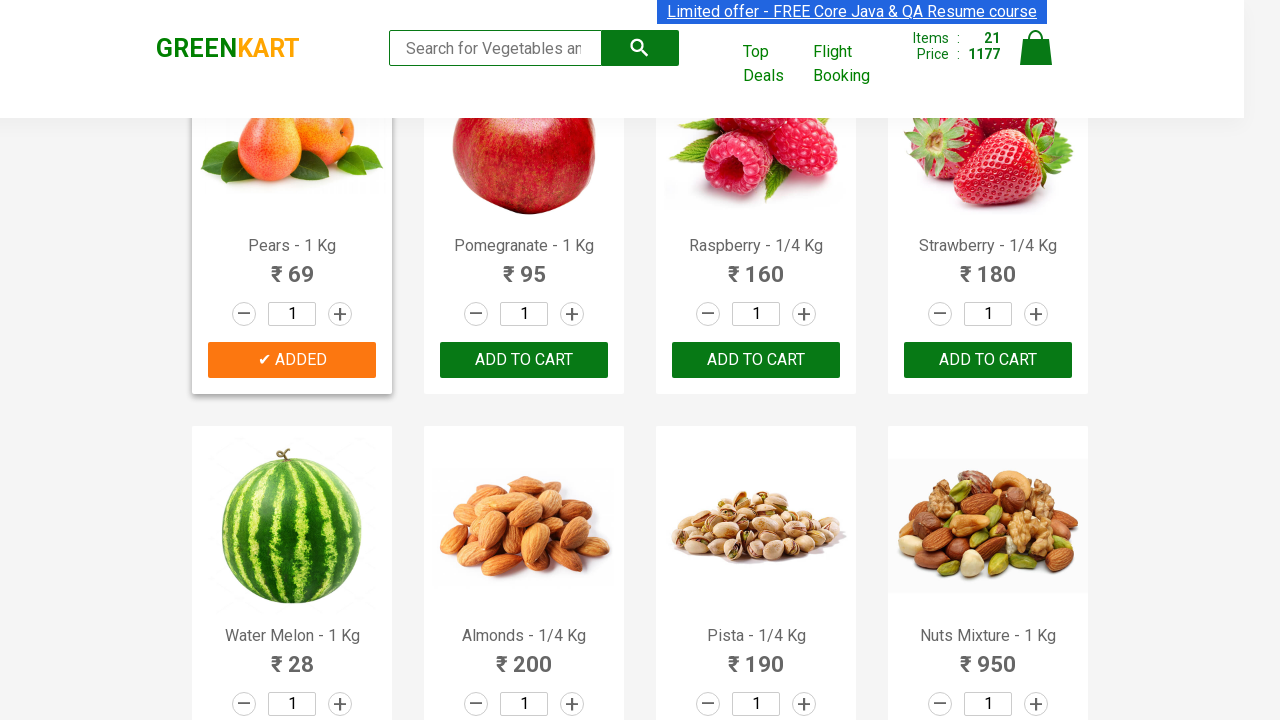

Clicked 'Add to cart' button for product 22 at (524, 360) on .products .product >> nth=21 >> div.product-action button
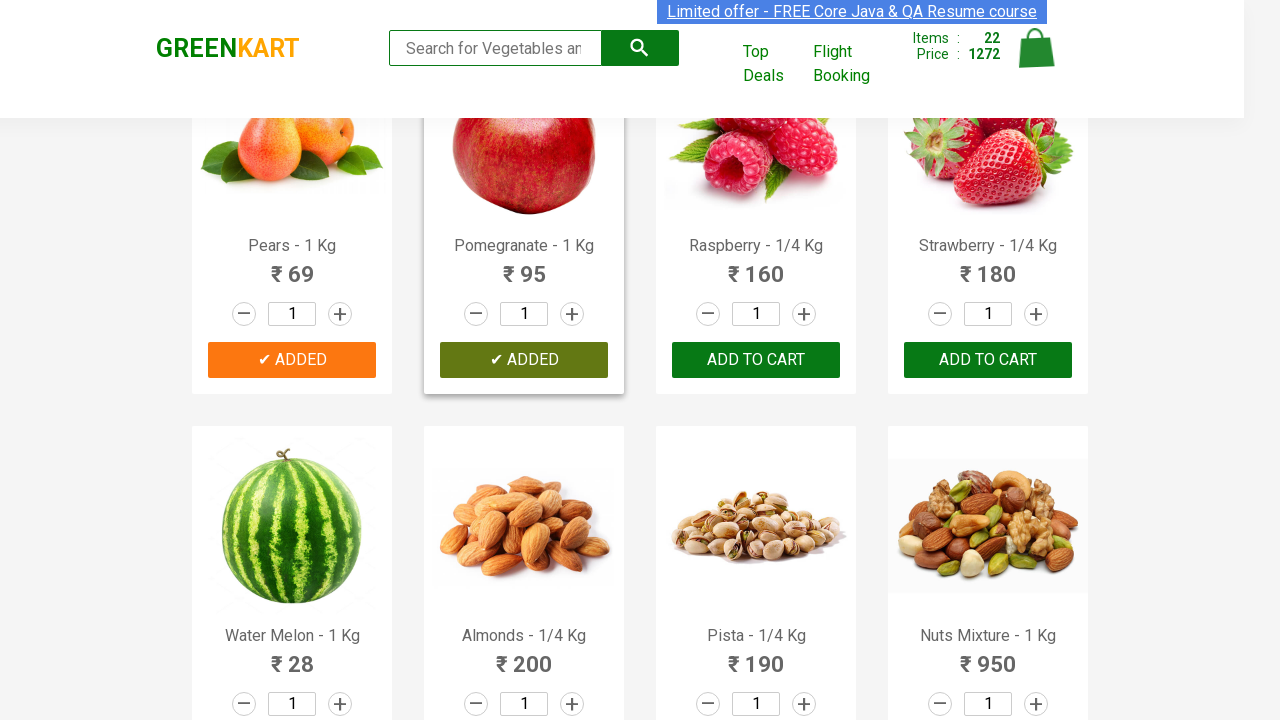

Waited 300ms between product additions
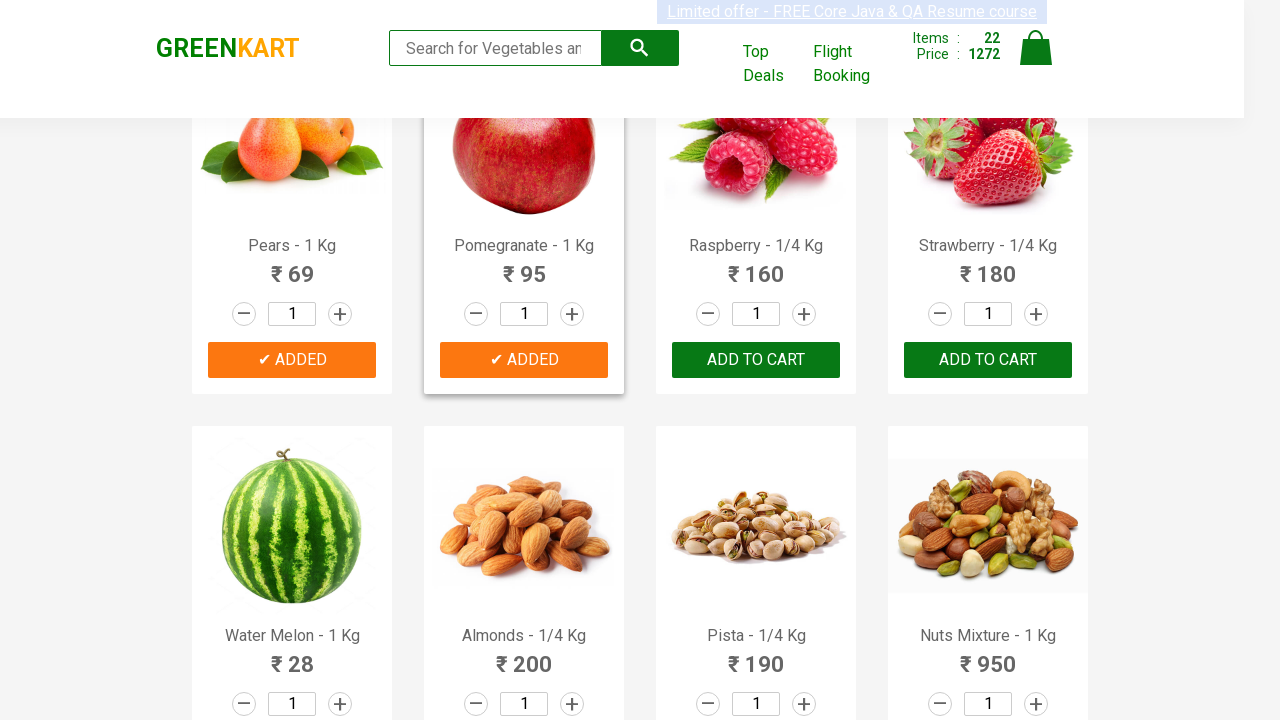

Selected product 23 of 30
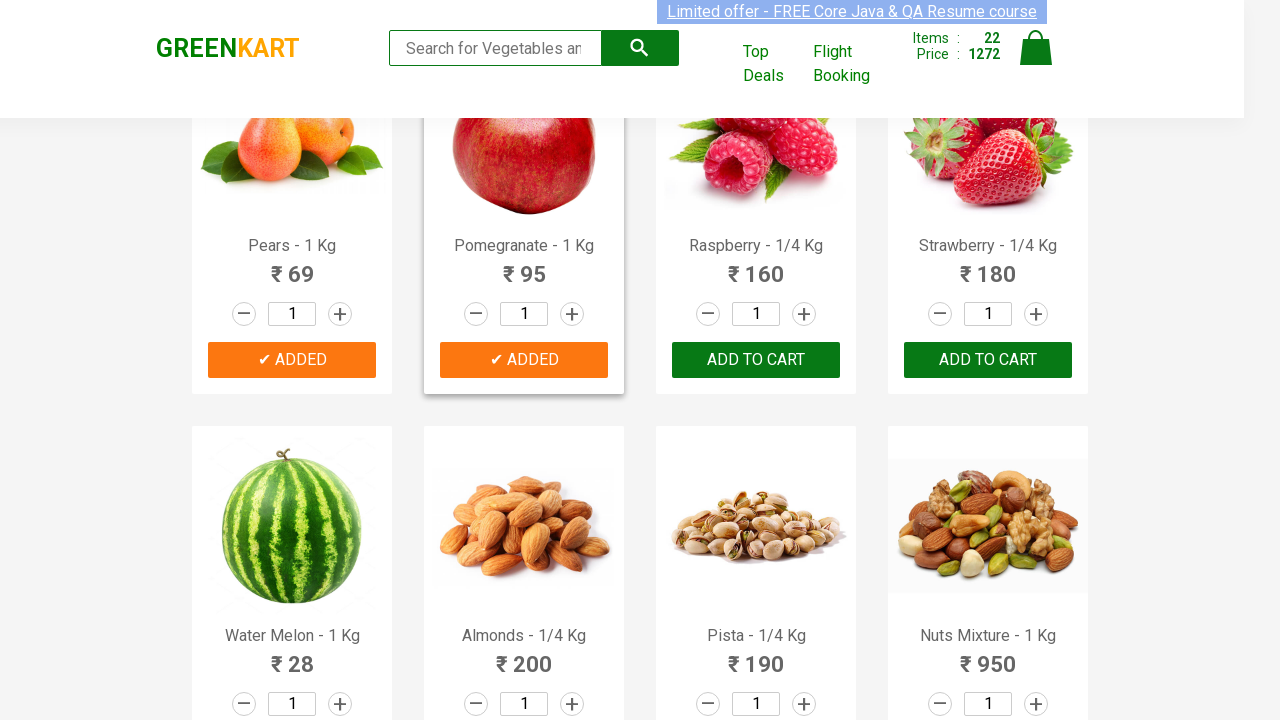

Retrieved price for product 23: 160
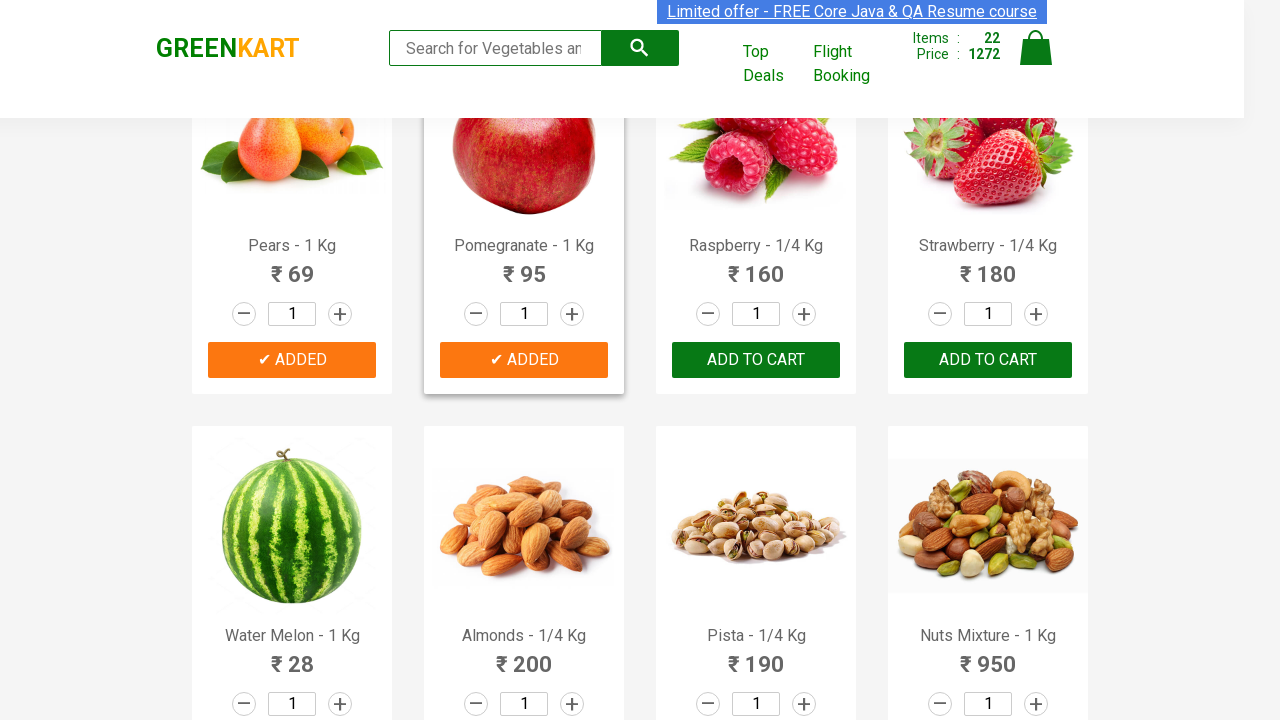

Updated running total to 1432
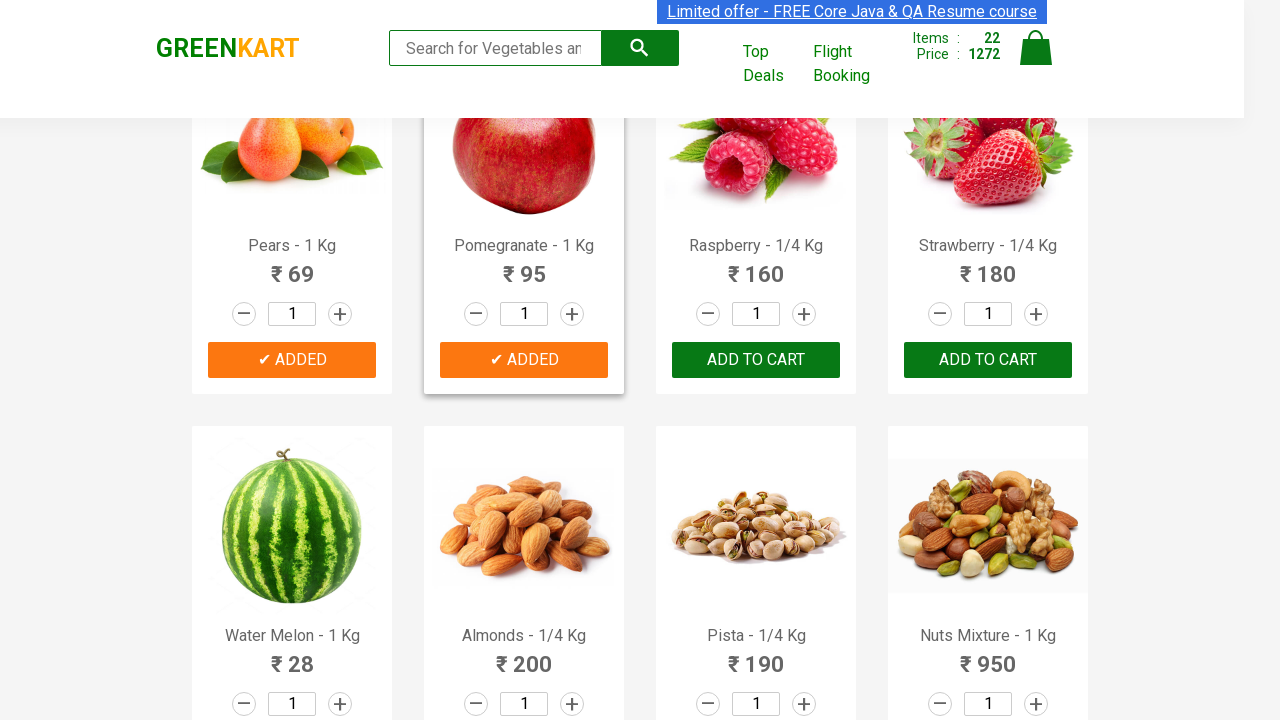

Clicked 'Add to cart' button for product 23 at (756, 360) on .products .product >> nth=22 >> div.product-action button
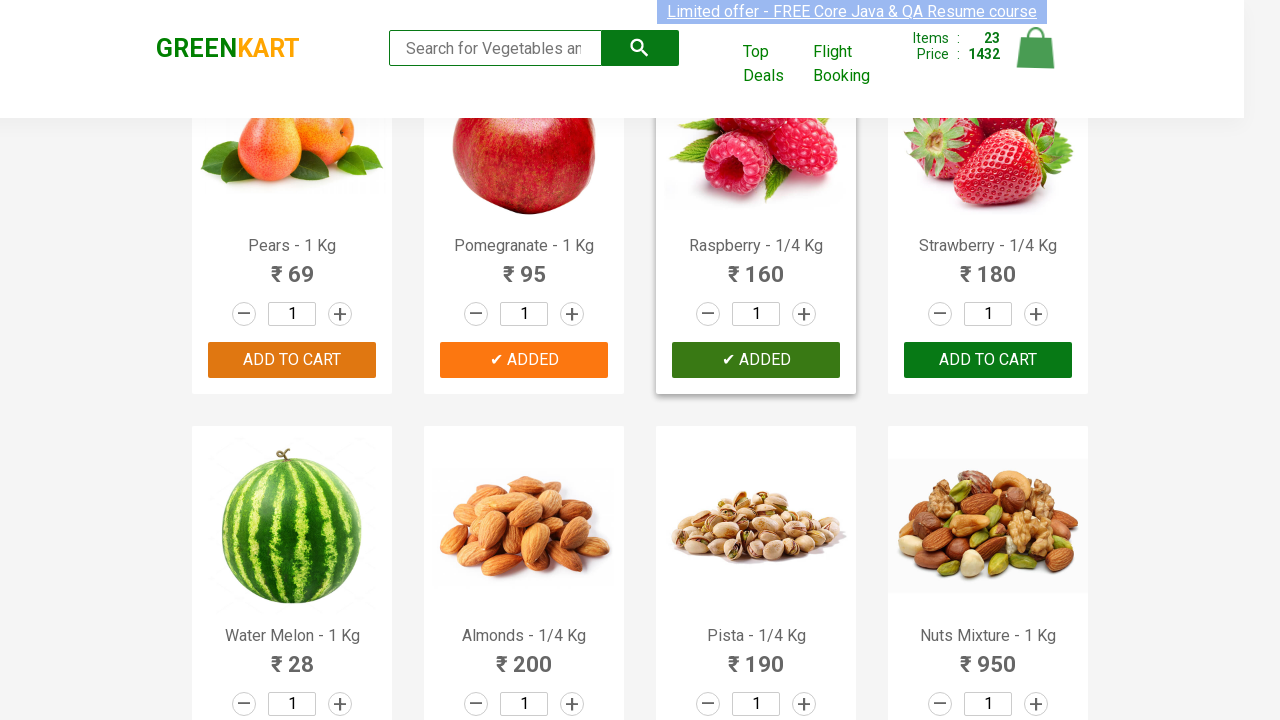

Waited 300ms between product additions
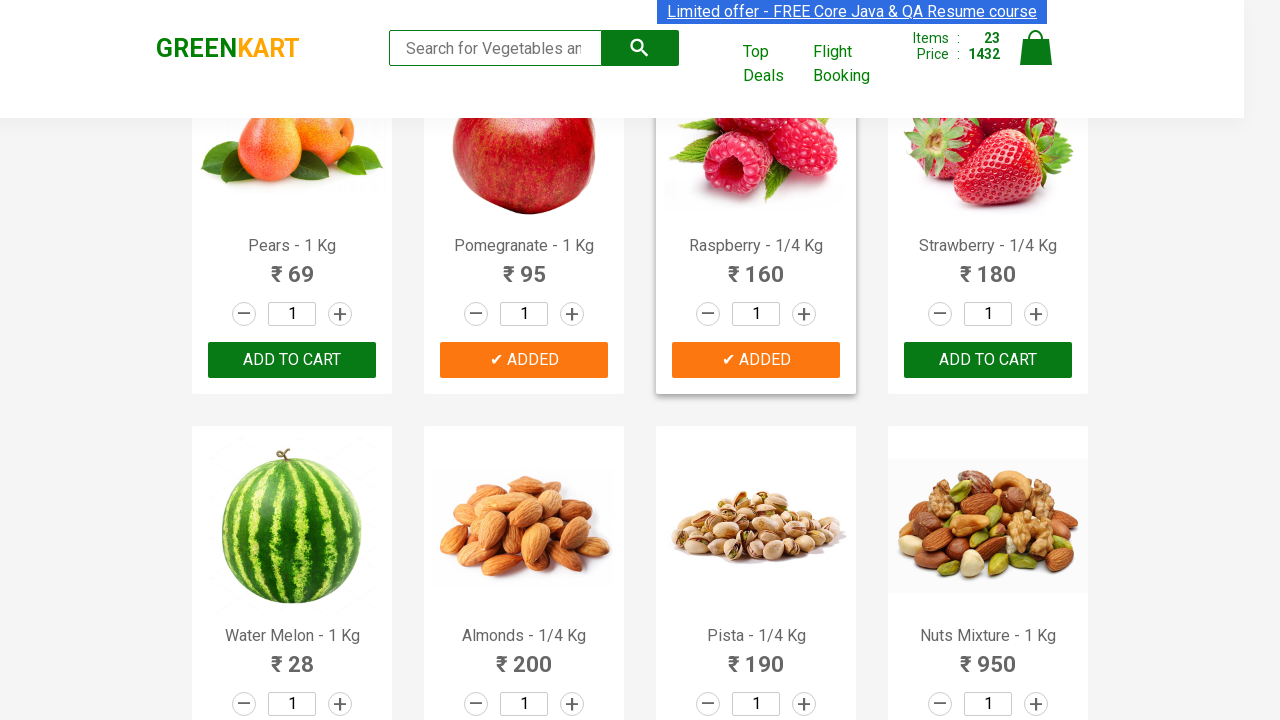

Selected product 24 of 30
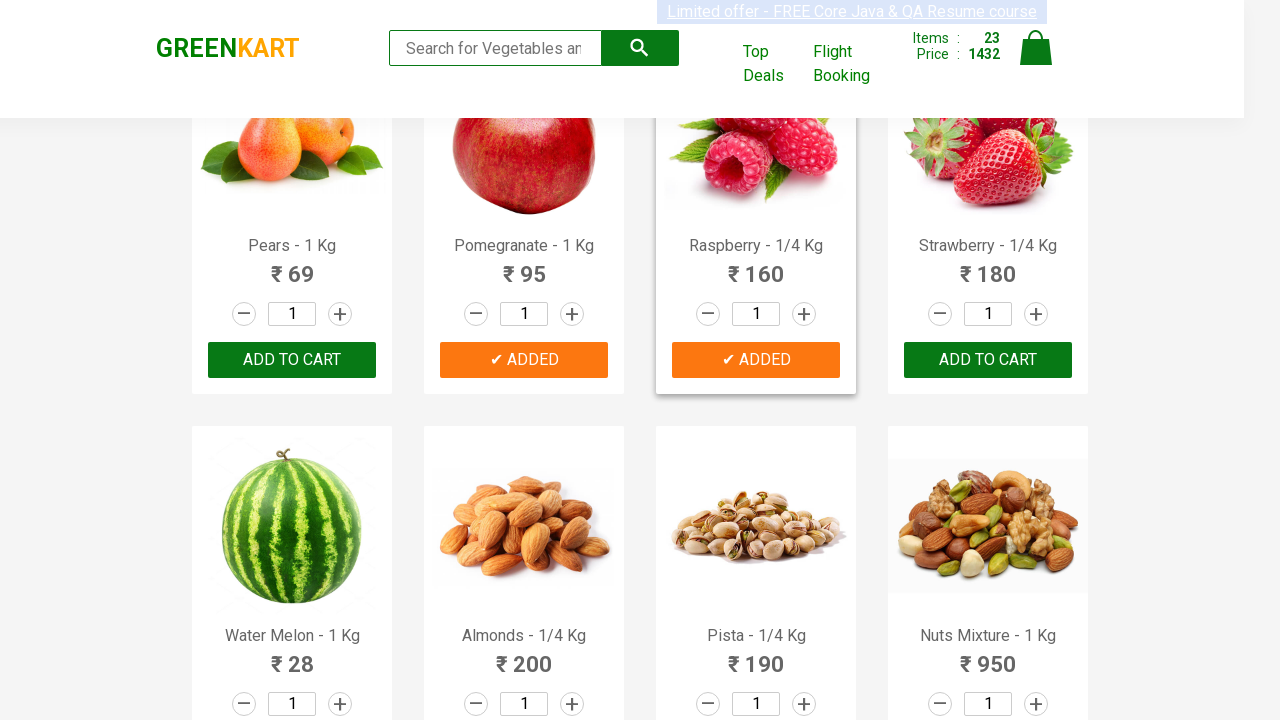

Retrieved price for product 24: 180
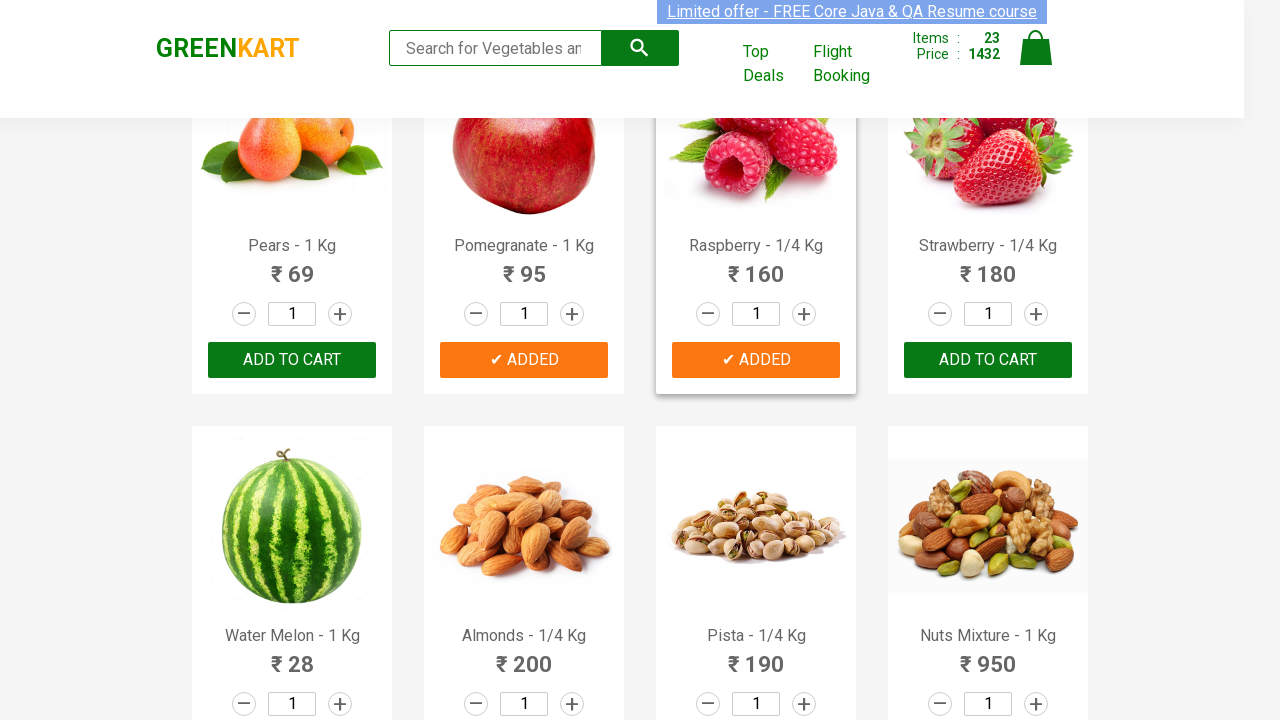

Updated running total to 1612
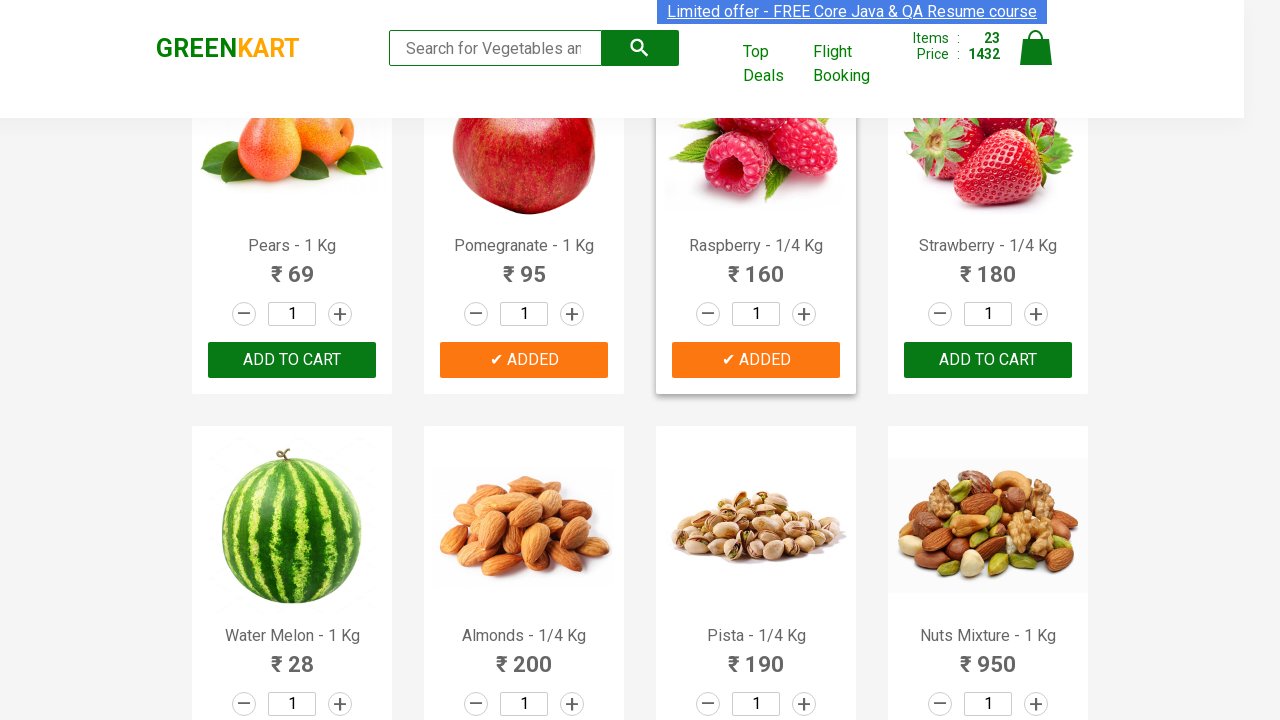

Clicked 'Add to cart' button for product 24 at (988, 360) on .products .product >> nth=23 >> div.product-action button
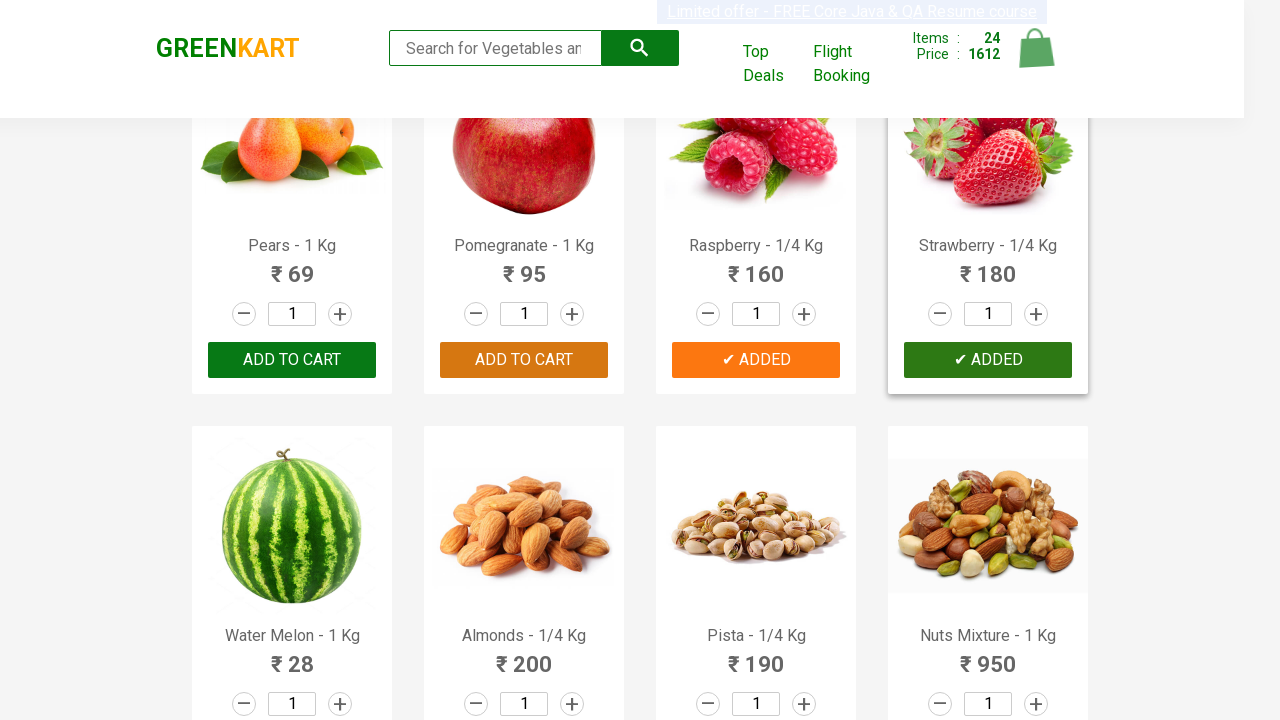

Waited 300ms between product additions
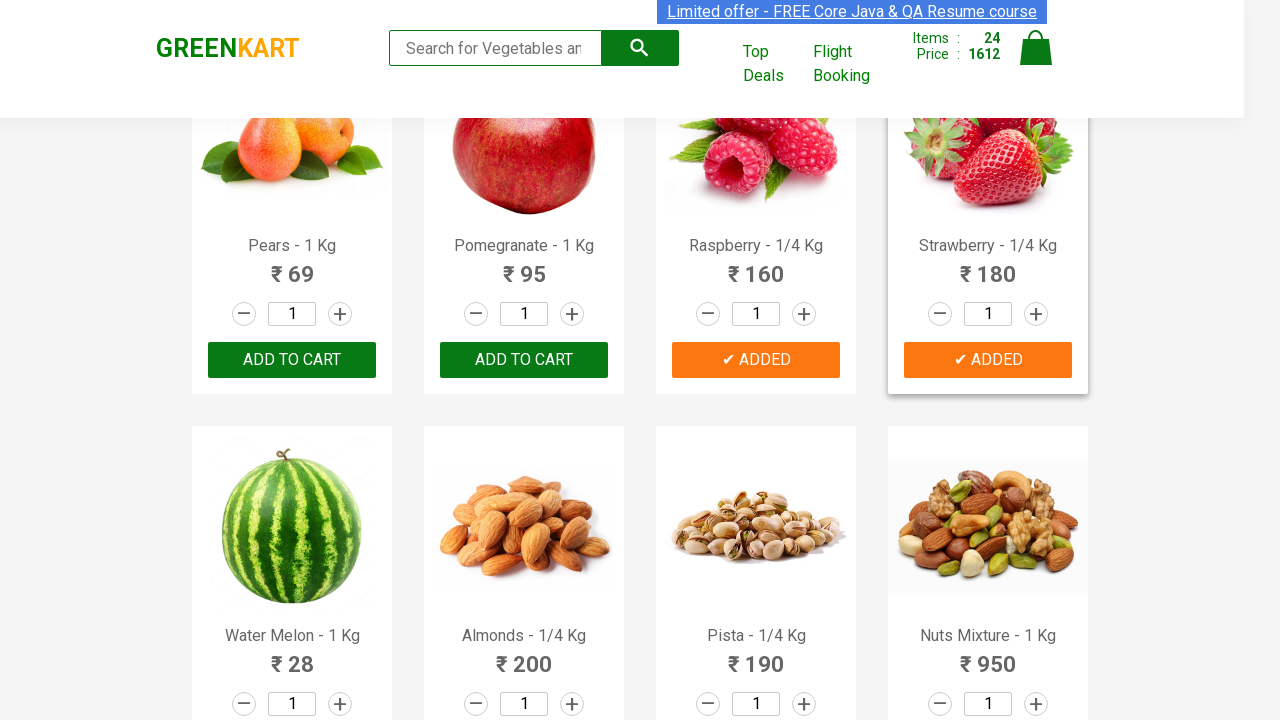

Selected product 25 of 30
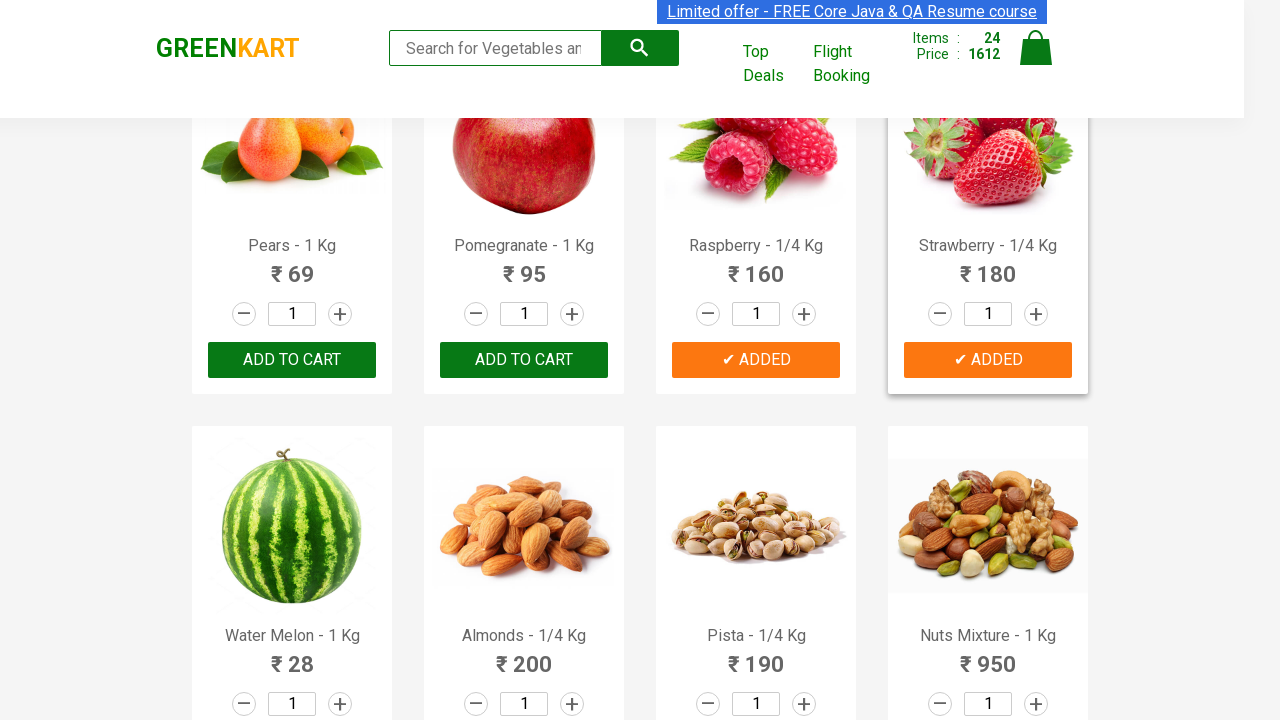

Retrieved price for product 25: 28
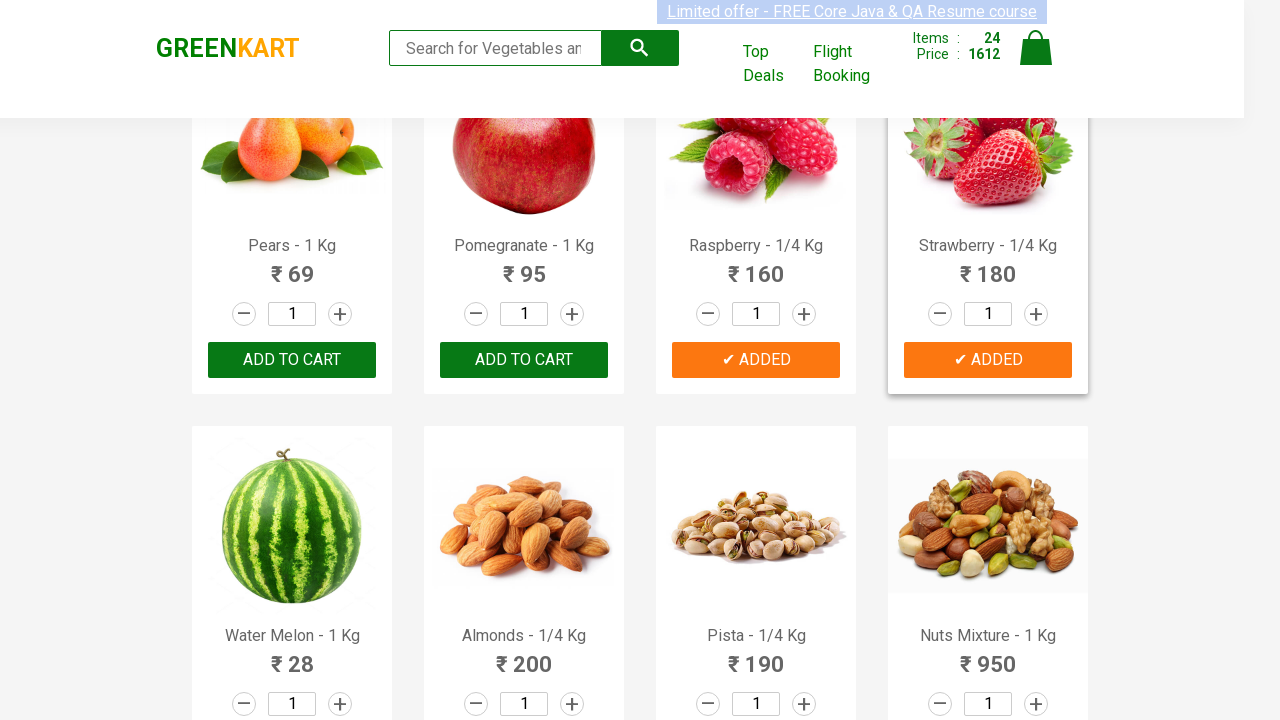

Updated running total to 1640
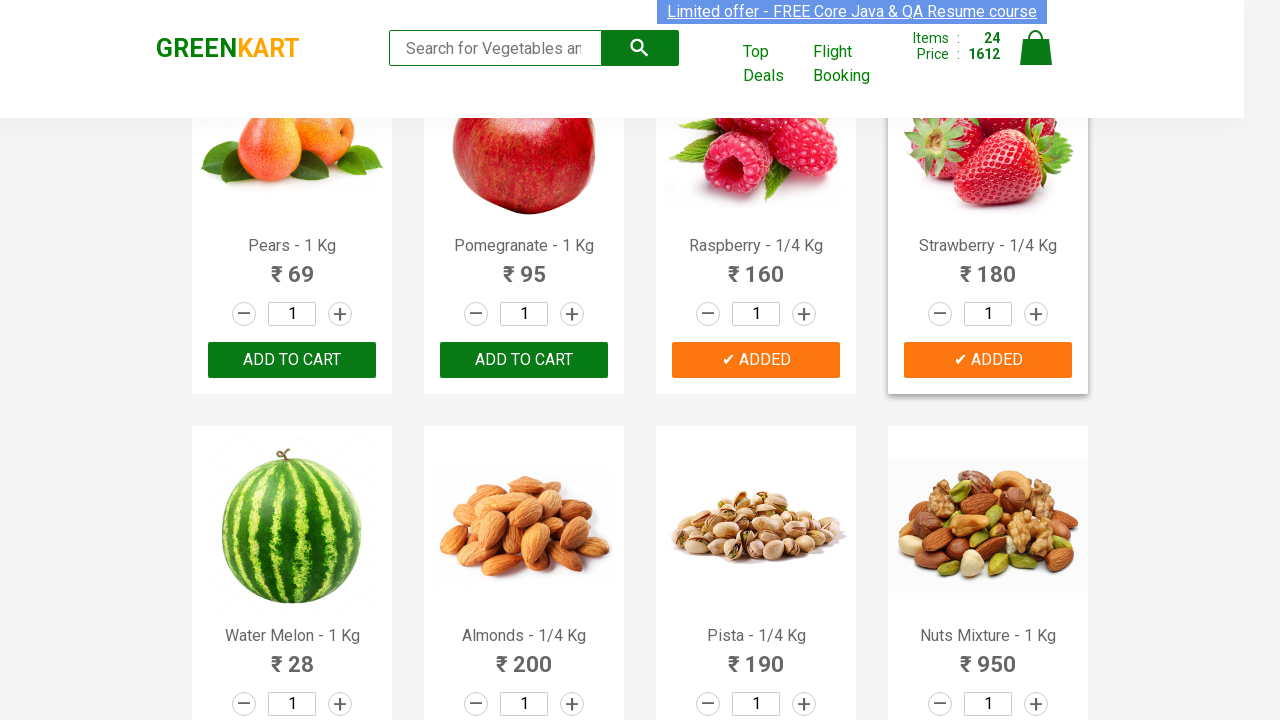

Clicked 'Add to cart' button for product 25 at (292, 360) on .products .product >> nth=24 >> div.product-action button
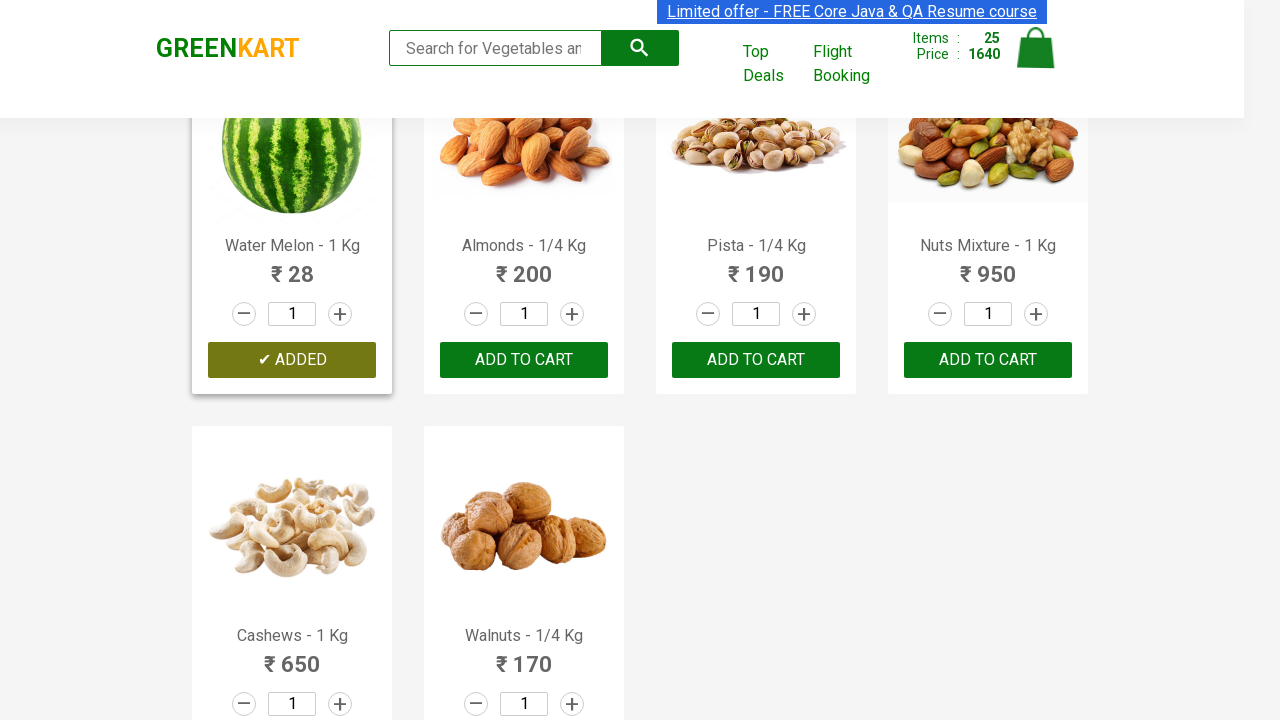

Waited 300ms between product additions
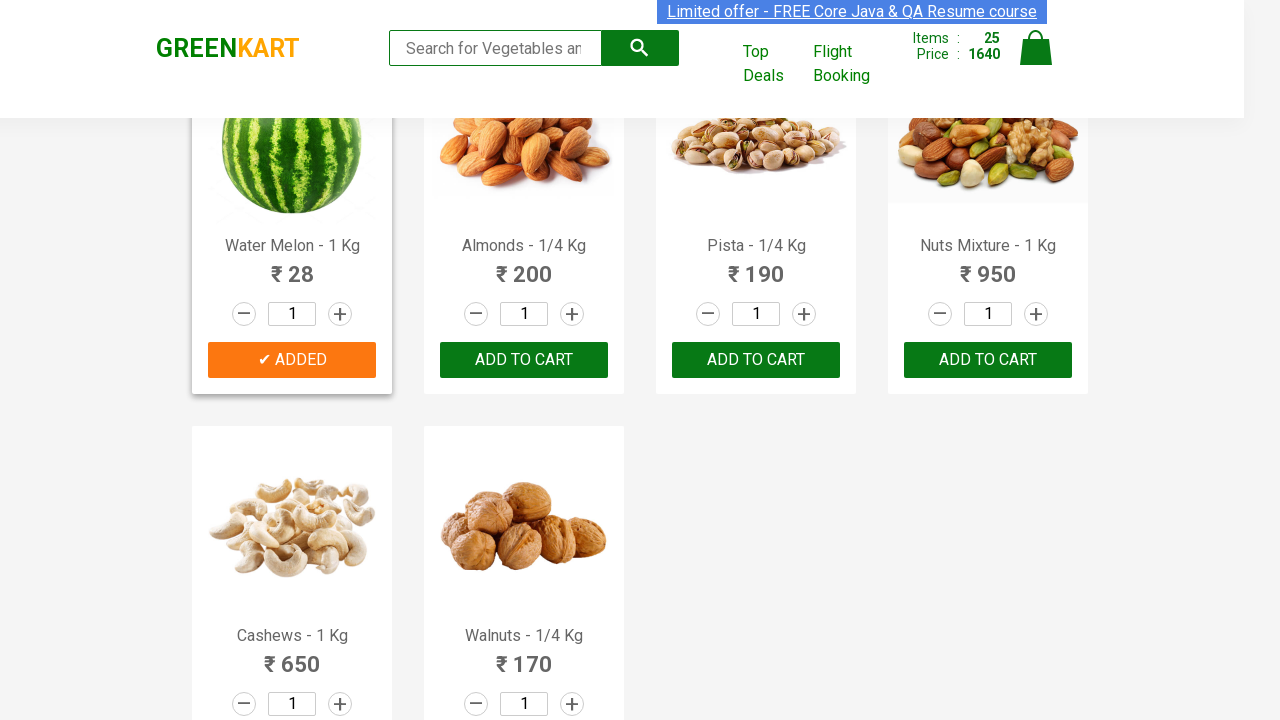

Selected product 26 of 30
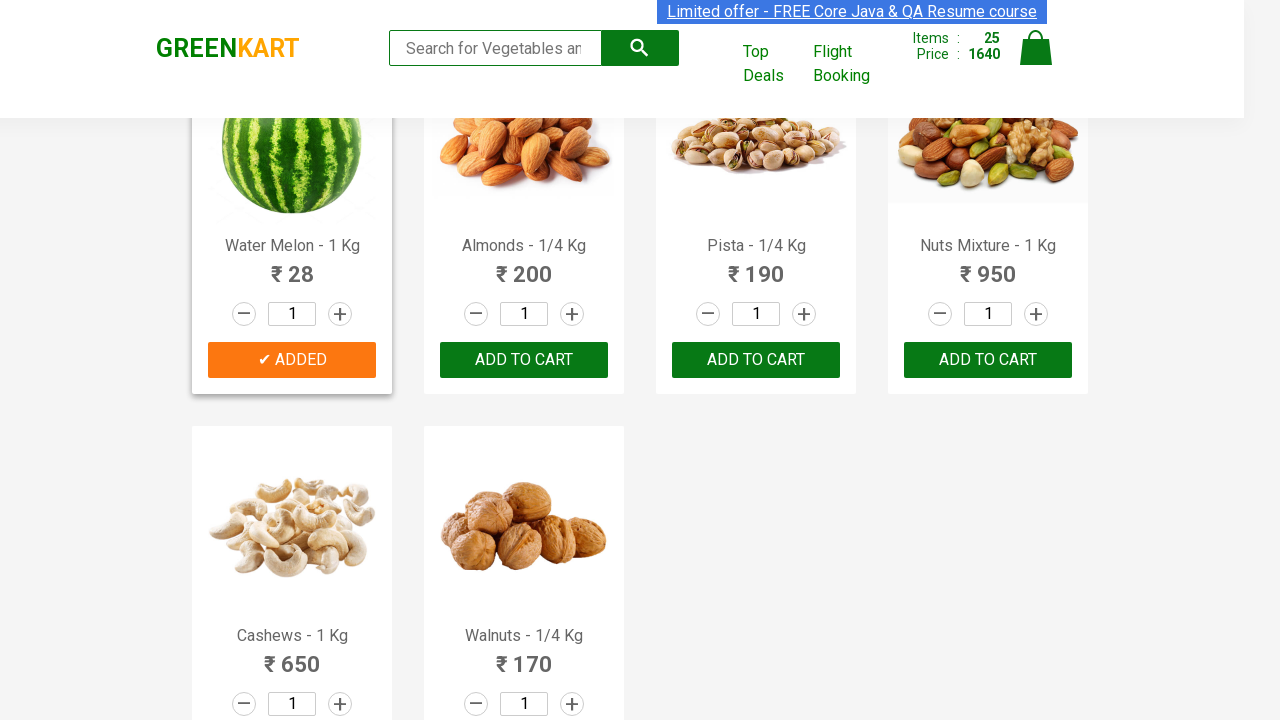

Retrieved price for product 26: 200
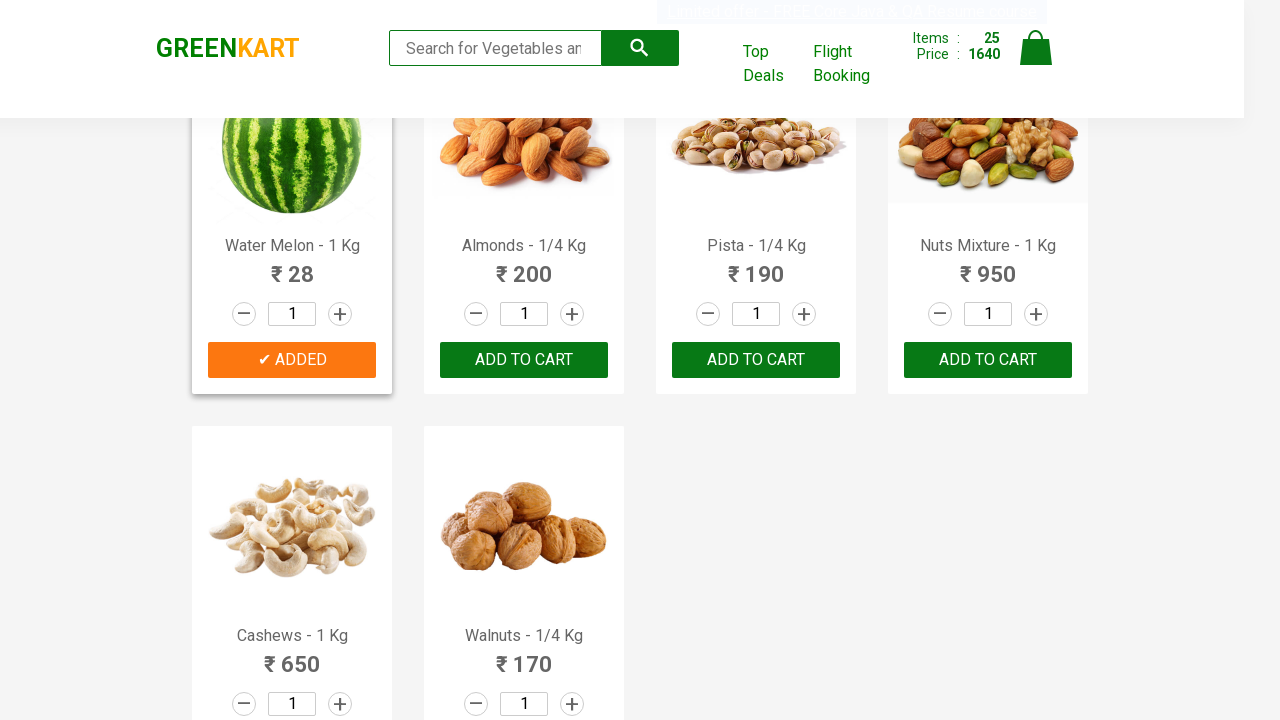

Updated running total to 1840
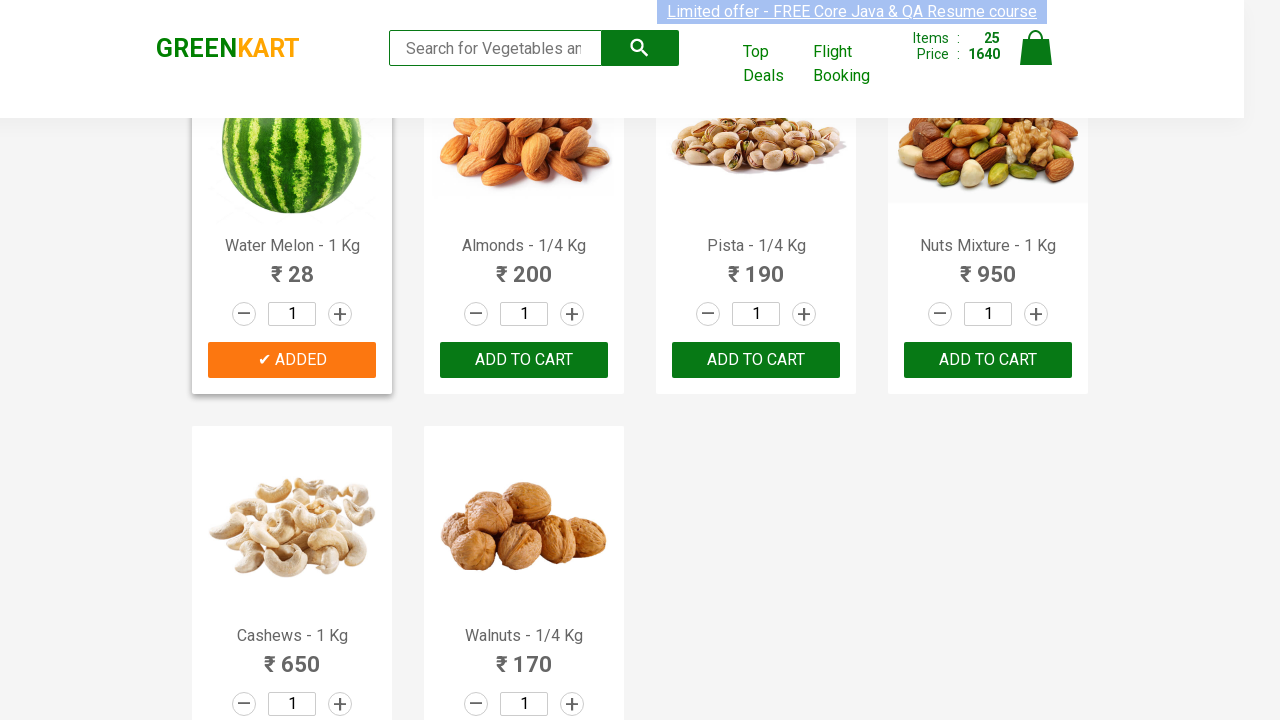

Clicked 'Add to cart' button for product 26 at (524, 360) on .products .product >> nth=25 >> div.product-action button
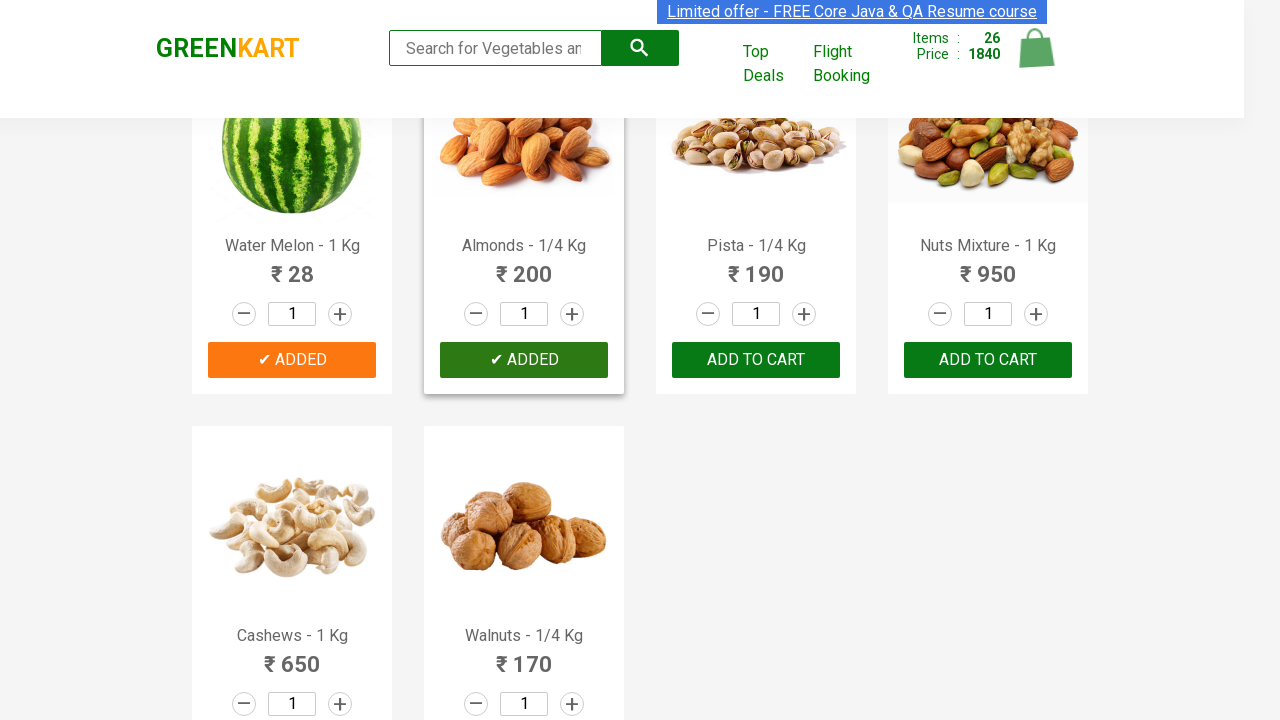

Waited 300ms between product additions
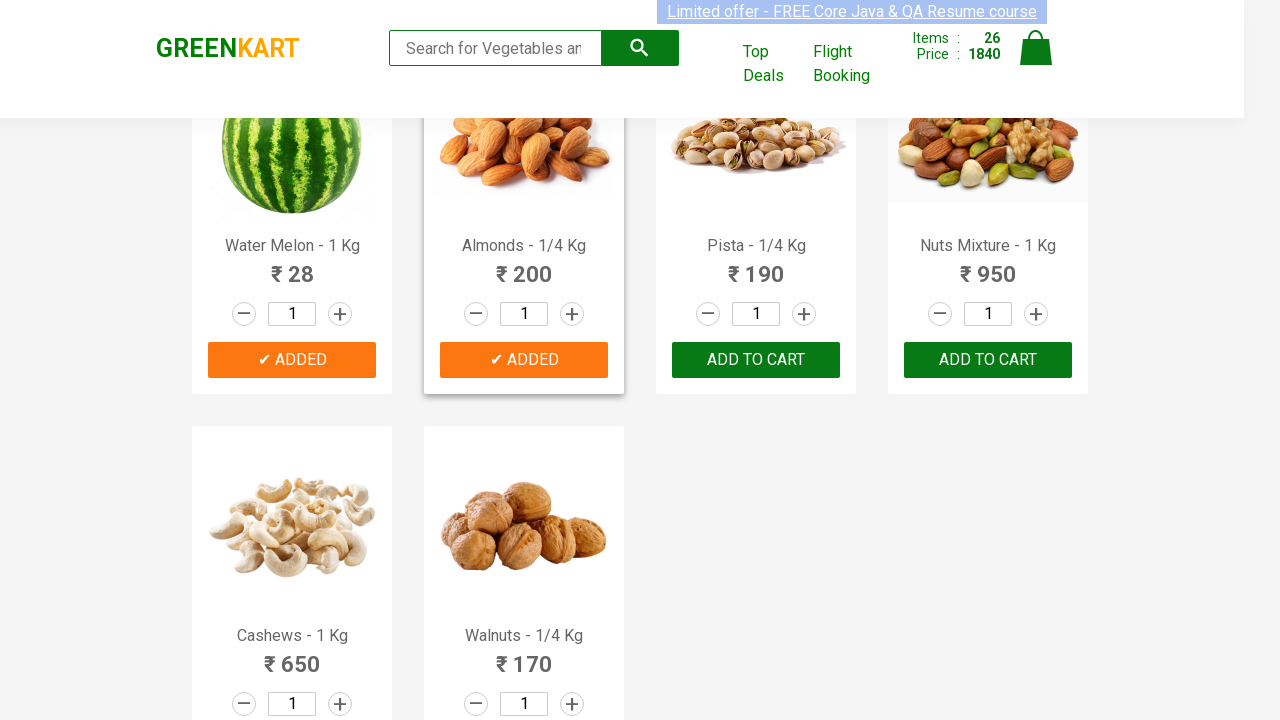

Selected product 27 of 30
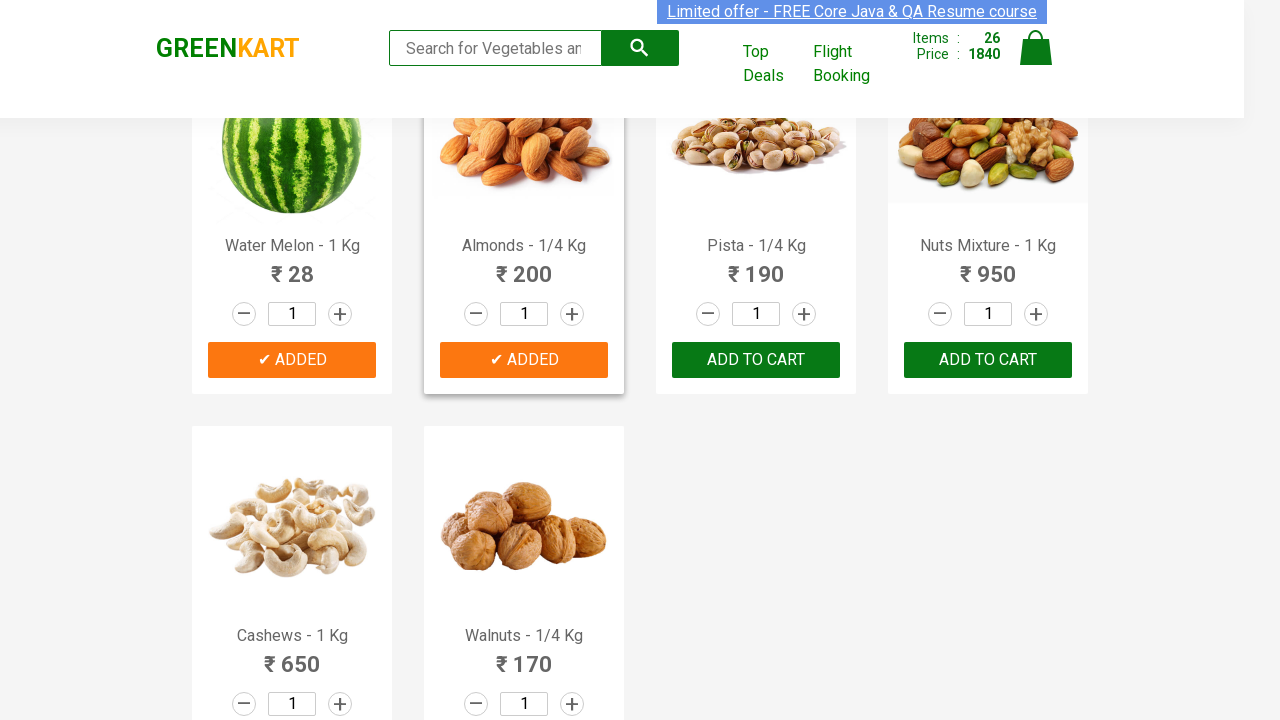

Retrieved price for product 27: 190
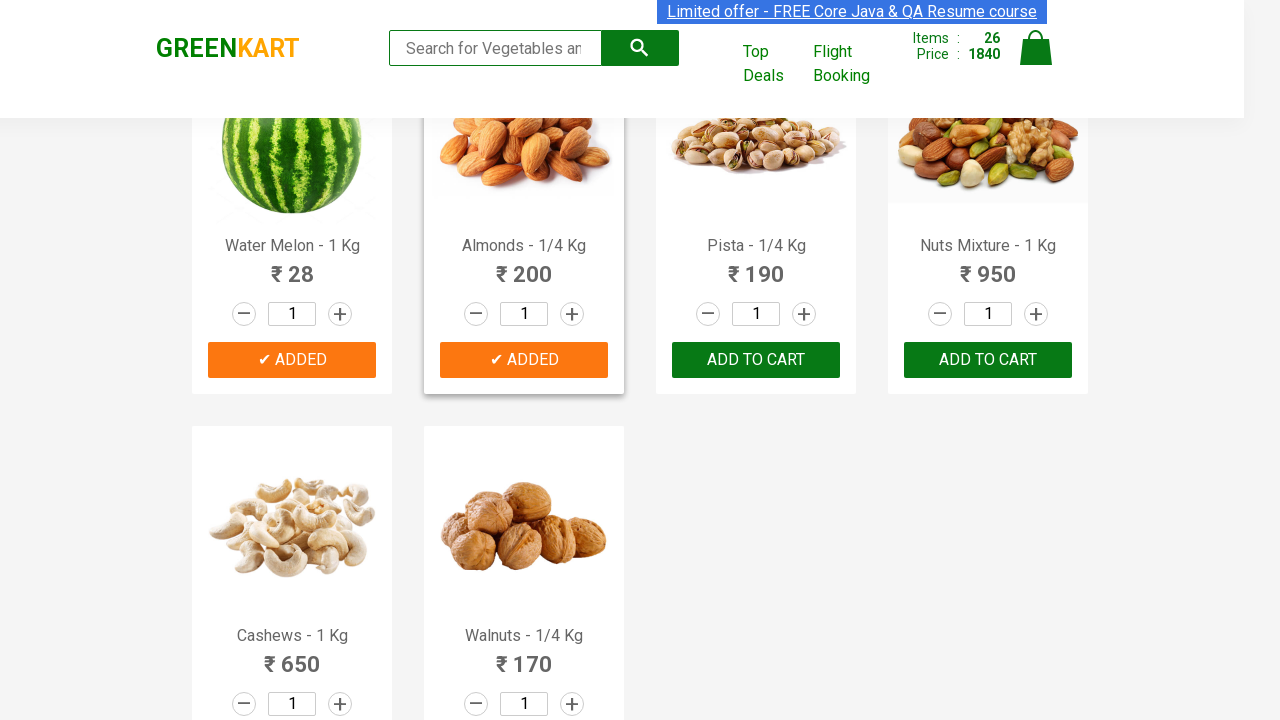

Updated running total to 2030
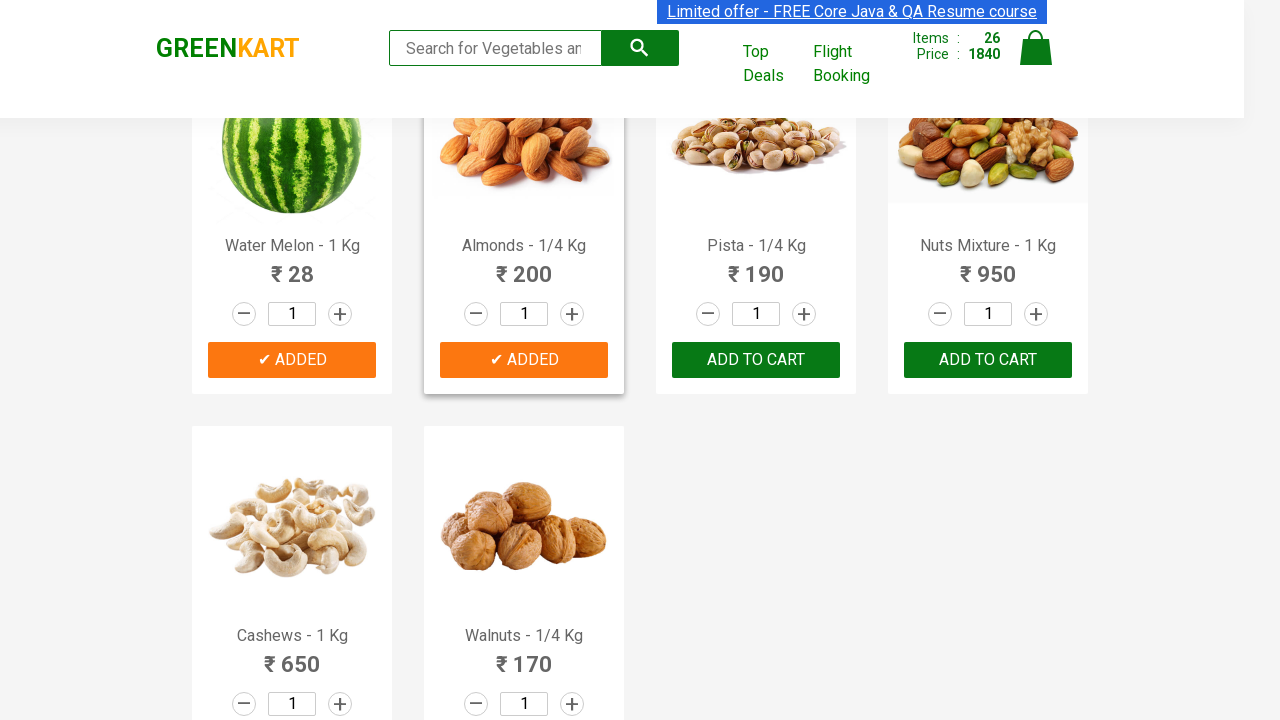

Clicked 'Add to cart' button for product 27 at (756, 360) on .products .product >> nth=26 >> div.product-action button
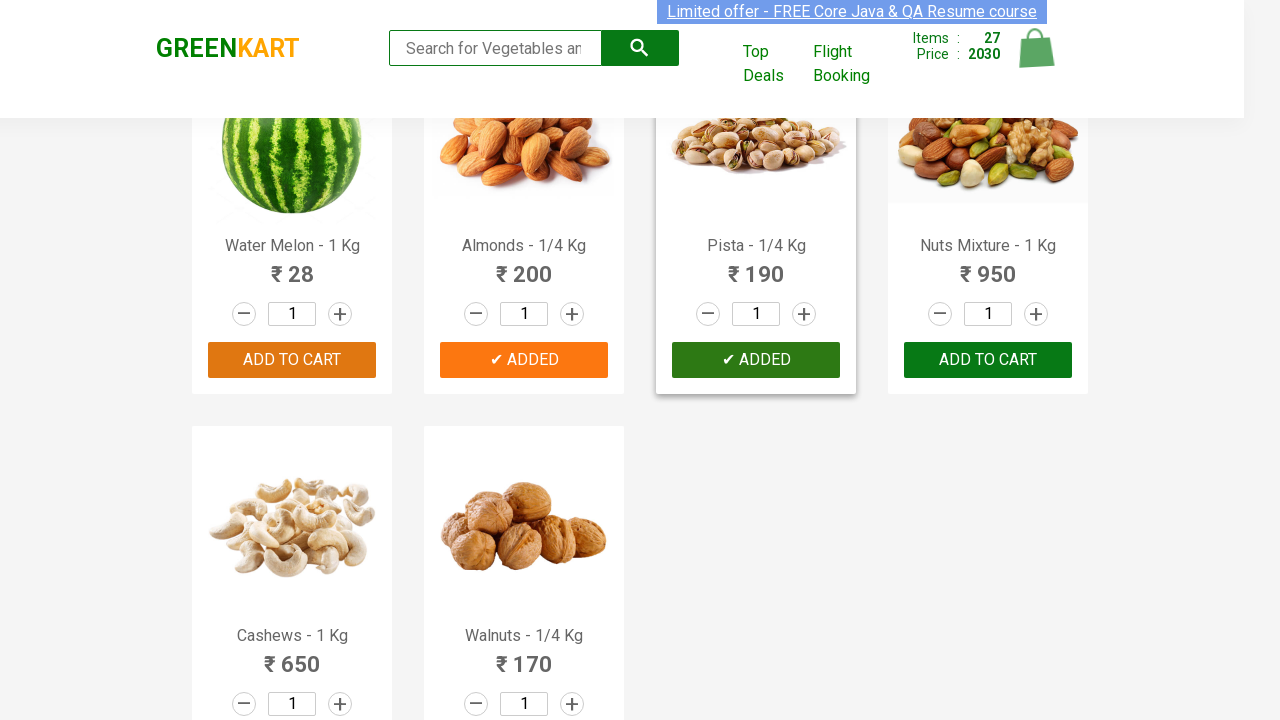

Waited 300ms between product additions
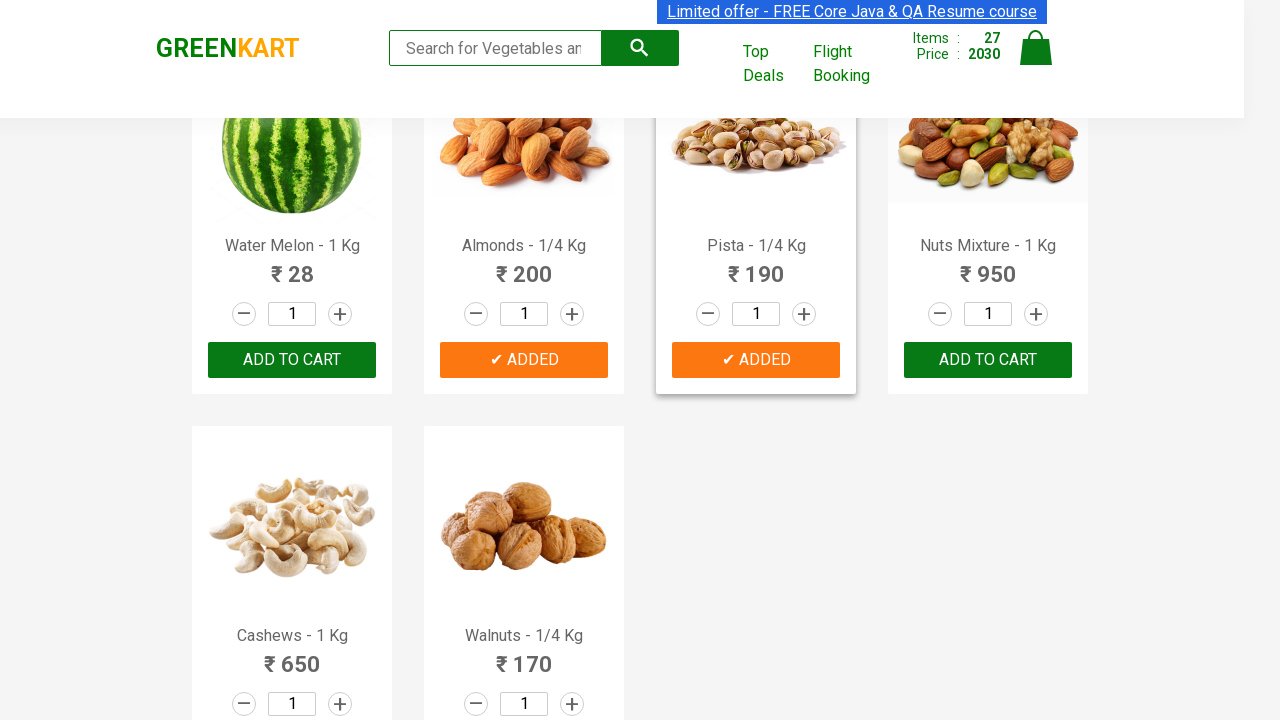

Selected product 28 of 30
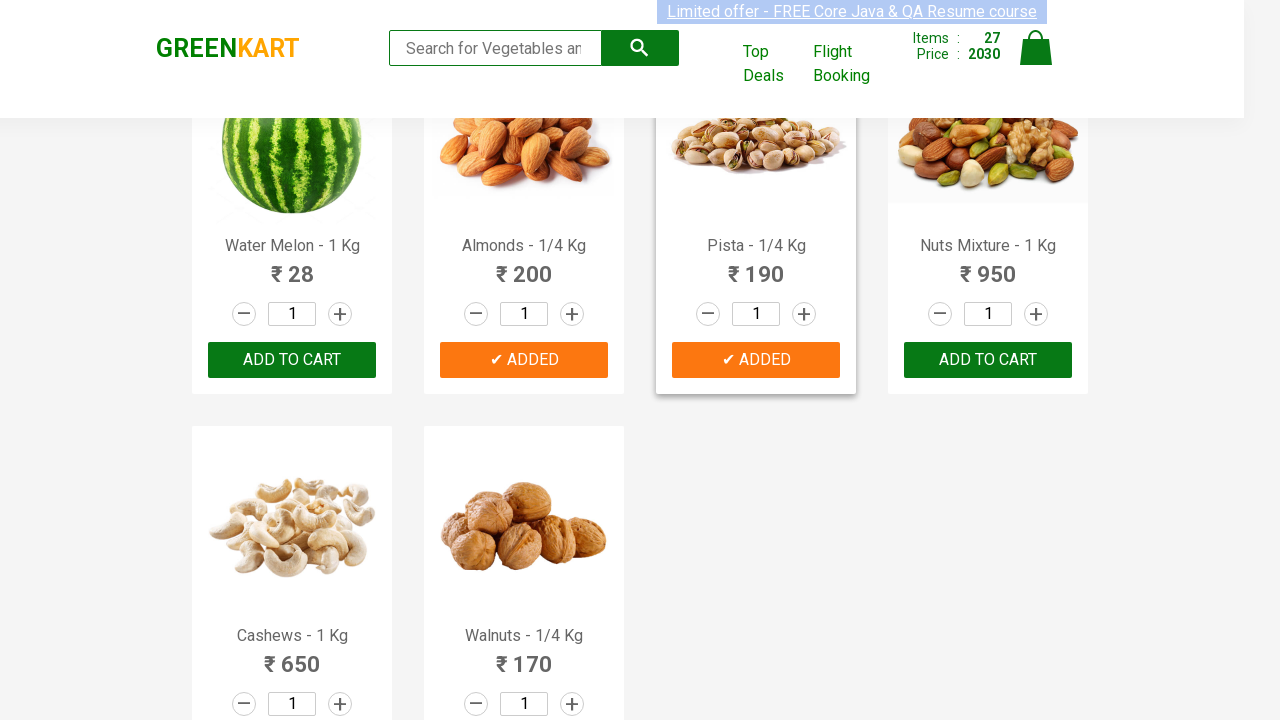

Retrieved price for product 28: 950
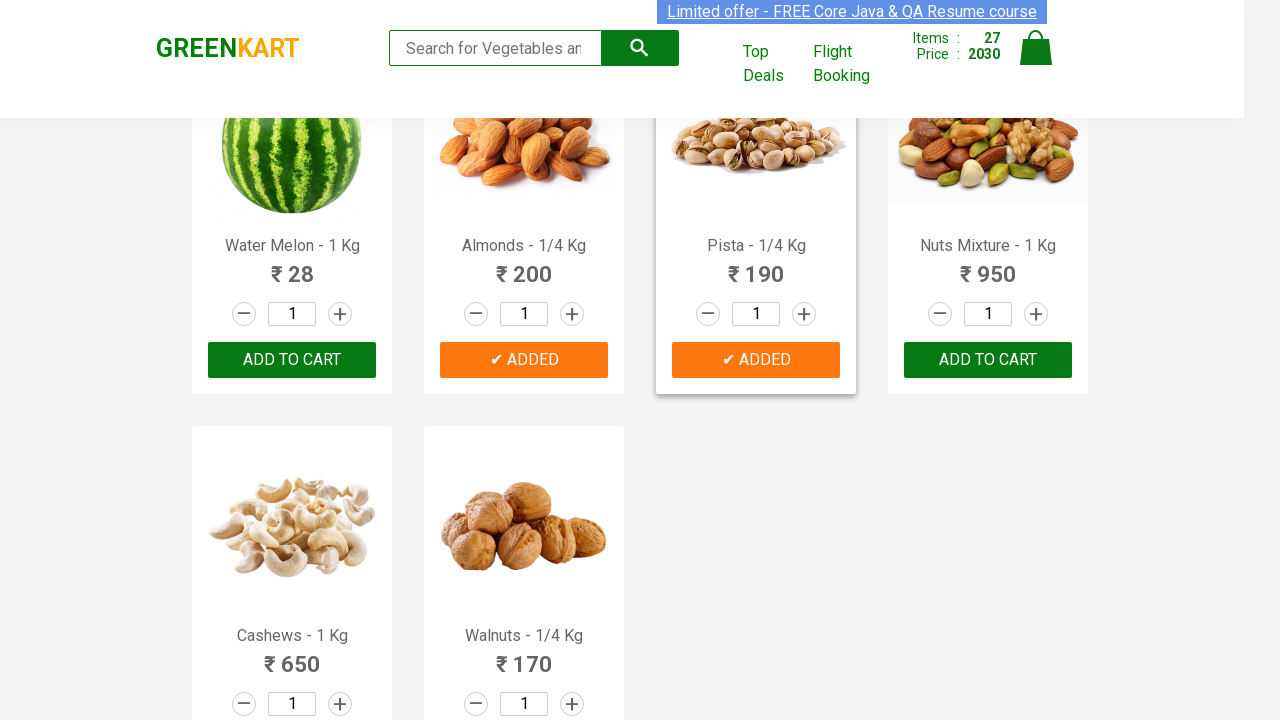

Updated running total to 2980
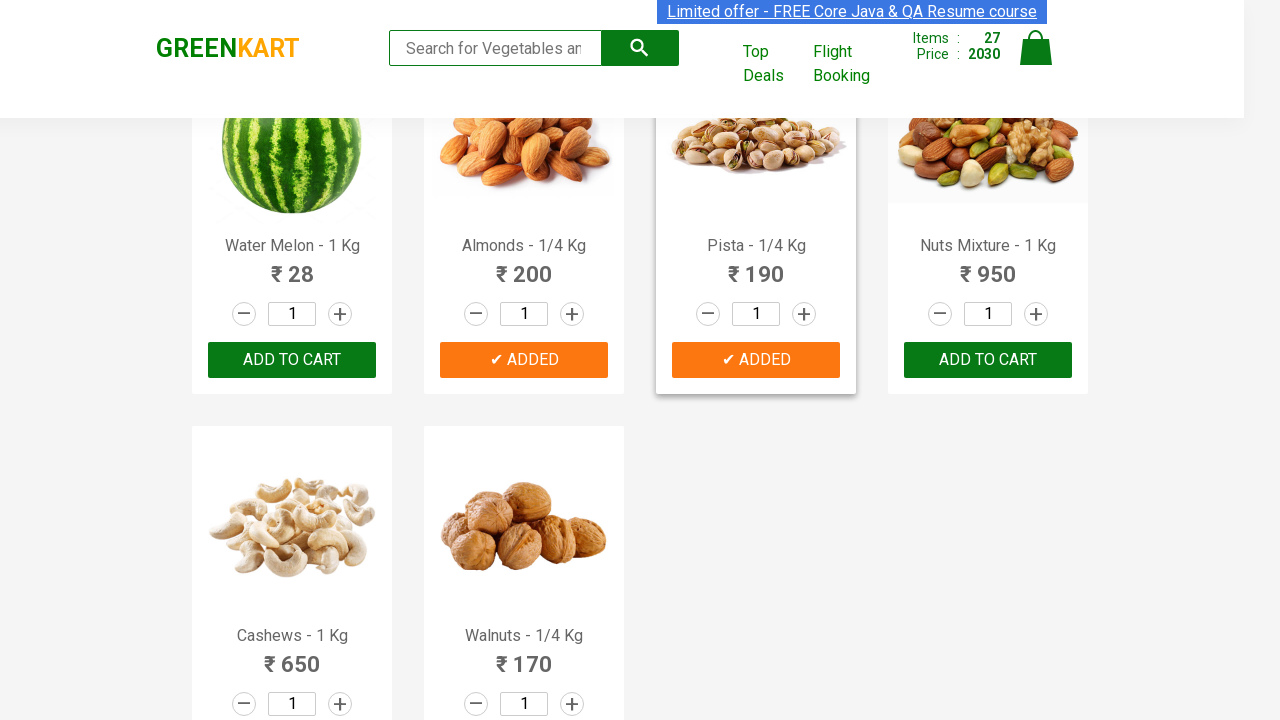

Clicked 'Add to cart' button for product 28 at (988, 360) on .products .product >> nth=27 >> div.product-action button
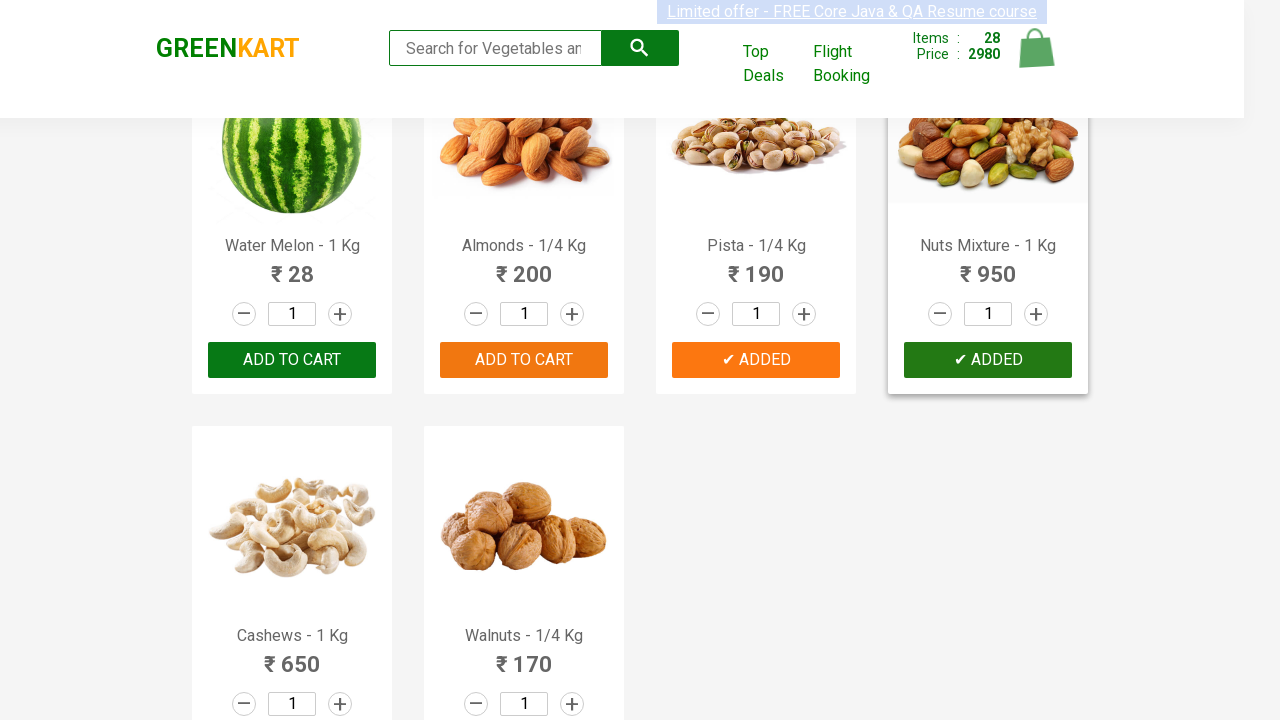

Waited 300ms between product additions
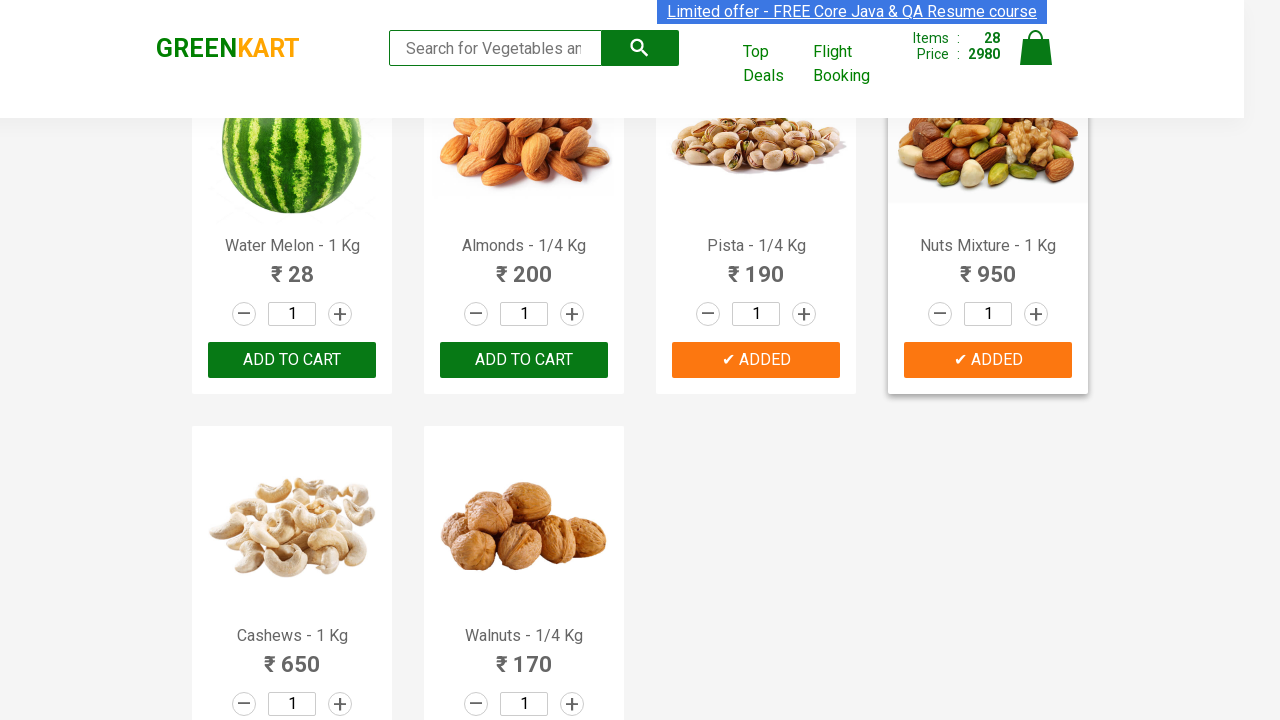

Selected product 29 of 30
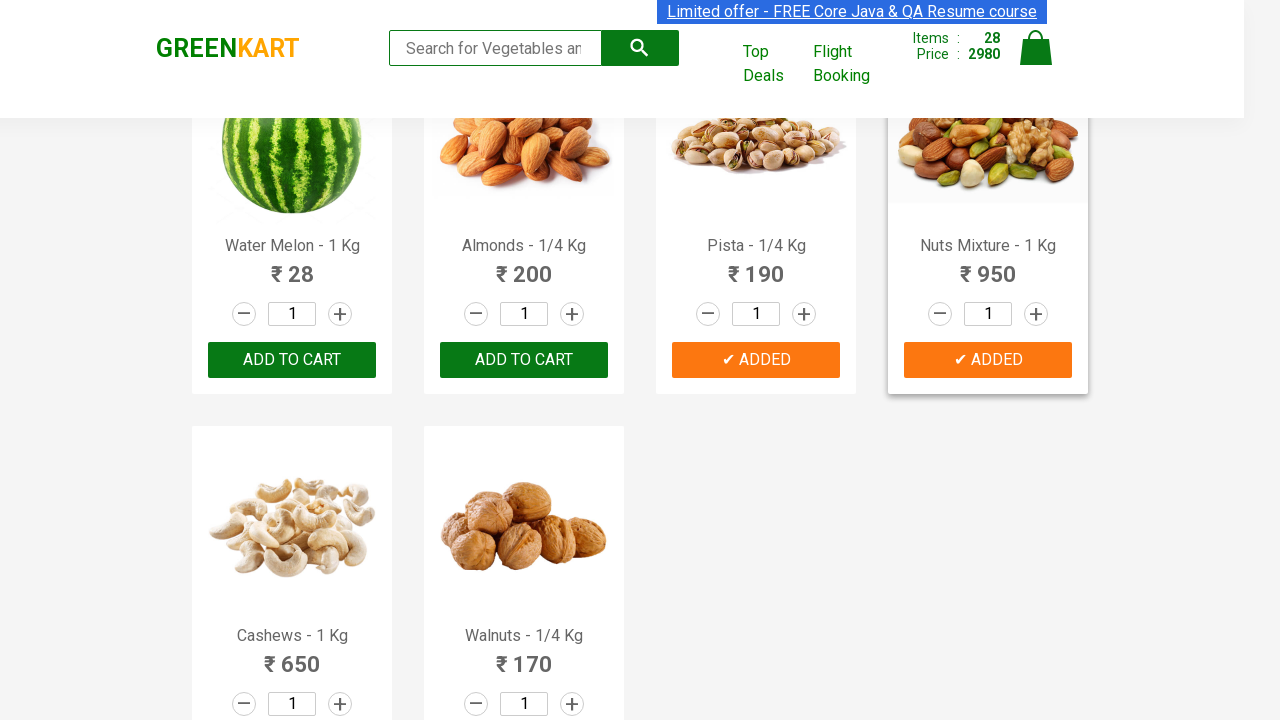

Retrieved price for product 29: 650
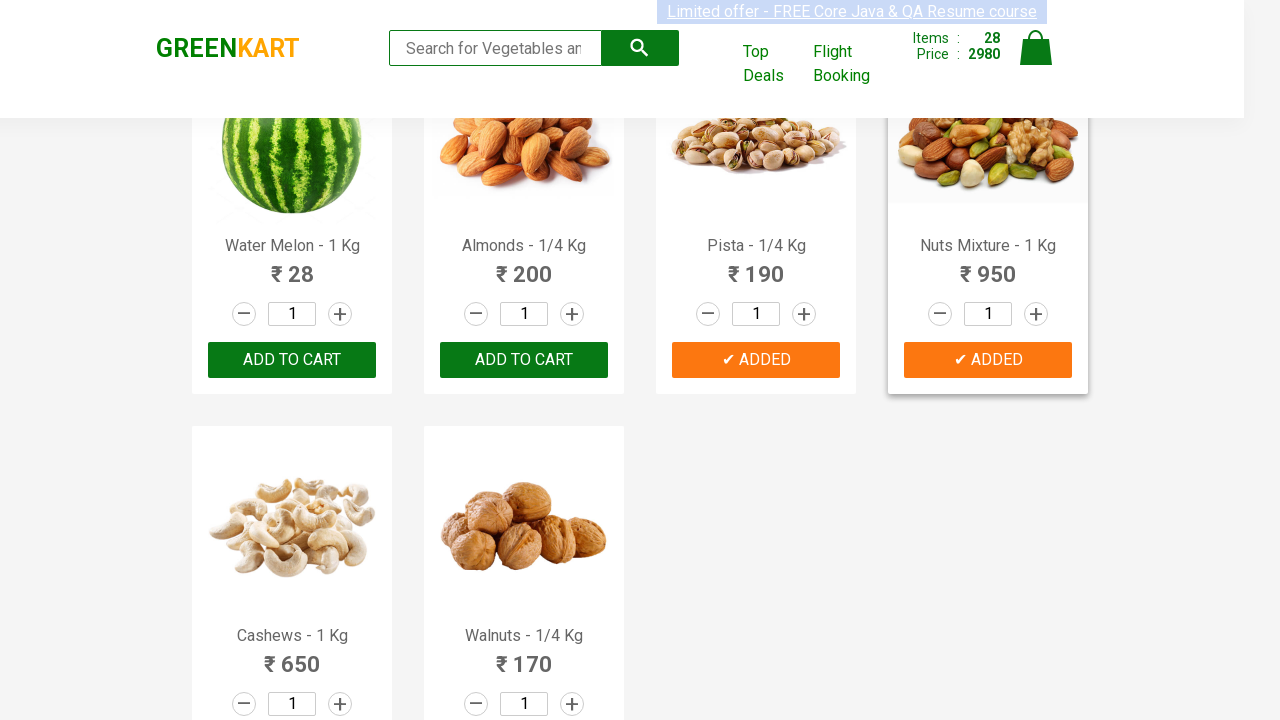

Updated running total to 3630
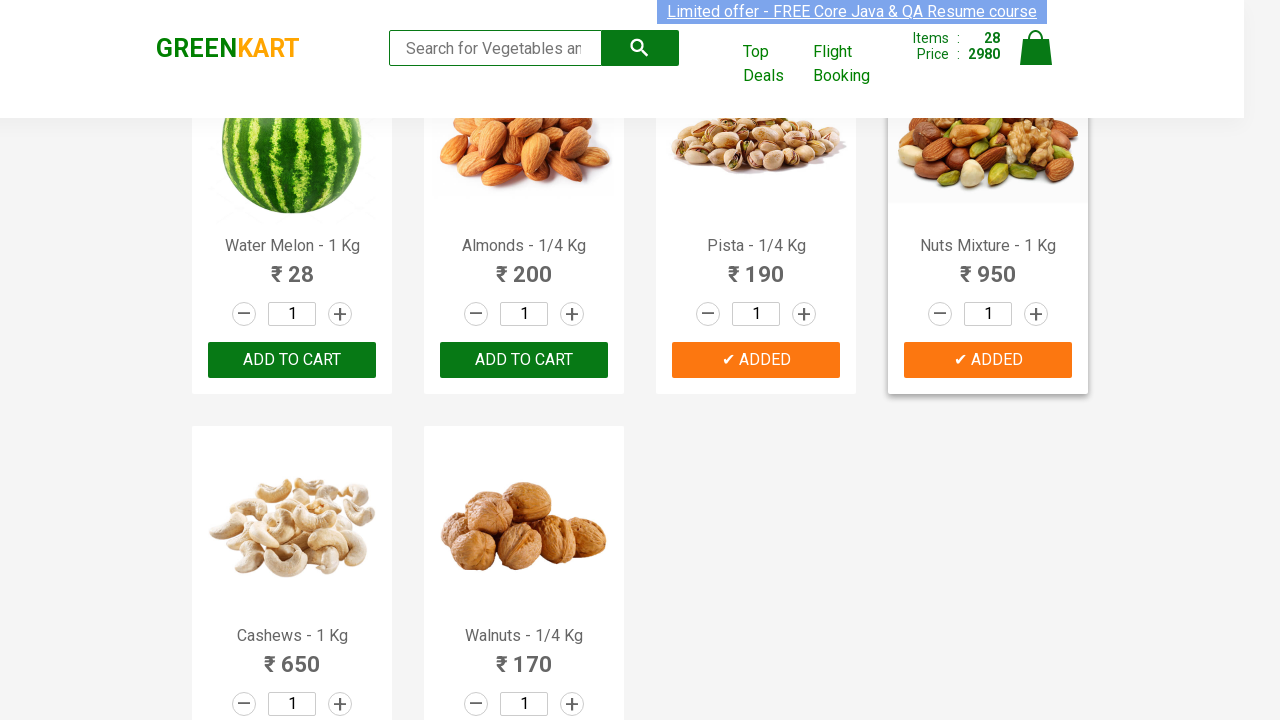

Clicked 'Add to cart' button for product 29 at (292, 569) on .products .product >> nth=28 >> div.product-action button
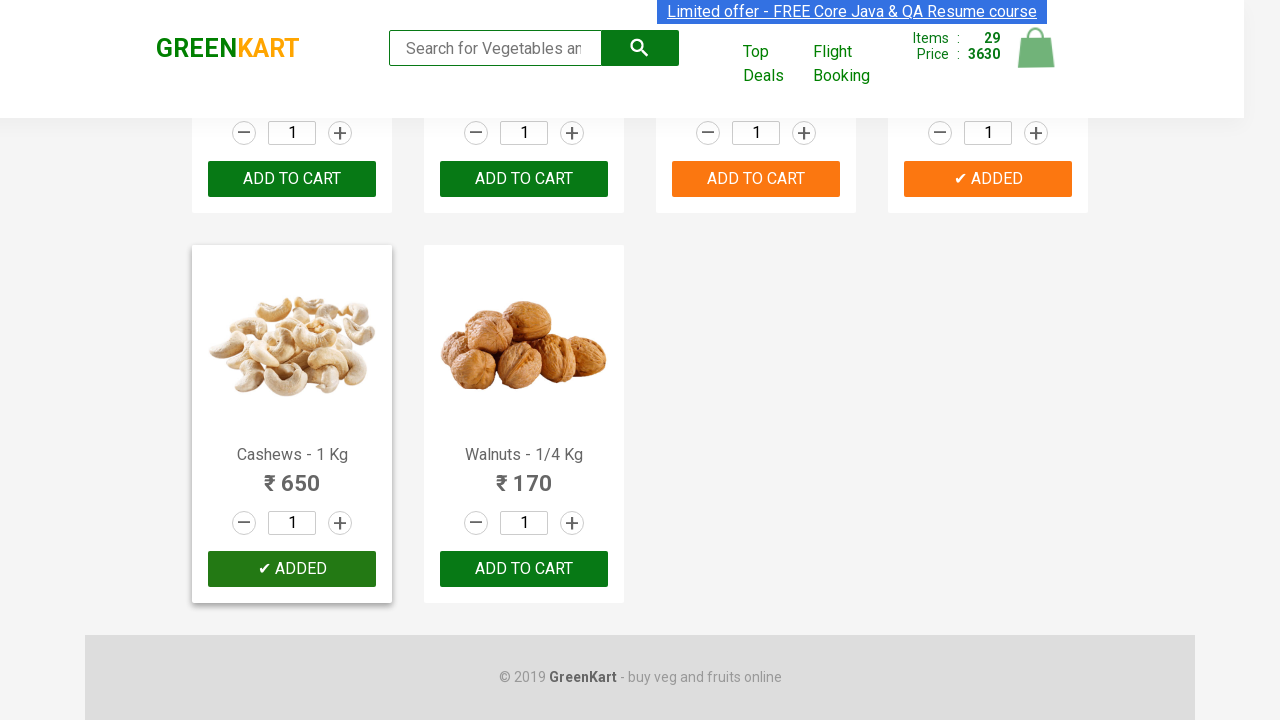

Waited 300ms between product additions
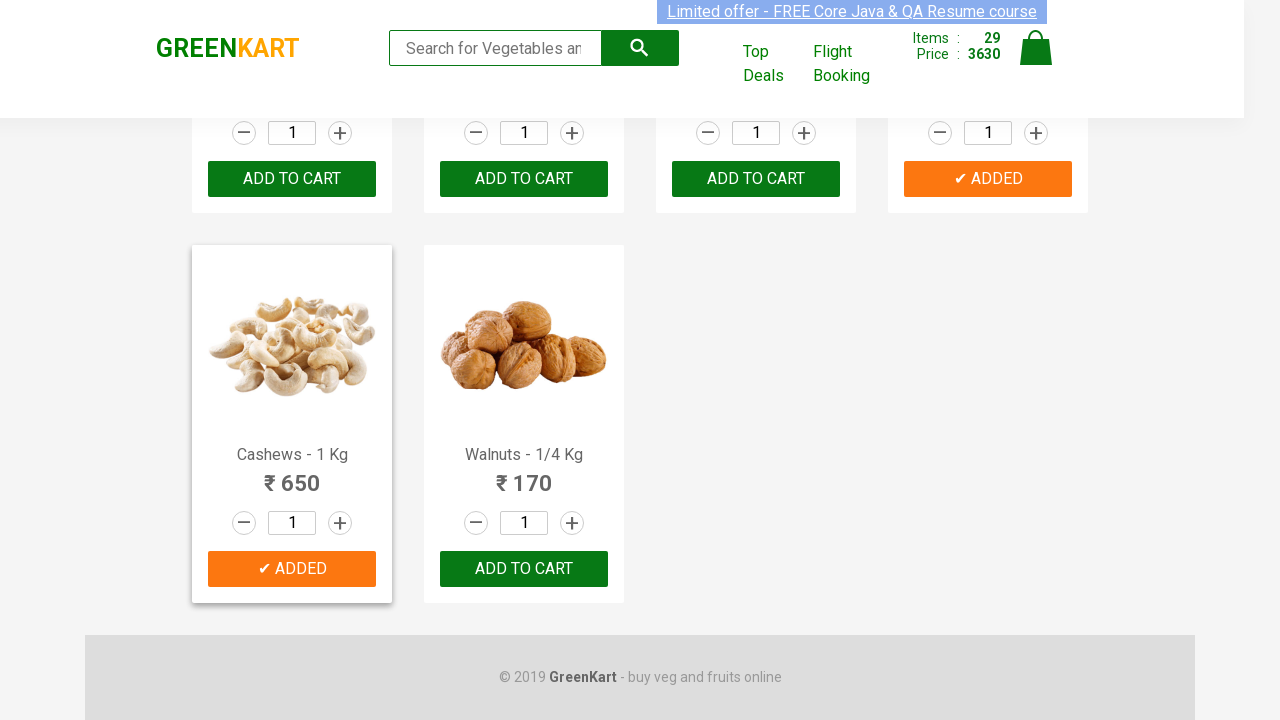

Selected product 30 of 30
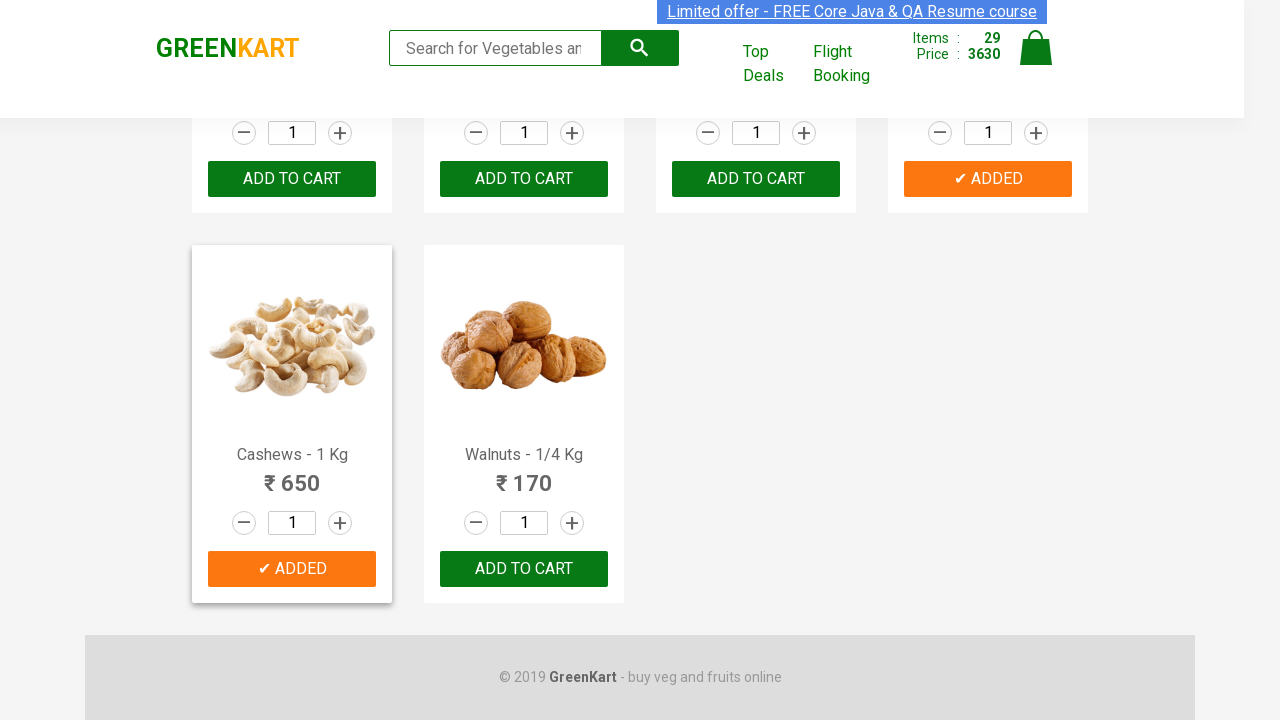

Retrieved price for product 30: 170
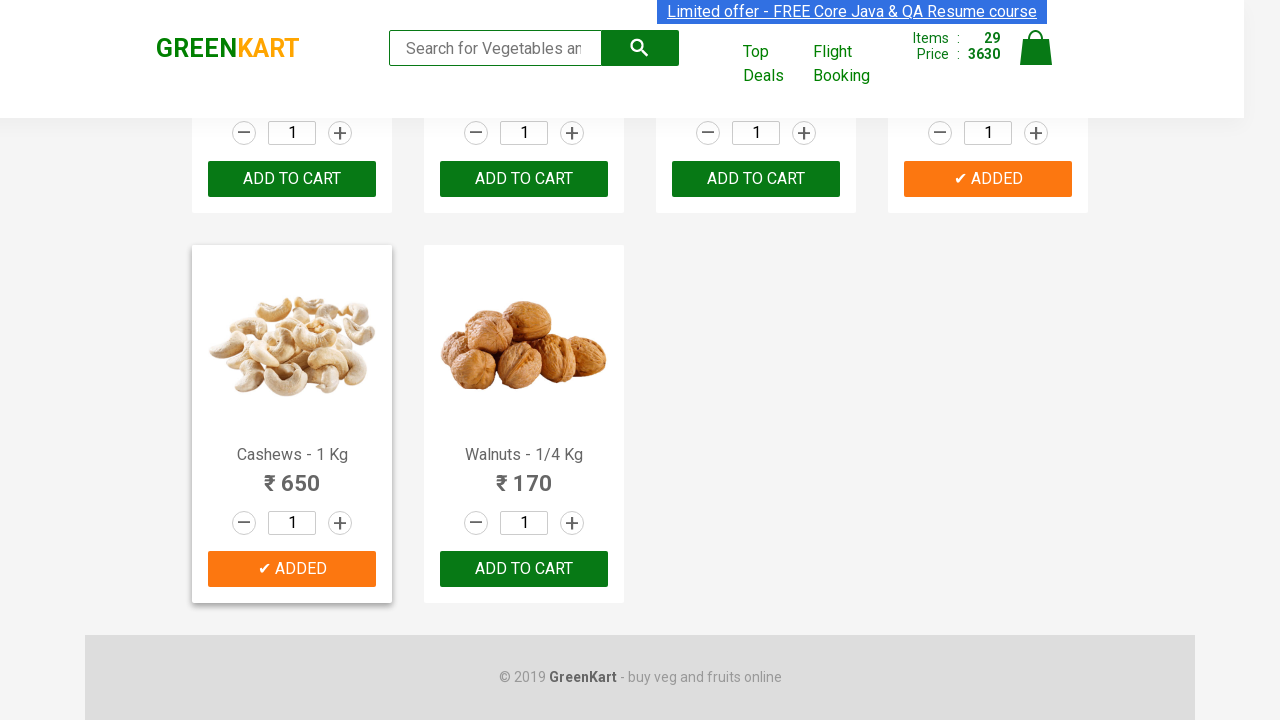

Updated running total to 3800
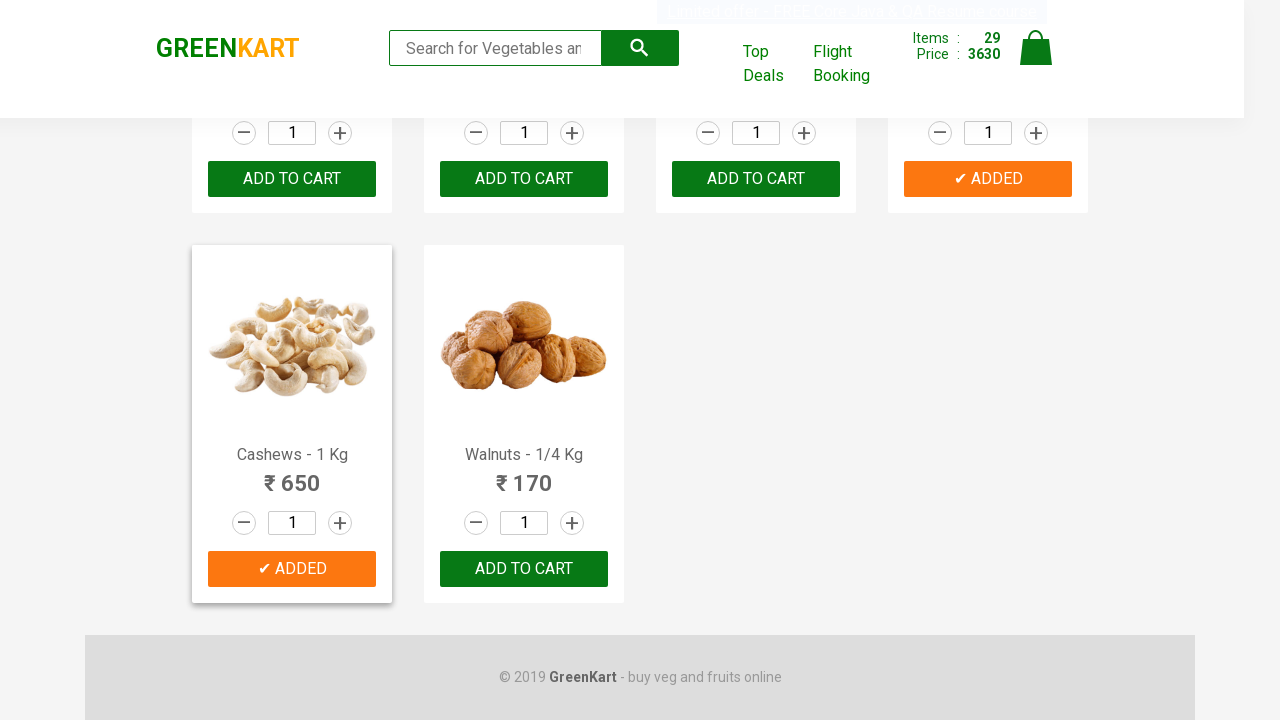

Clicked 'Add to cart' button for product 30 at (524, 569) on .products .product >> nth=29 >> div.product-action button
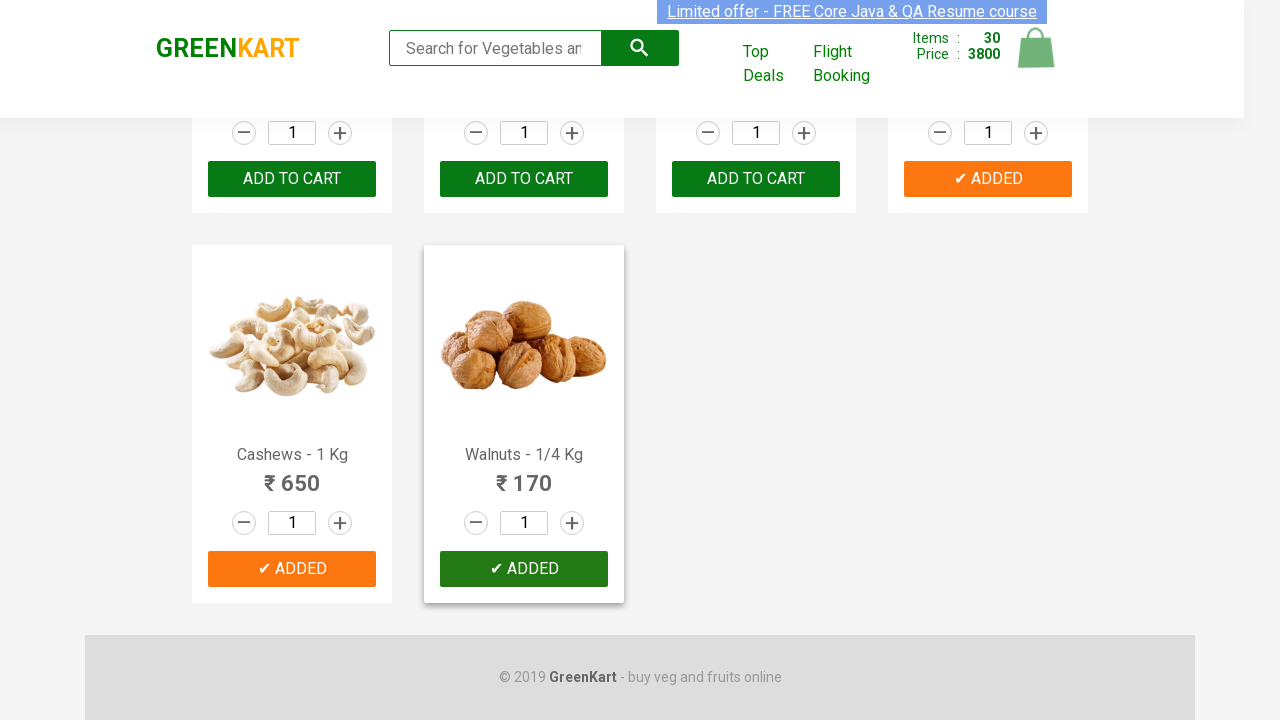

Waited 300ms between product additions
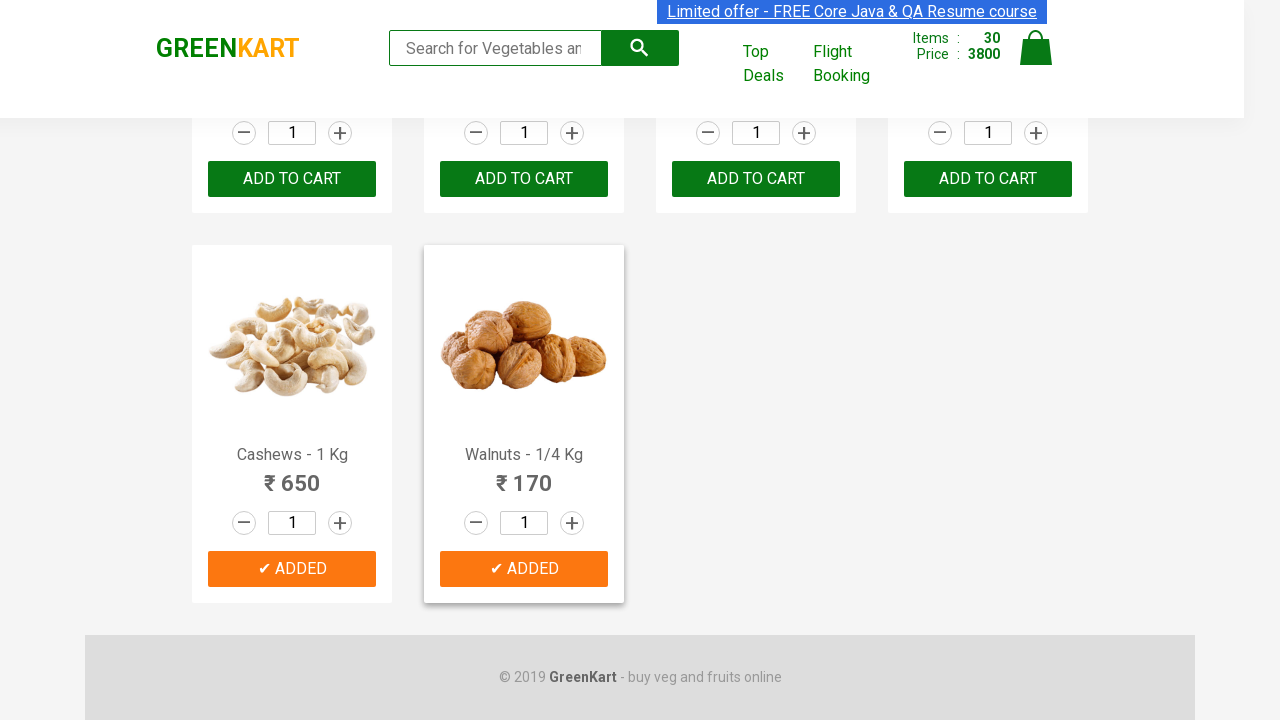

Waited for cart to update after all products added
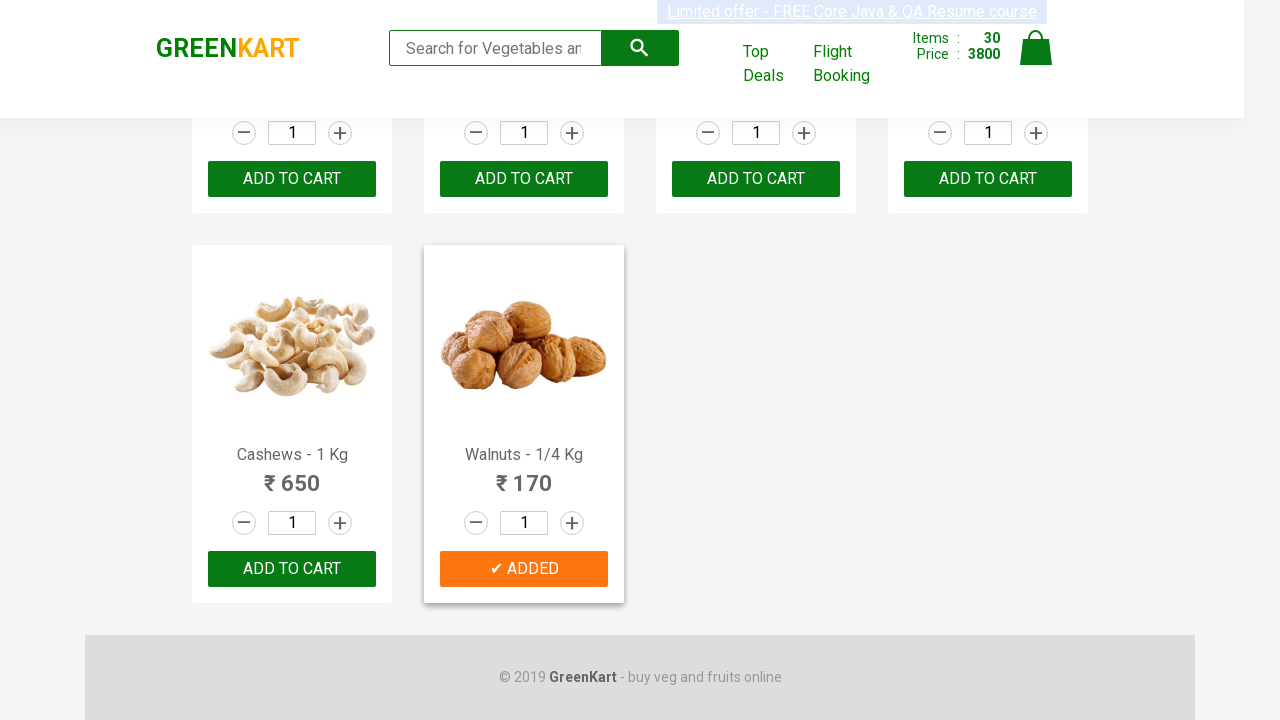

Retrieved cart total from UI: 3800
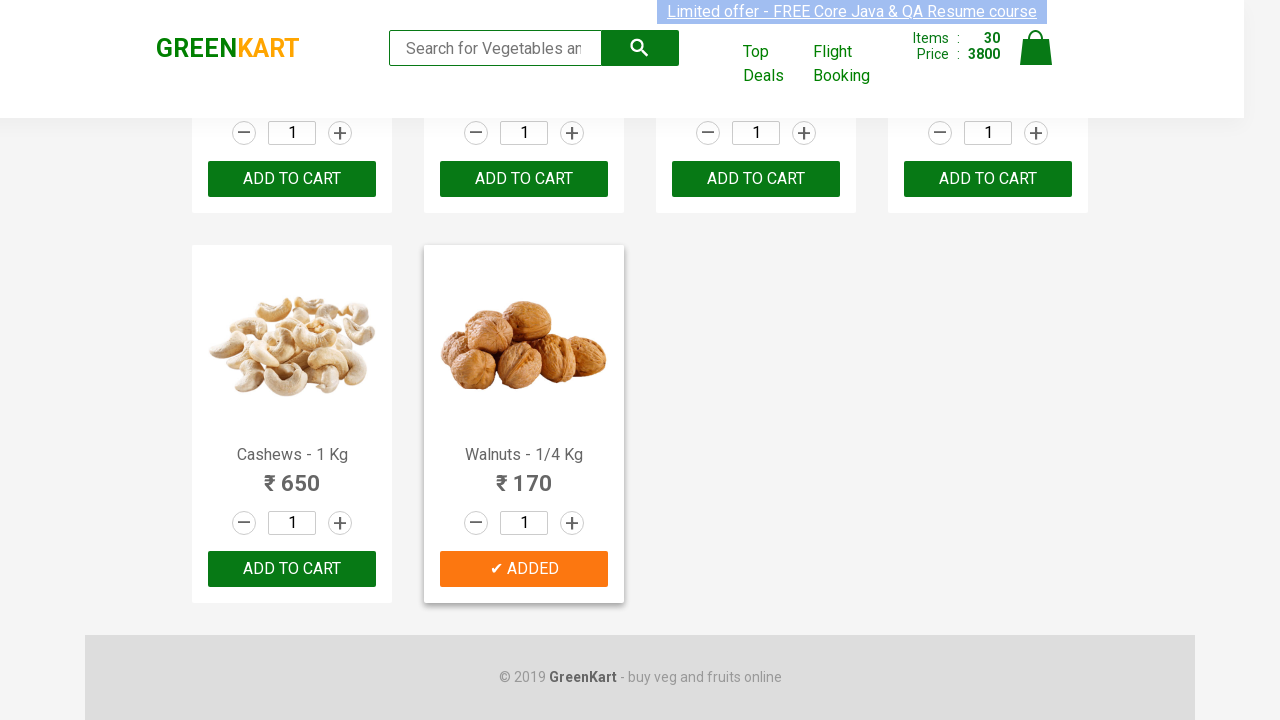

Parsed cart total as integer: 3800
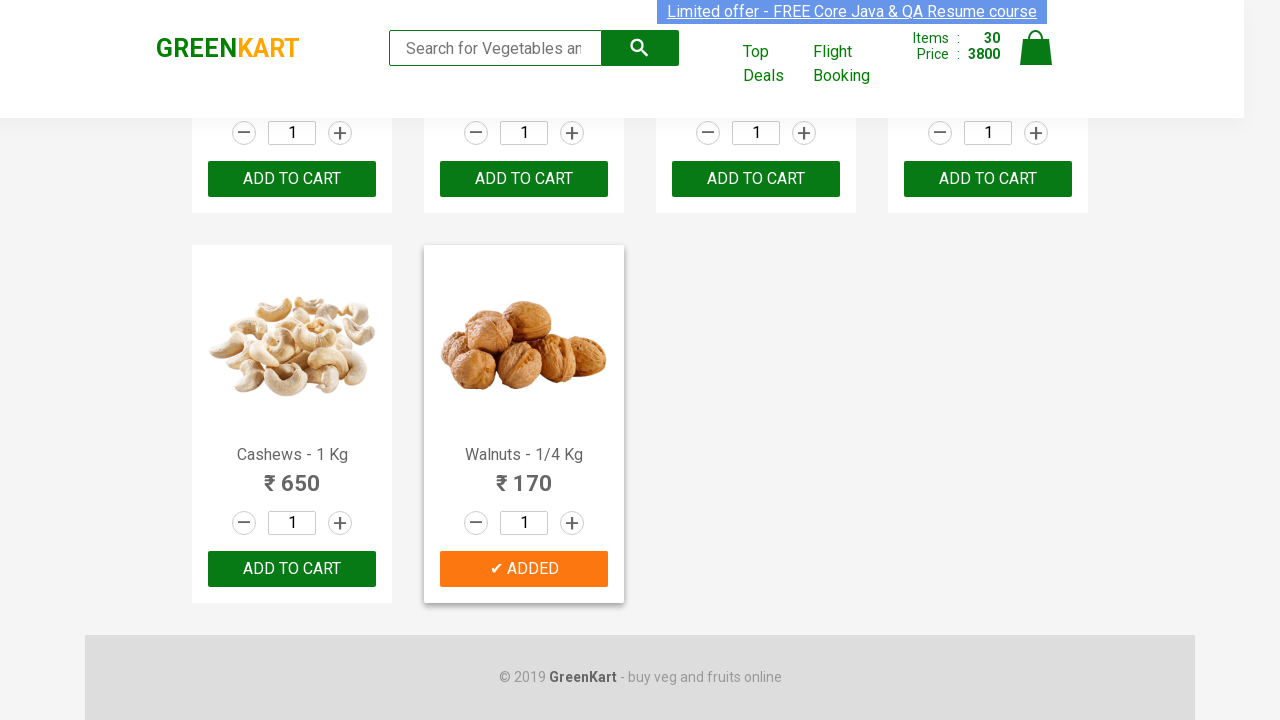

Verified cart total matches sum of individual prices: 3800
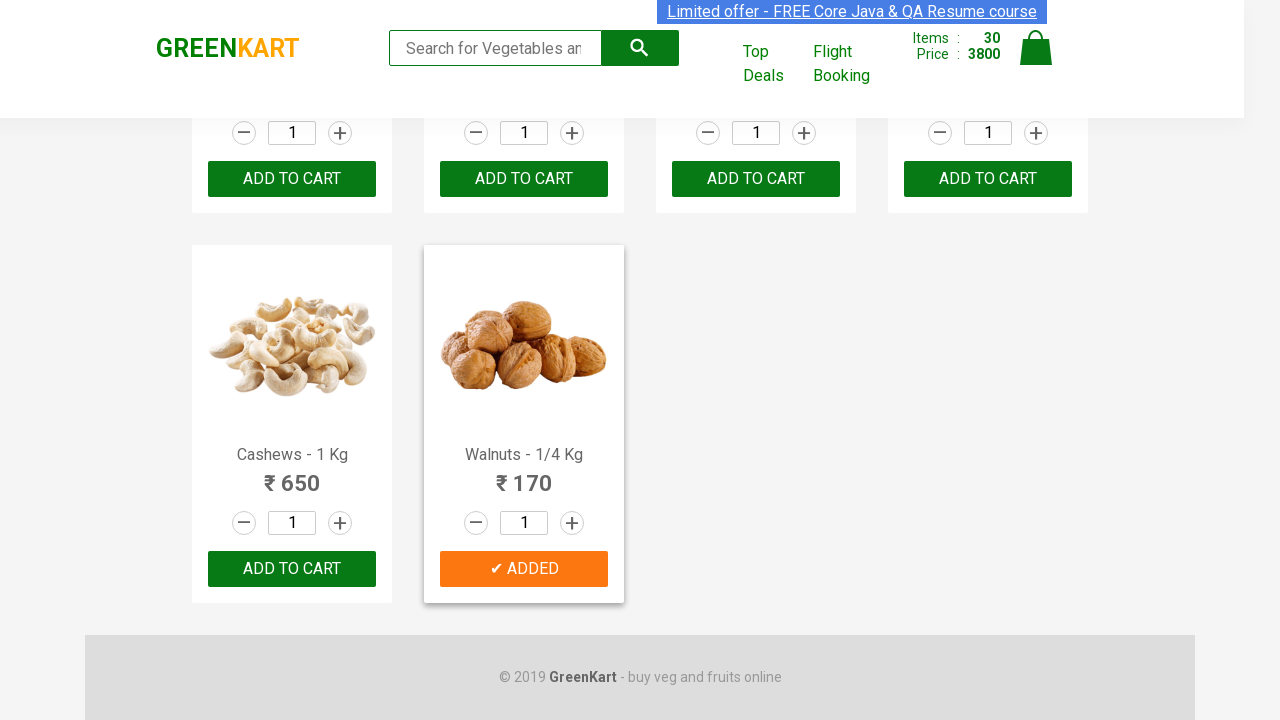

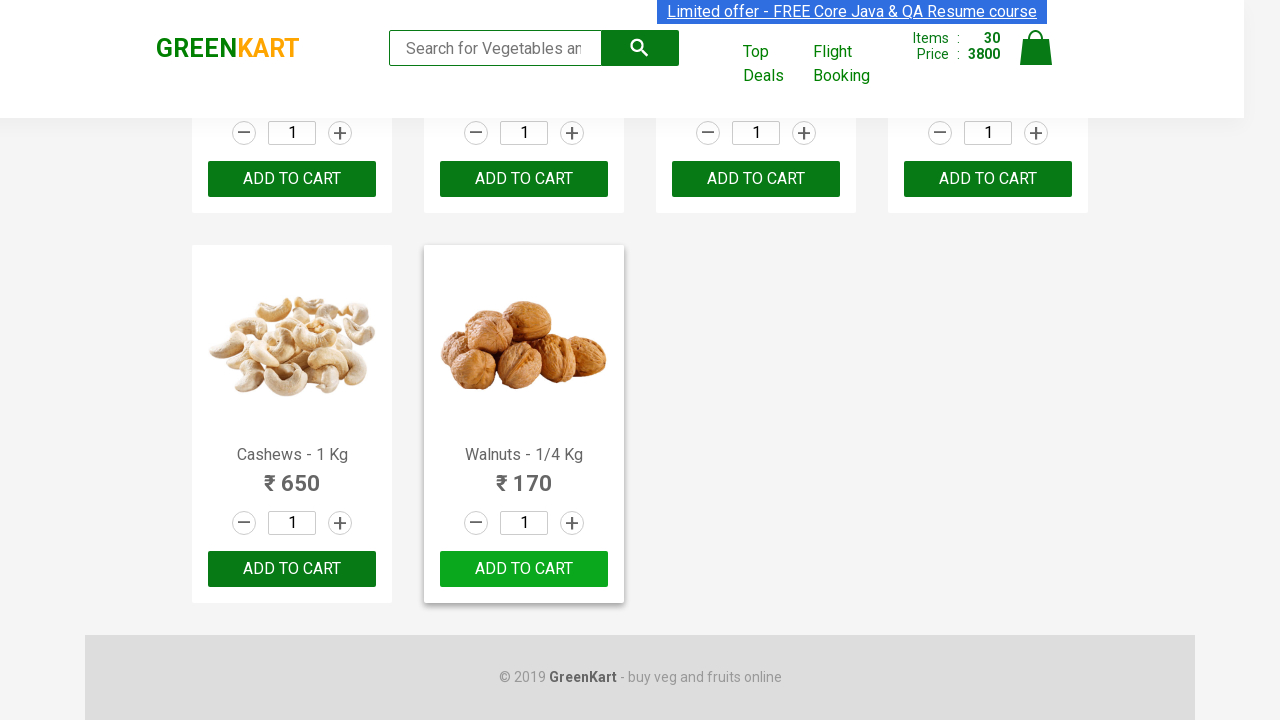